Tests a Todo page by navigating to it, adding 100 tasks, and then deleting all odd-numbered tasks by accepting confirmation dialogs.

Starting URL: https://material.playwrightvn.com/

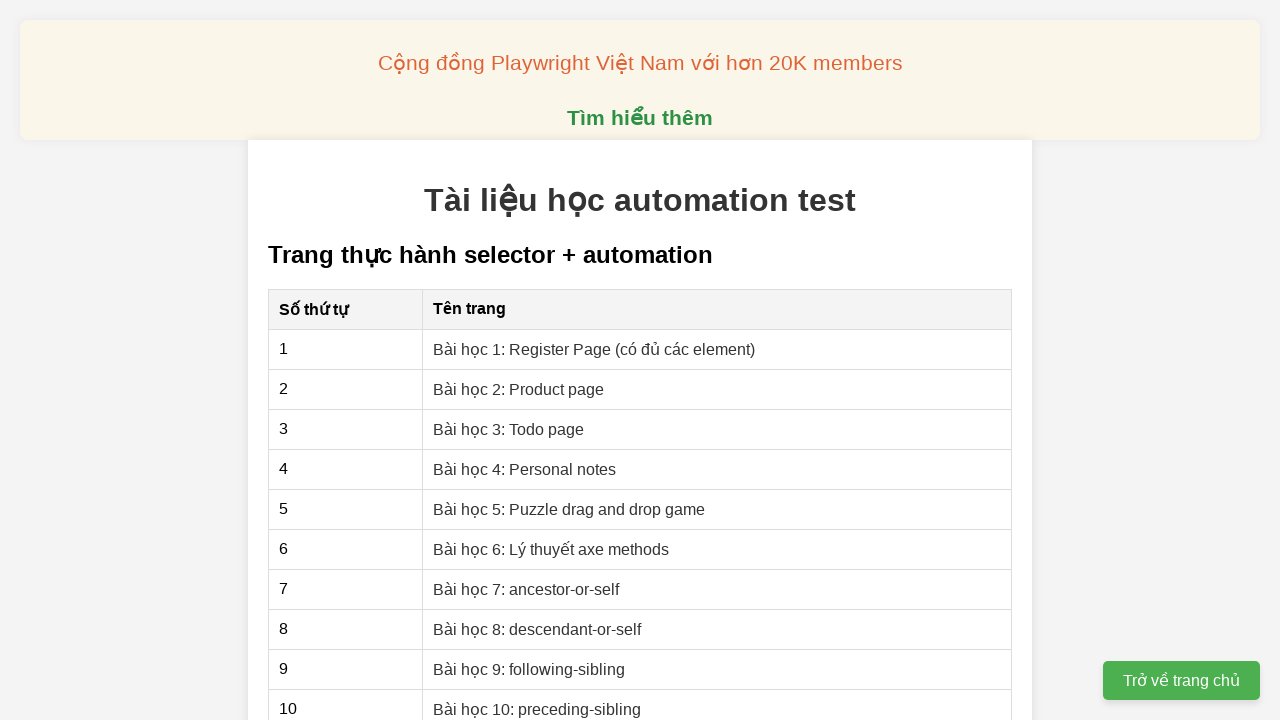

Clicked on 'Bài học 3: Todo page' link to navigate to Todo page at (509, 429) on xpath=//a[text()='Bài học 3: Todo page']
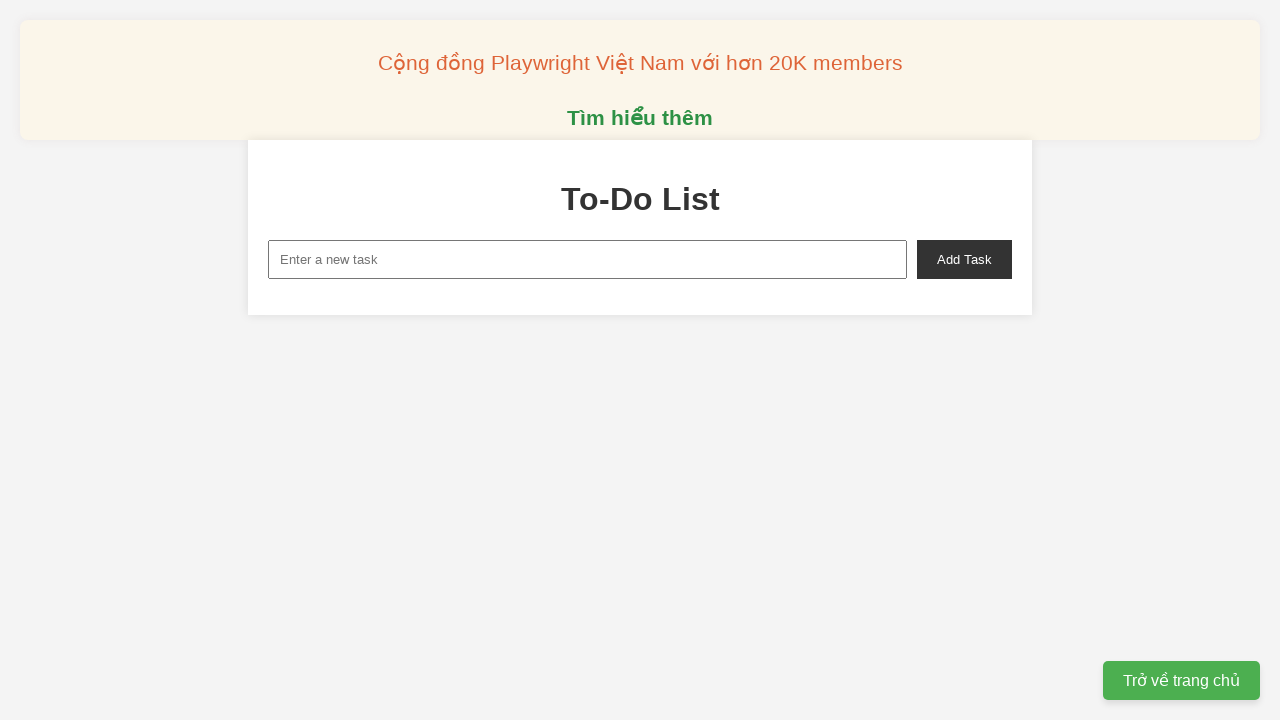

Filled task input field with 'To do 1' on #new-task
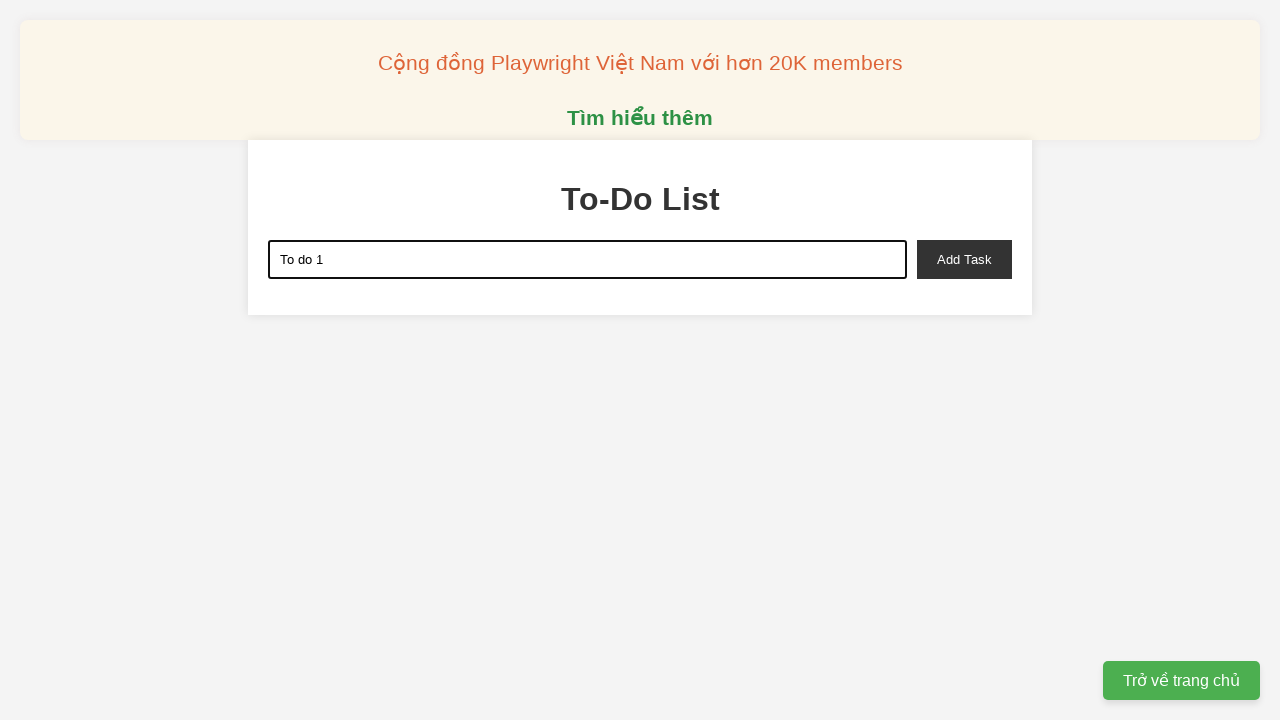

Clicked add task button to add task 1 at (964, 259) on #add-task
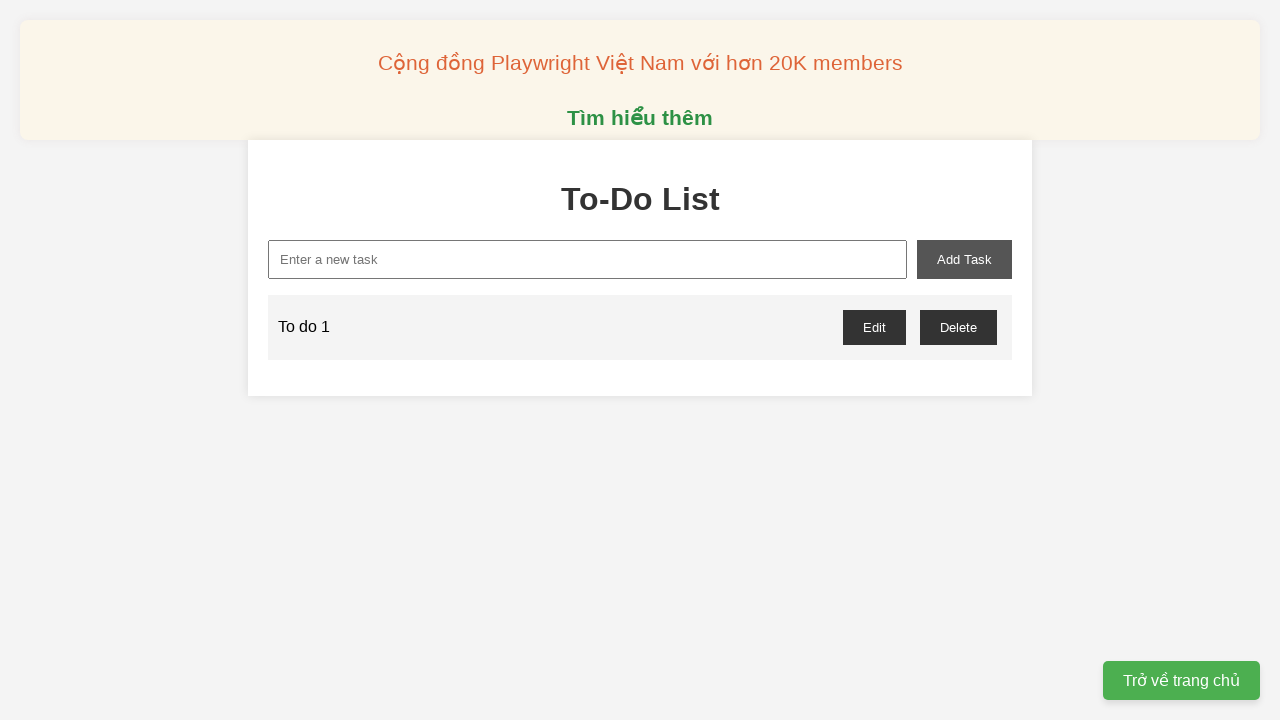

Filled task input field with 'To do 2' on #new-task
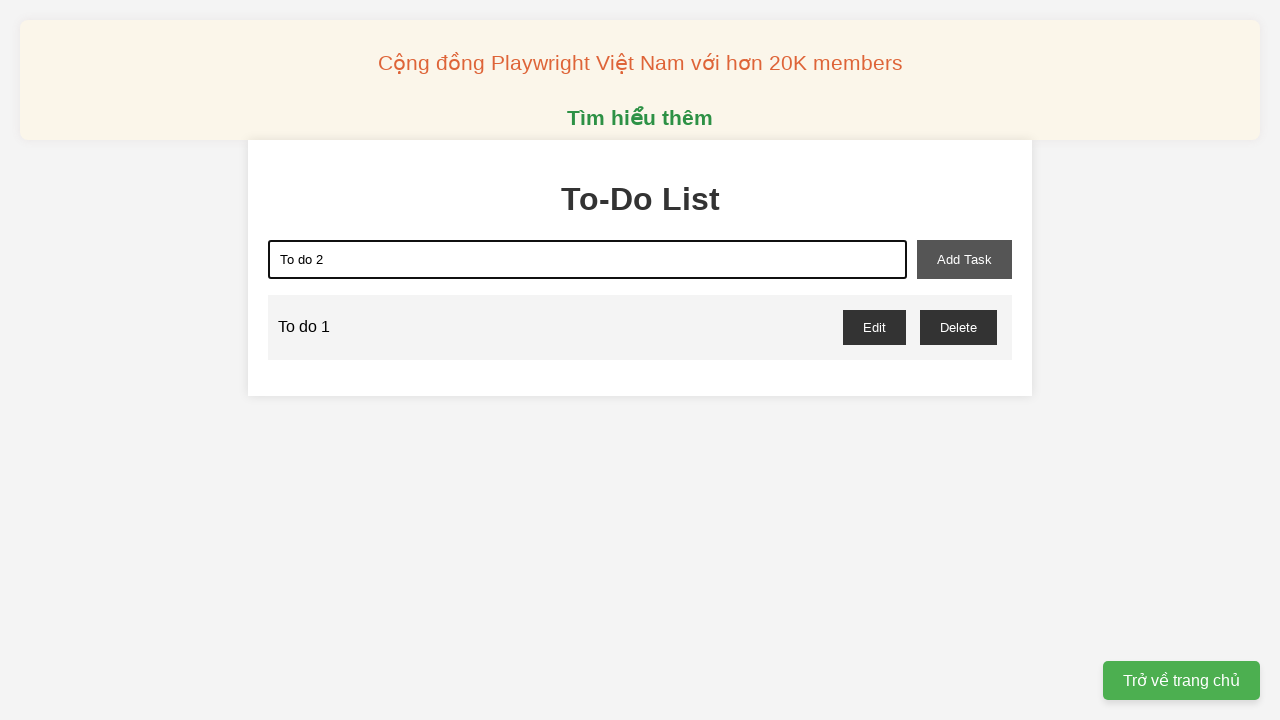

Clicked add task button to add task 2 at (964, 259) on #add-task
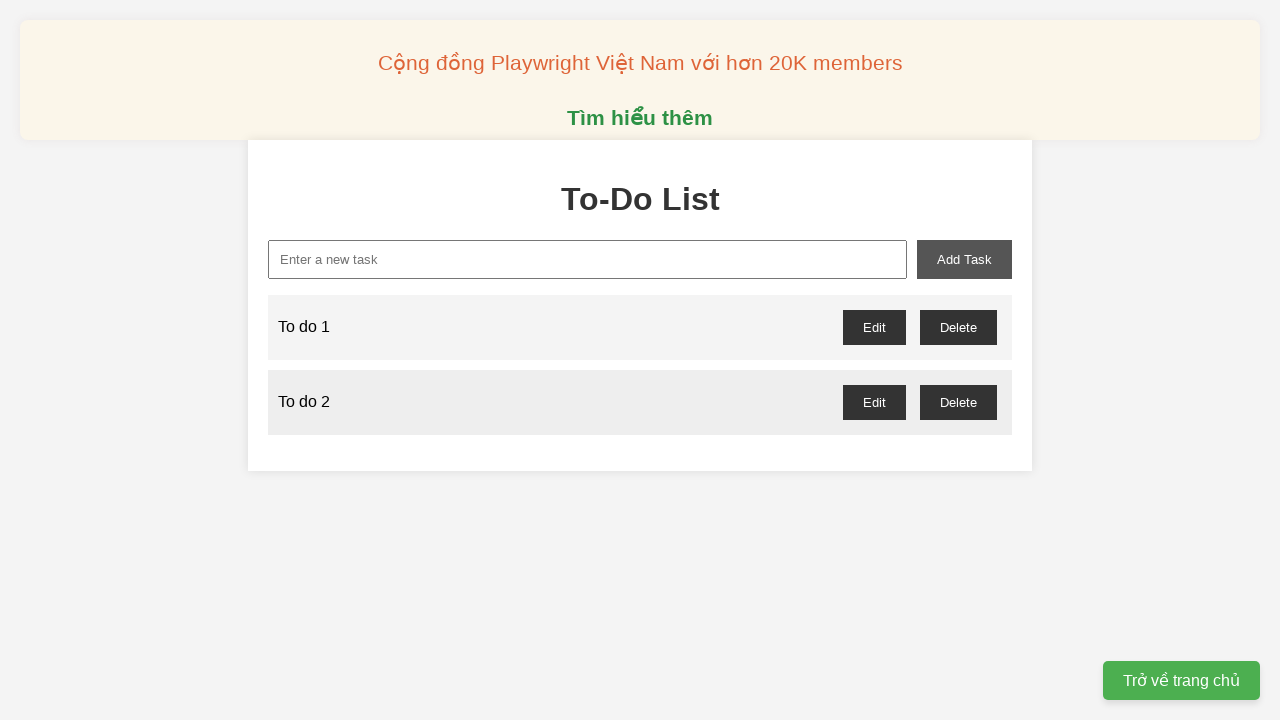

Filled task input field with 'To do 3' on #new-task
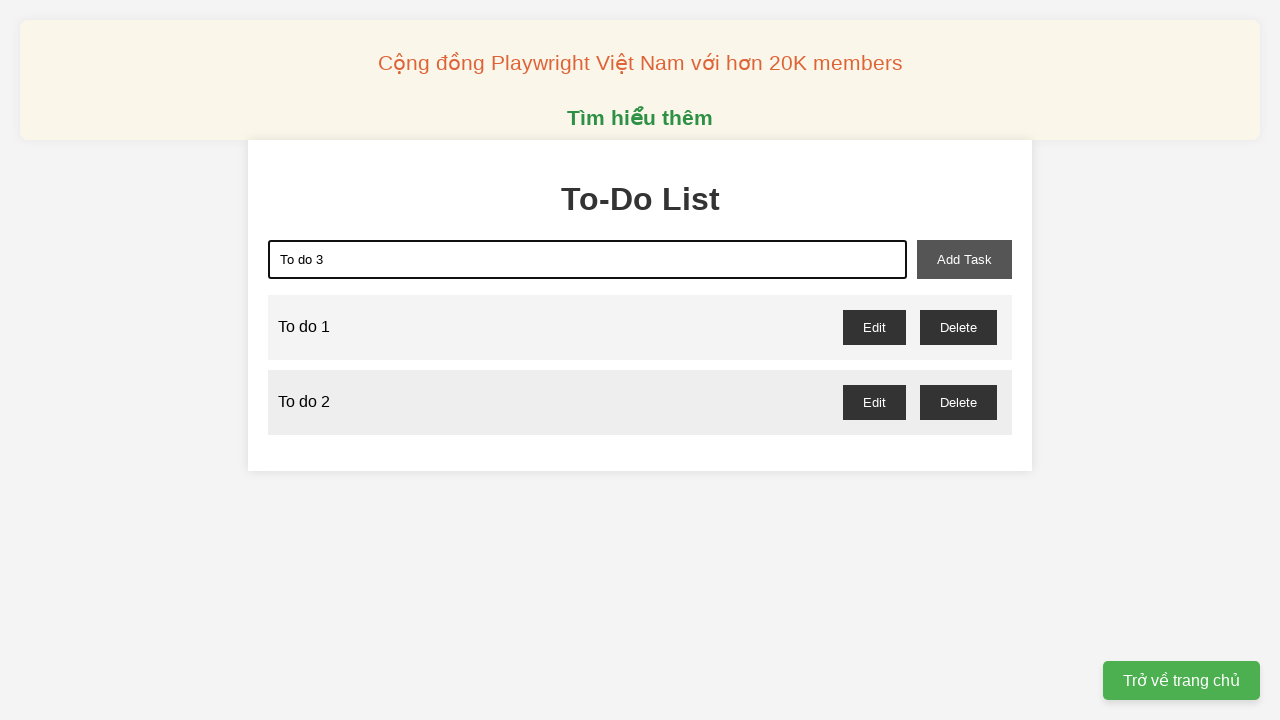

Clicked add task button to add task 3 at (964, 259) on #add-task
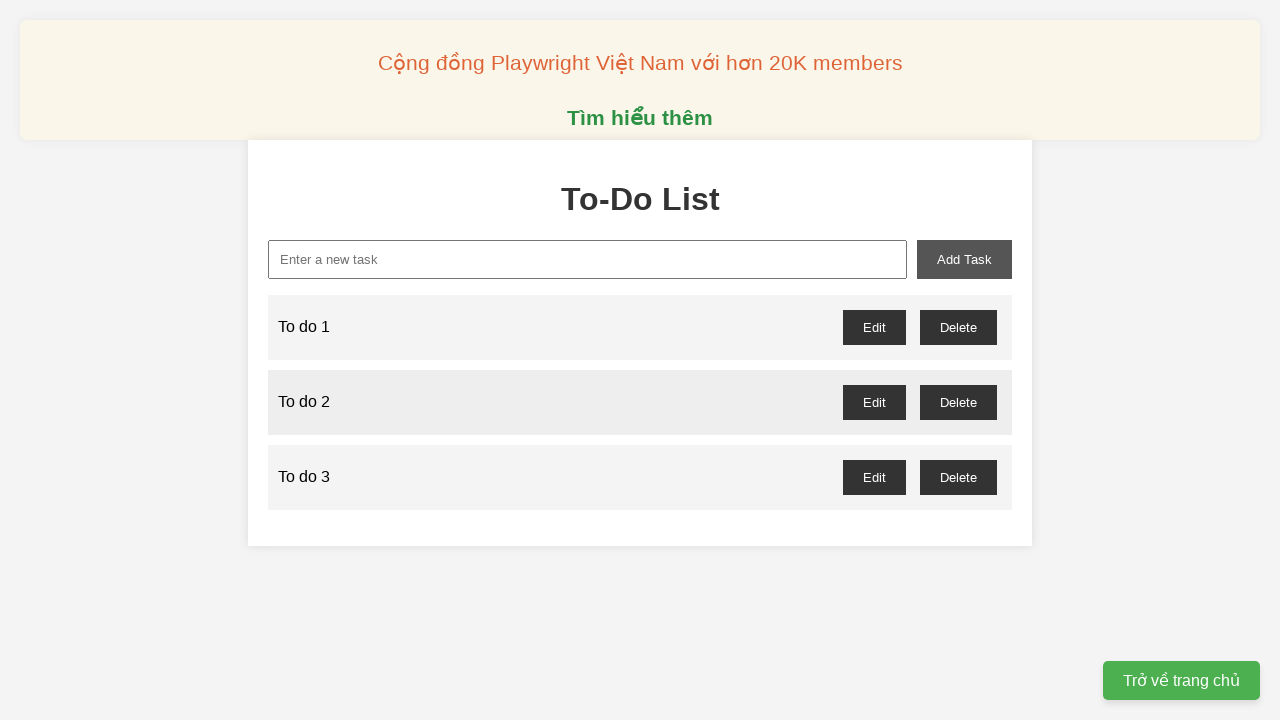

Filled task input field with 'To do 4' on #new-task
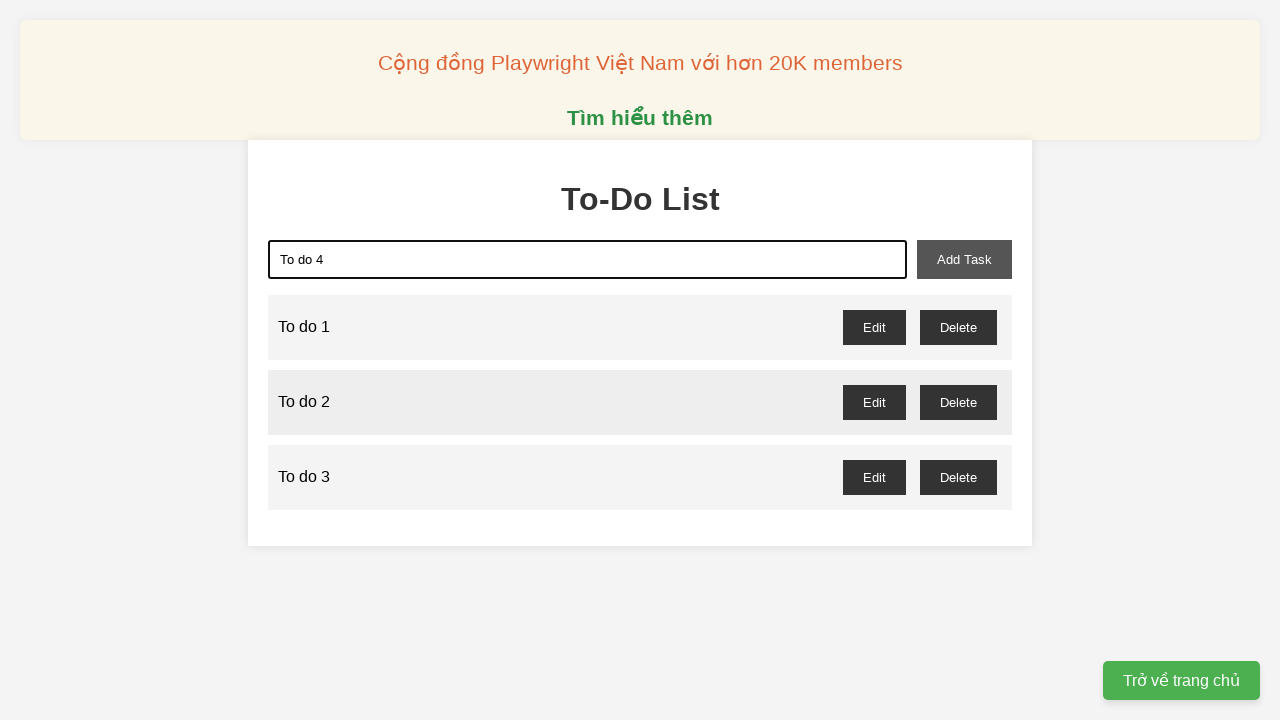

Clicked add task button to add task 4 at (964, 259) on #add-task
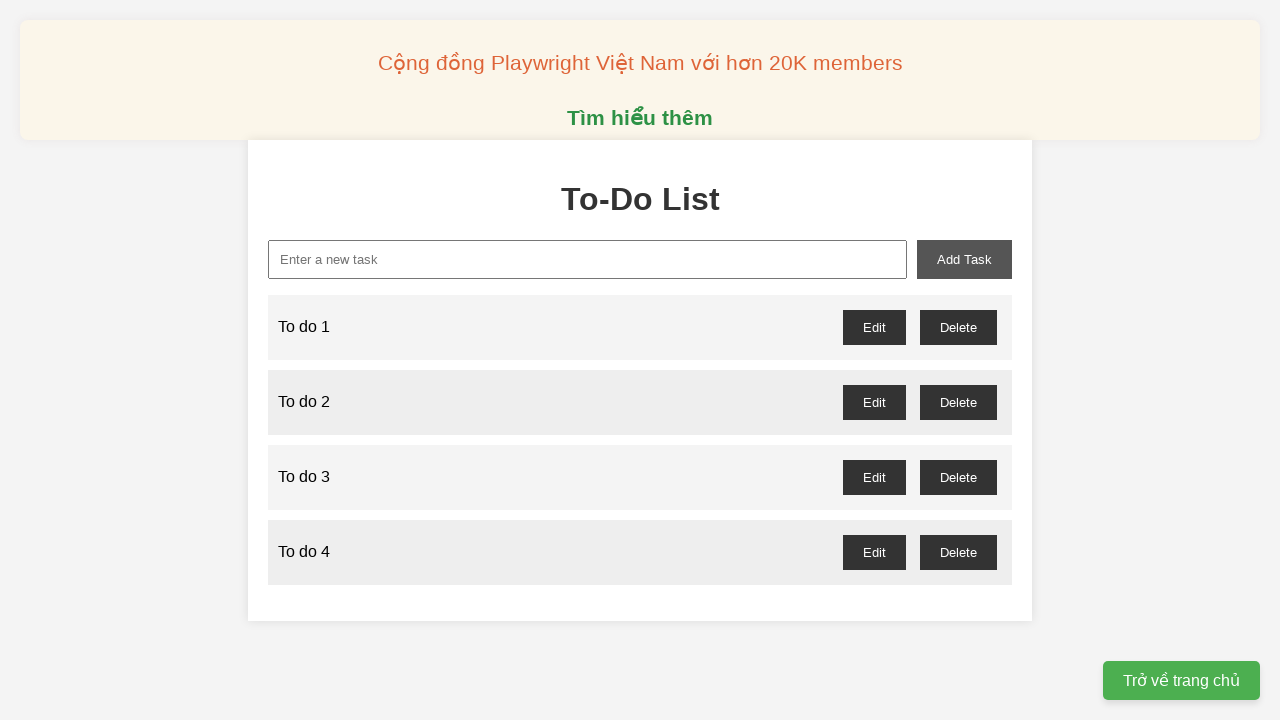

Filled task input field with 'To do 5' on #new-task
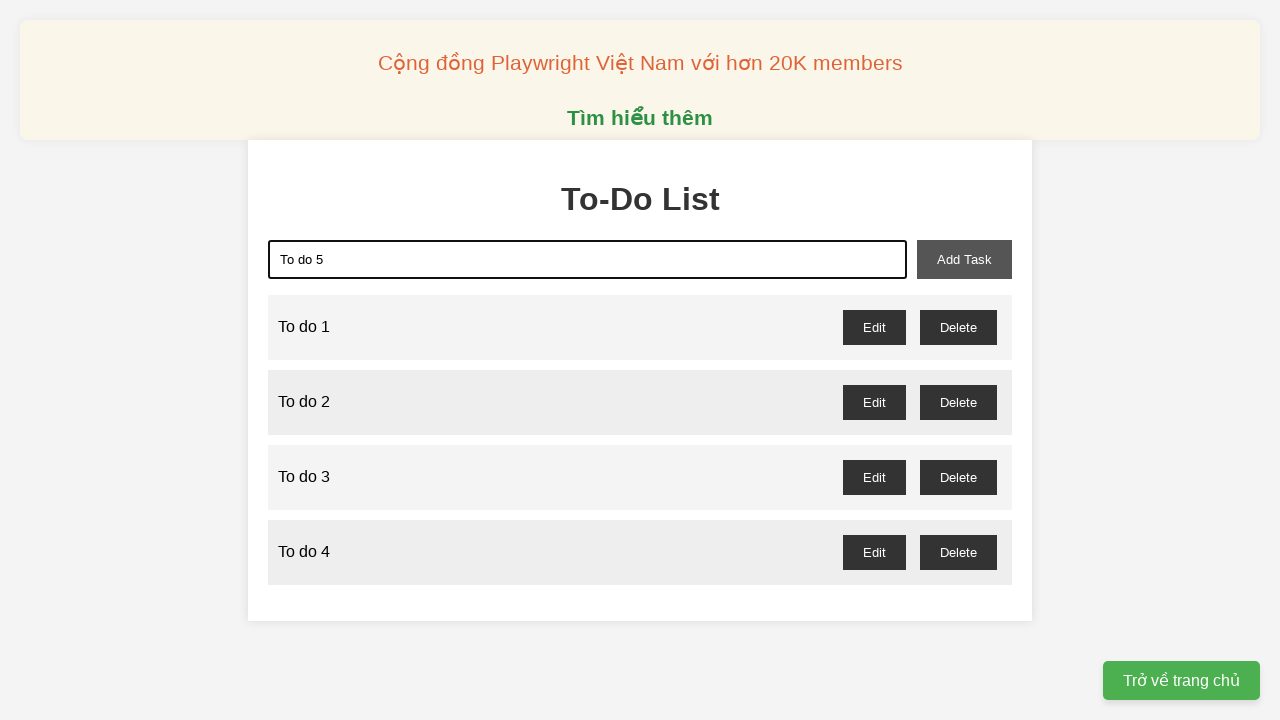

Clicked add task button to add task 5 at (964, 259) on #add-task
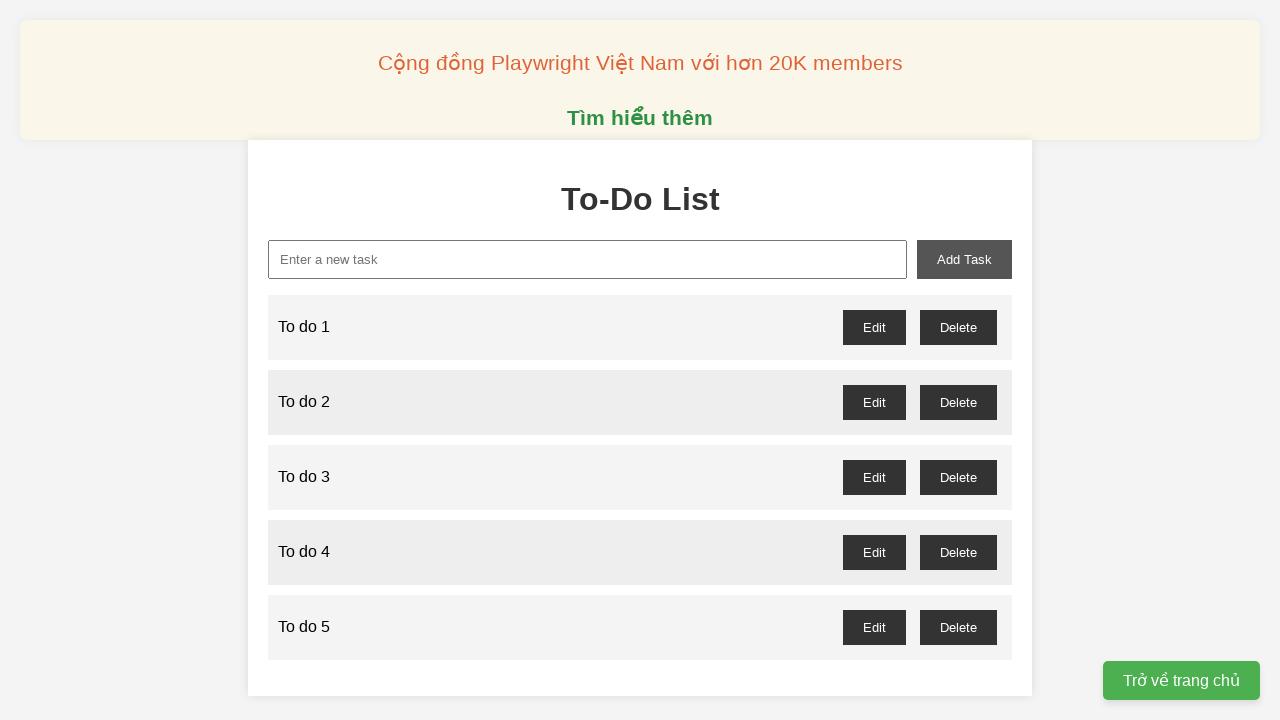

Filled task input field with 'To do 6' on #new-task
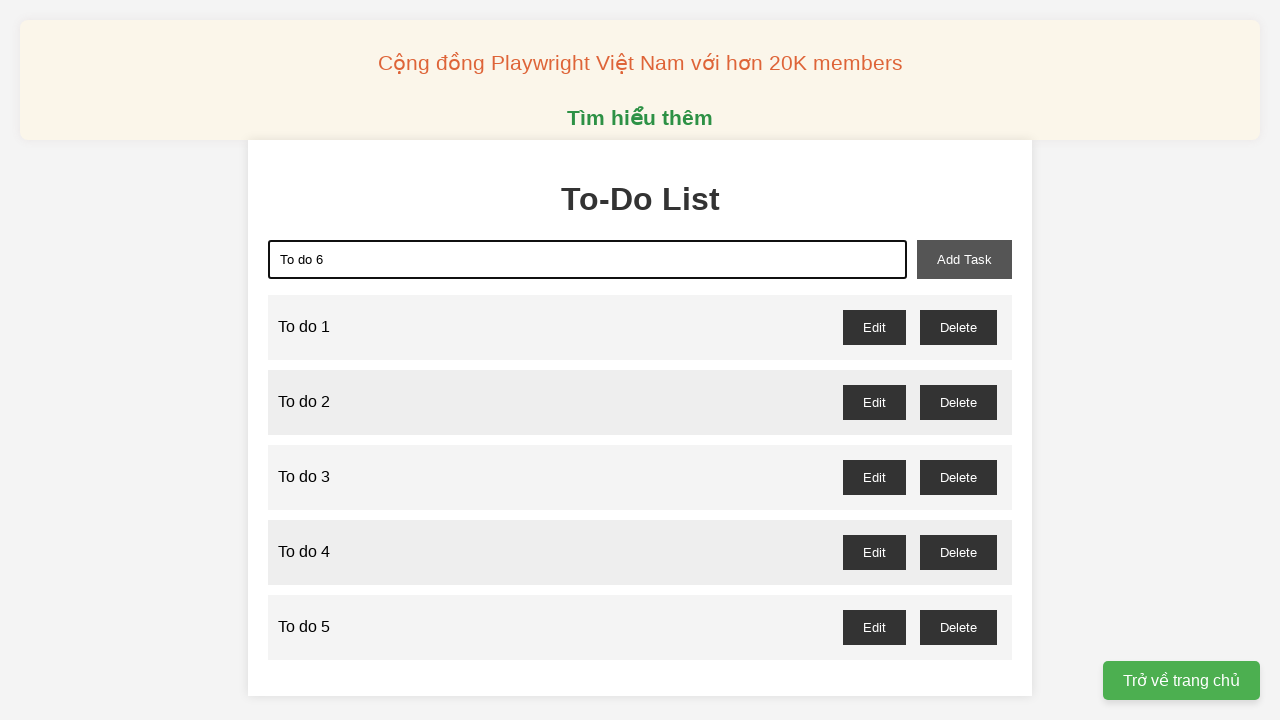

Clicked add task button to add task 6 at (964, 259) on #add-task
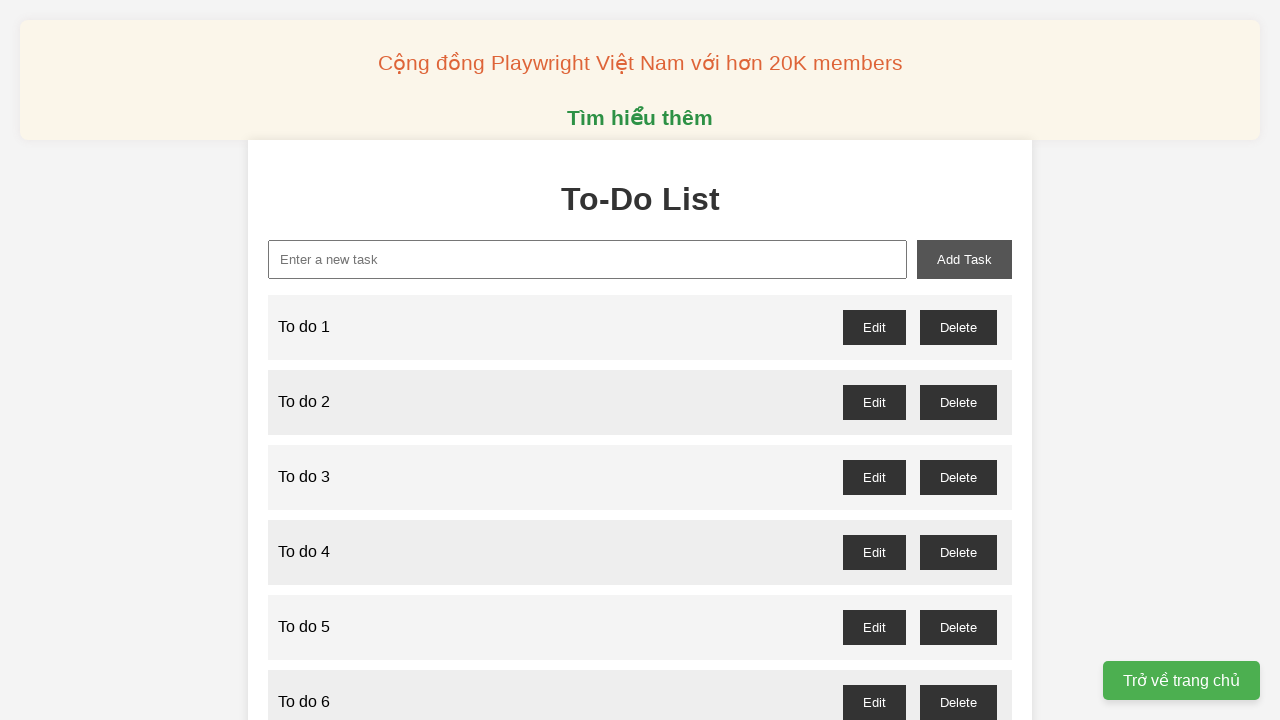

Filled task input field with 'To do 7' on #new-task
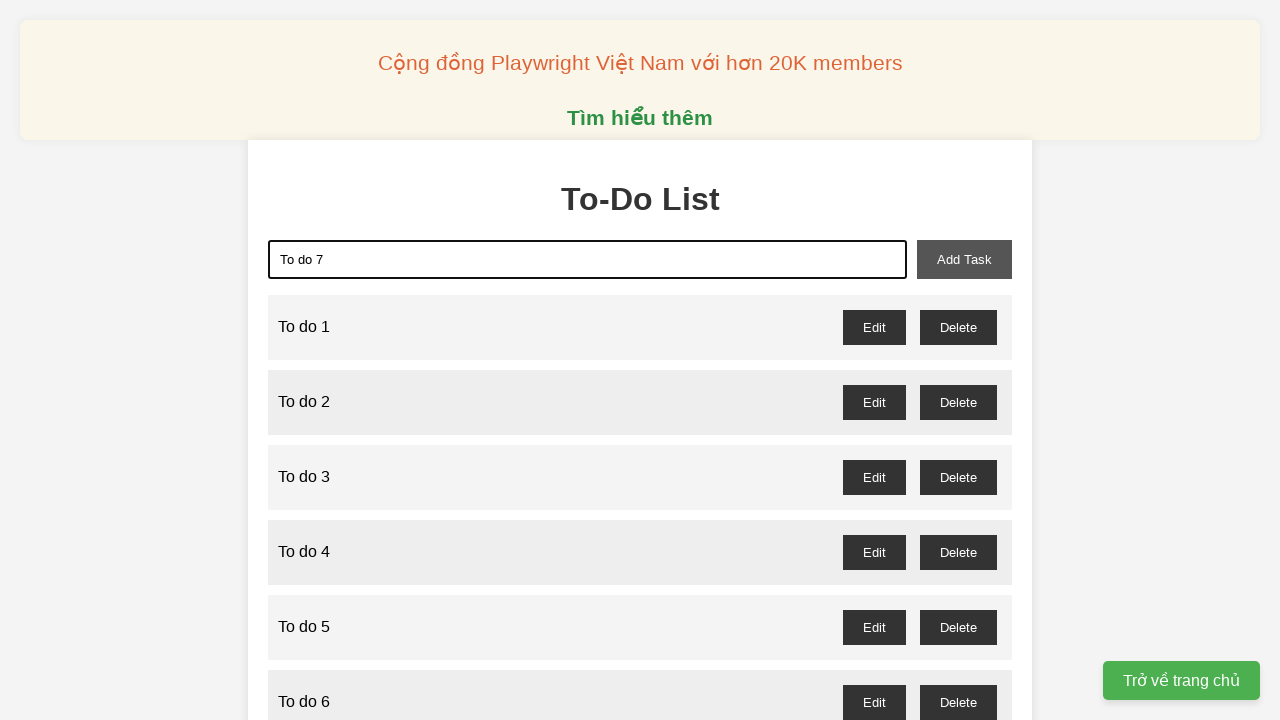

Clicked add task button to add task 7 at (964, 259) on #add-task
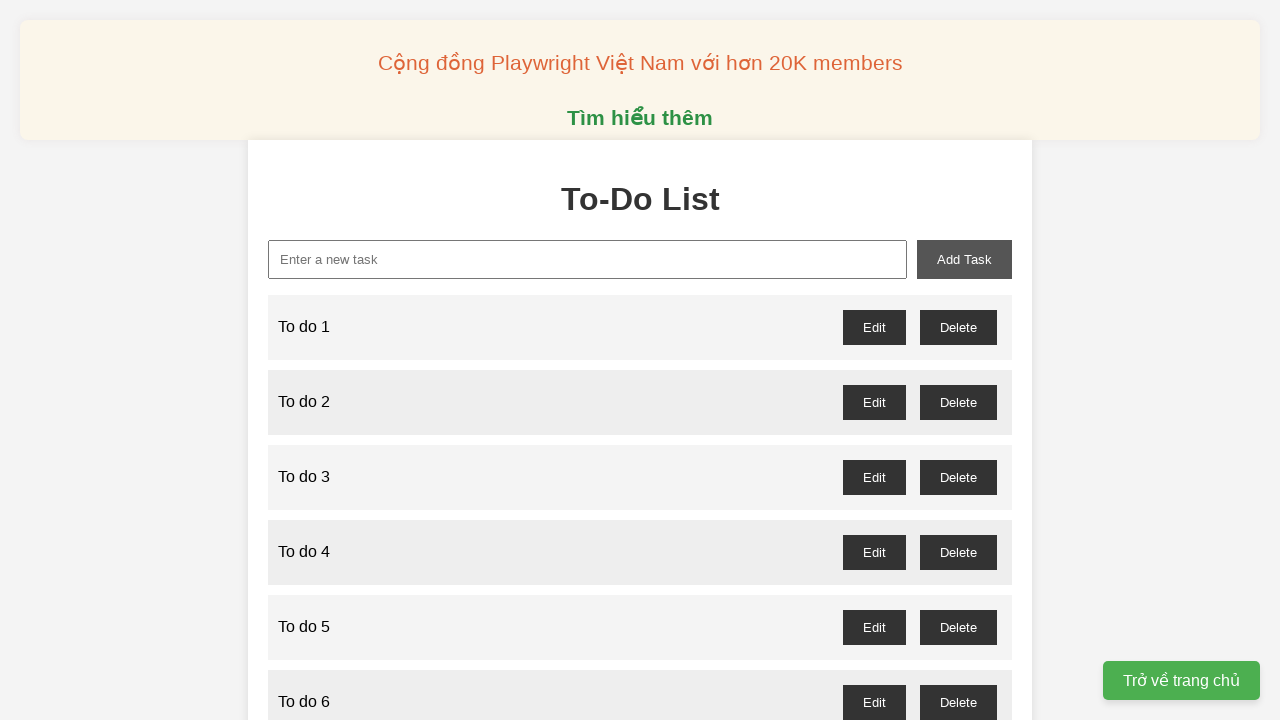

Filled task input field with 'To do 8' on #new-task
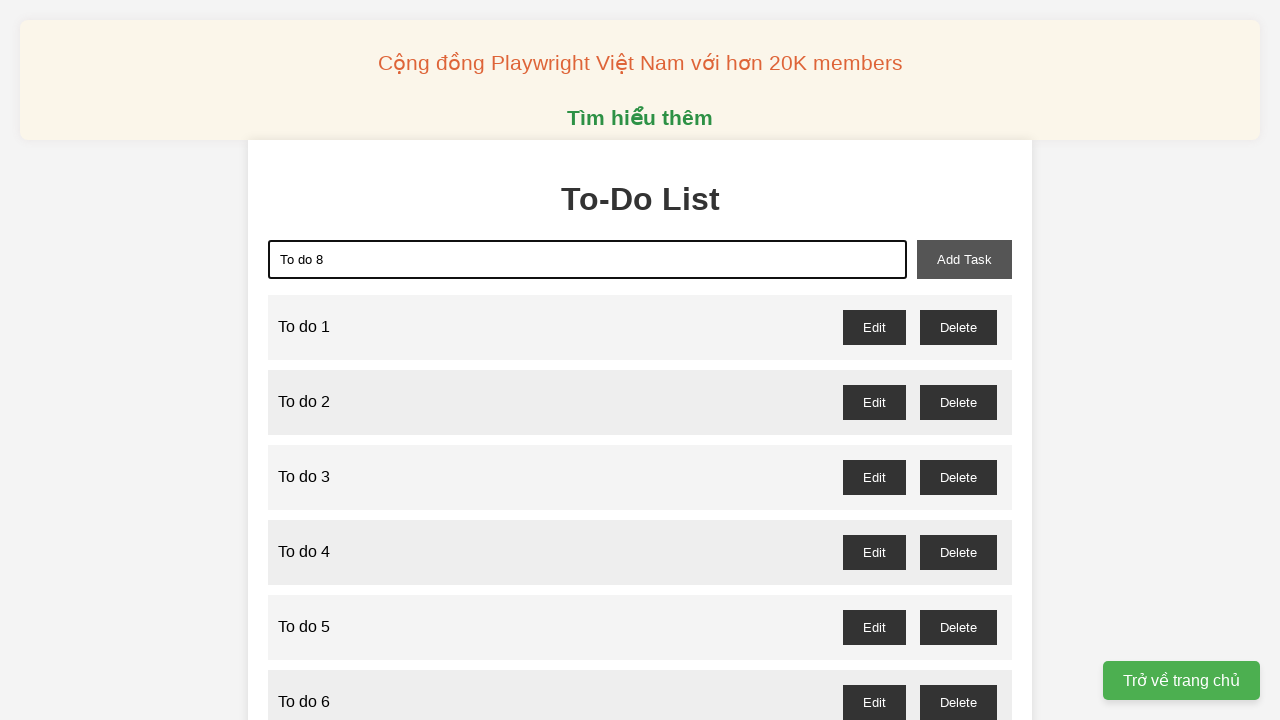

Clicked add task button to add task 8 at (964, 259) on #add-task
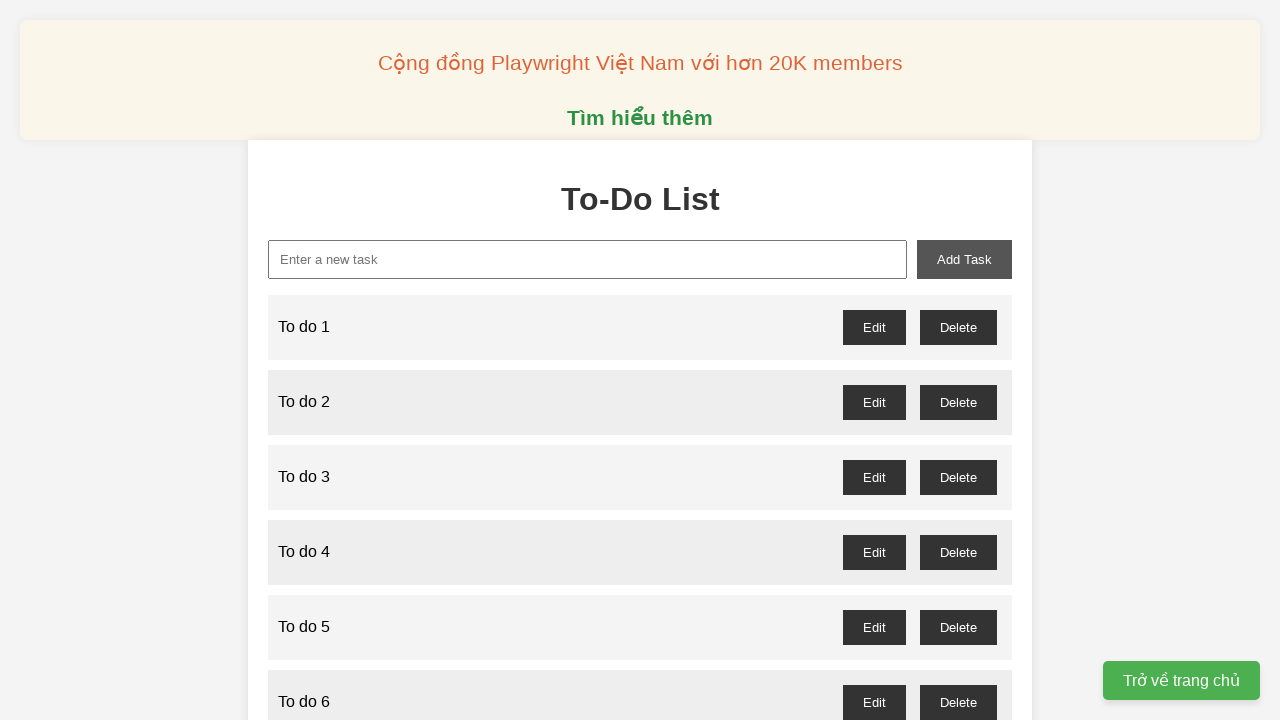

Filled task input field with 'To do 9' on #new-task
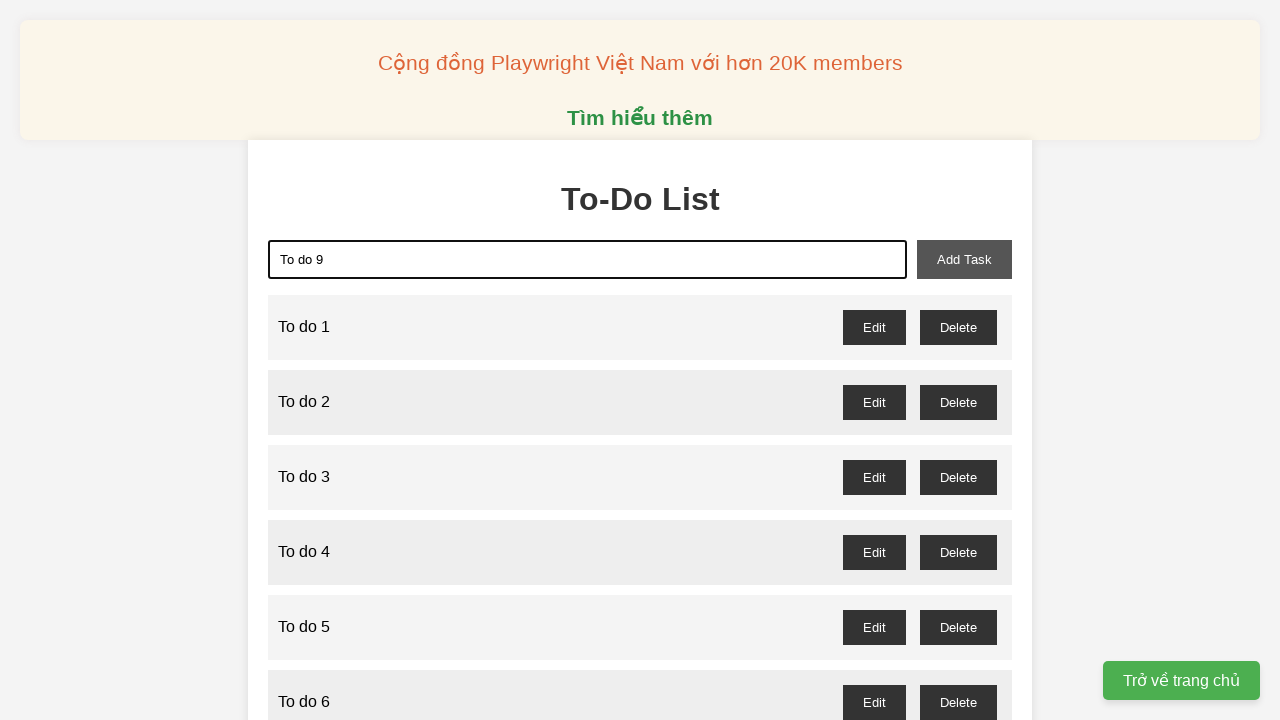

Clicked add task button to add task 9 at (964, 259) on #add-task
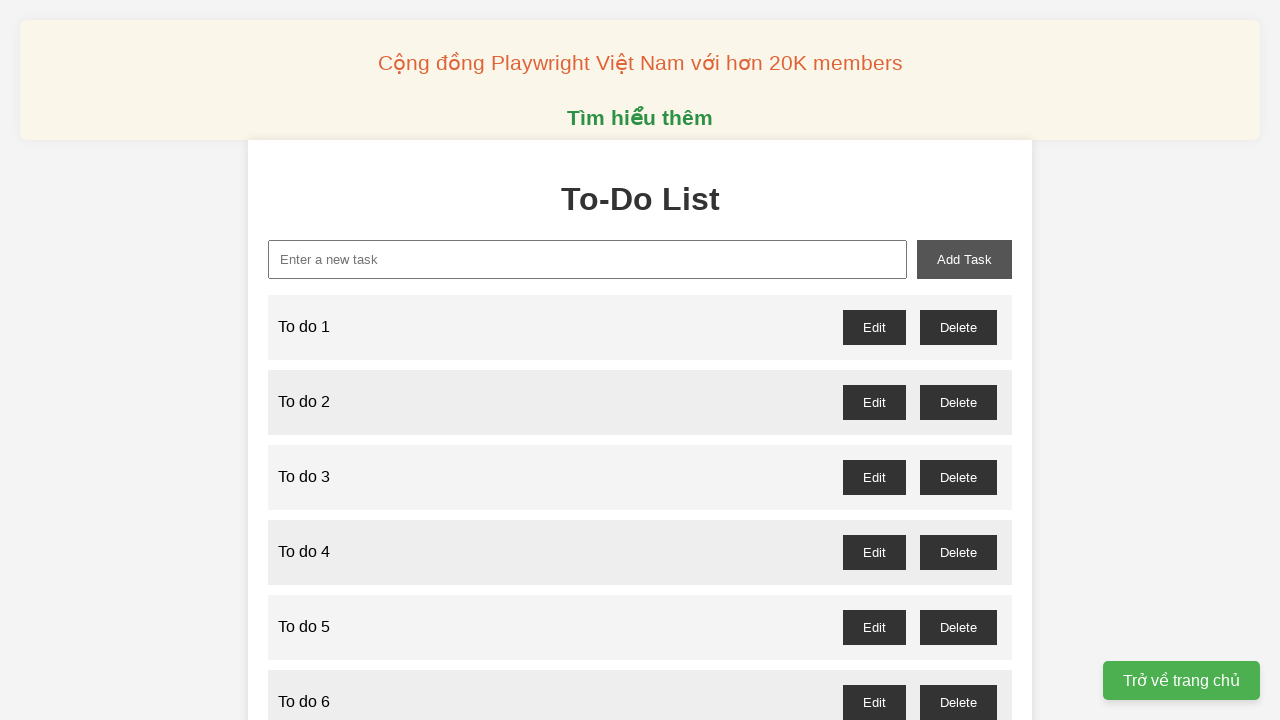

Filled task input field with 'To do 10' on #new-task
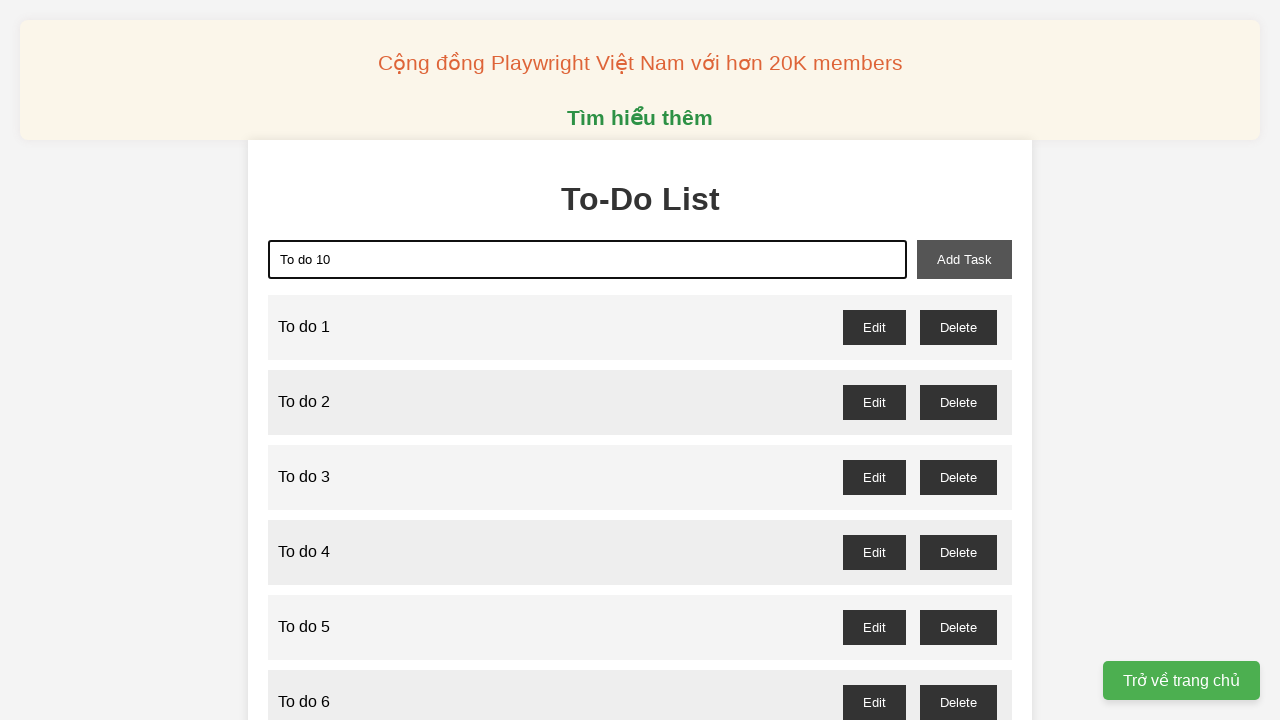

Clicked add task button to add task 10 at (964, 259) on #add-task
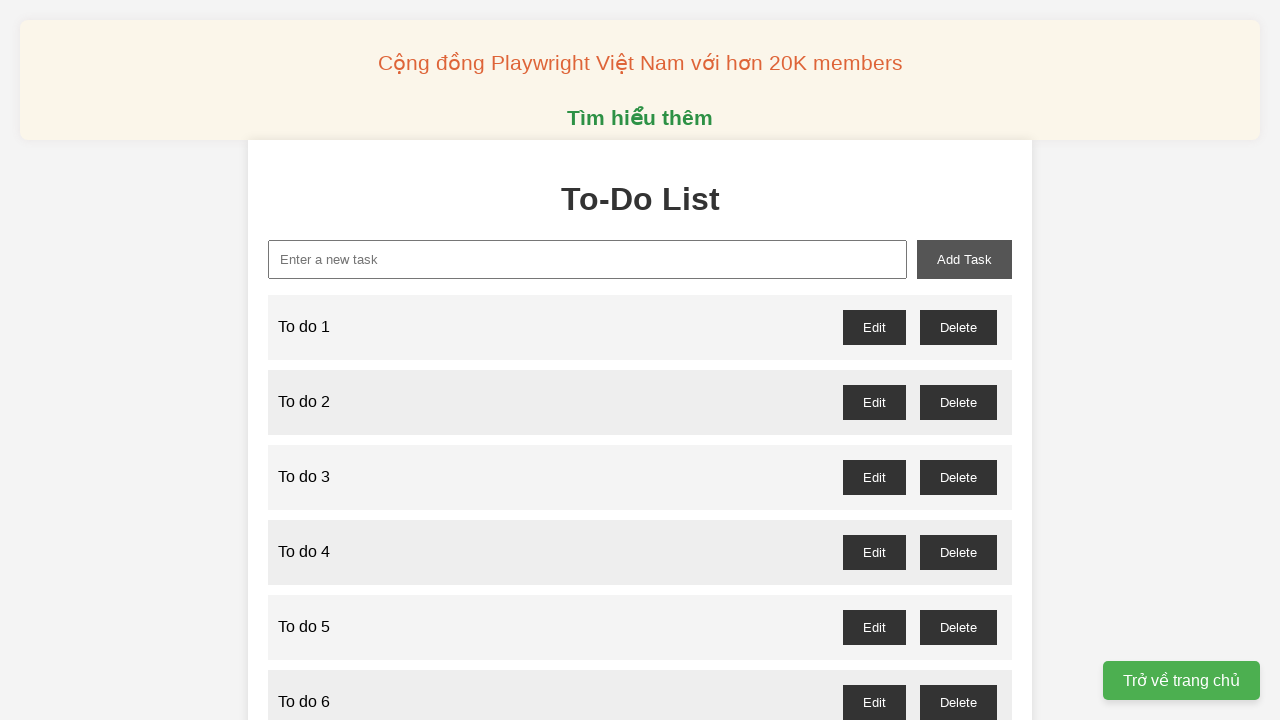

Filled task input field with 'To do 11' on #new-task
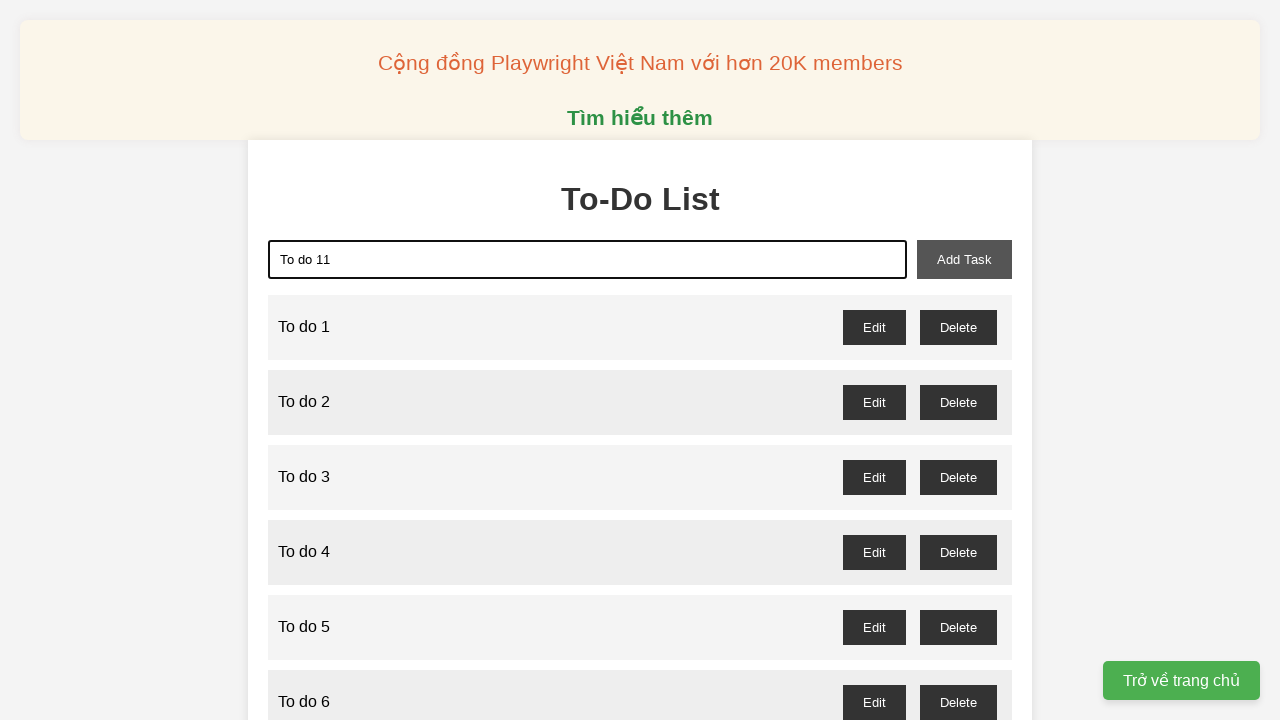

Clicked add task button to add task 11 at (964, 259) on #add-task
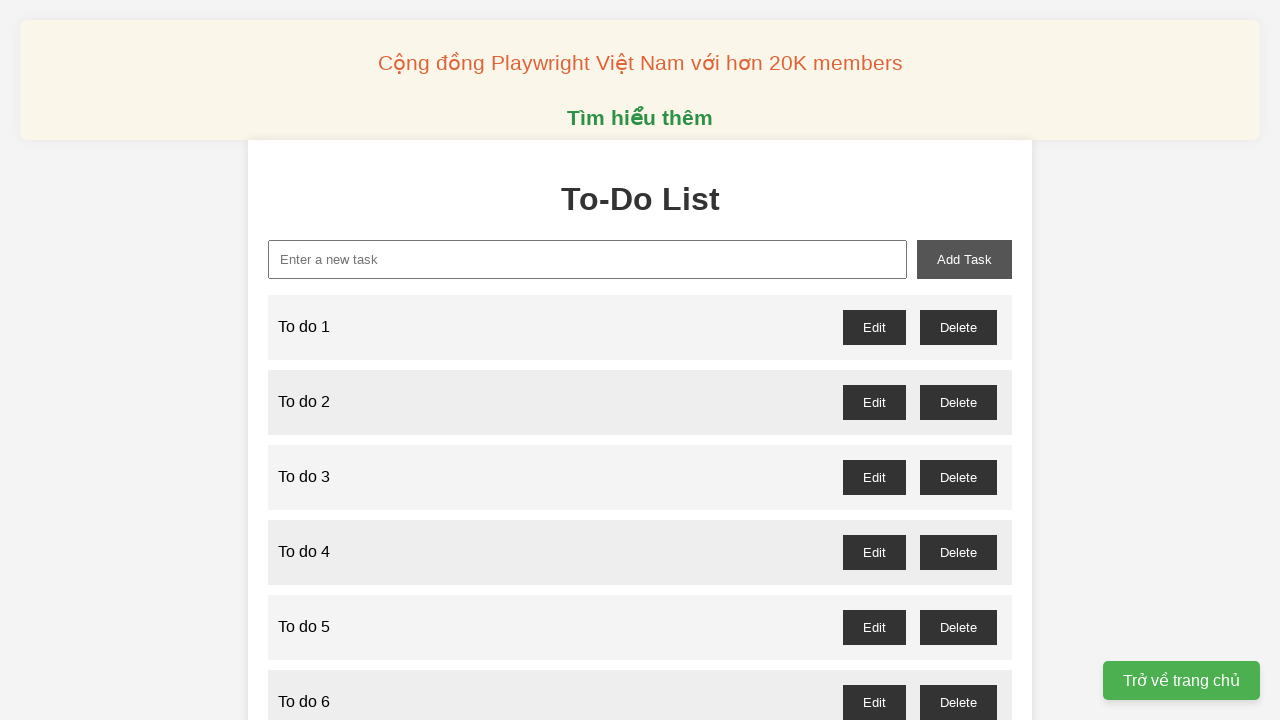

Filled task input field with 'To do 12' on #new-task
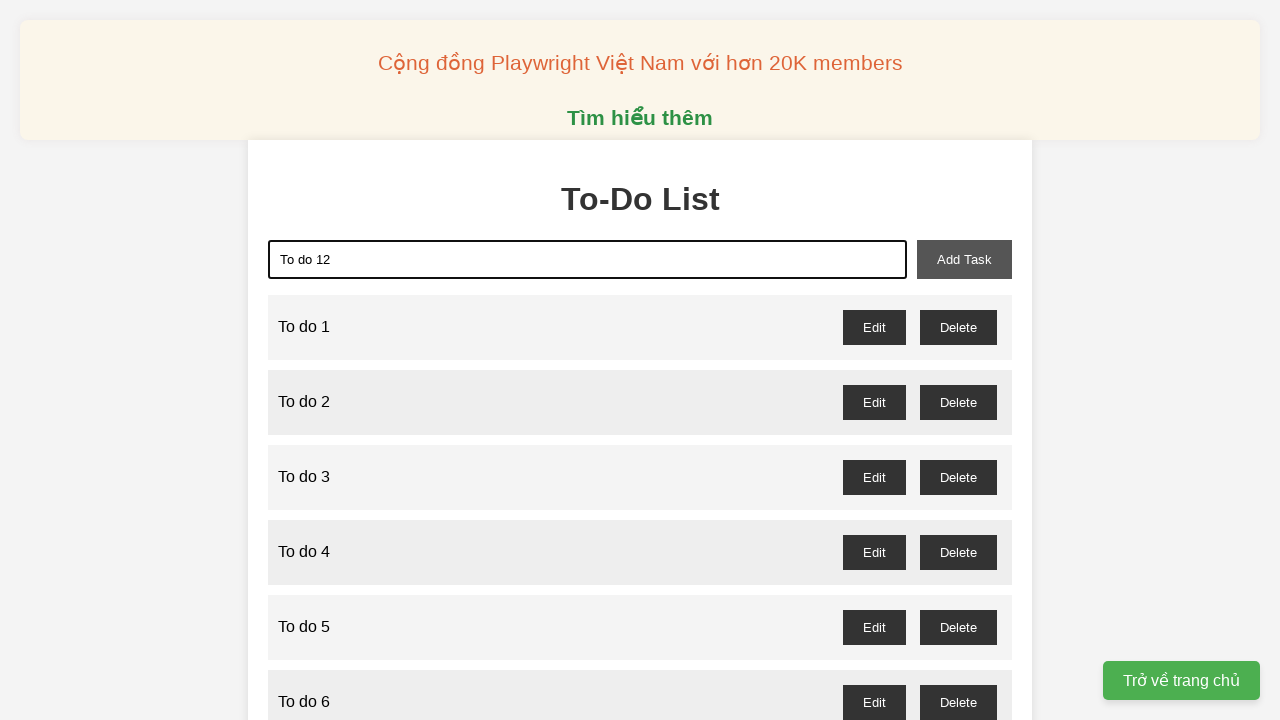

Clicked add task button to add task 12 at (964, 259) on #add-task
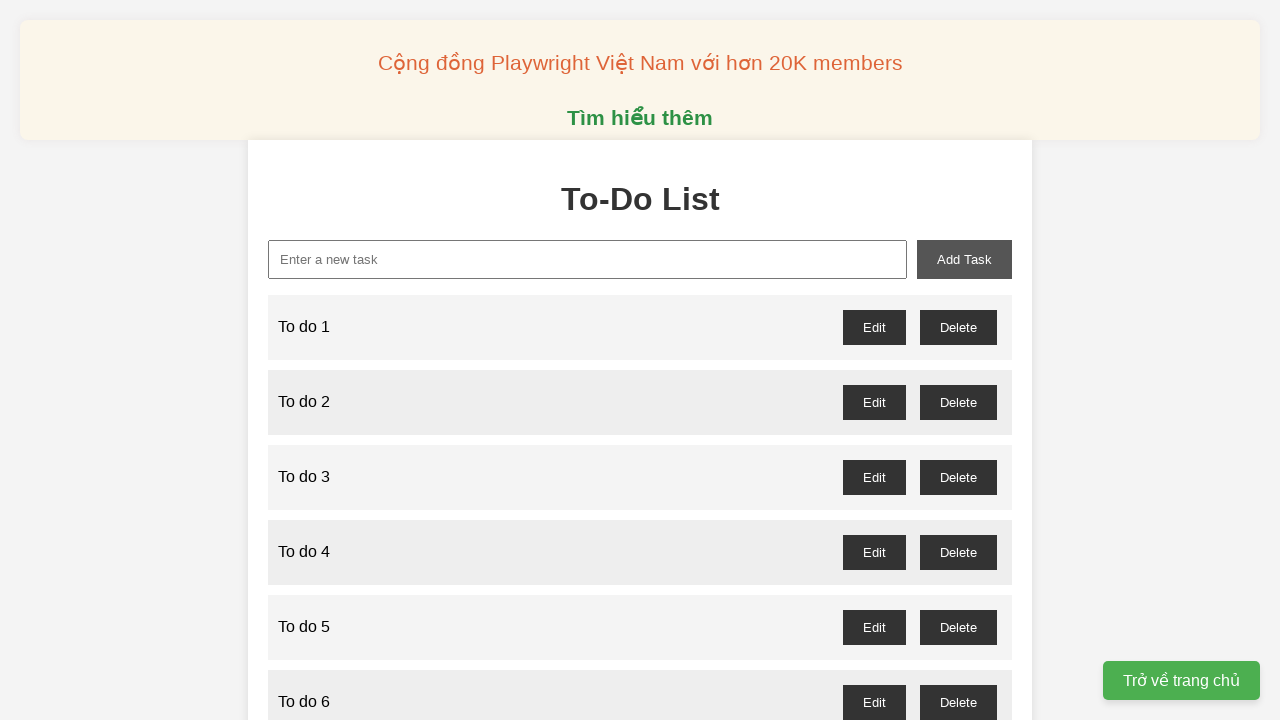

Filled task input field with 'To do 13' on #new-task
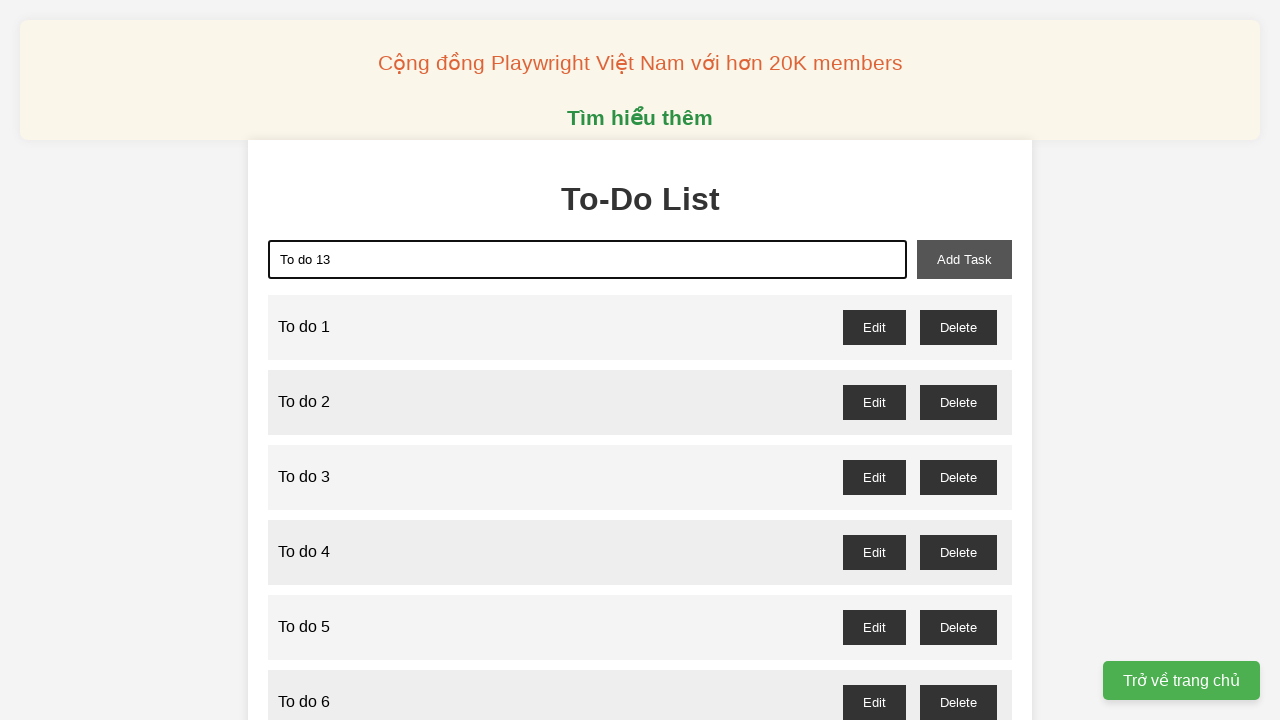

Clicked add task button to add task 13 at (964, 259) on #add-task
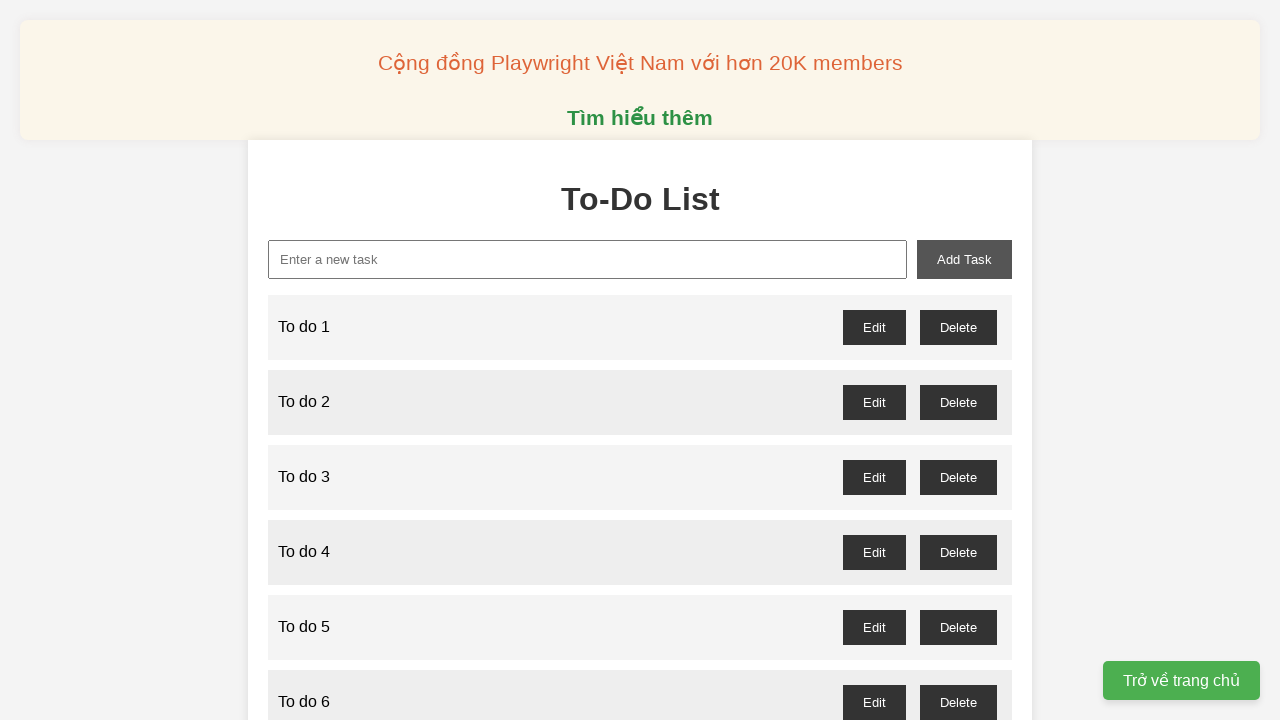

Filled task input field with 'To do 14' on #new-task
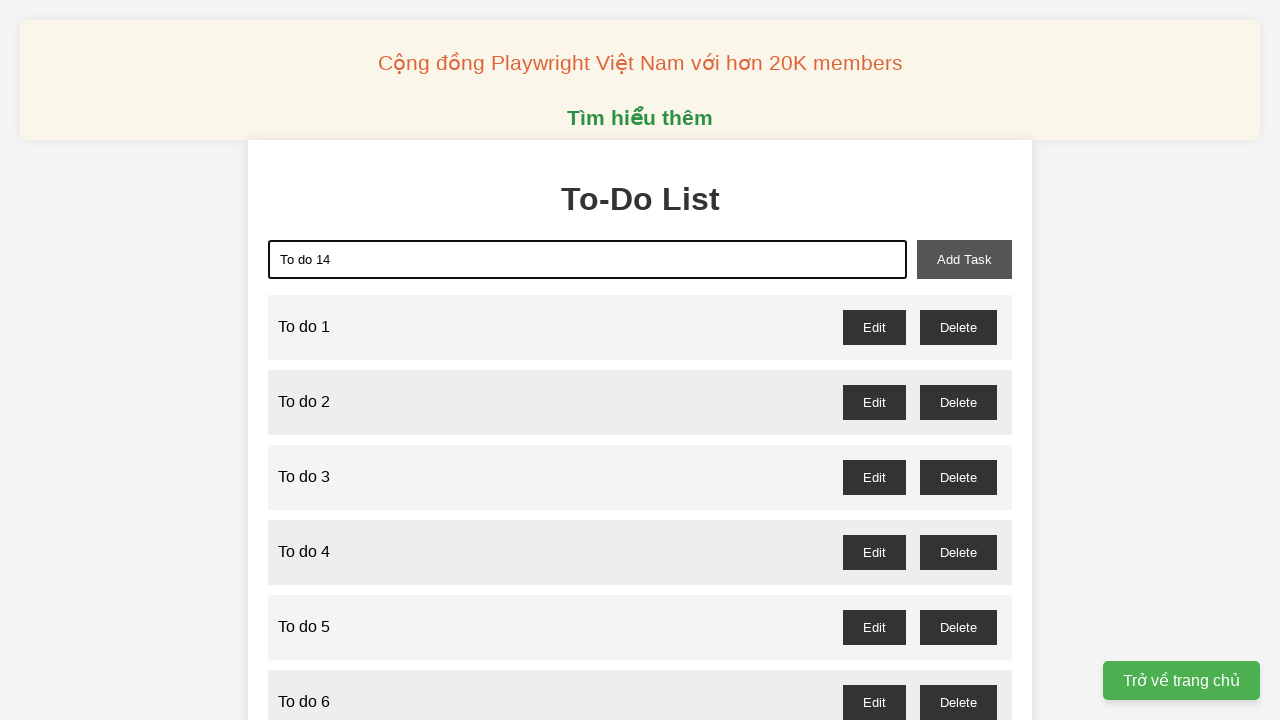

Clicked add task button to add task 14 at (964, 259) on #add-task
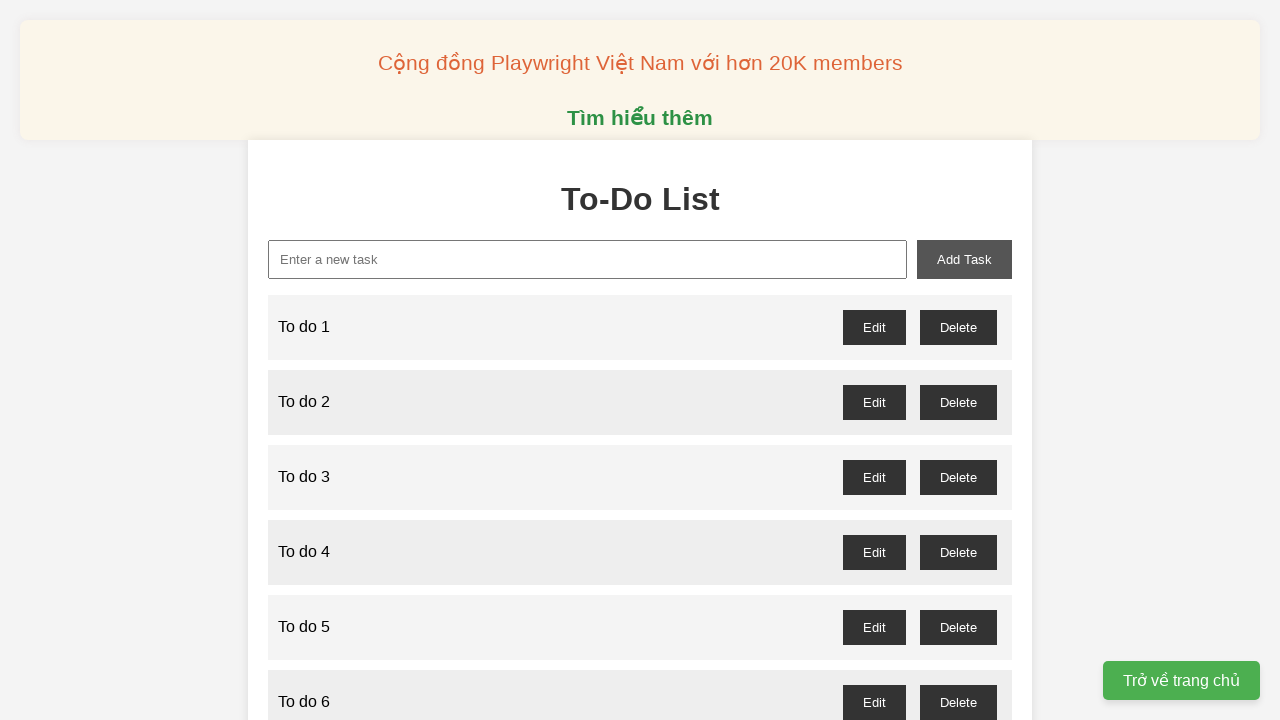

Filled task input field with 'To do 15' on #new-task
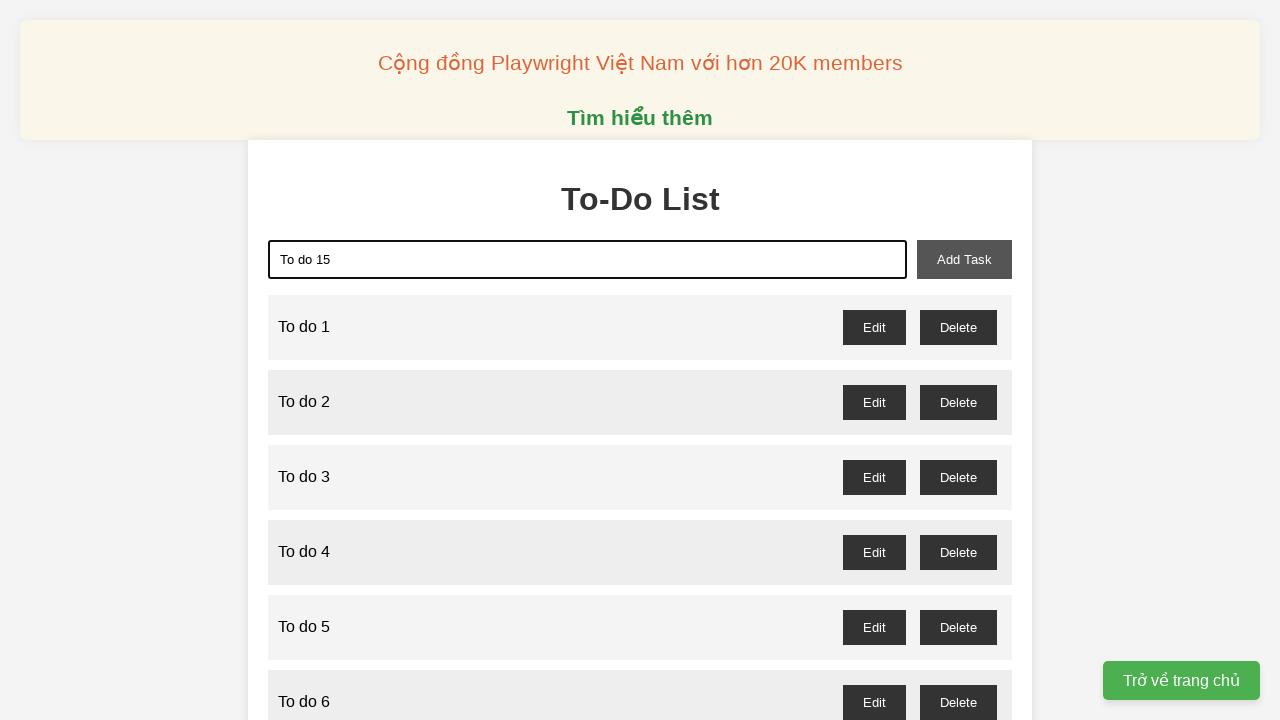

Clicked add task button to add task 15 at (964, 259) on #add-task
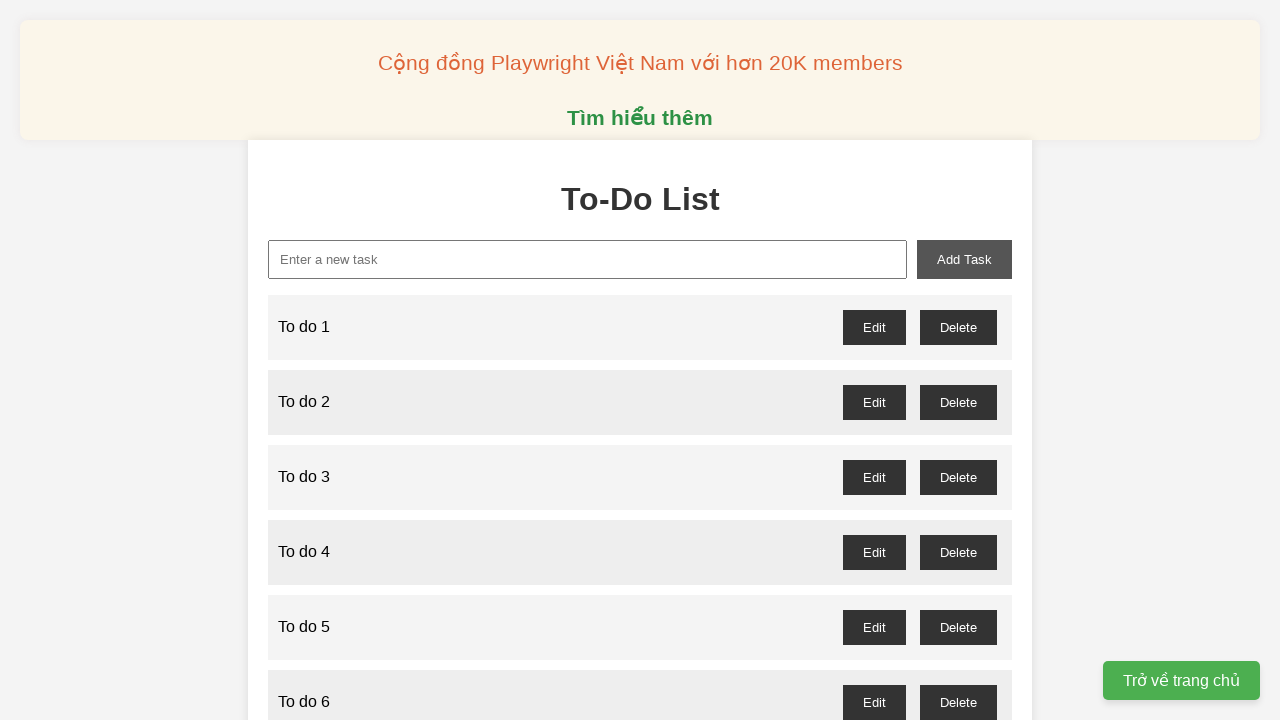

Filled task input field with 'To do 16' on #new-task
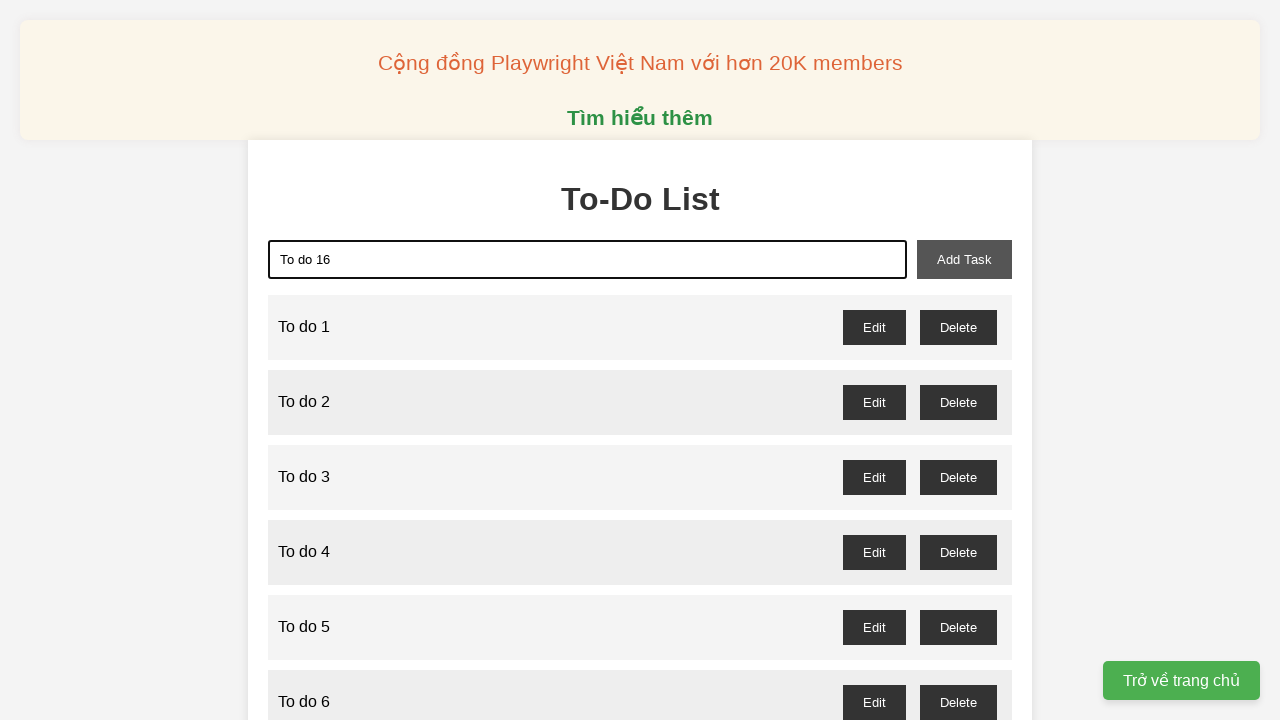

Clicked add task button to add task 16 at (964, 259) on #add-task
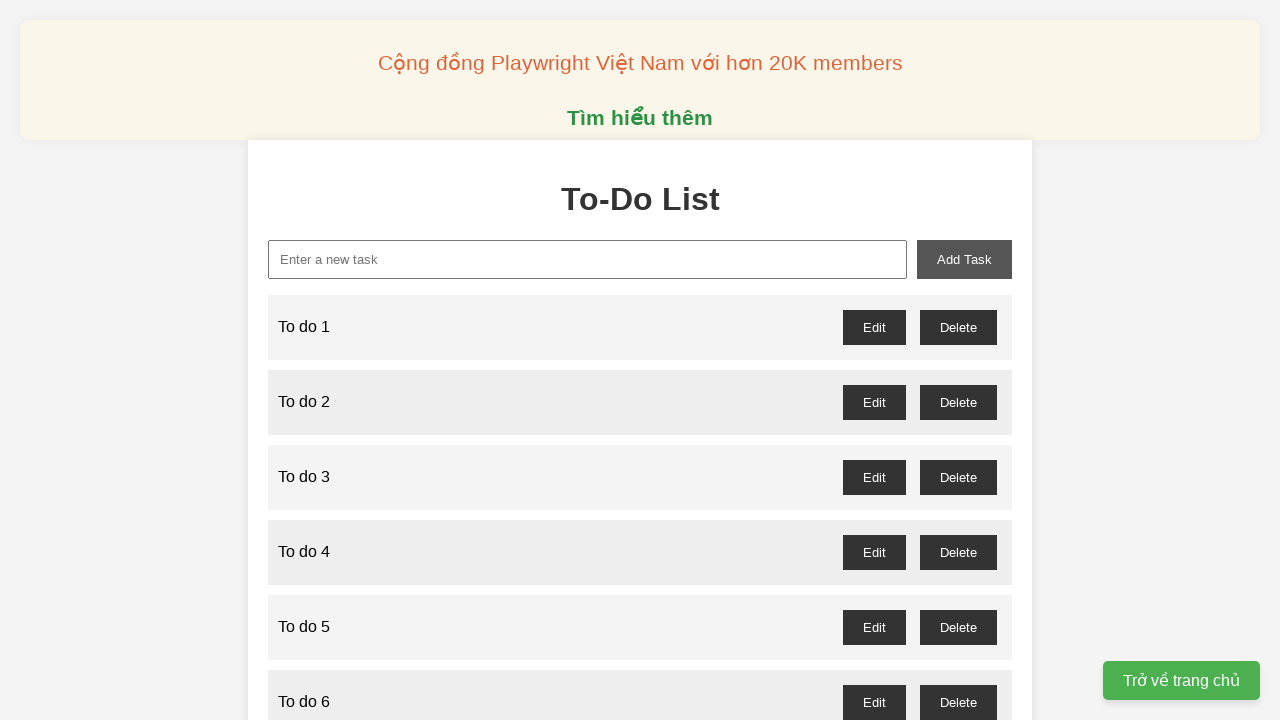

Filled task input field with 'To do 17' on #new-task
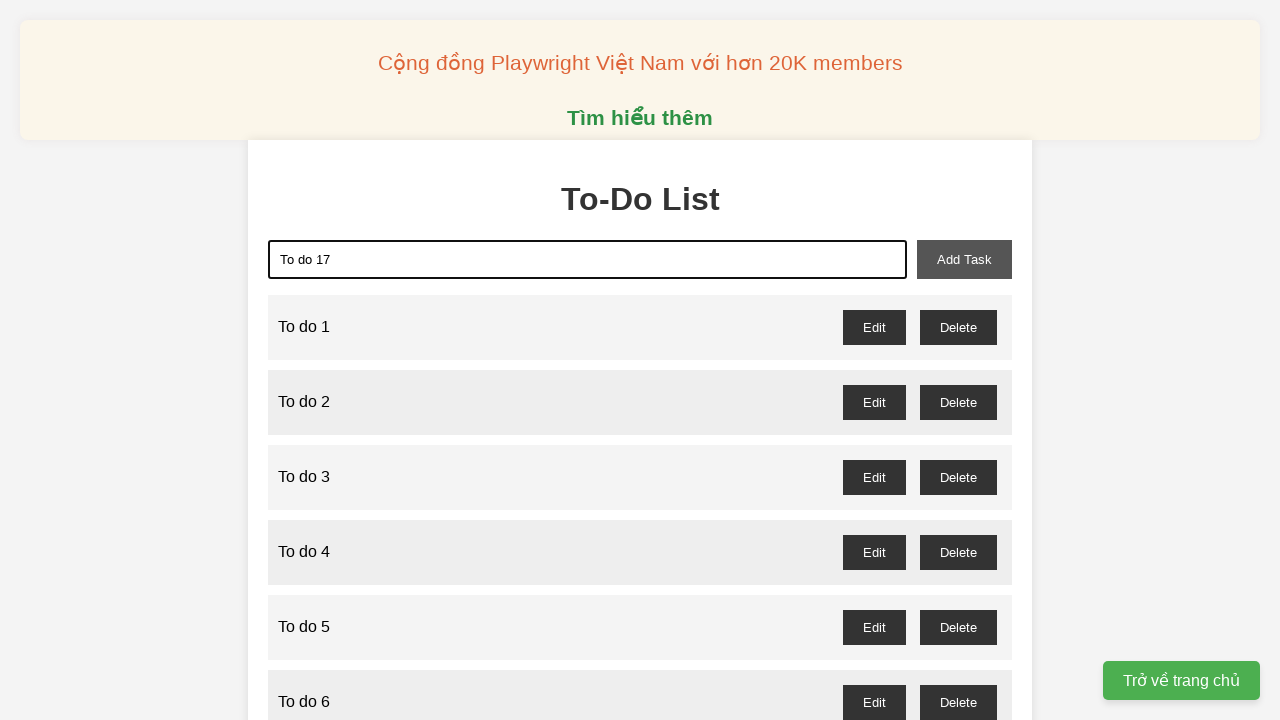

Clicked add task button to add task 17 at (964, 259) on #add-task
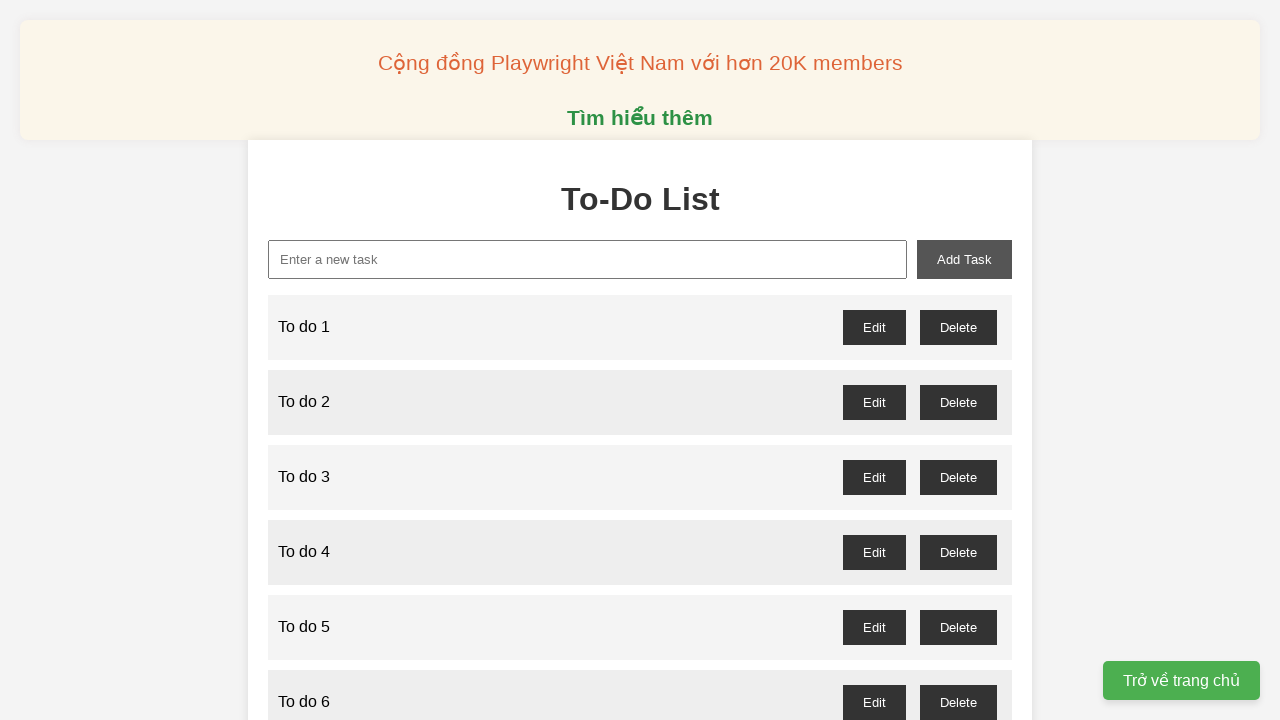

Filled task input field with 'To do 18' on #new-task
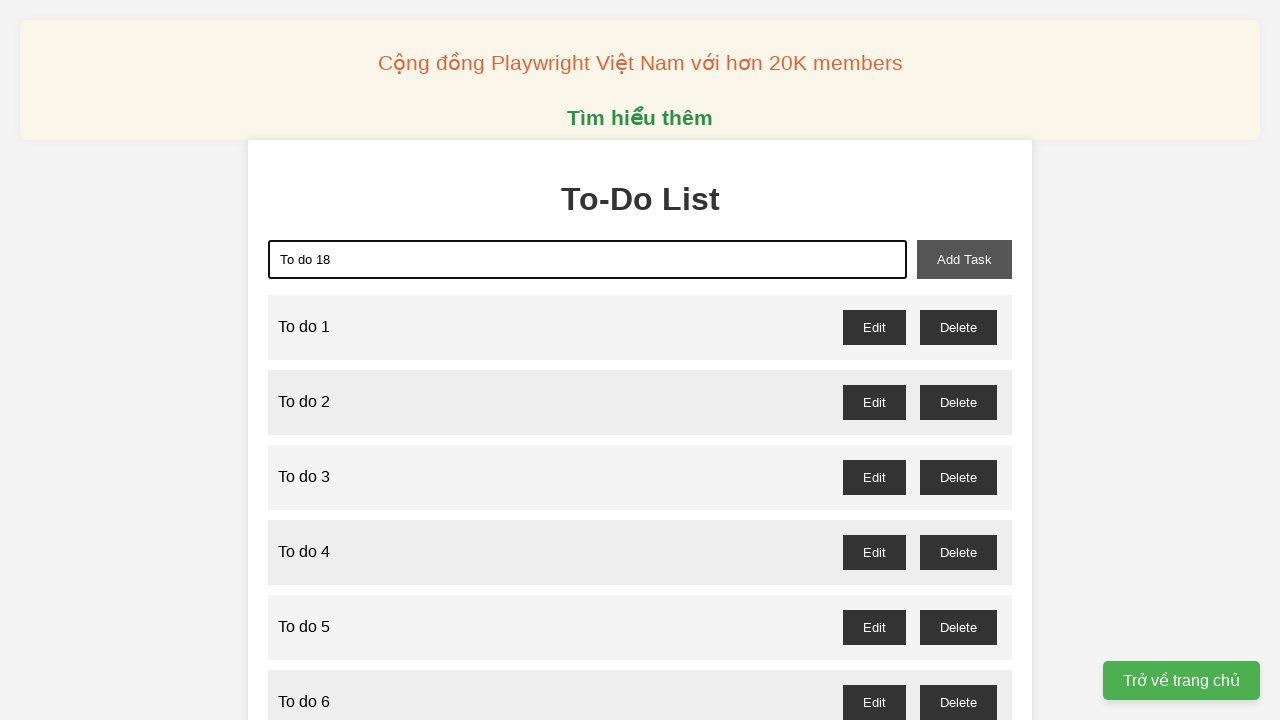

Clicked add task button to add task 18 at (964, 259) on #add-task
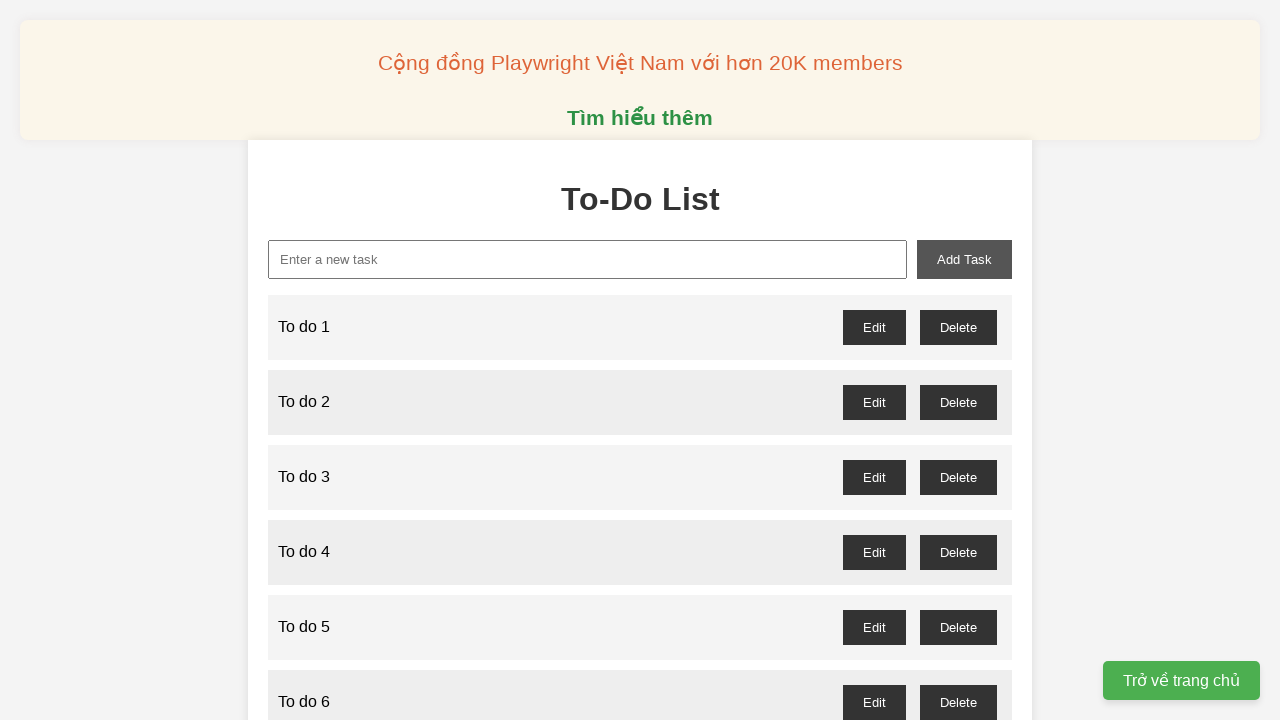

Filled task input field with 'To do 19' on #new-task
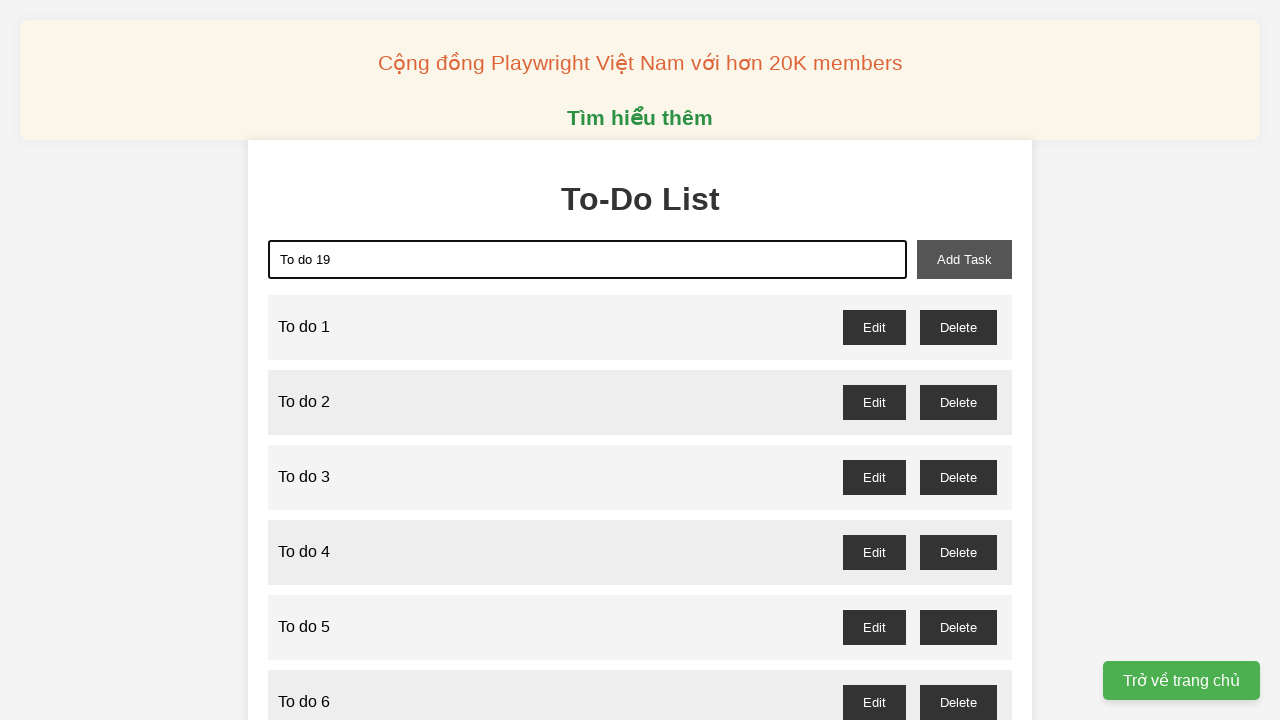

Clicked add task button to add task 19 at (964, 259) on #add-task
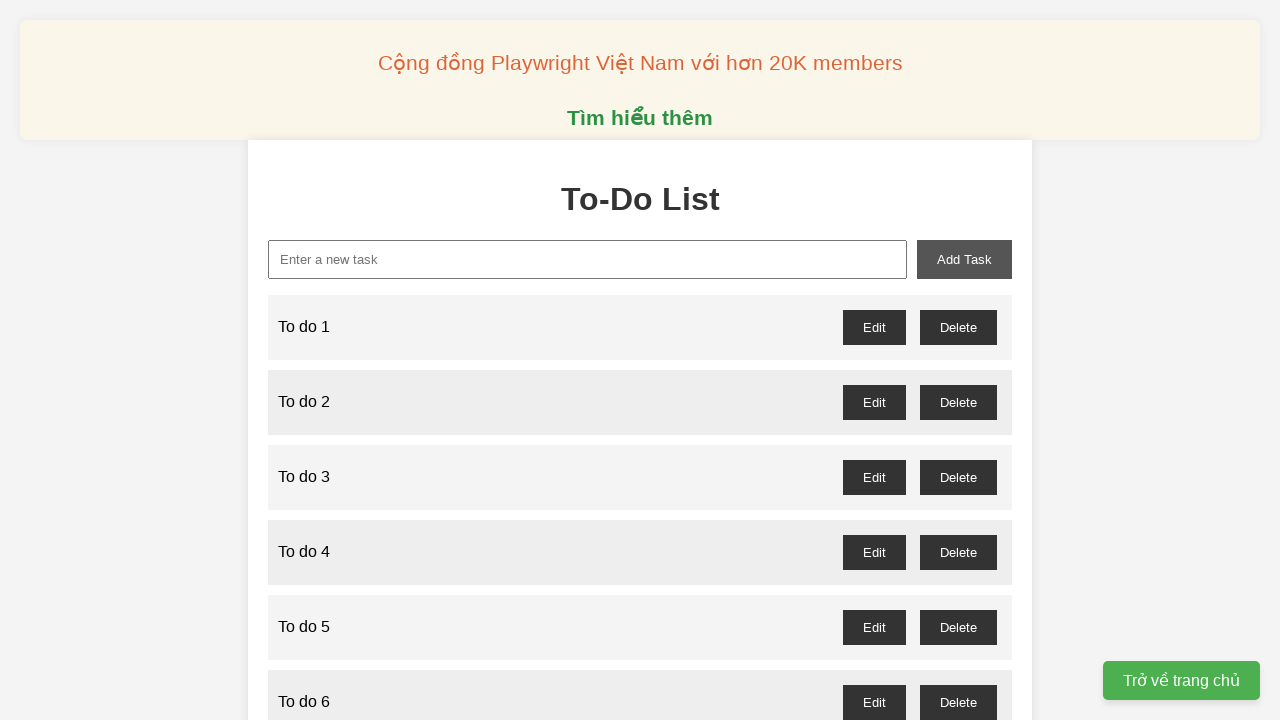

Filled task input field with 'To do 20' on #new-task
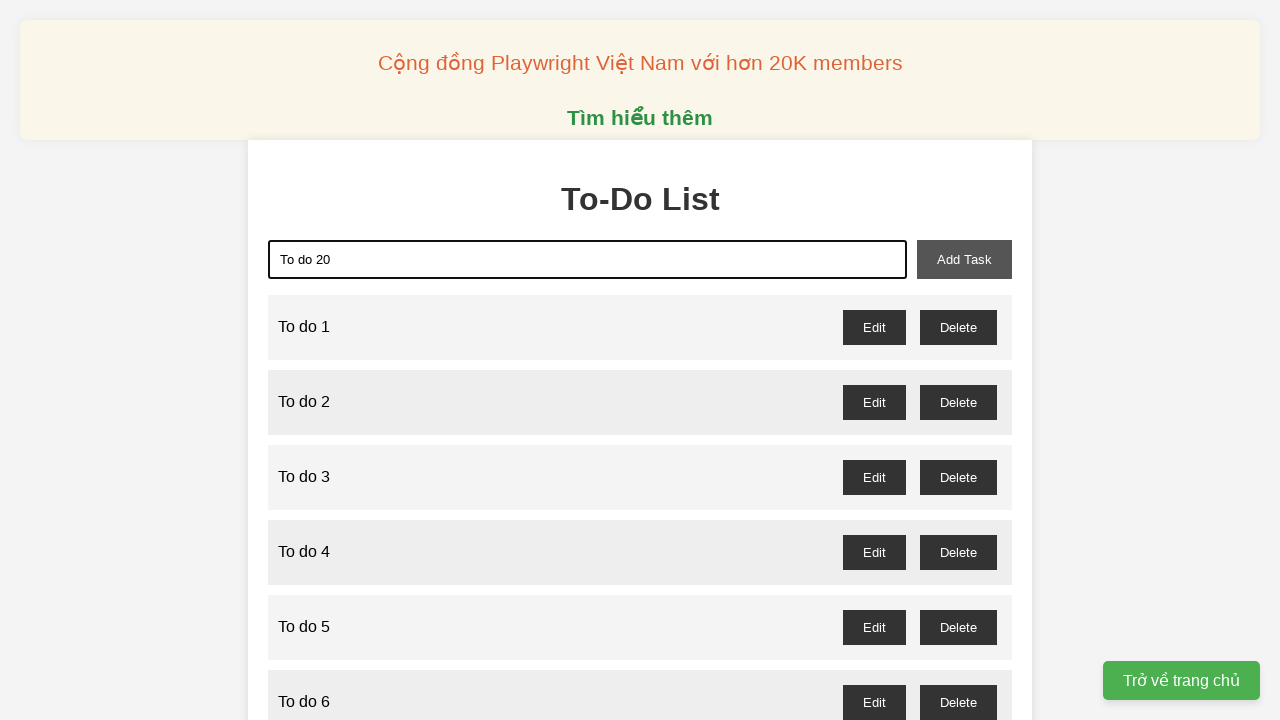

Clicked add task button to add task 20 at (964, 259) on #add-task
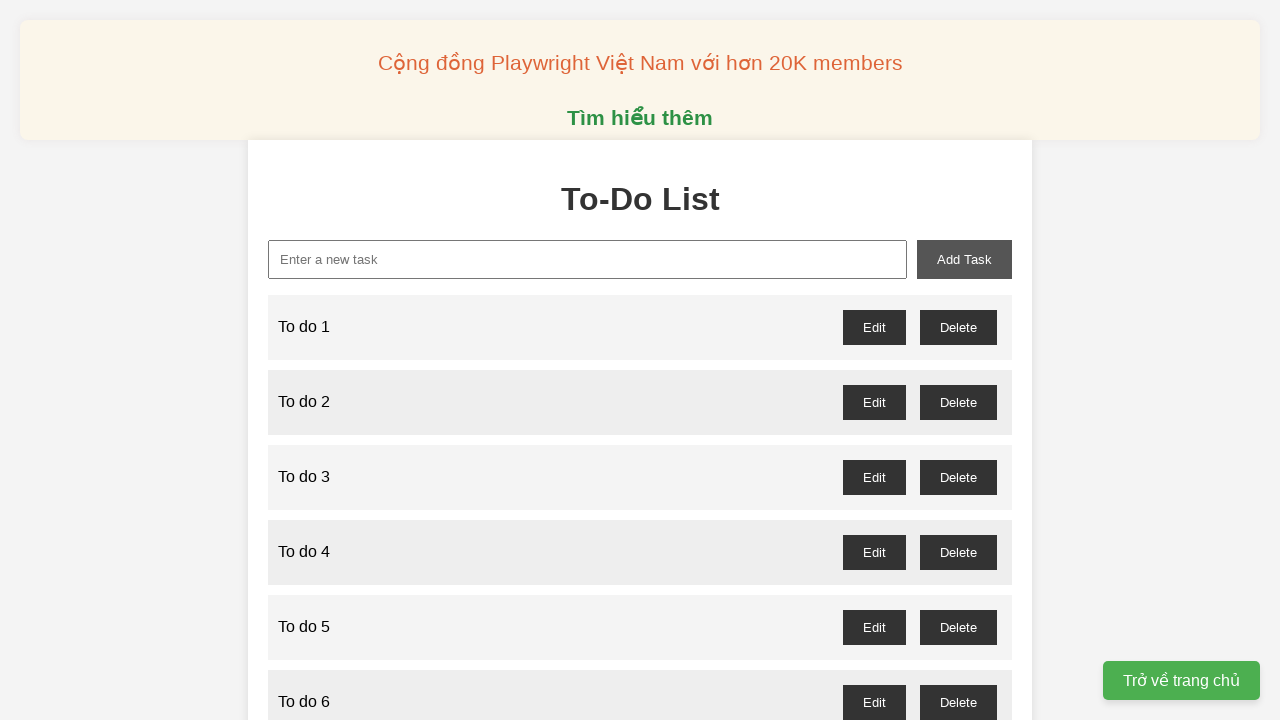

Filled task input field with 'To do 21' on #new-task
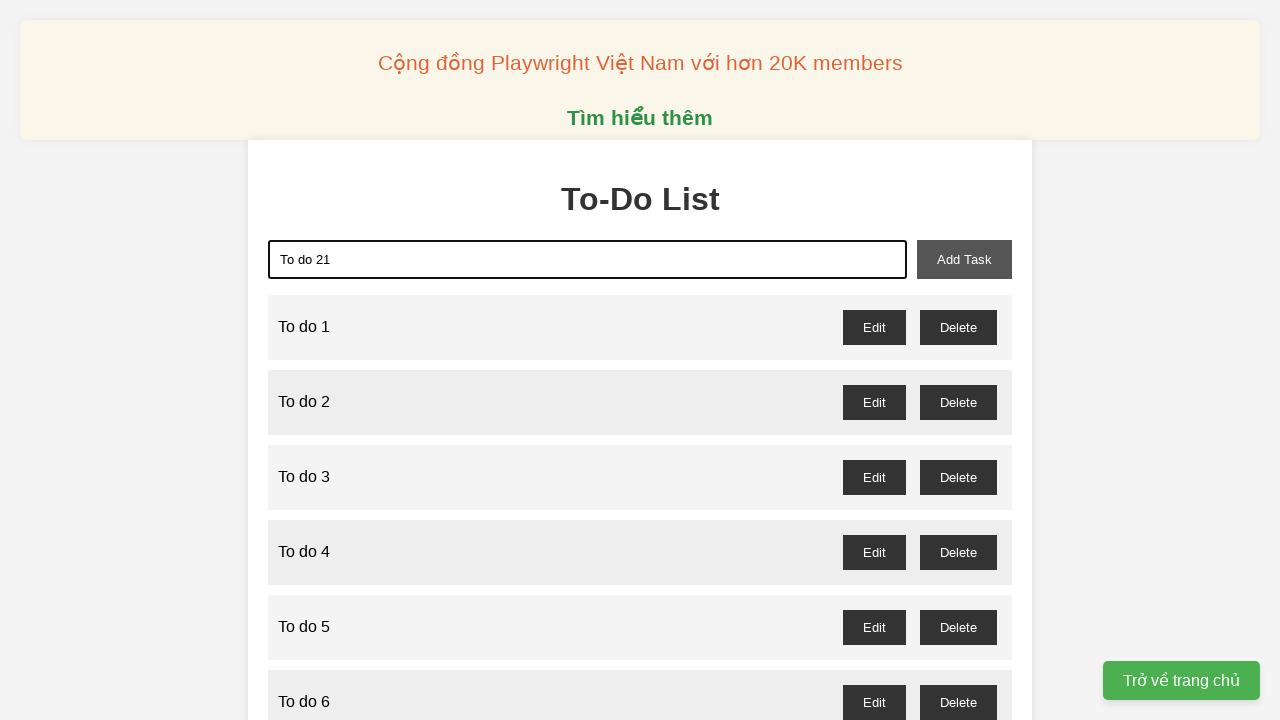

Clicked add task button to add task 21 at (964, 259) on #add-task
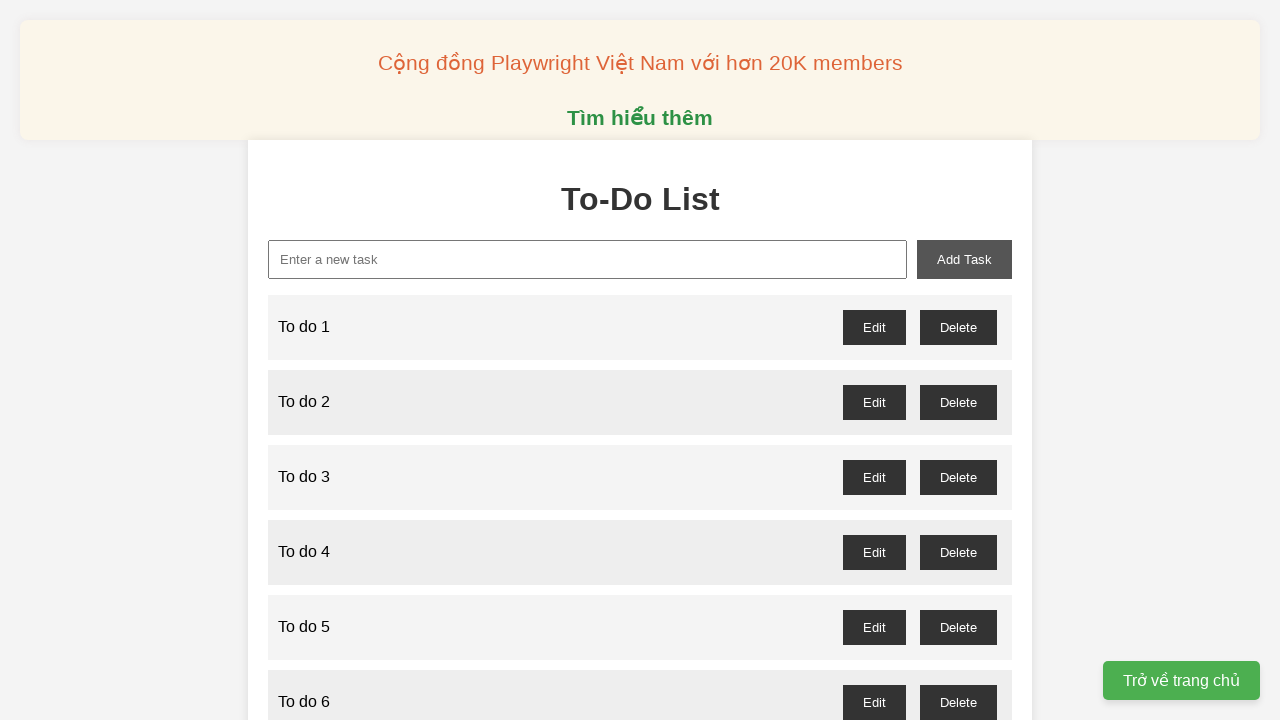

Filled task input field with 'To do 22' on #new-task
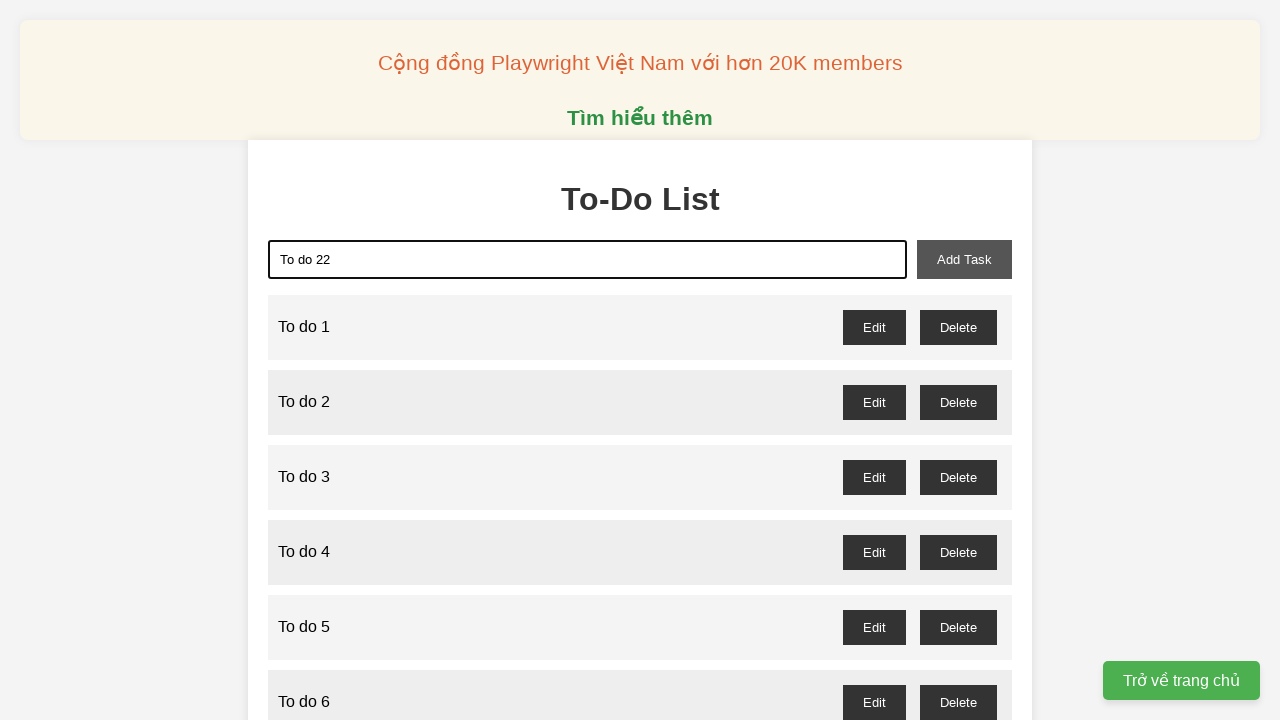

Clicked add task button to add task 22 at (964, 259) on #add-task
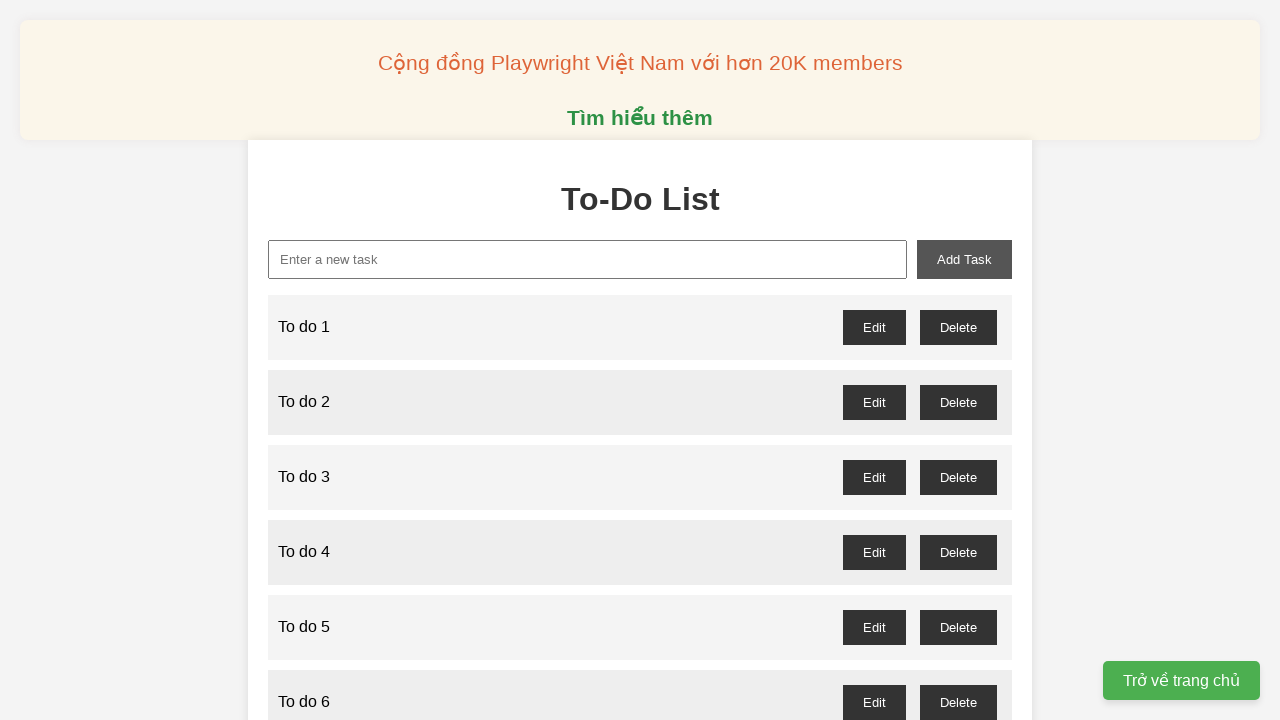

Filled task input field with 'To do 23' on #new-task
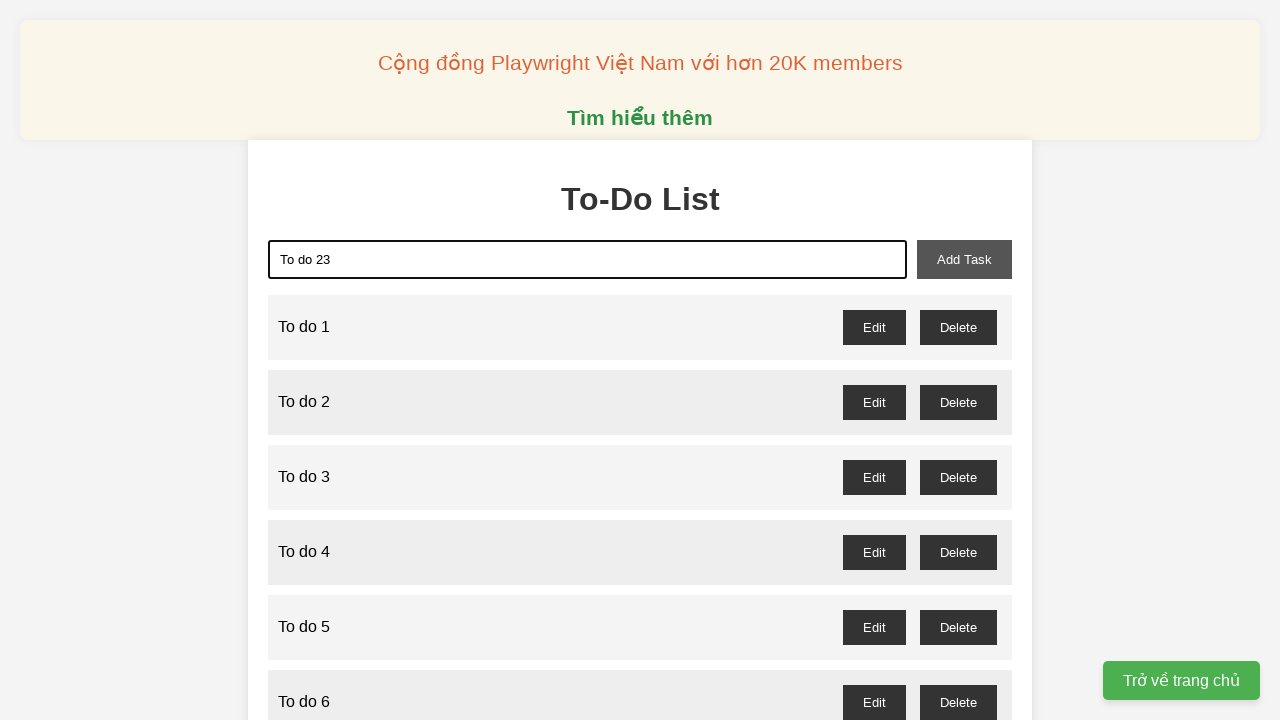

Clicked add task button to add task 23 at (964, 259) on #add-task
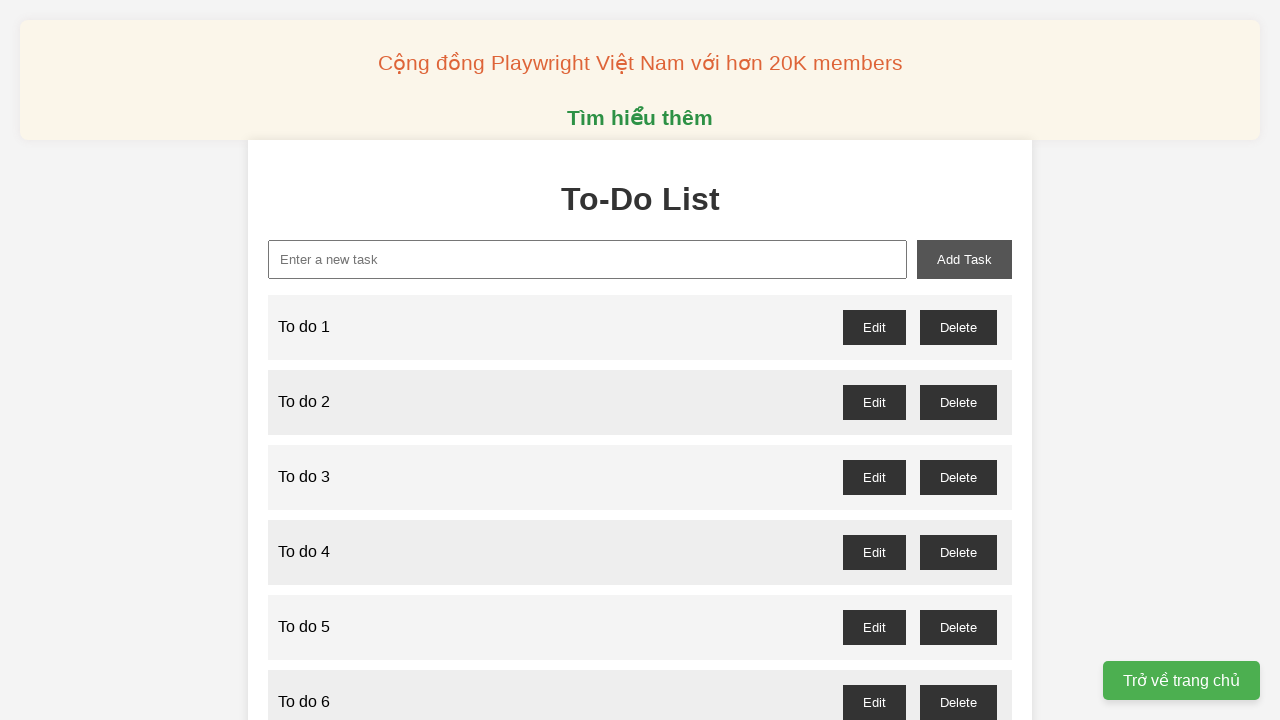

Filled task input field with 'To do 24' on #new-task
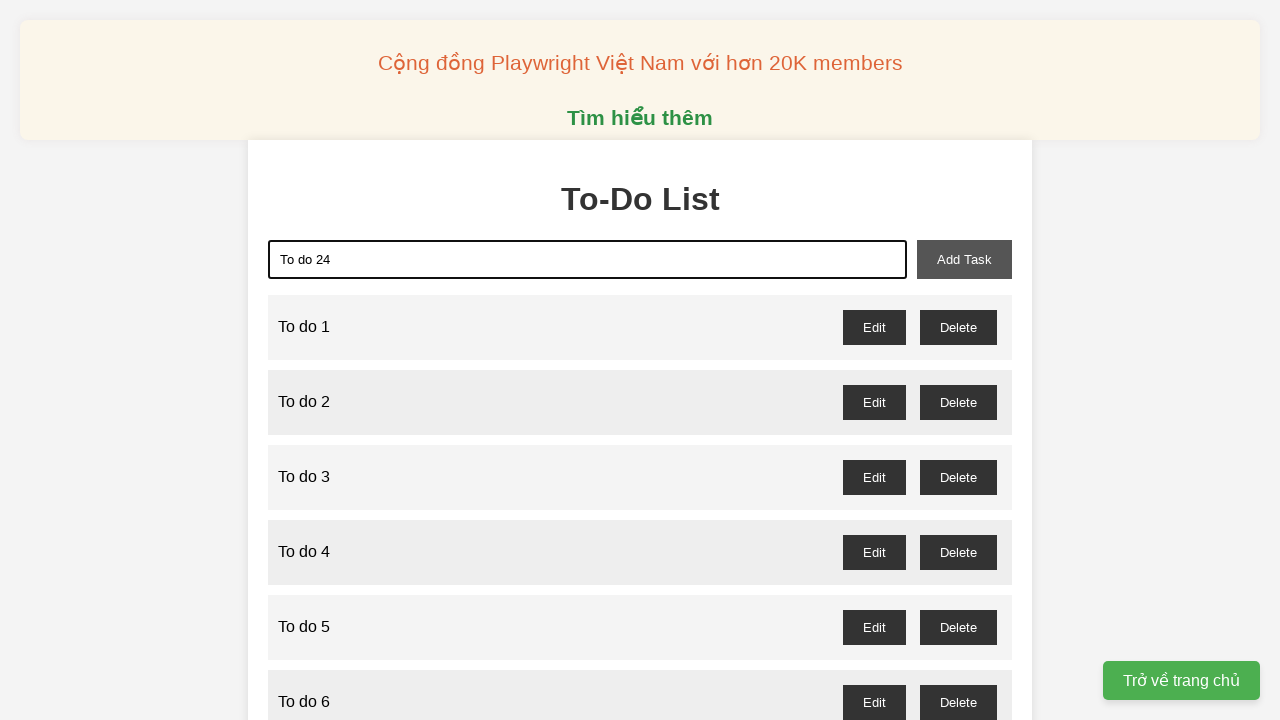

Clicked add task button to add task 24 at (964, 259) on #add-task
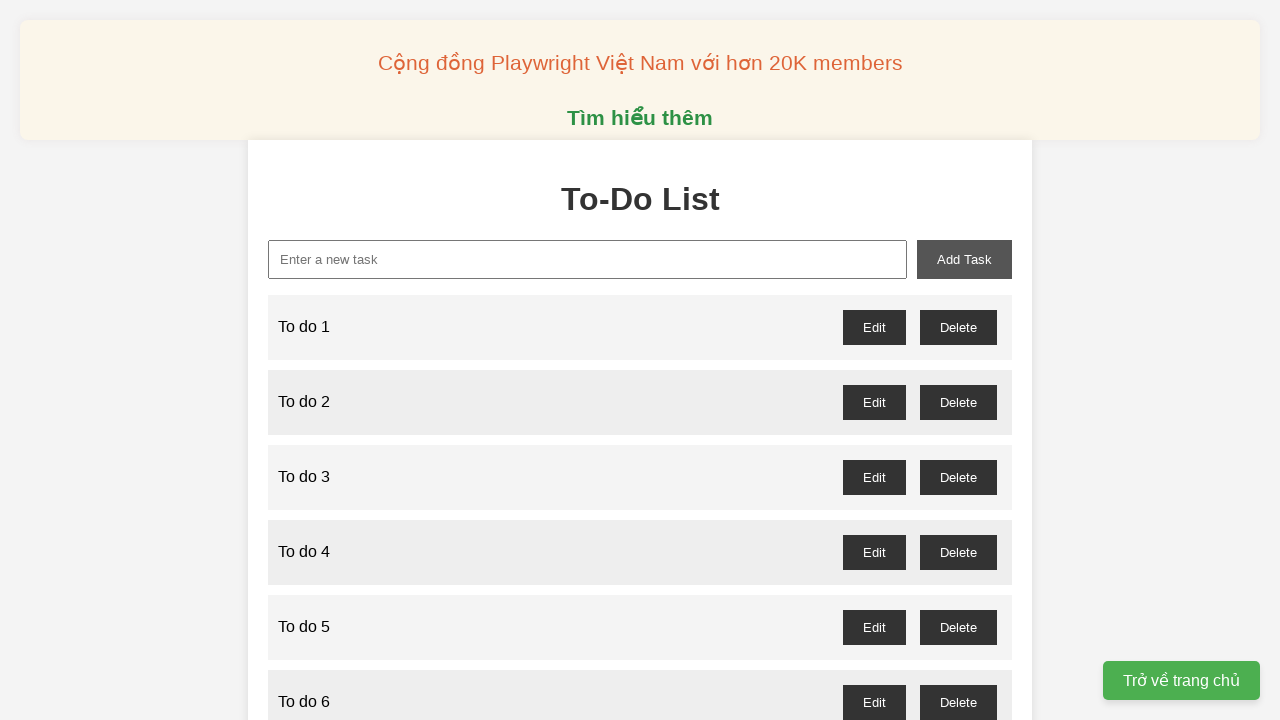

Filled task input field with 'To do 25' on #new-task
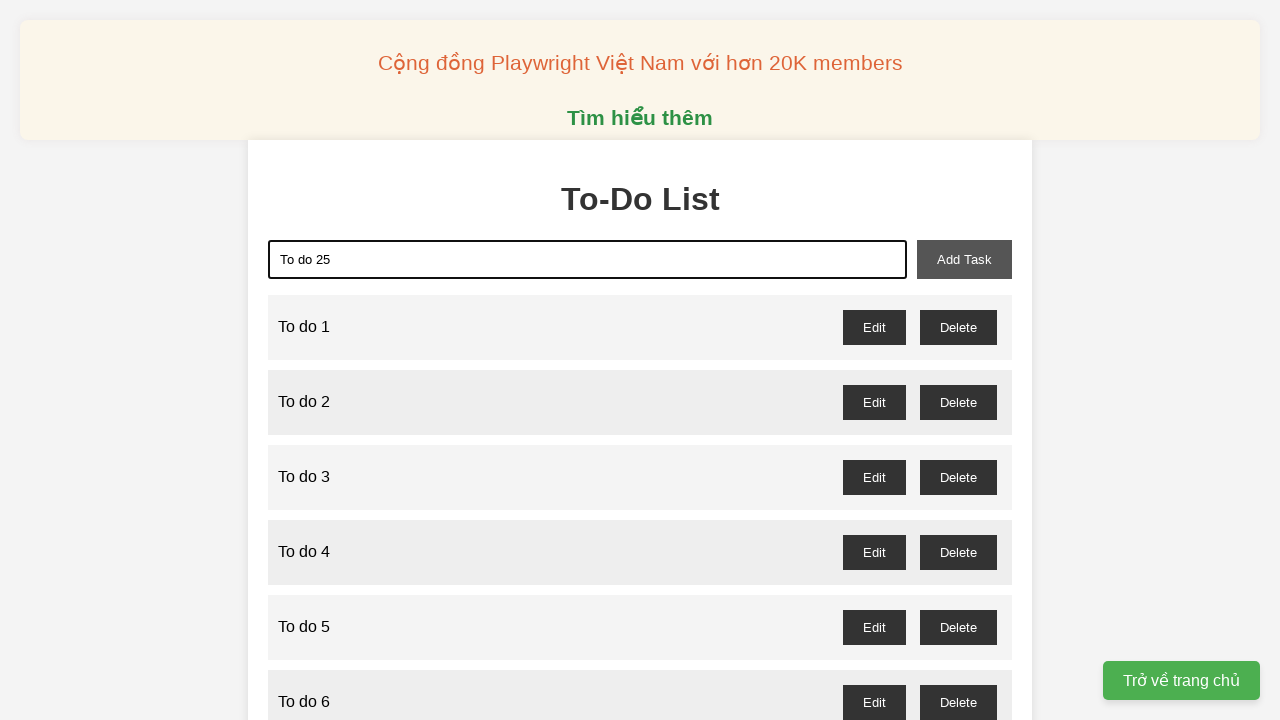

Clicked add task button to add task 25 at (964, 259) on #add-task
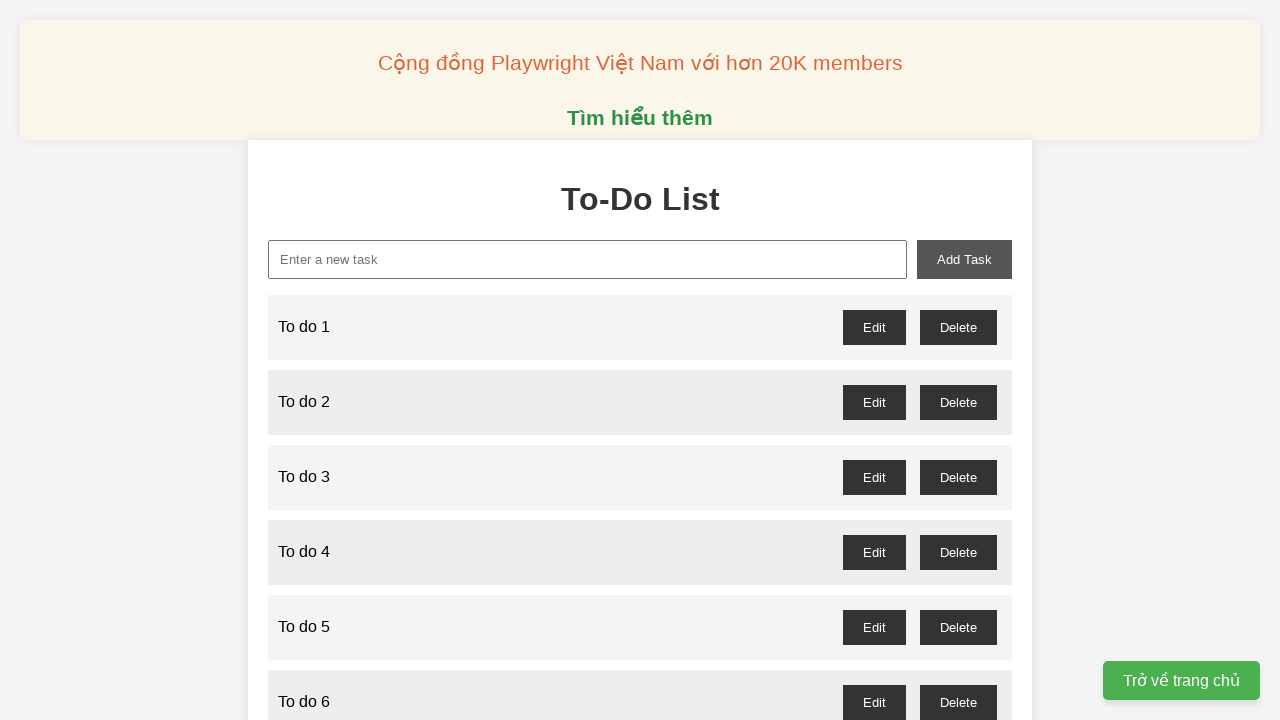

Filled task input field with 'To do 26' on #new-task
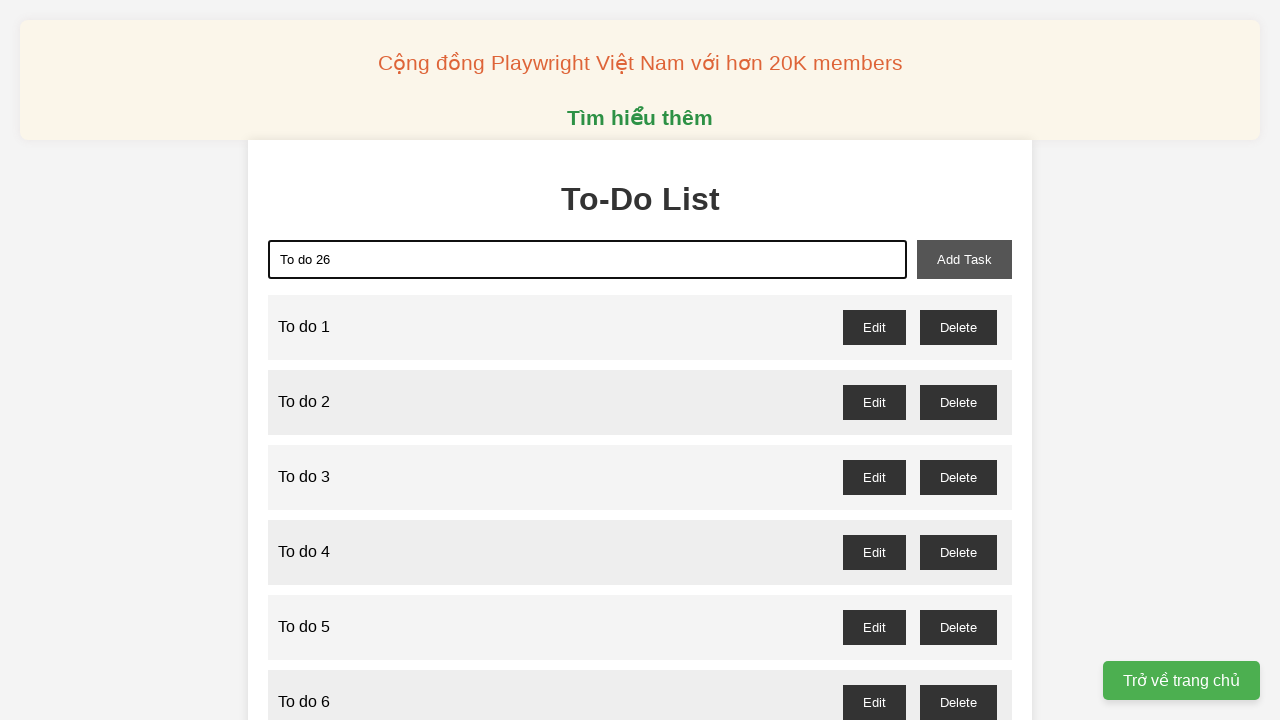

Clicked add task button to add task 26 at (964, 259) on #add-task
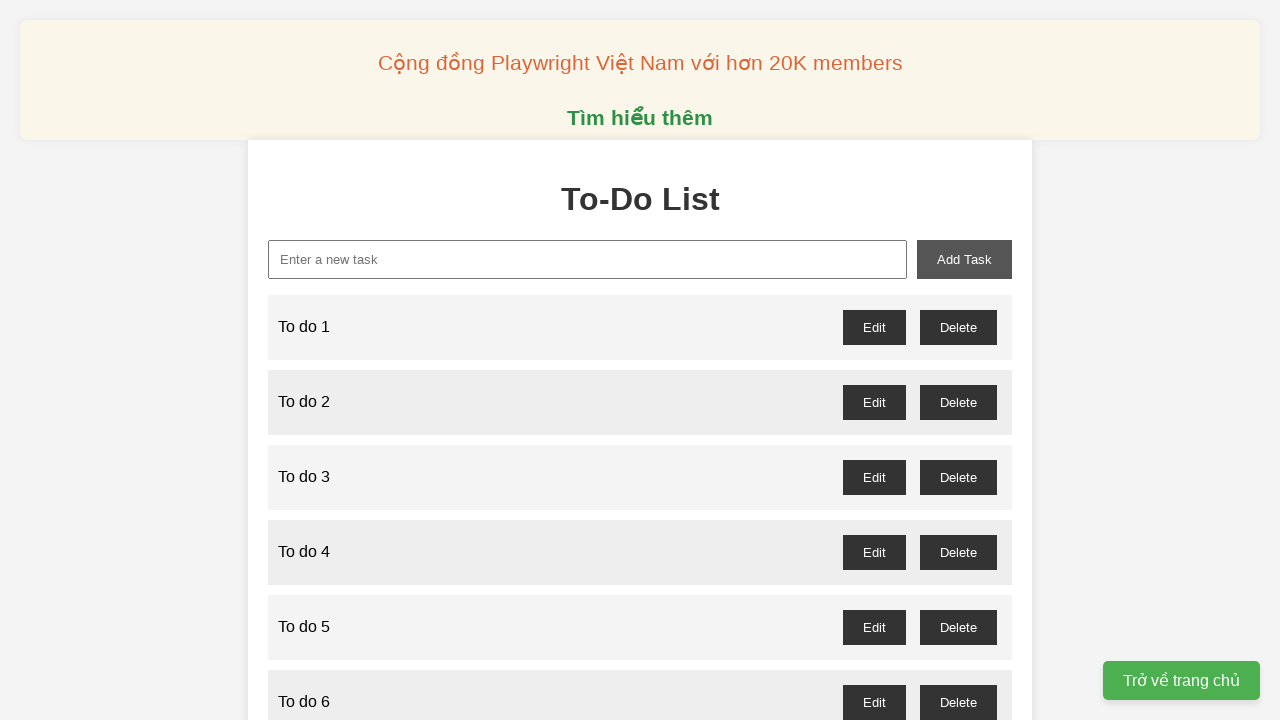

Filled task input field with 'To do 27' on #new-task
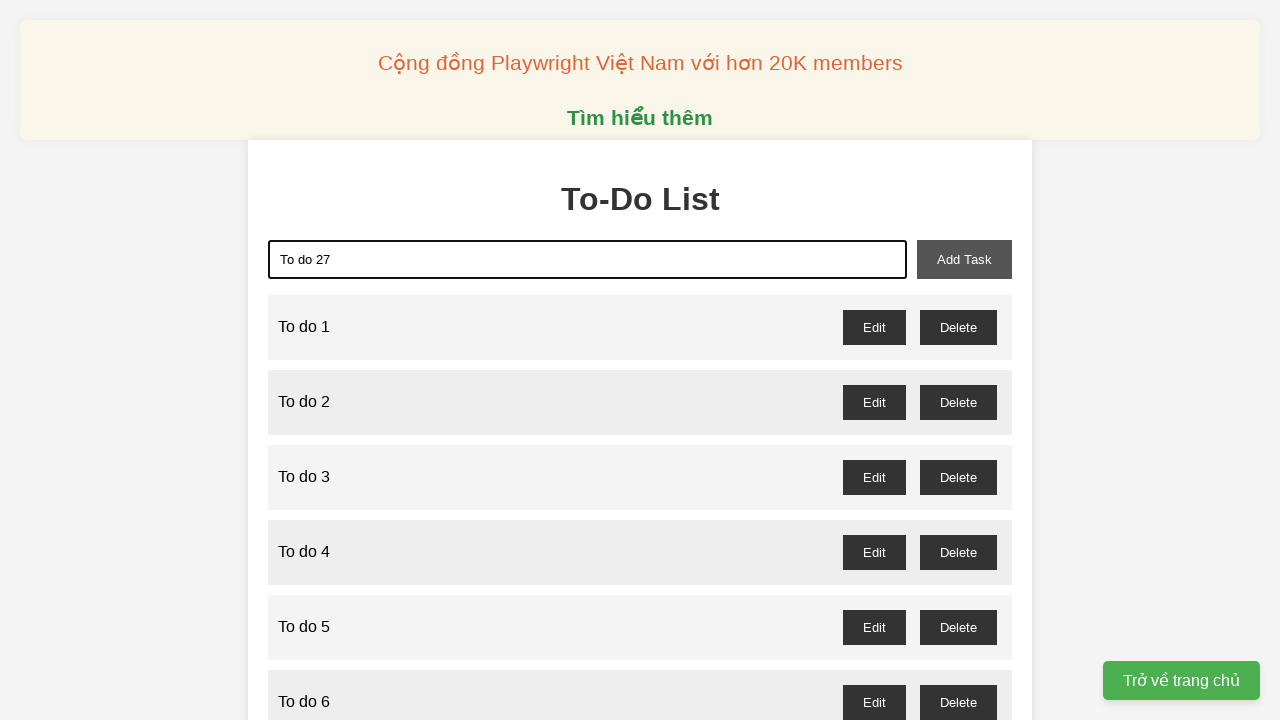

Clicked add task button to add task 27 at (964, 259) on #add-task
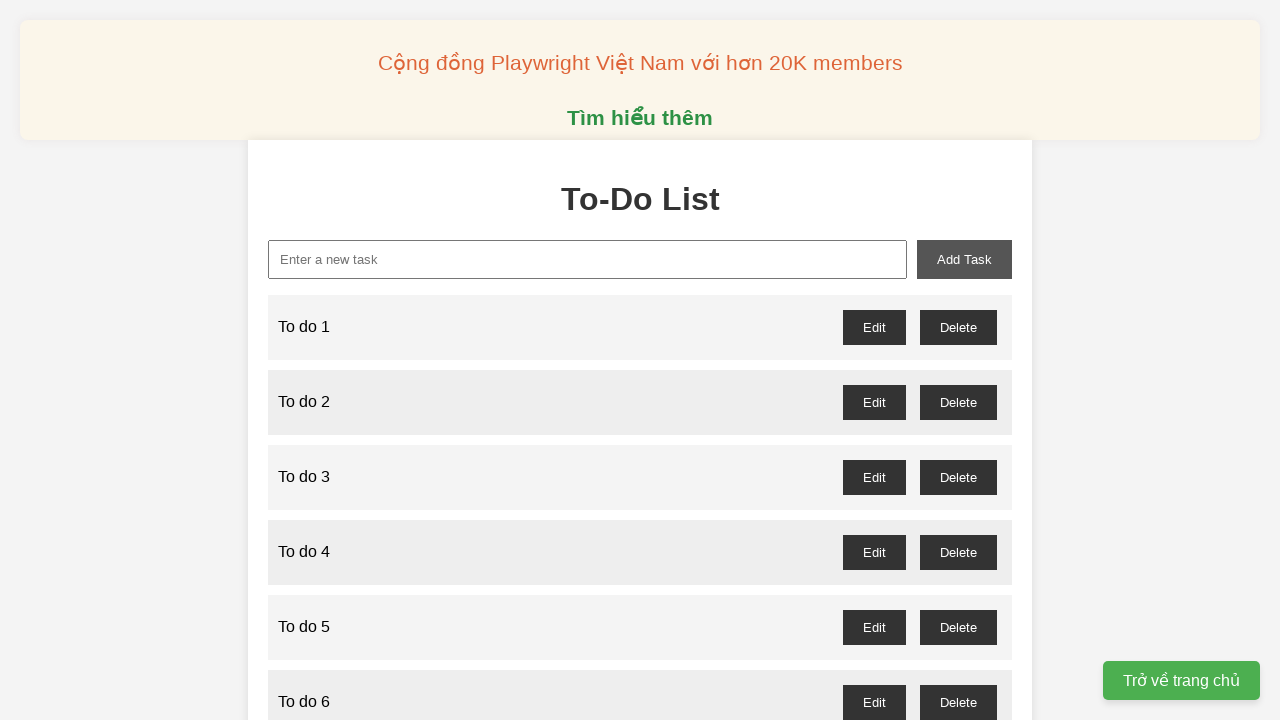

Filled task input field with 'To do 28' on #new-task
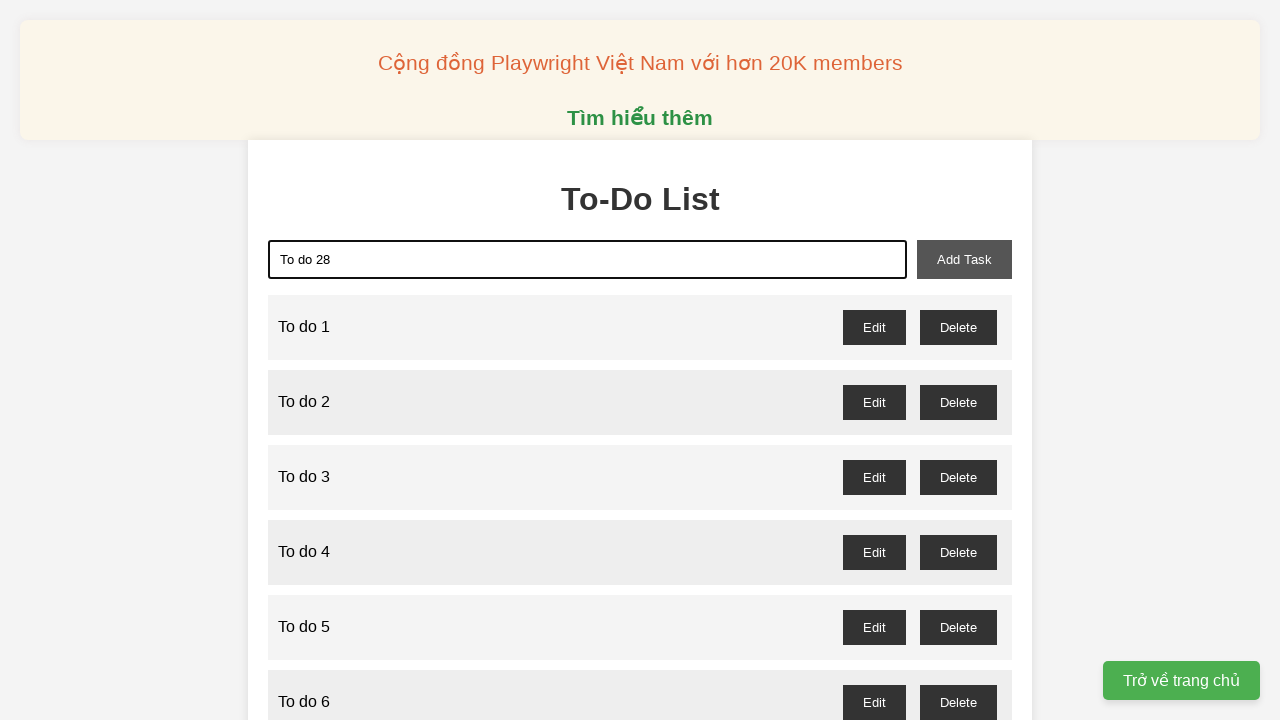

Clicked add task button to add task 28 at (964, 259) on #add-task
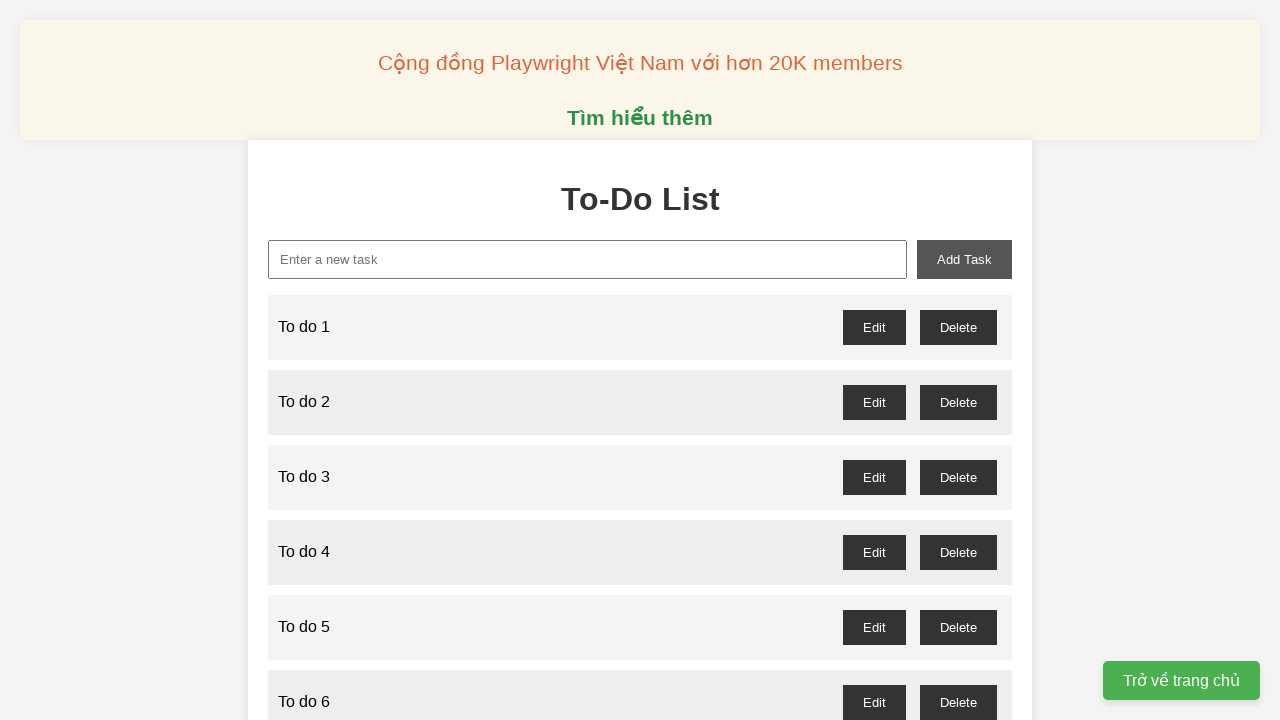

Filled task input field with 'To do 29' on #new-task
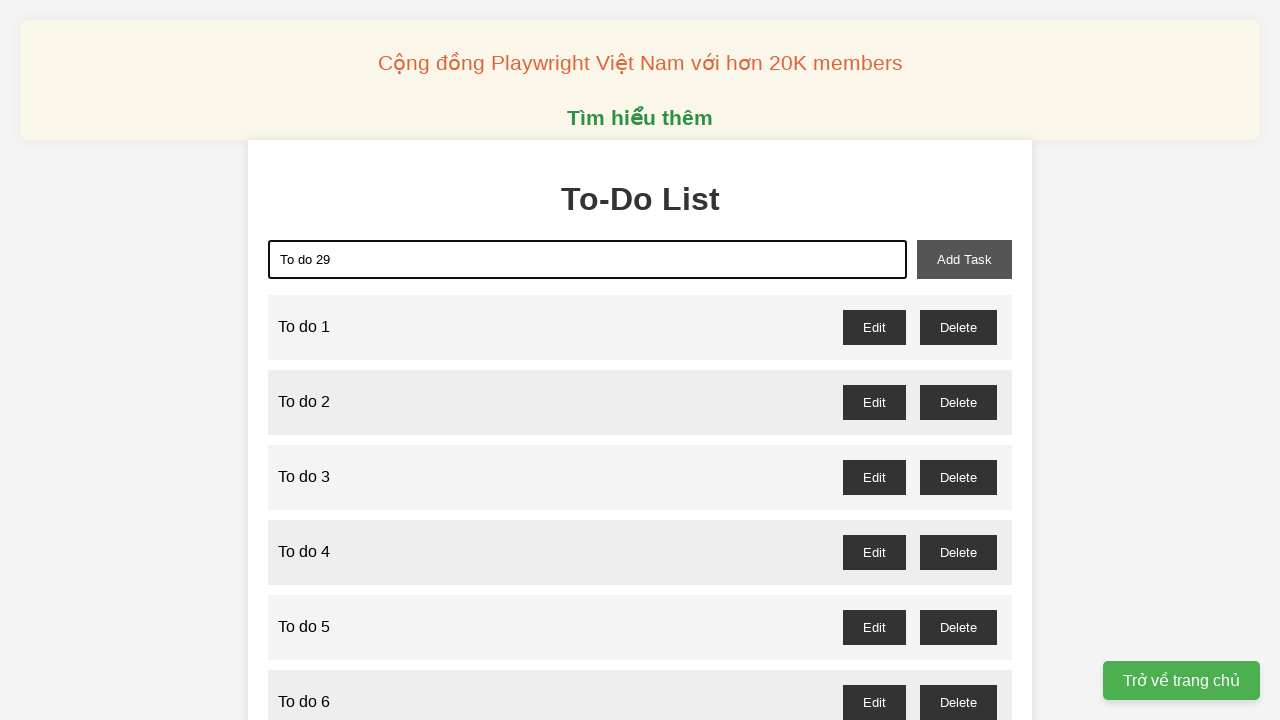

Clicked add task button to add task 29 at (964, 259) on #add-task
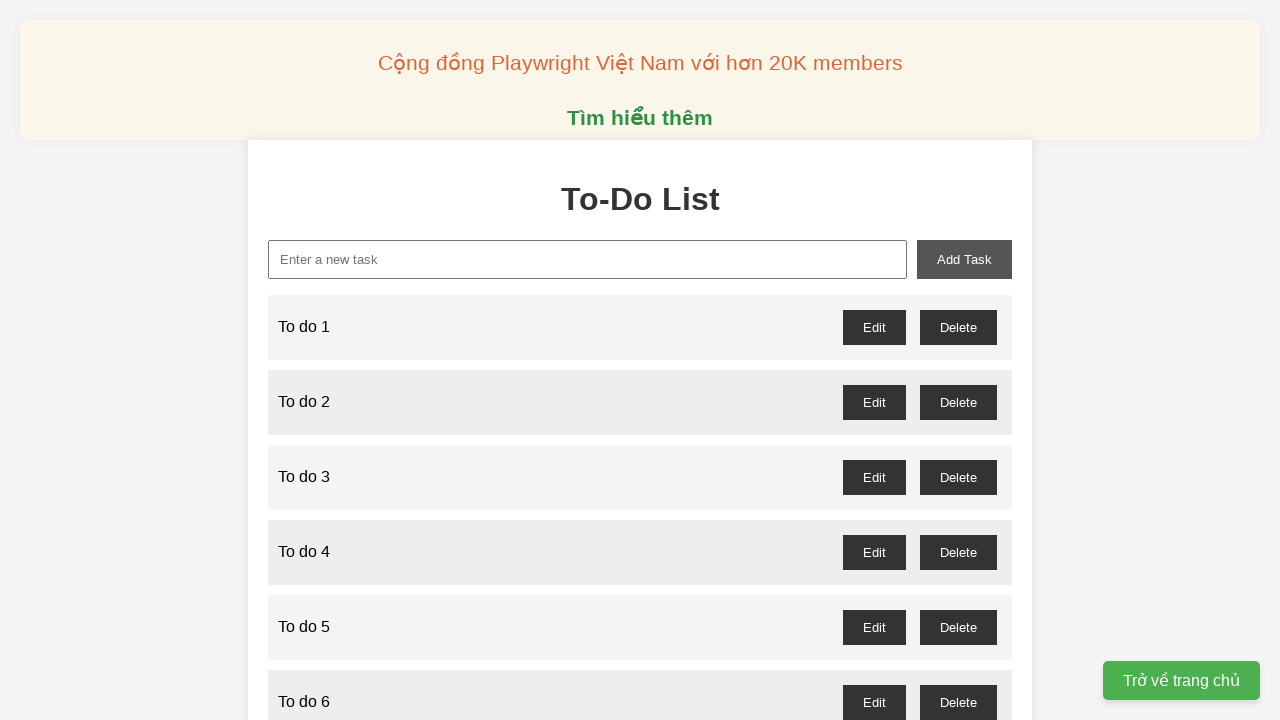

Filled task input field with 'To do 30' on #new-task
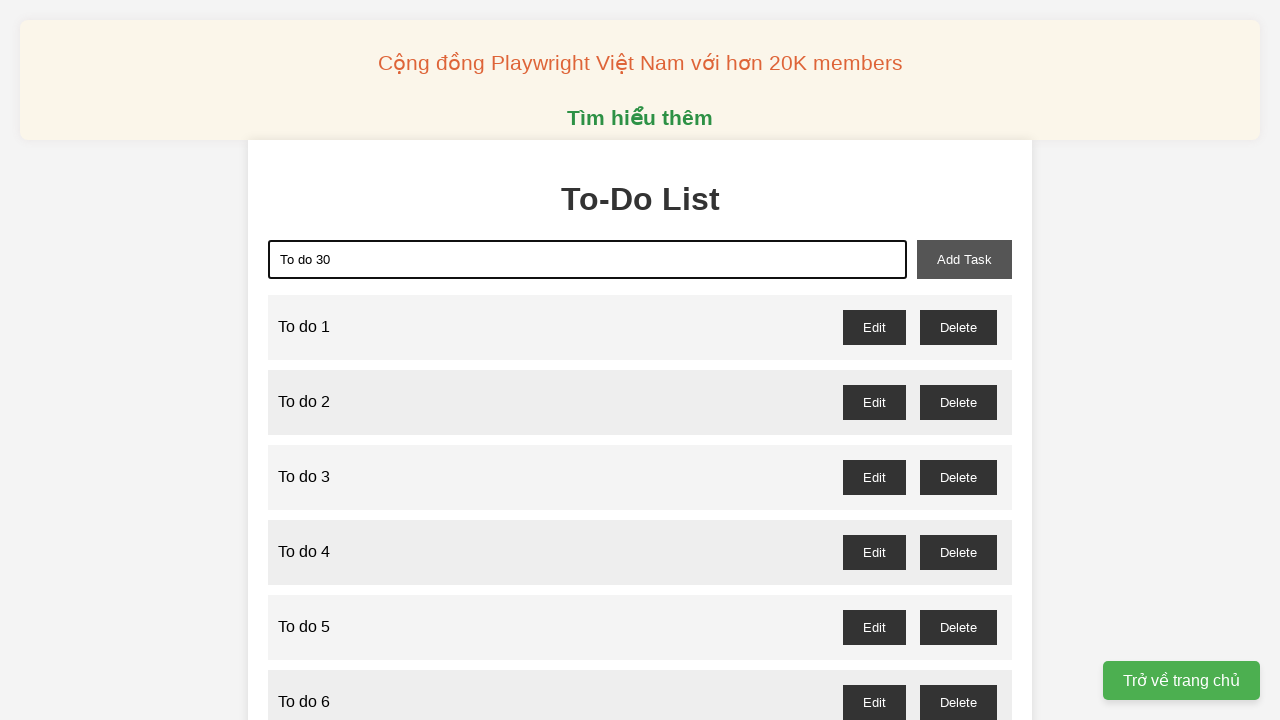

Clicked add task button to add task 30 at (964, 259) on #add-task
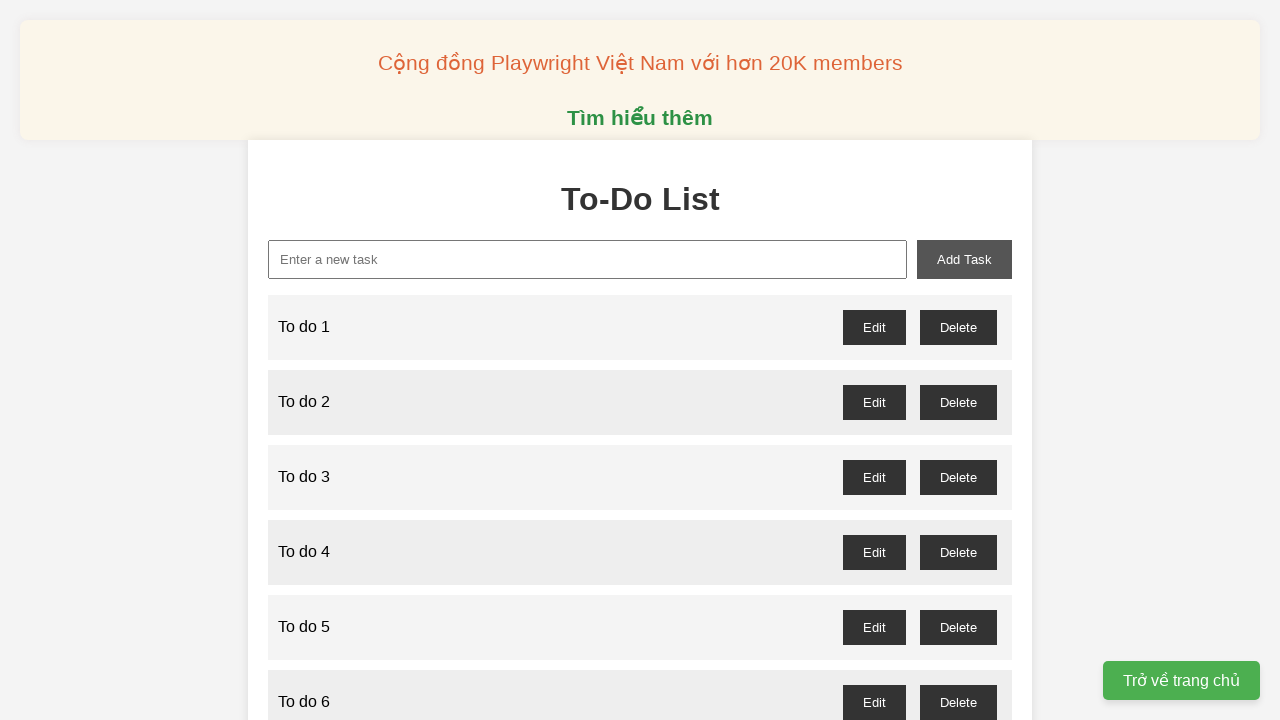

Filled task input field with 'To do 31' on #new-task
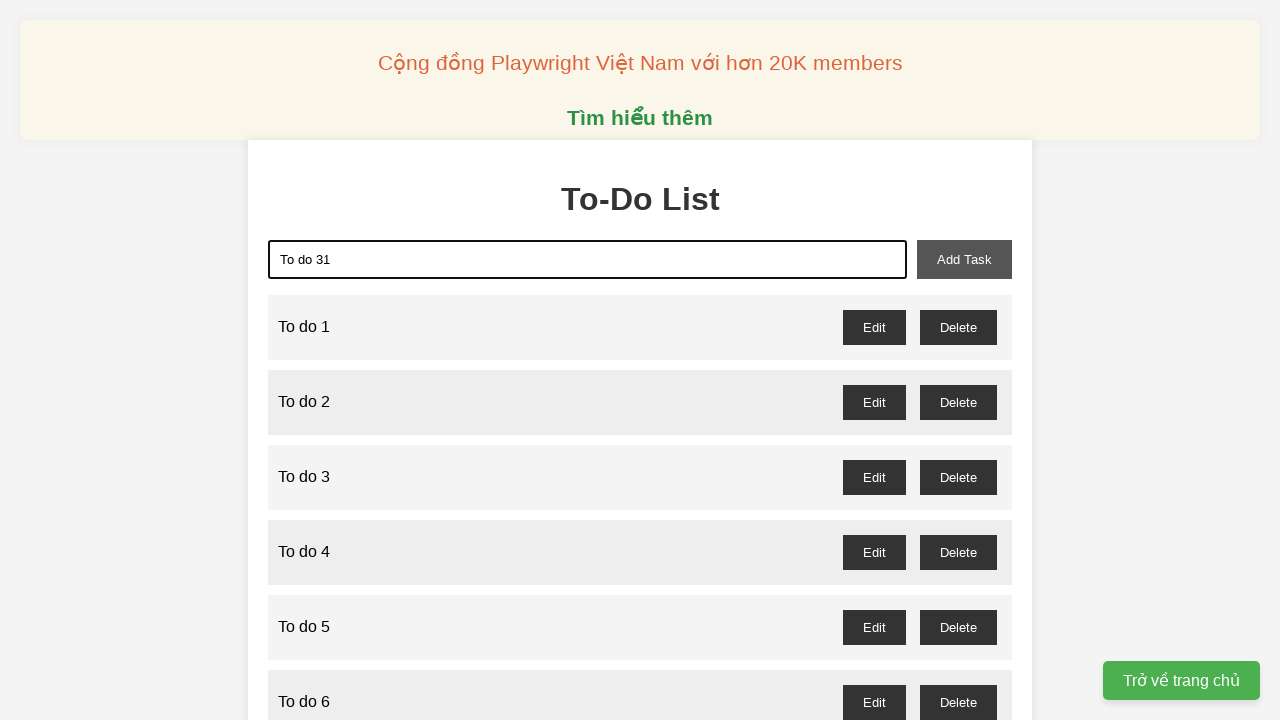

Clicked add task button to add task 31 at (964, 259) on #add-task
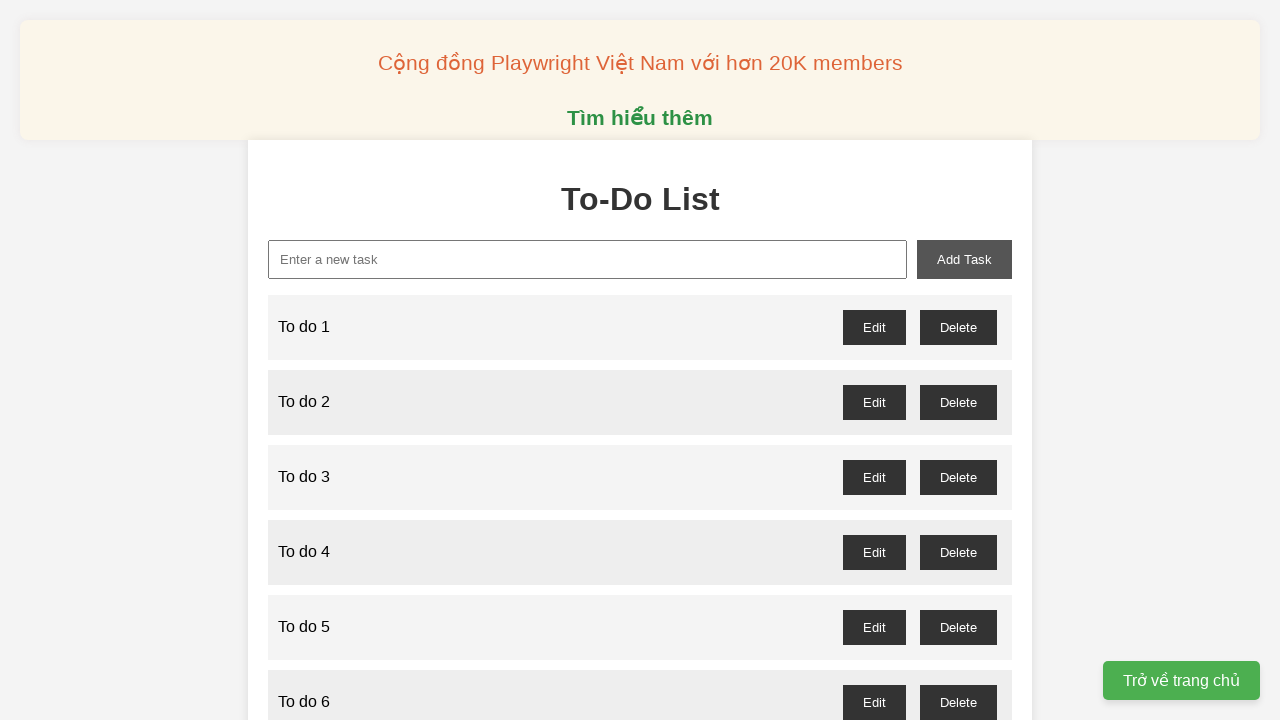

Filled task input field with 'To do 32' on #new-task
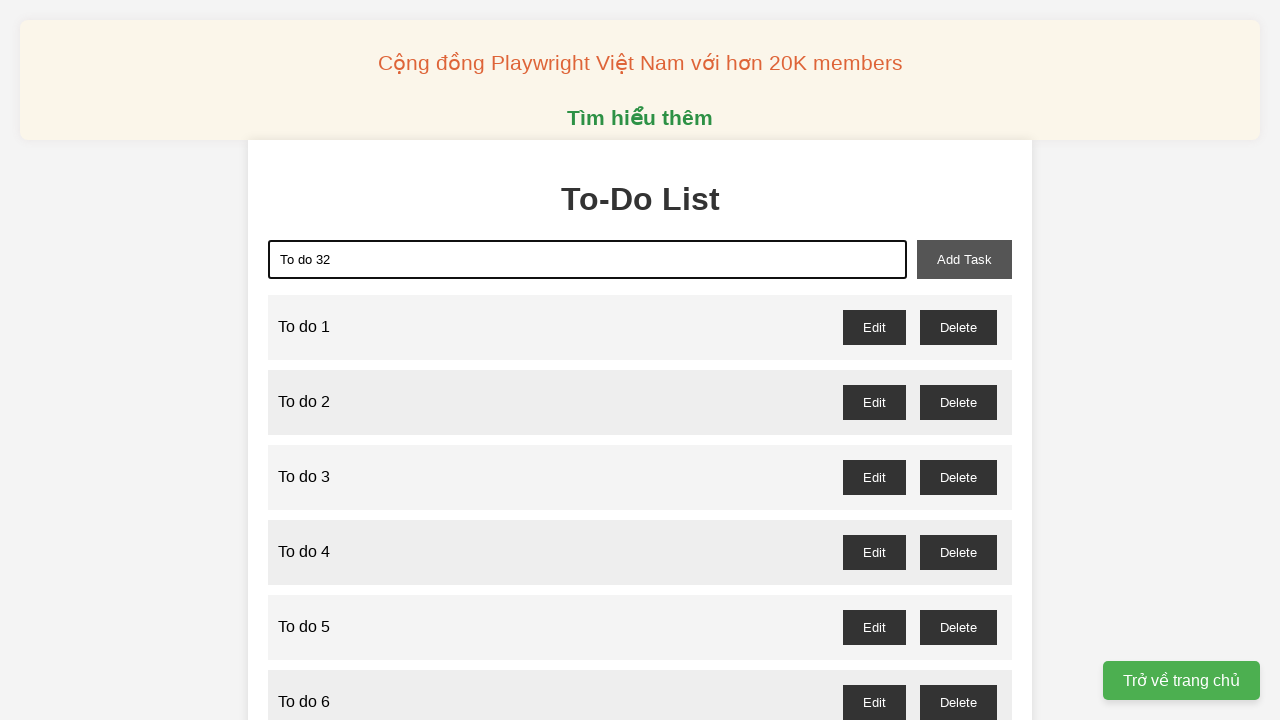

Clicked add task button to add task 32 at (964, 259) on #add-task
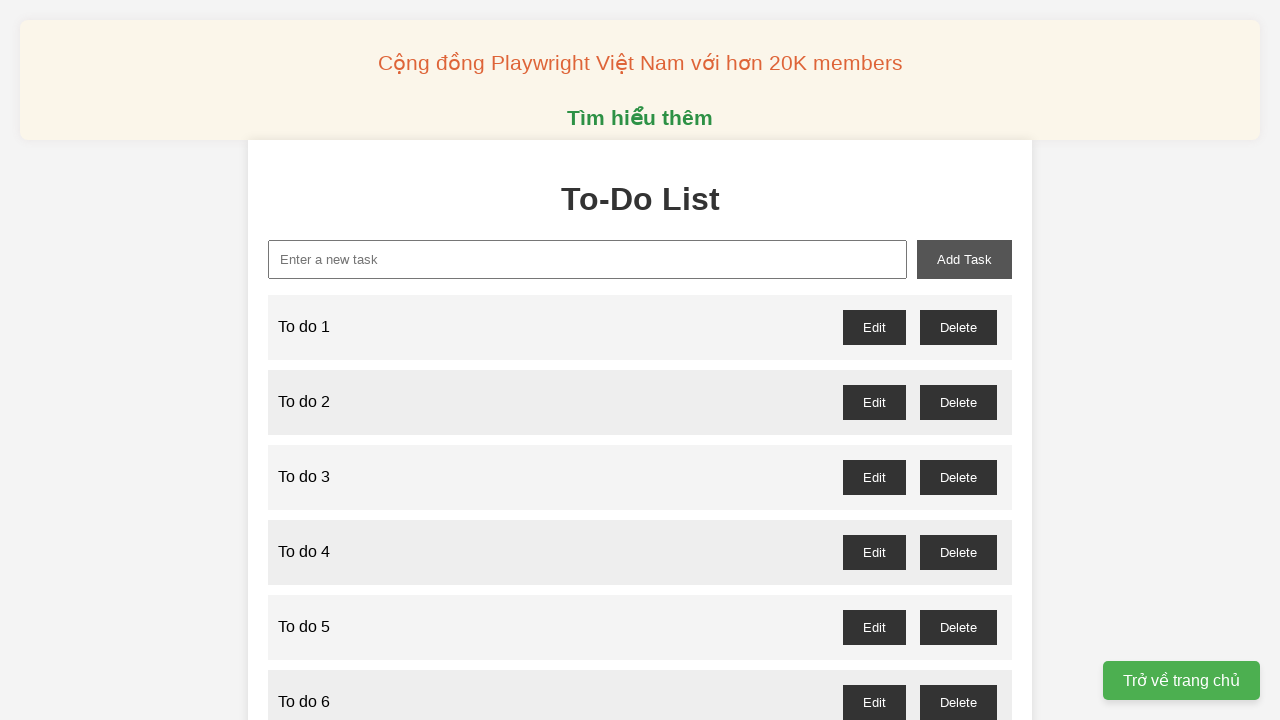

Filled task input field with 'To do 33' on #new-task
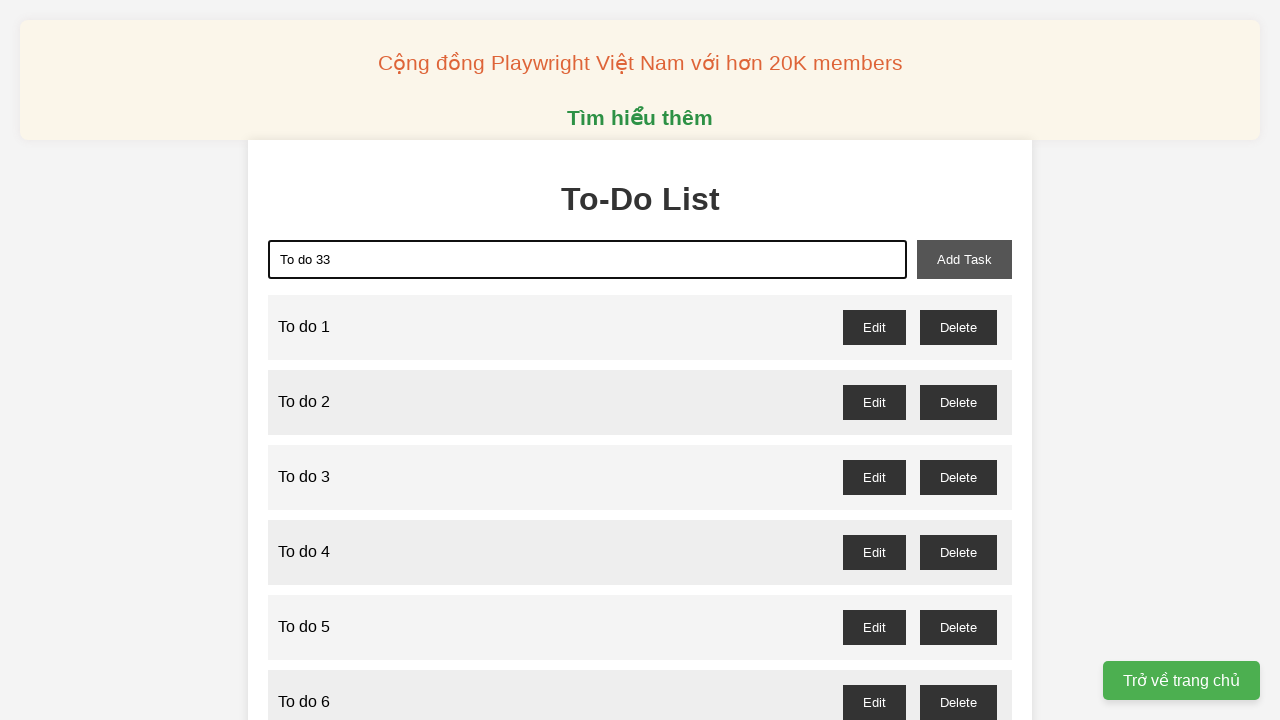

Clicked add task button to add task 33 at (964, 259) on #add-task
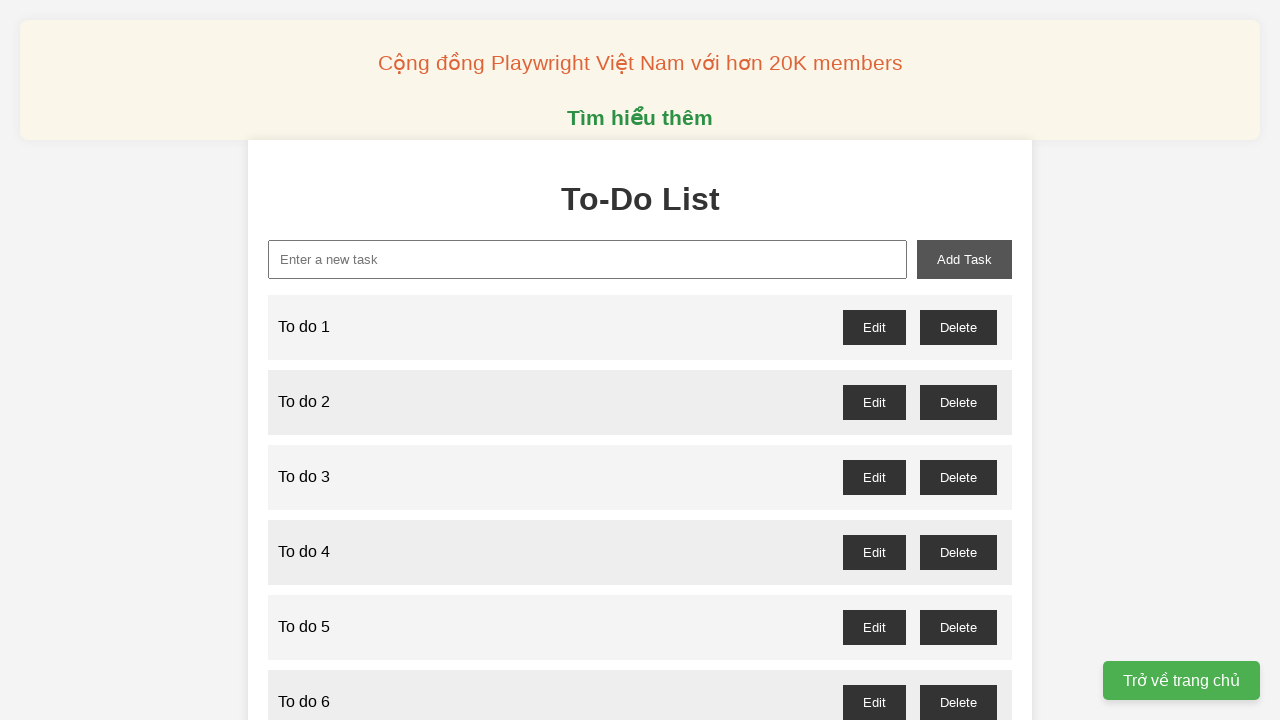

Filled task input field with 'To do 34' on #new-task
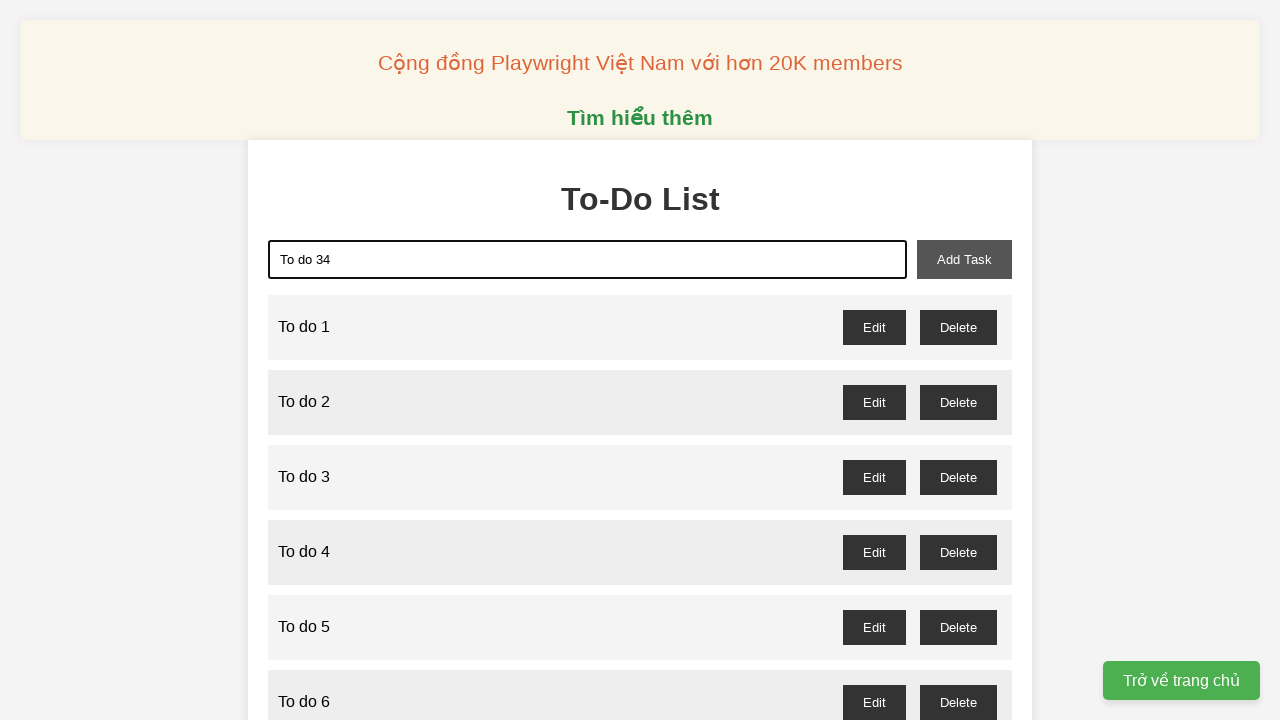

Clicked add task button to add task 34 at (964, 259) on #add-task
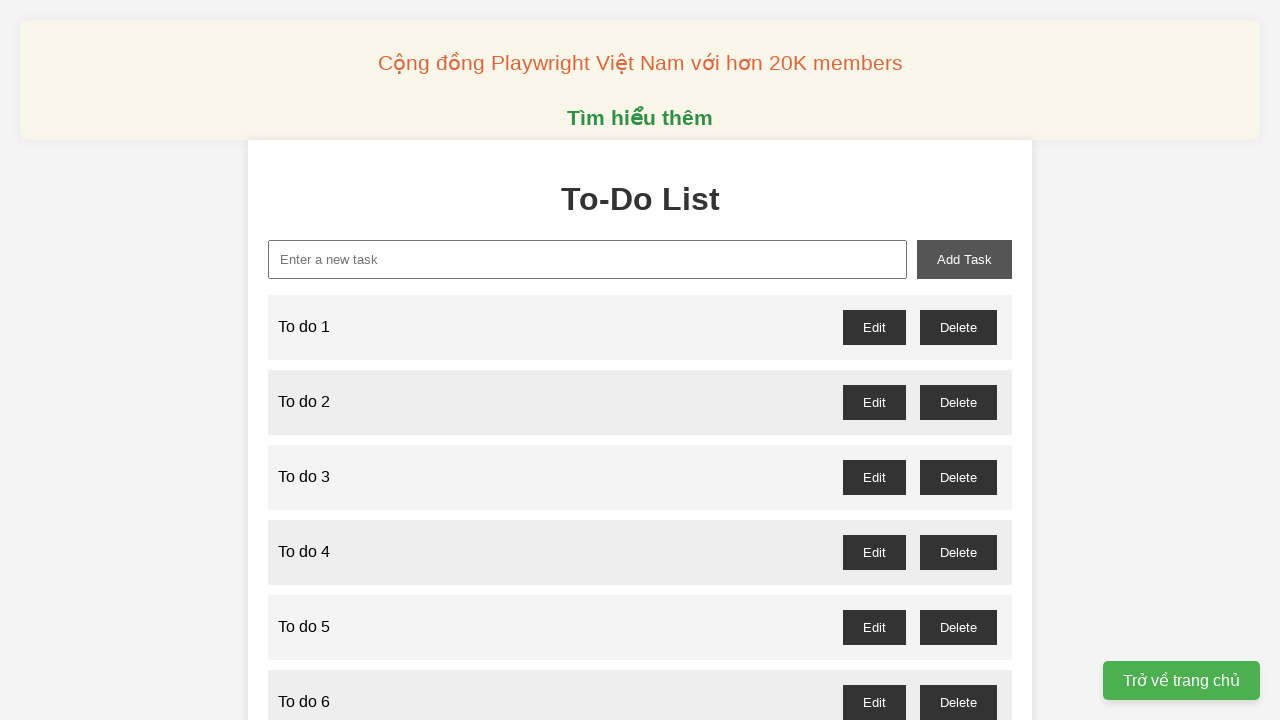

Filled task input field with 'To do 35' on #new-task
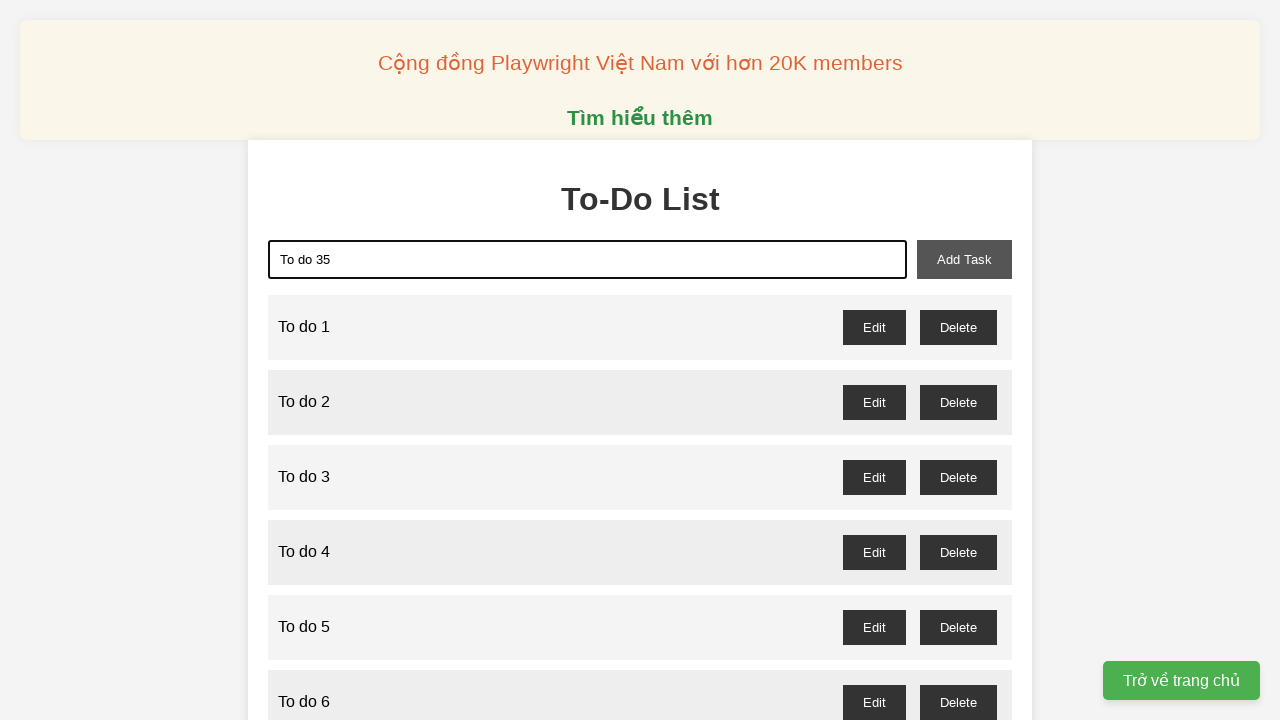

Clicked add task button to add task 35 at (964, 259) on #add-task
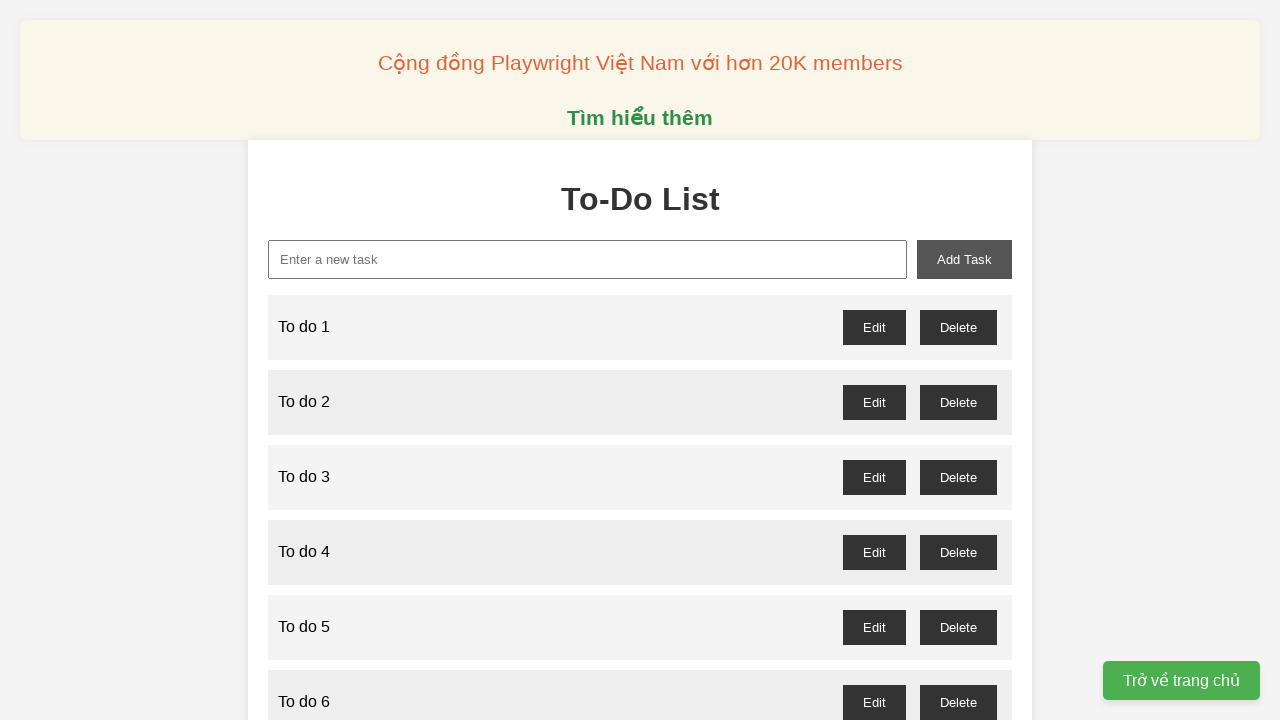

Filled task input field with 'To do 36' on #new-task
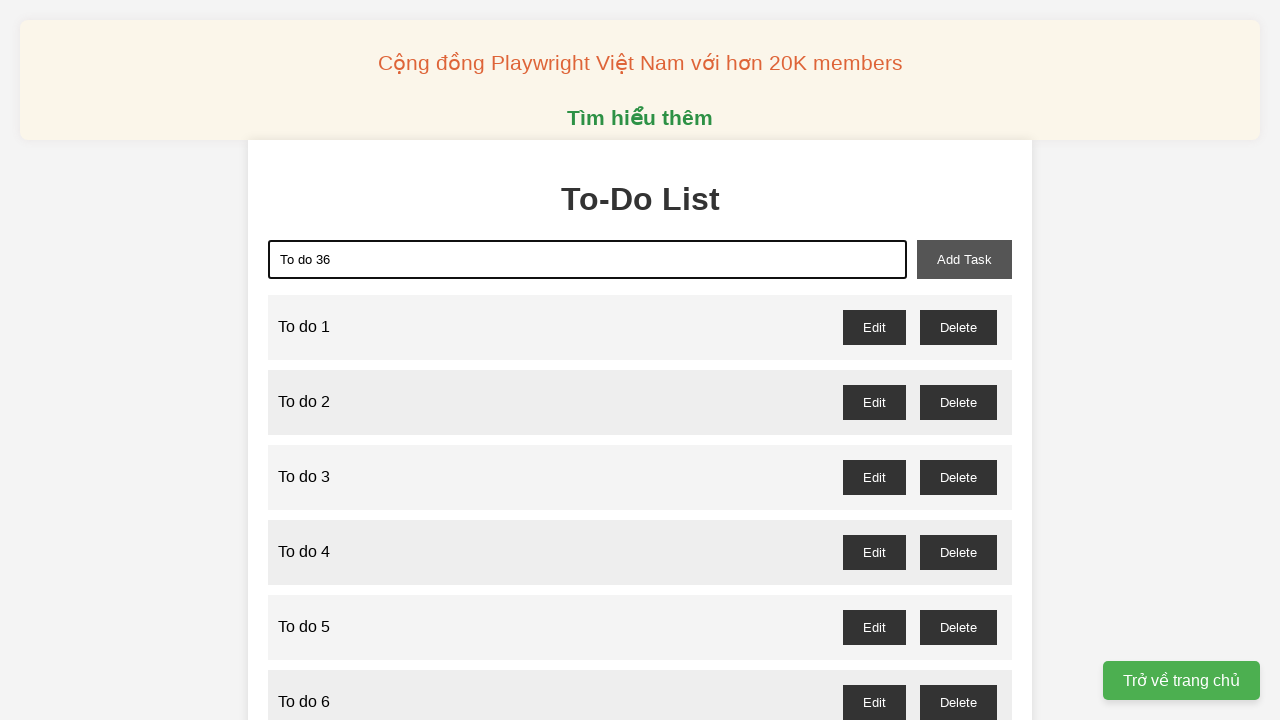

Clicked add task button to add task 36 at (964, 259) on #add-task
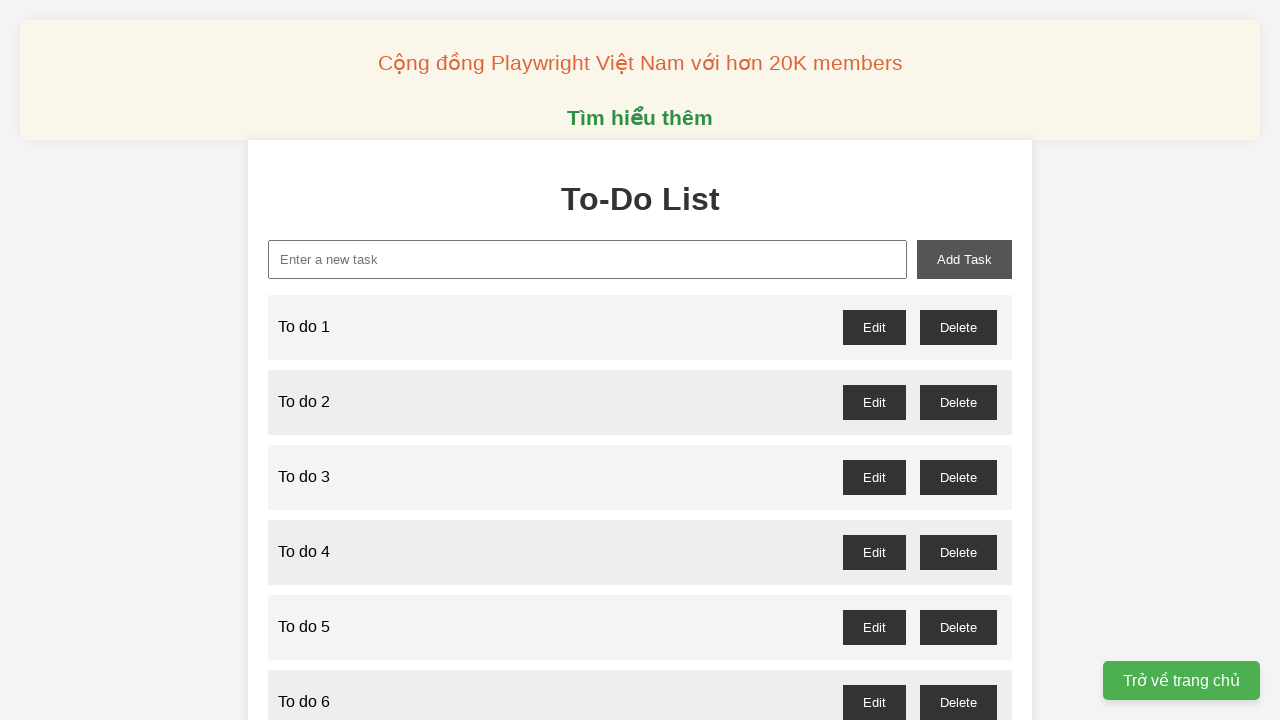

Filled task input field with 'To do 37' on #new-task
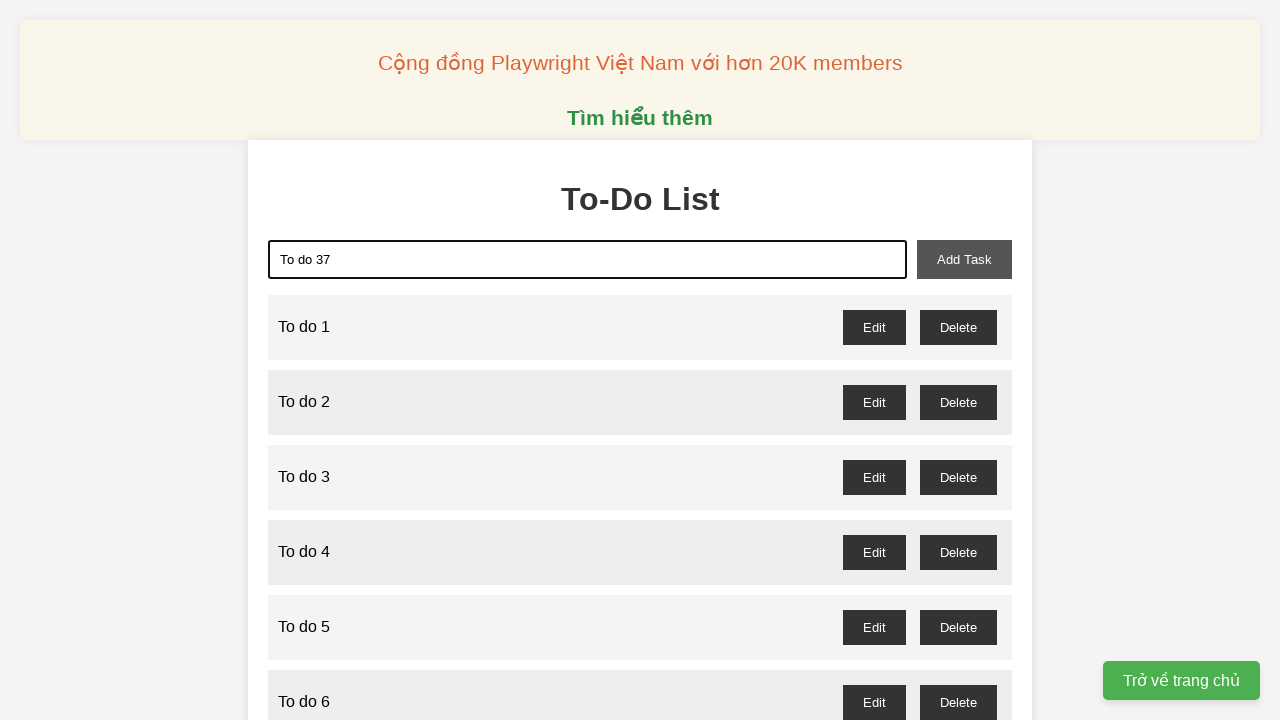

Clicked add task button to add task 37 at (964, 259) on #add-task
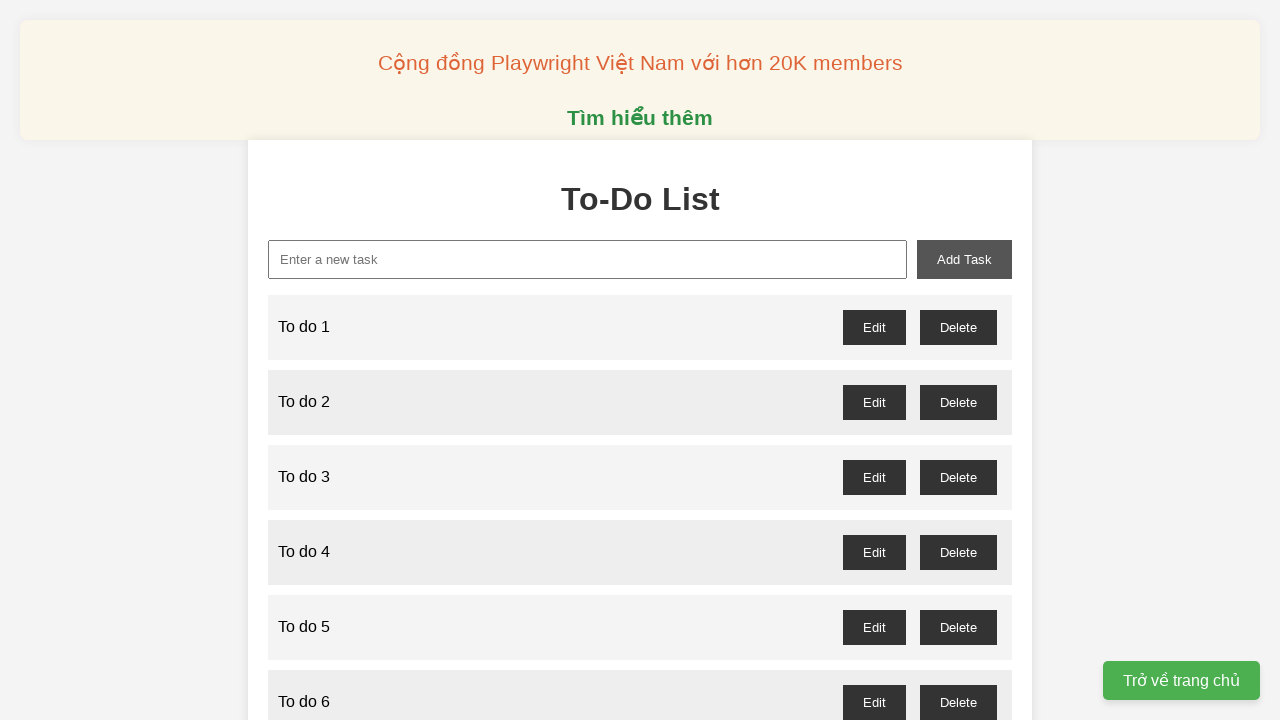

Filled task input field with 'To do 38' on #new-task
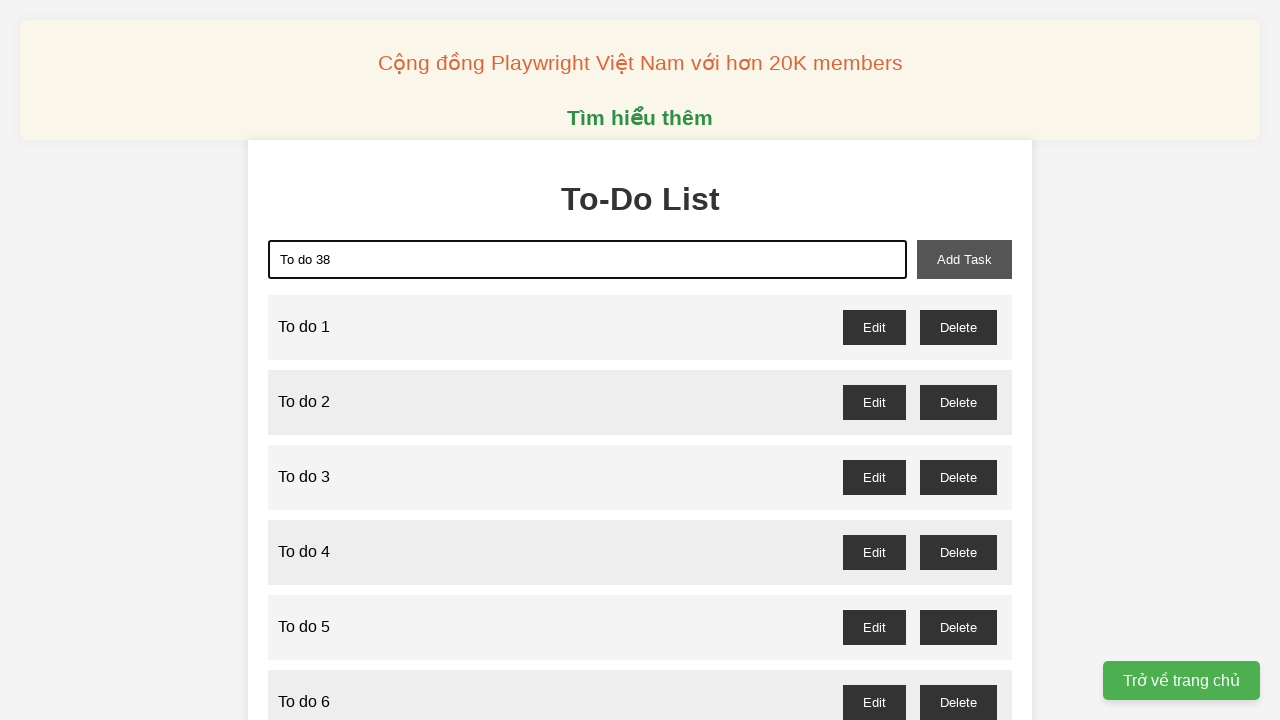

Clicked add task button to add task 38 at (964, 259) on #add-task
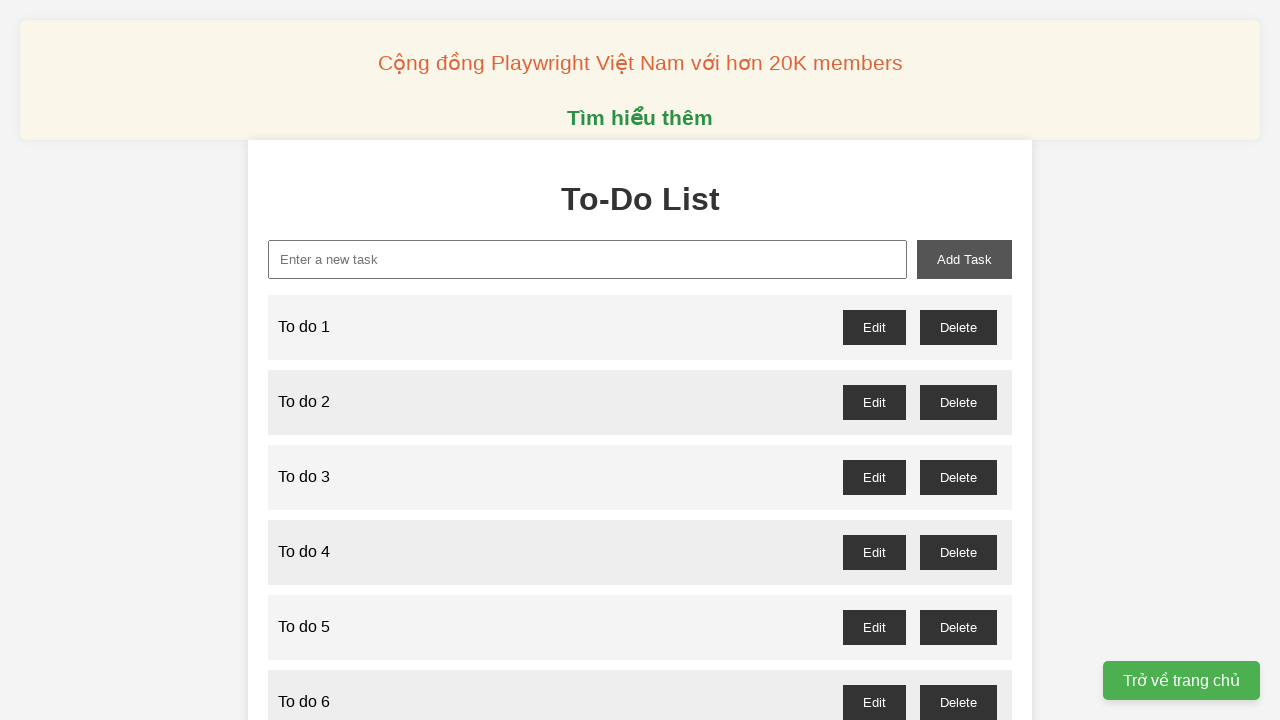

Filled task input field with 'To do 39' on #new-task
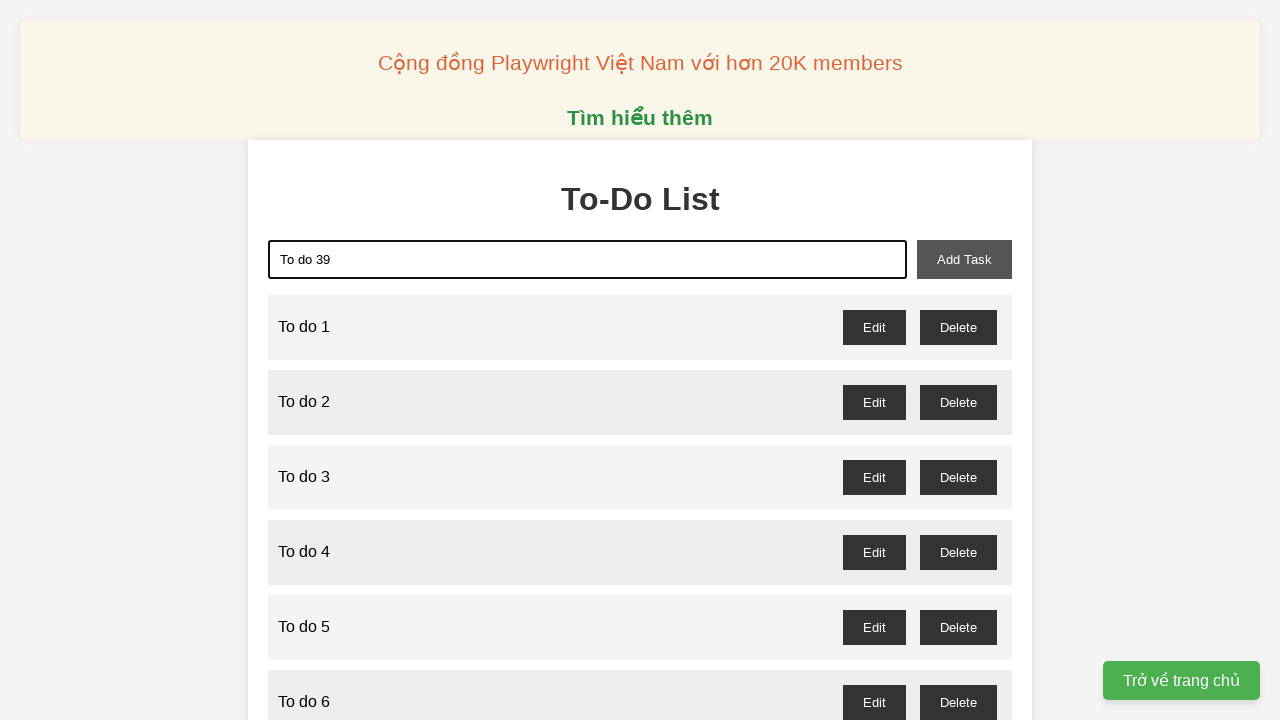

Clicked add task button to add task 39 at (964, 259) on #add-task
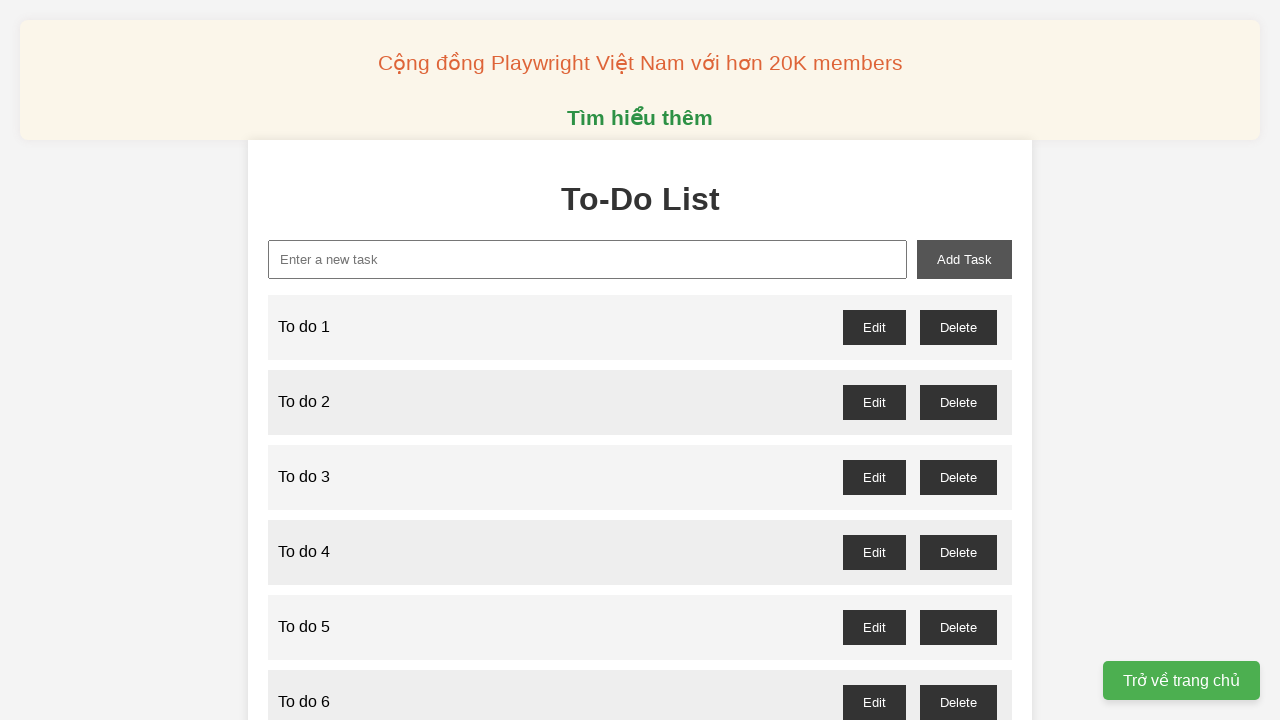

Filled task input field with 'To do 40' on #new-task
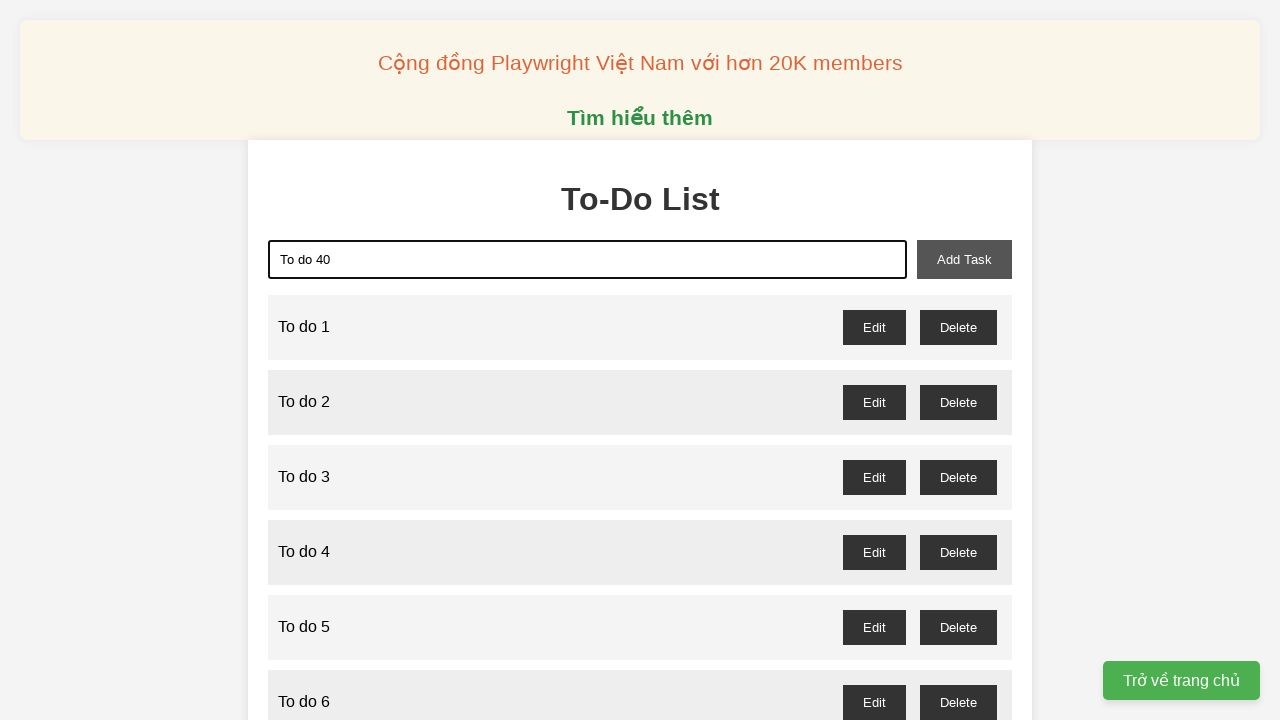

Clicked add task button to add task 40 at (964, 259) on #add-task
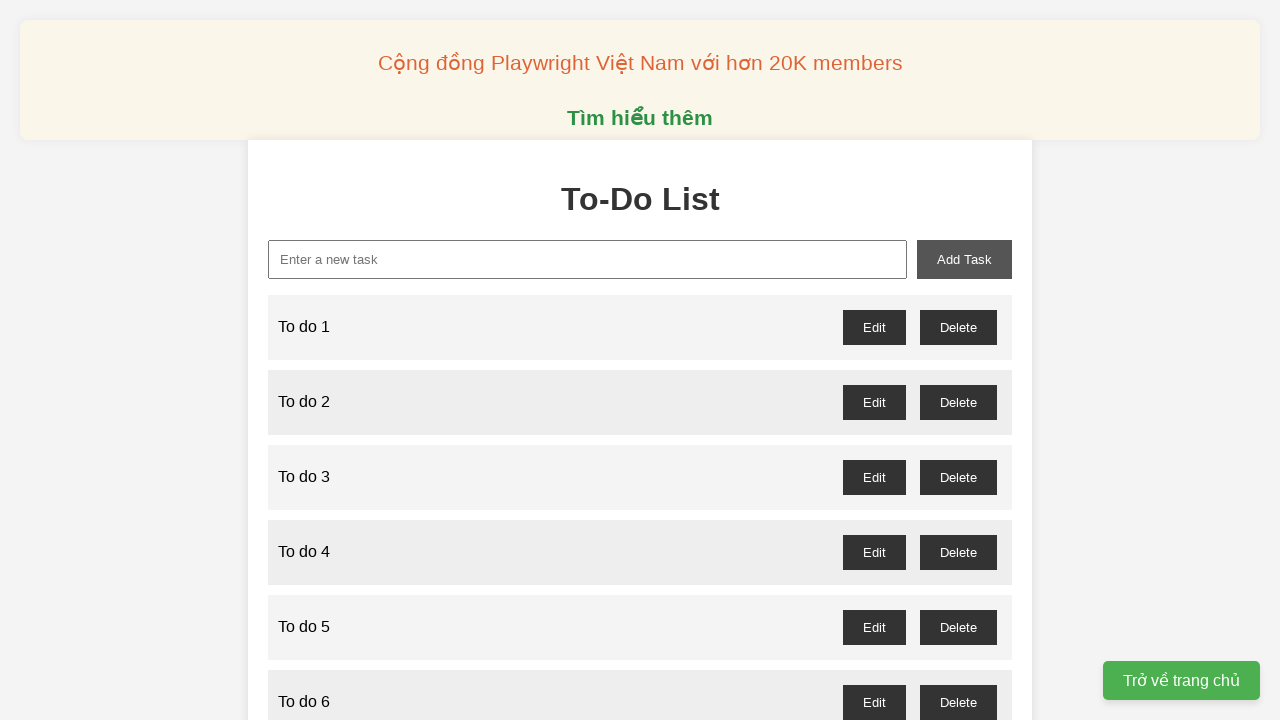

Filled task input field with 'To do 41' on #new-task
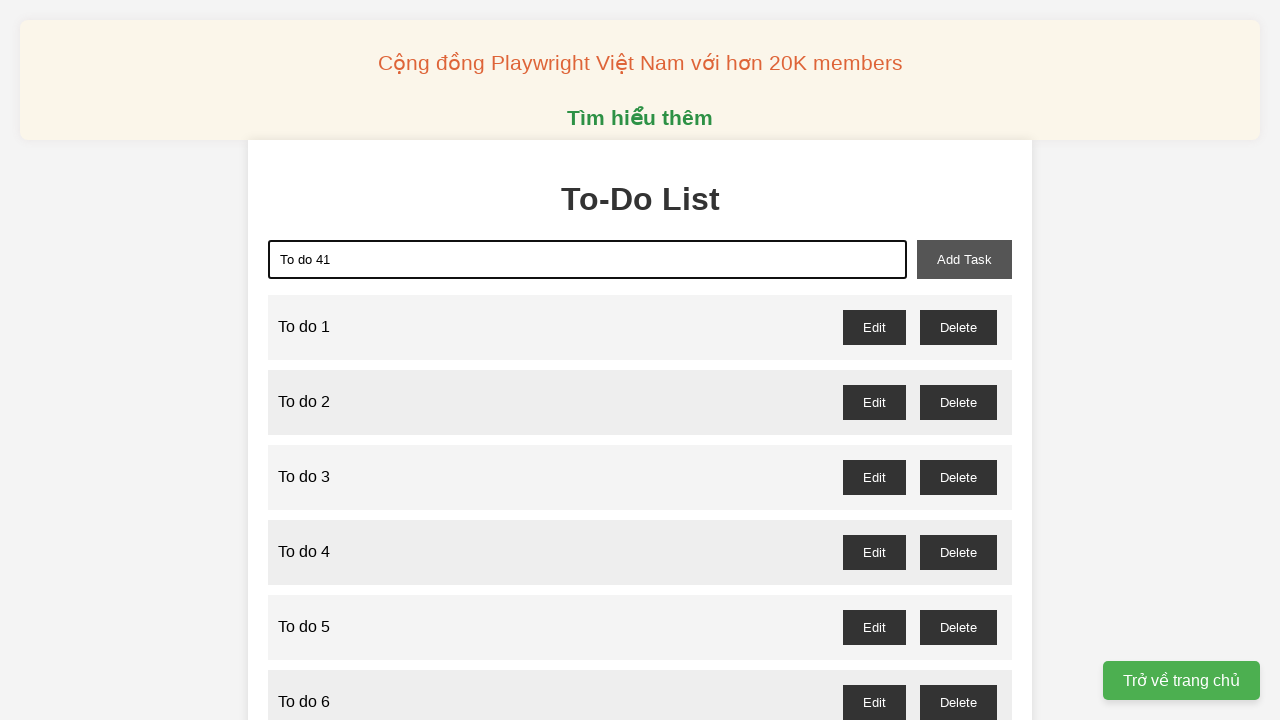

Clicked add task button to add task 41 at (964, 259) on #add-task
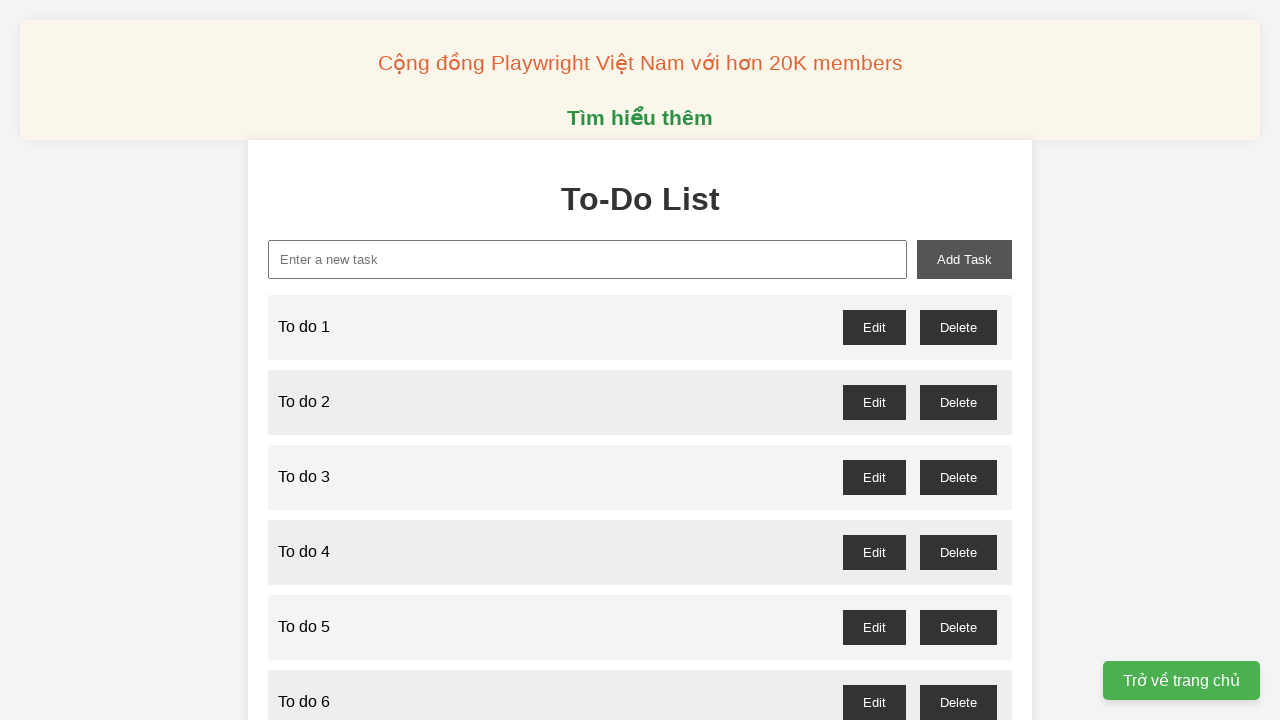

Filled task input field with 'To do 42' on #new-task
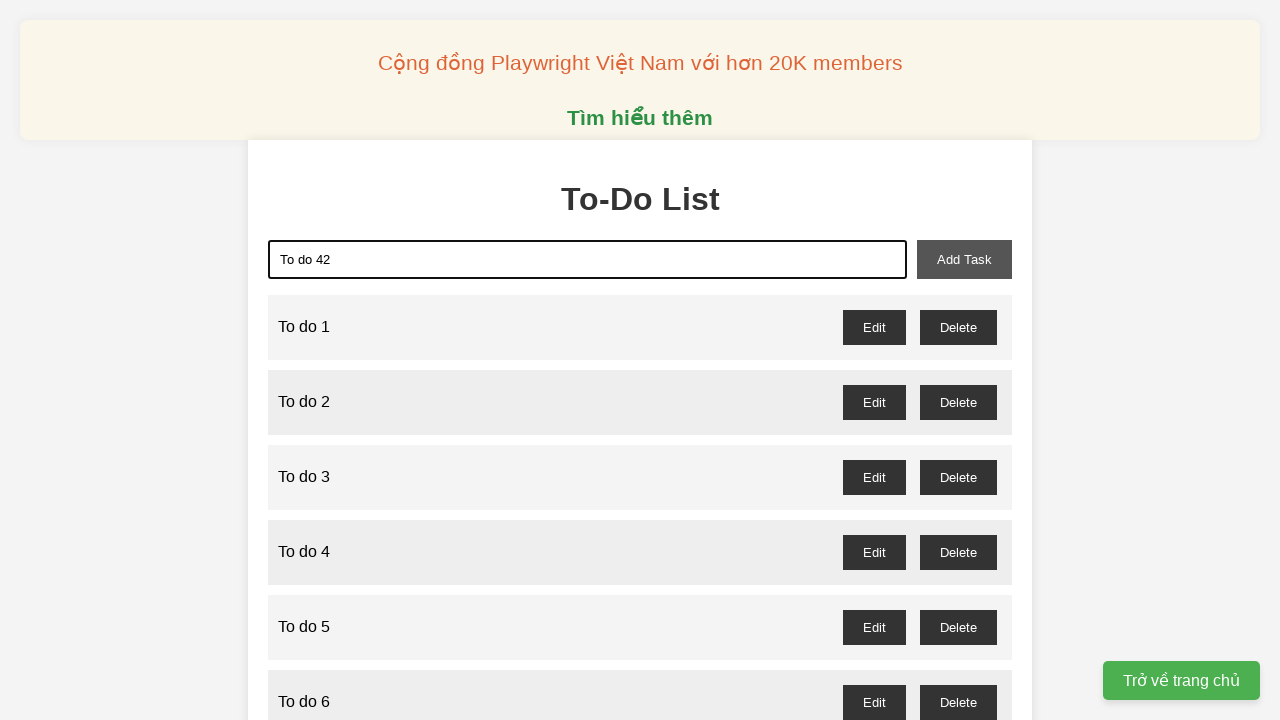

Clicked add task button to add task 42 at (964, 259) on #add-task
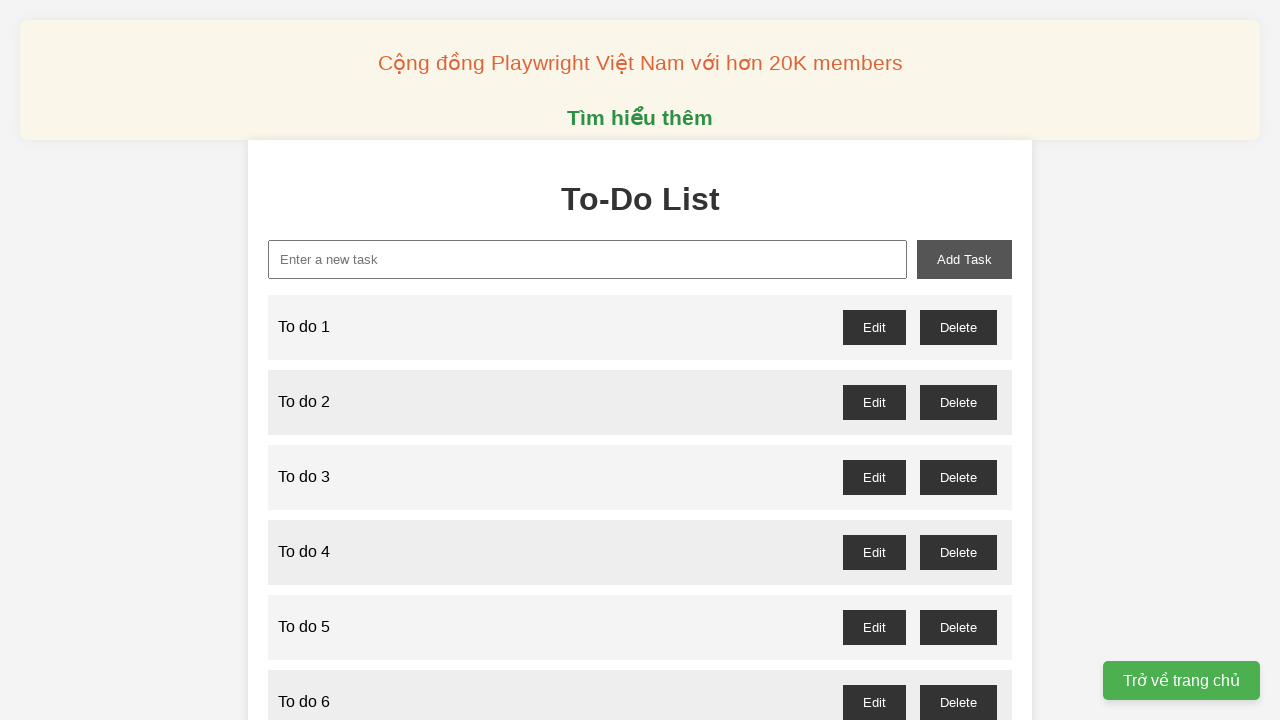

Filled task input field with 'To do 43' on #new-task
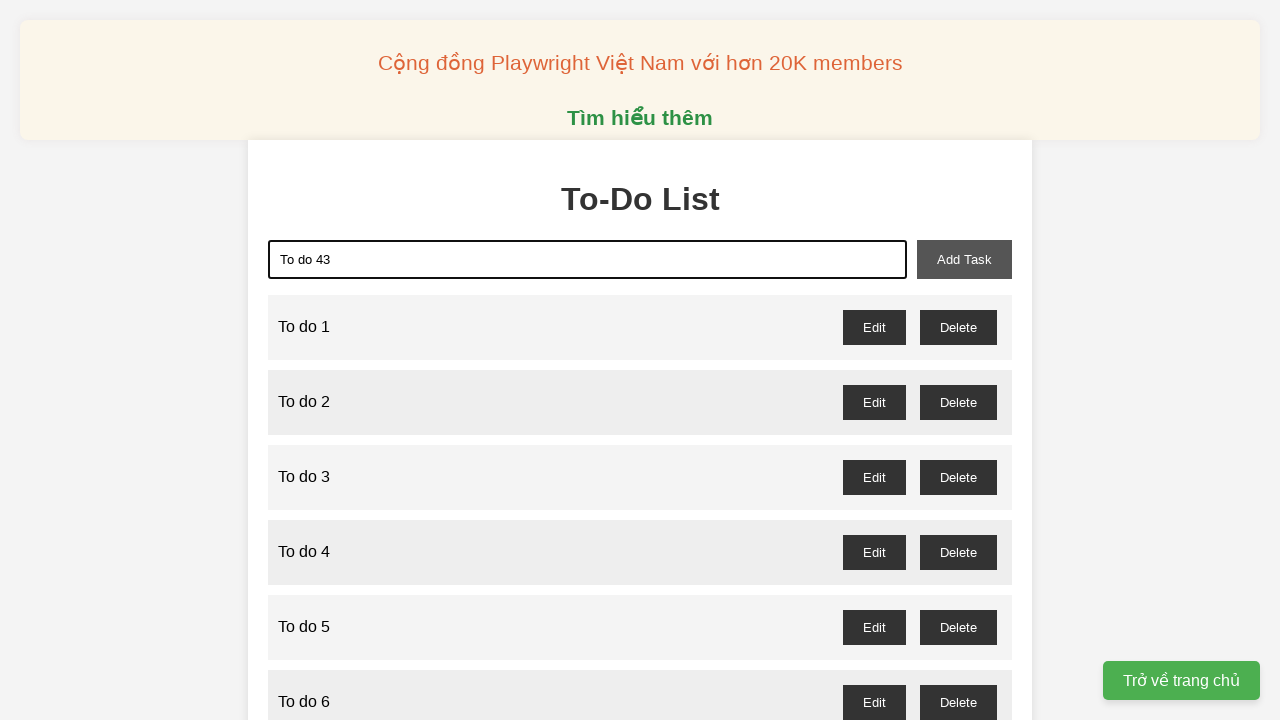

Clicked add task button to add task 43 at (964, 259) on #add-task
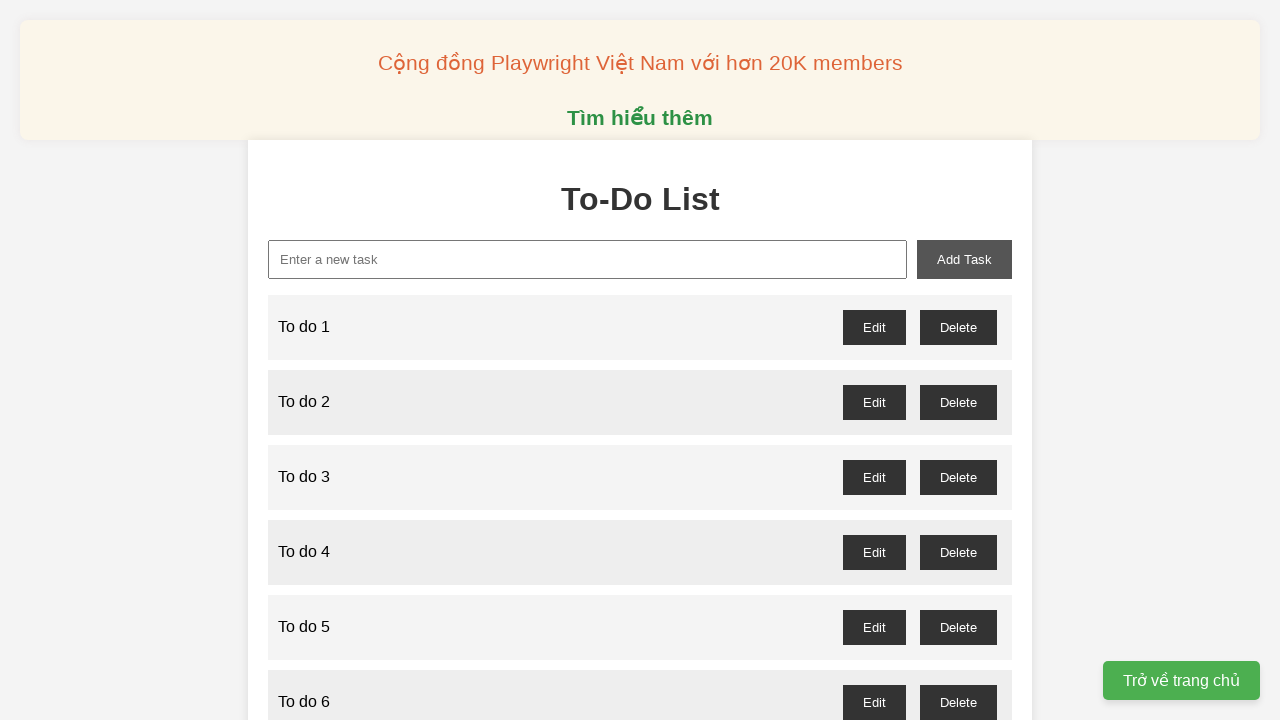

Filled task input field with 'To do 44' on #new-task
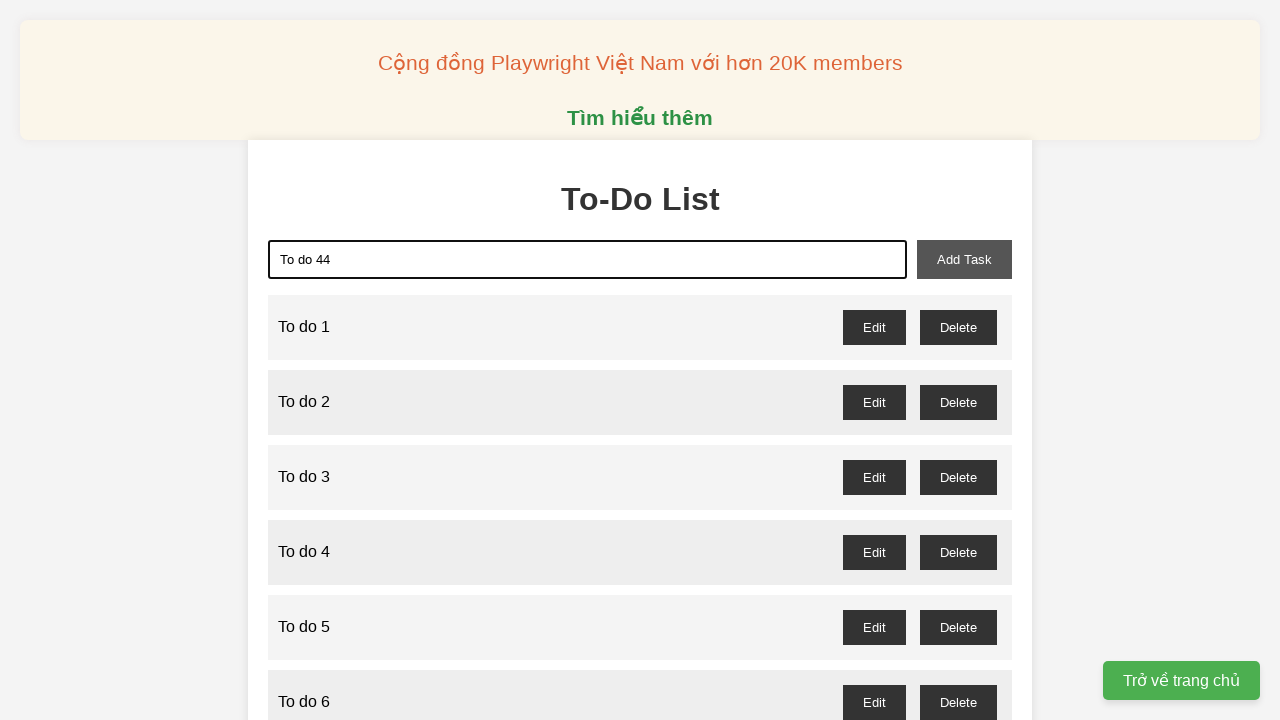

Clicked add task button to add task 44 at (964, 259) on #add-task
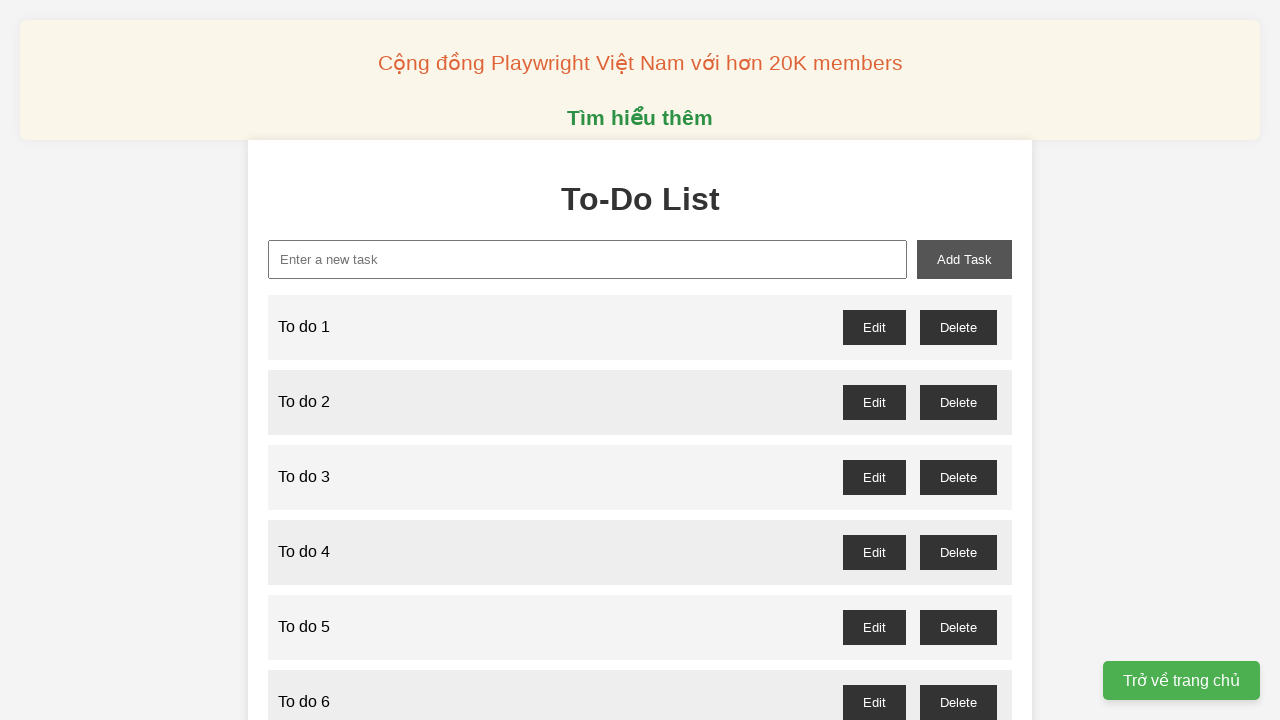

Filled task input field with 'To do 45' on #new-task
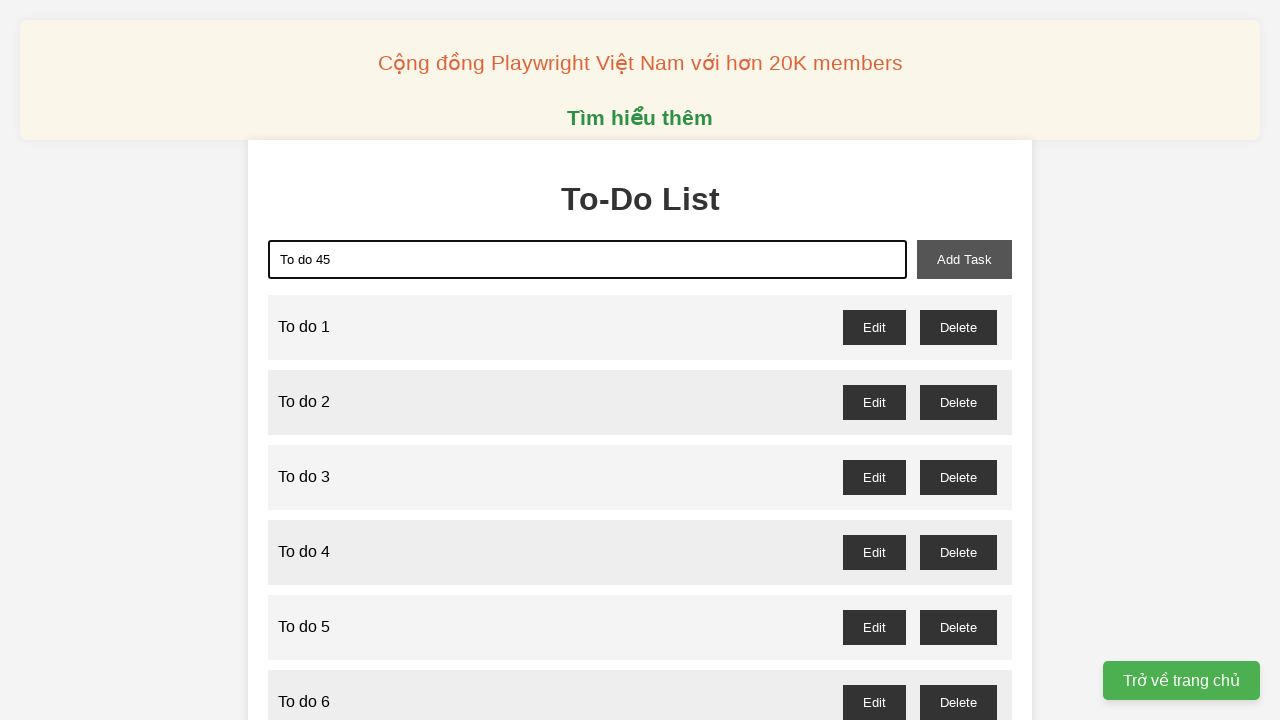

Clicked add task button to add task 45 at (964, 259) on #add-task
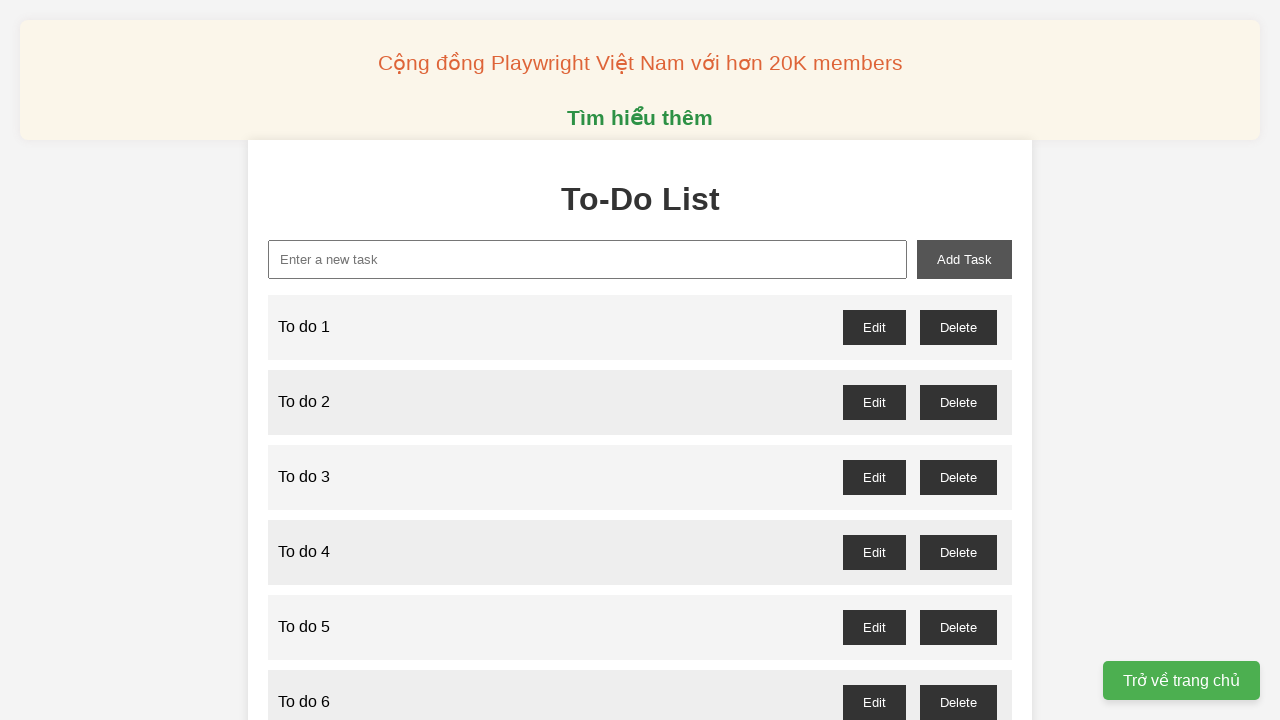

Filled task input field with 'To do 46' on #new-task
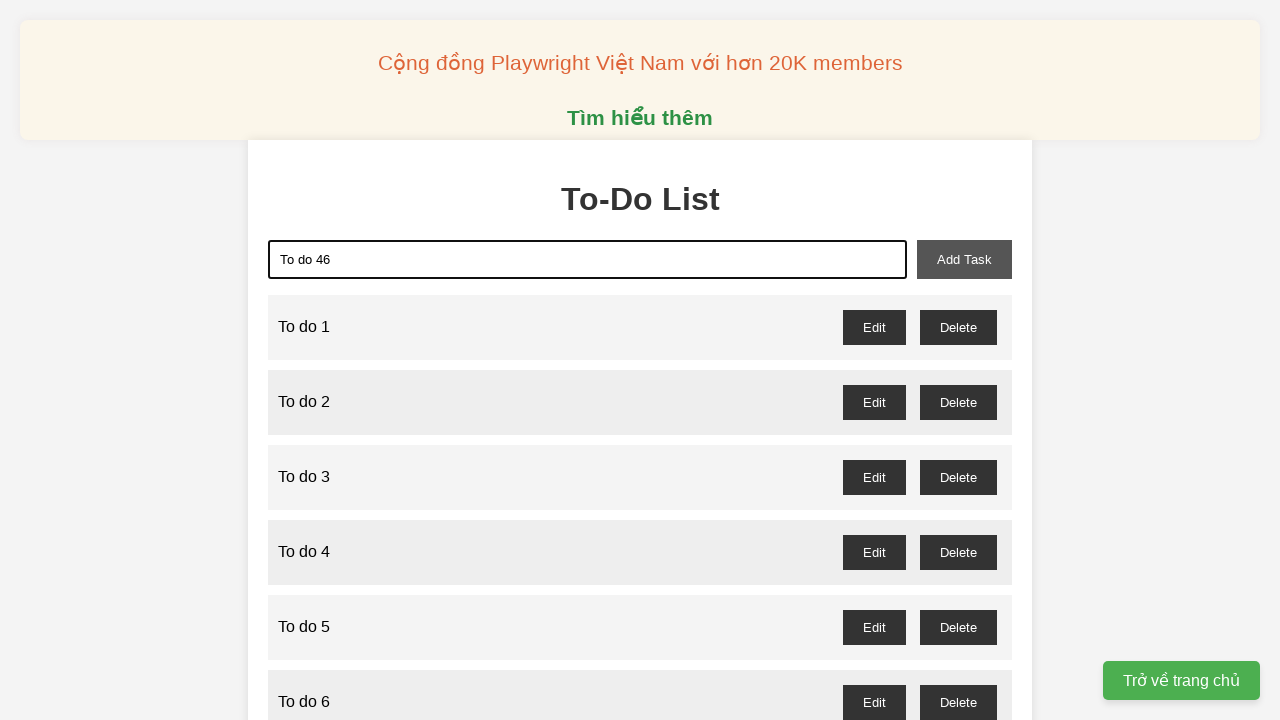

Clicked add task button to add task 46 at (964, 259) on #add-task
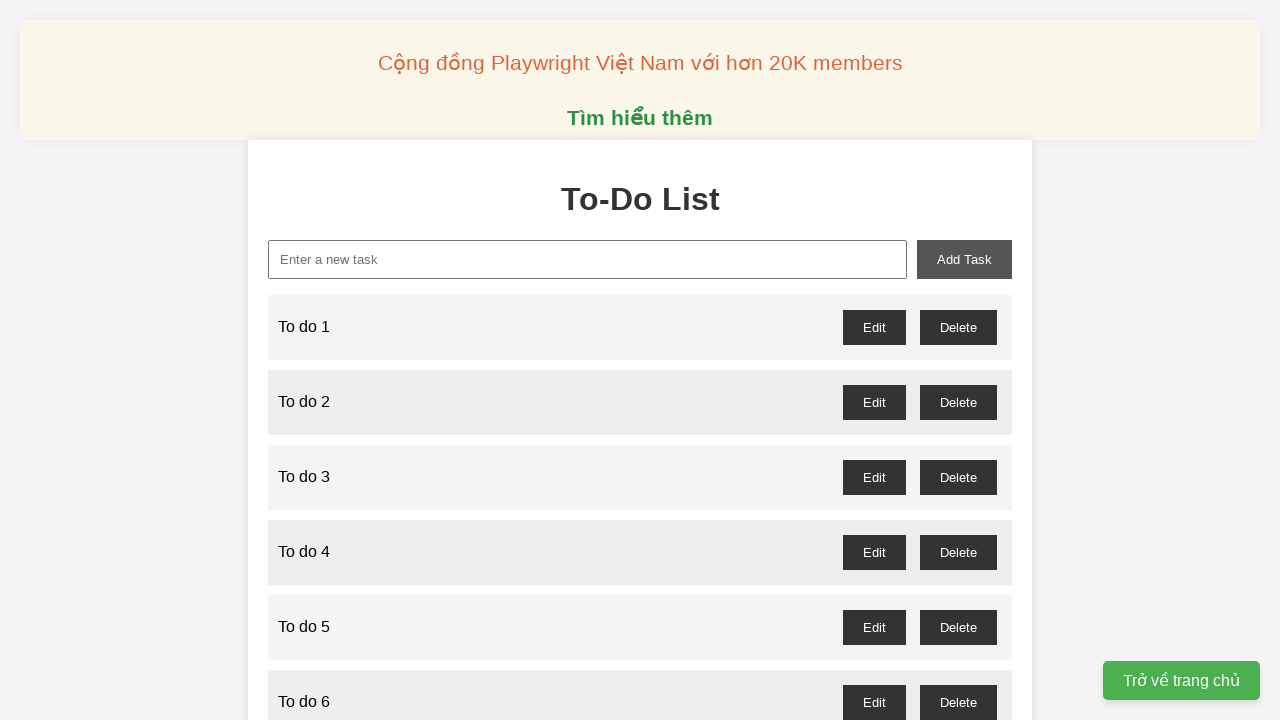

Filled task input field with 'To do 47' on #new-task
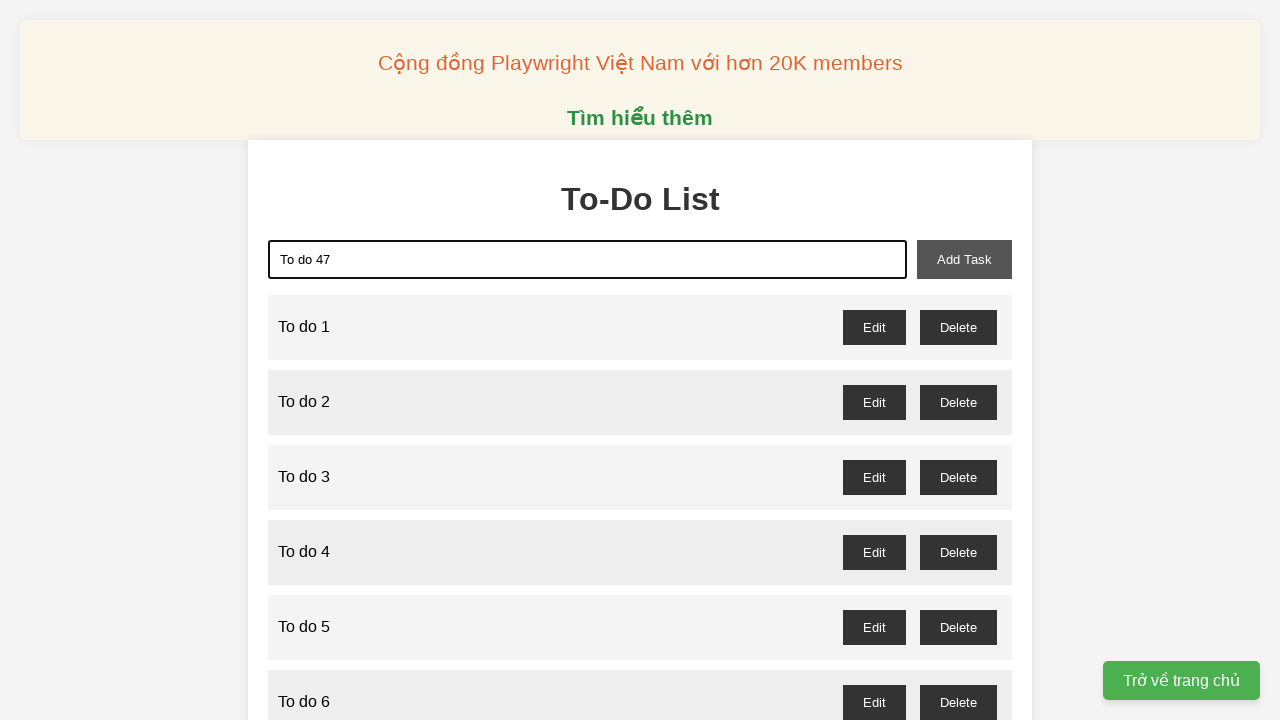

Clicked add task button to add task 47 at (964, 259) on #add-task
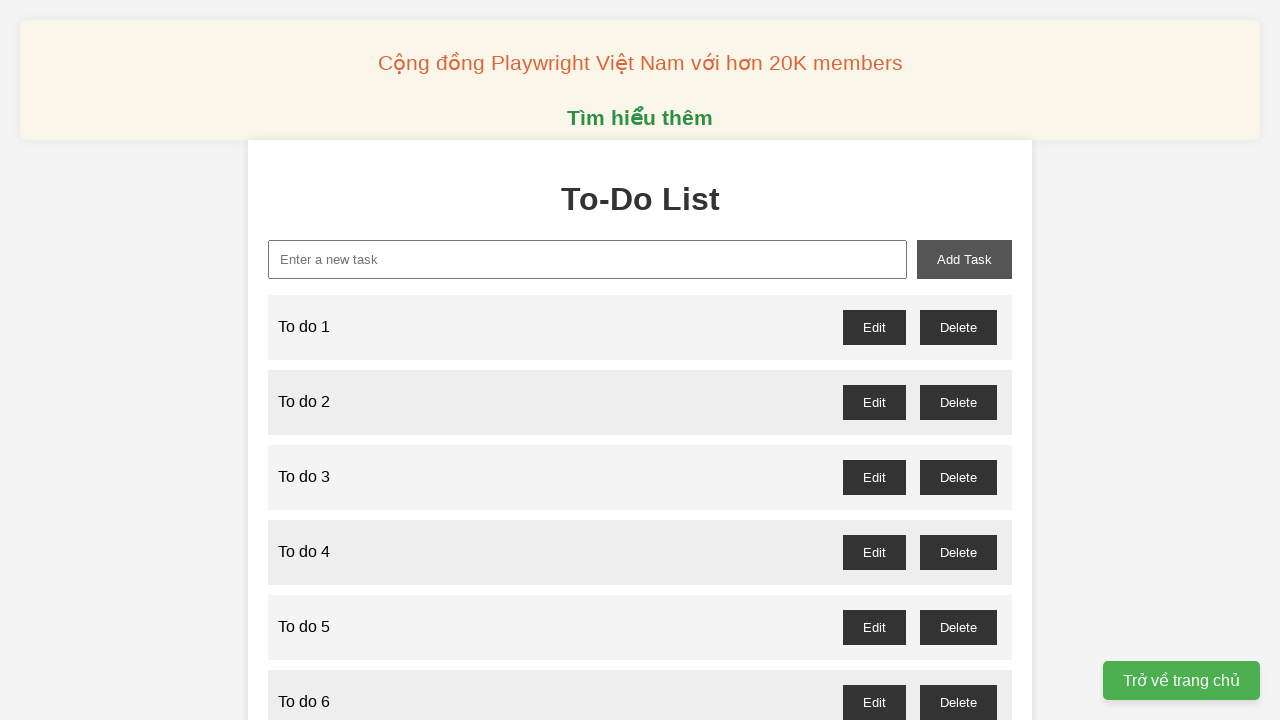

Filled task input field with 'To do 48' on #new-task
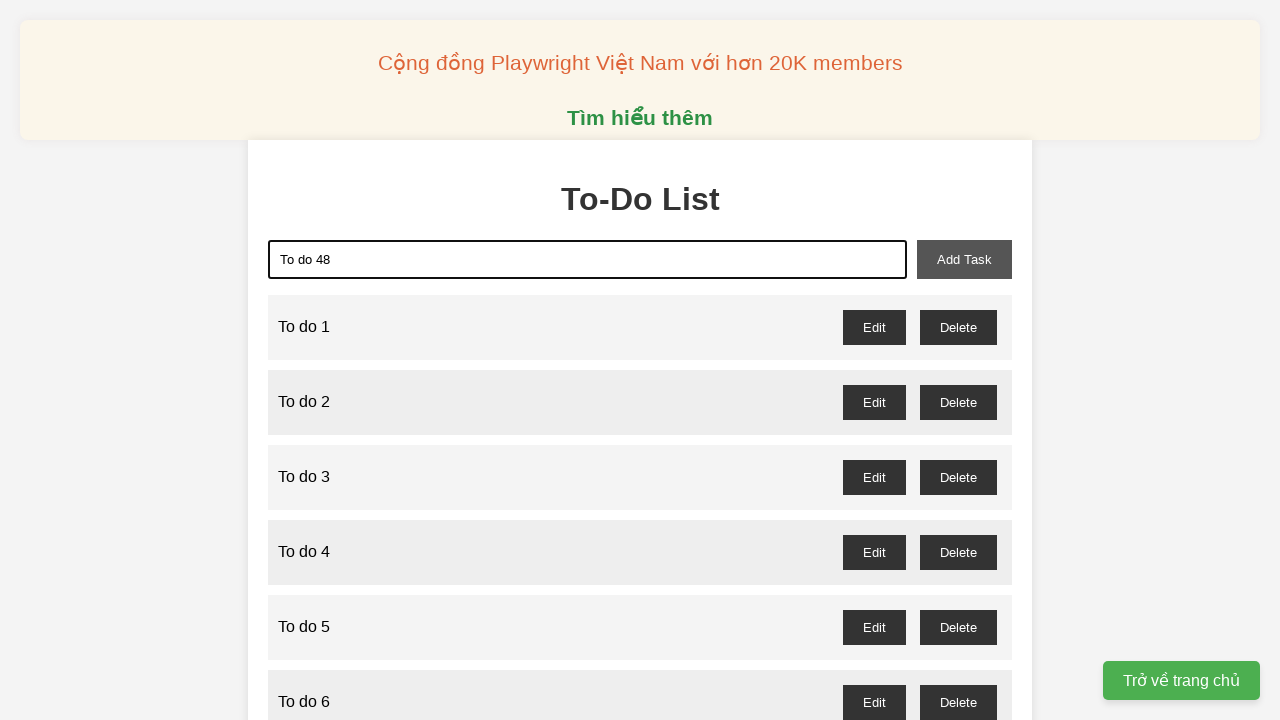

Clicked add task button to add task 48 at (964, 259) on #add-task
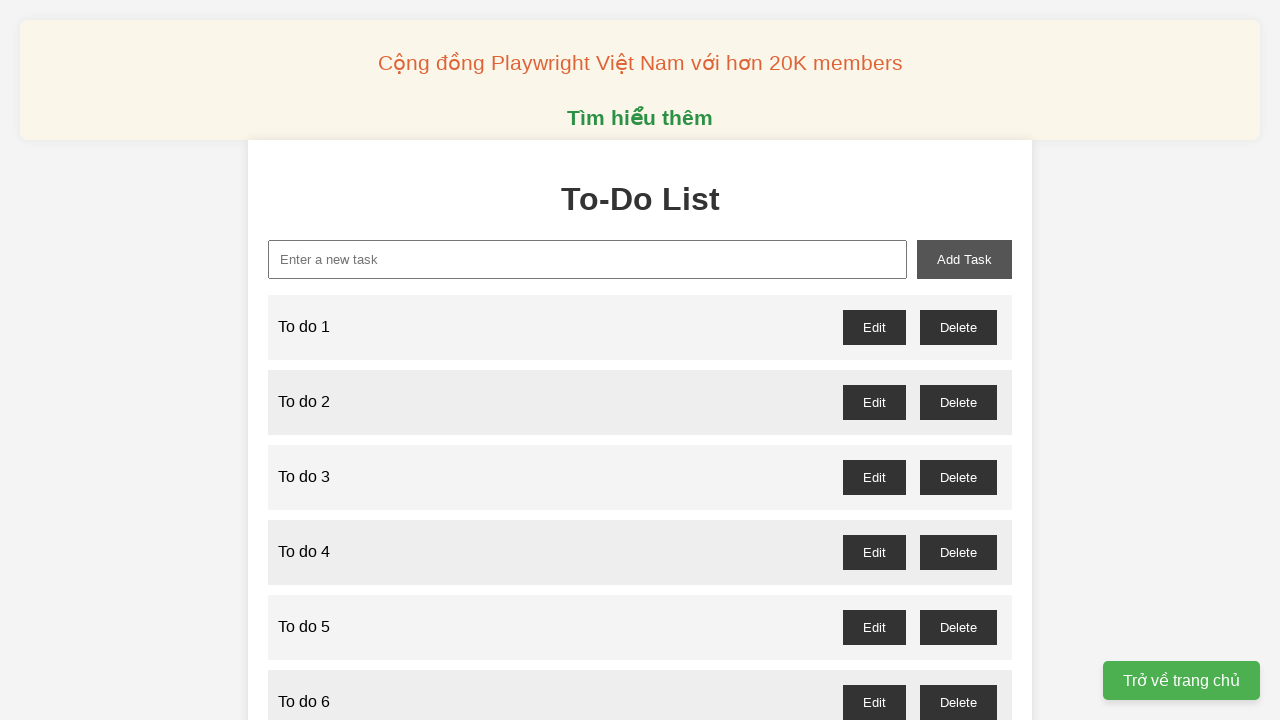

Filled task input field with 'To do 49' on #new-task
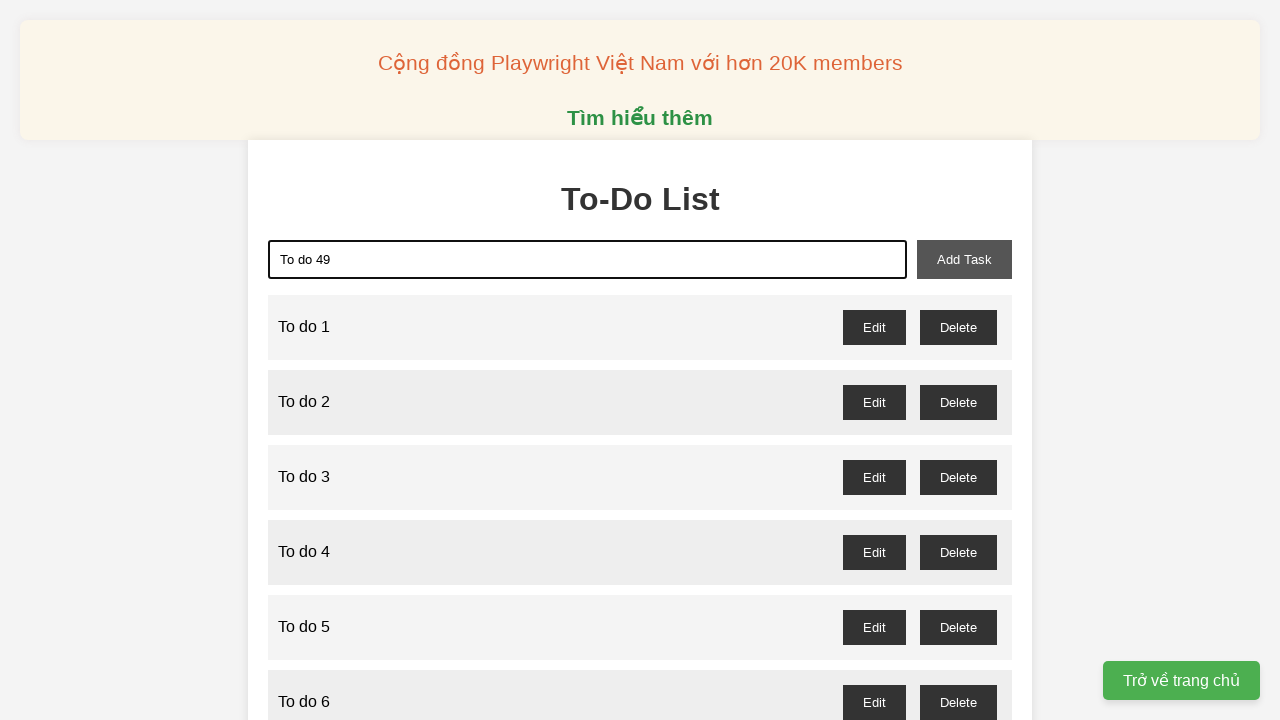

Clicked add task button to add task 49 at (964, 259) on #add-task
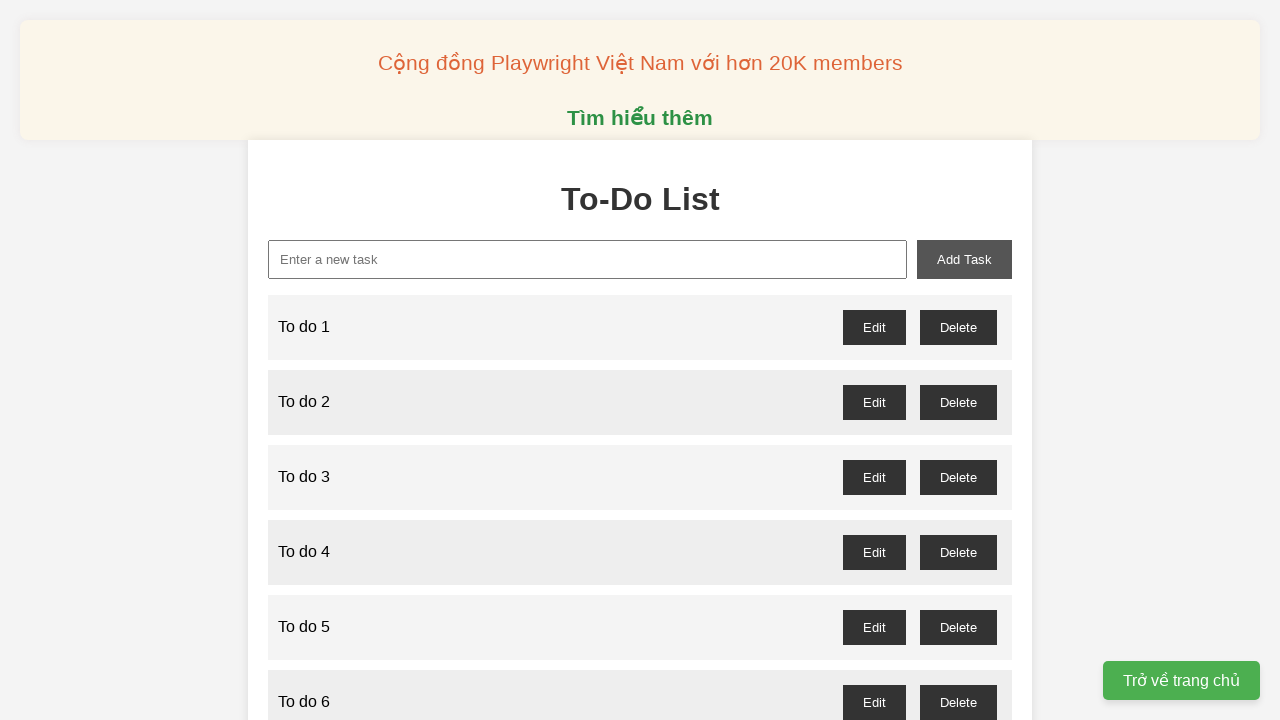

Filled task input field with 'To do 50' on #new-task
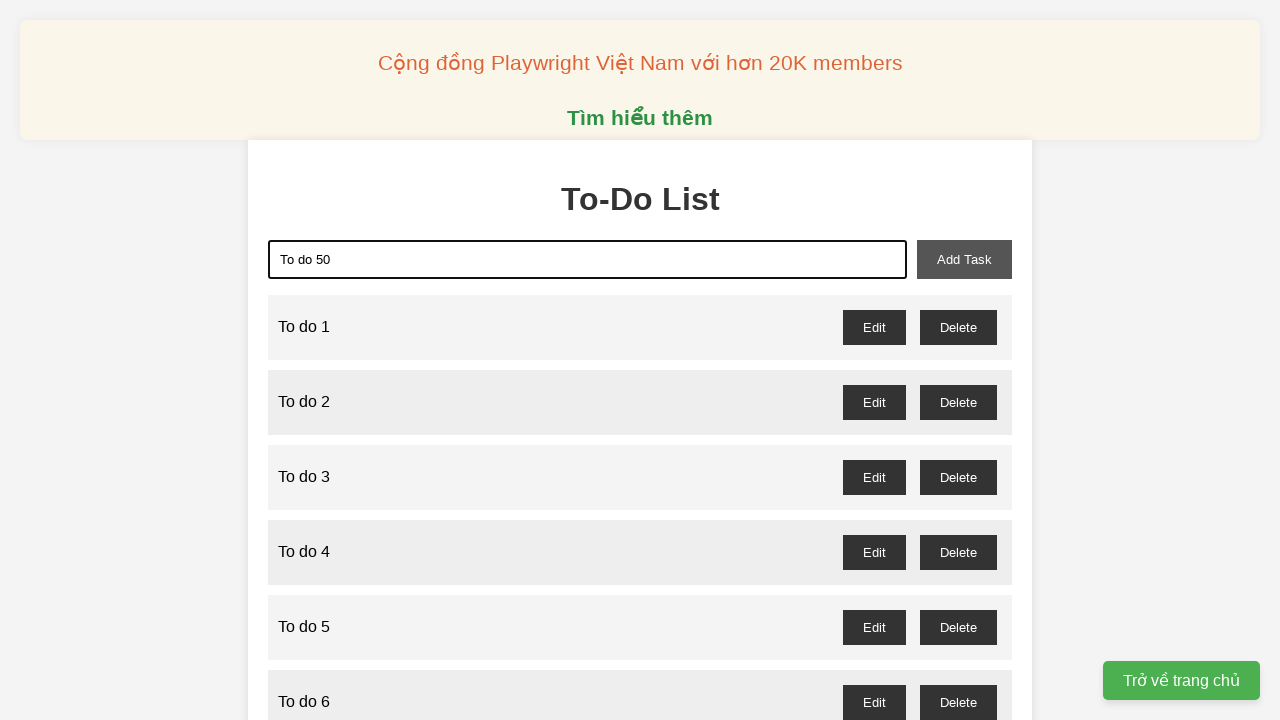

Clicked add task button to add task 50 at (964, 259) on #add-task
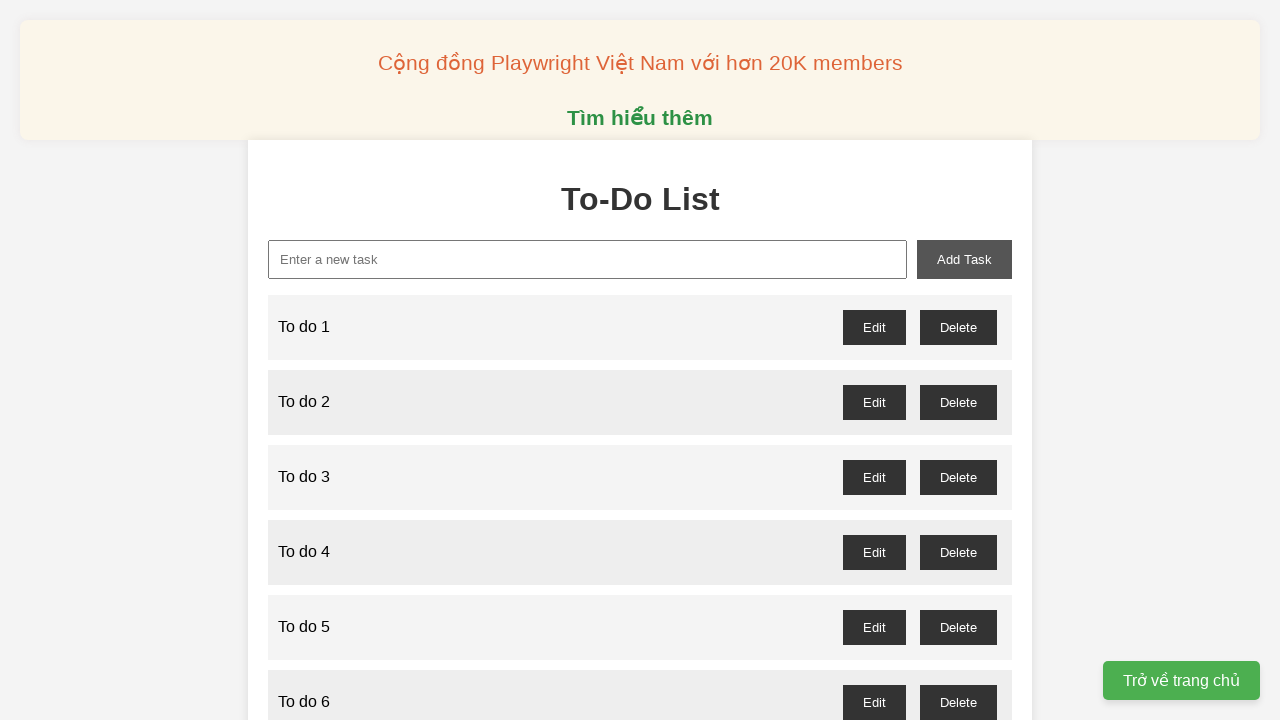

Filled task input field with 'To do 51' on #new-task
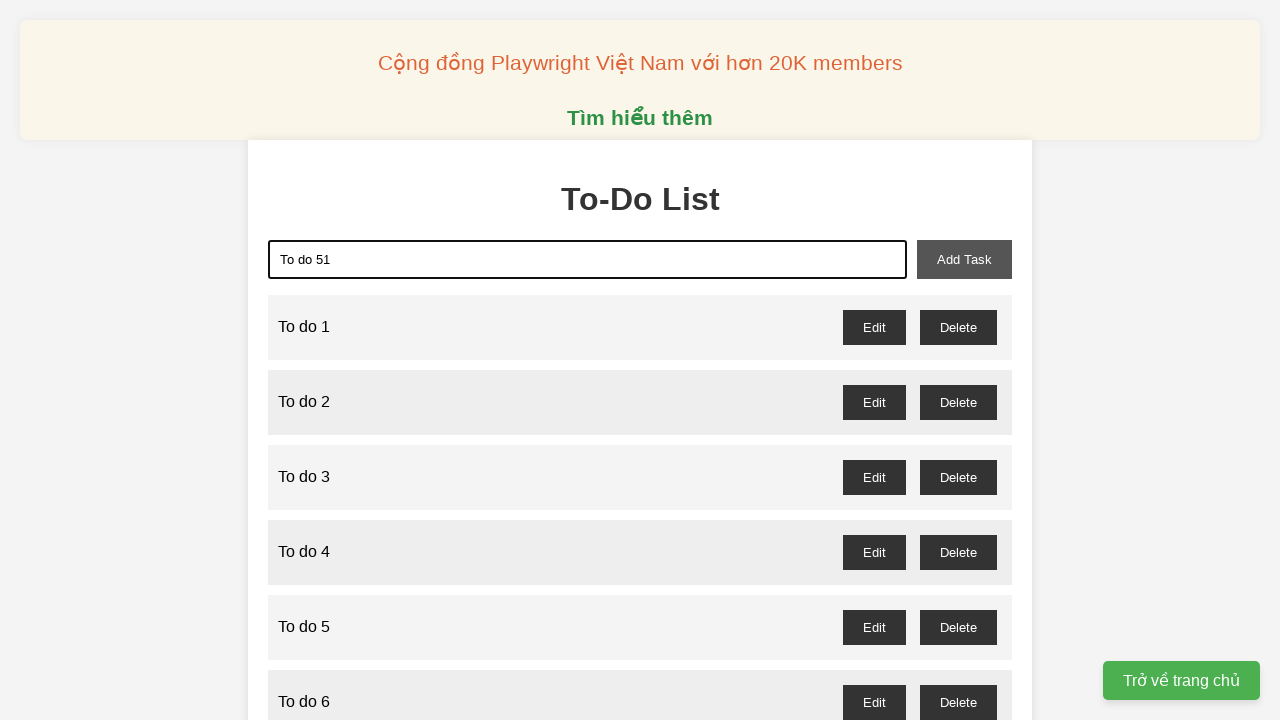

Clicked add task button to add task 51 at (964, 259) on #add-task
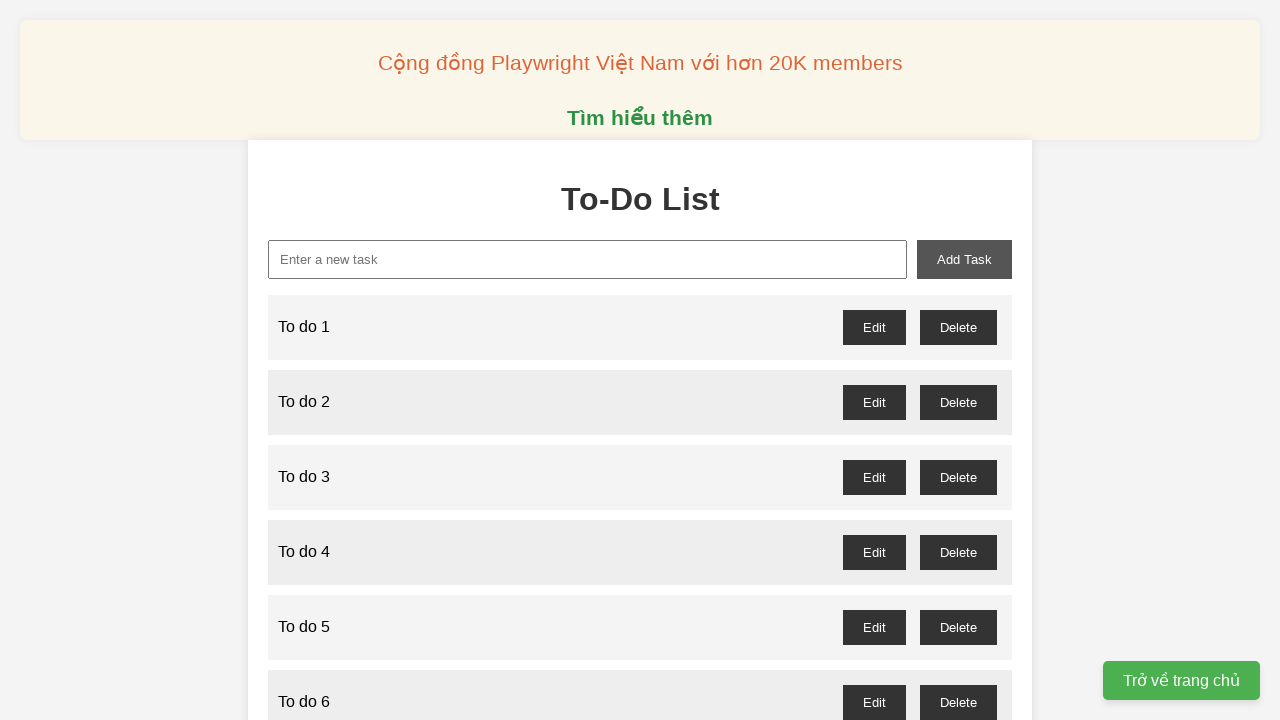

Filled task input field with 'To do 52' on #new-task
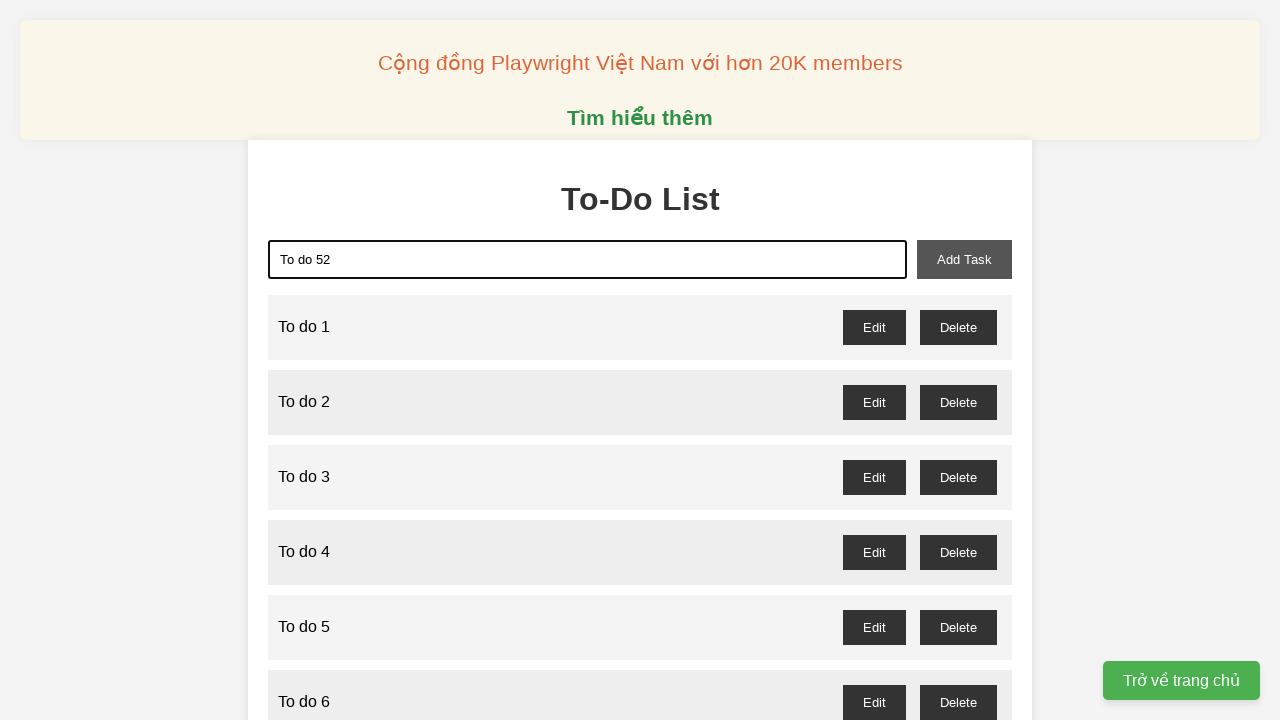

Clicked add task button to add task 52 at (964, 259) on #add-task
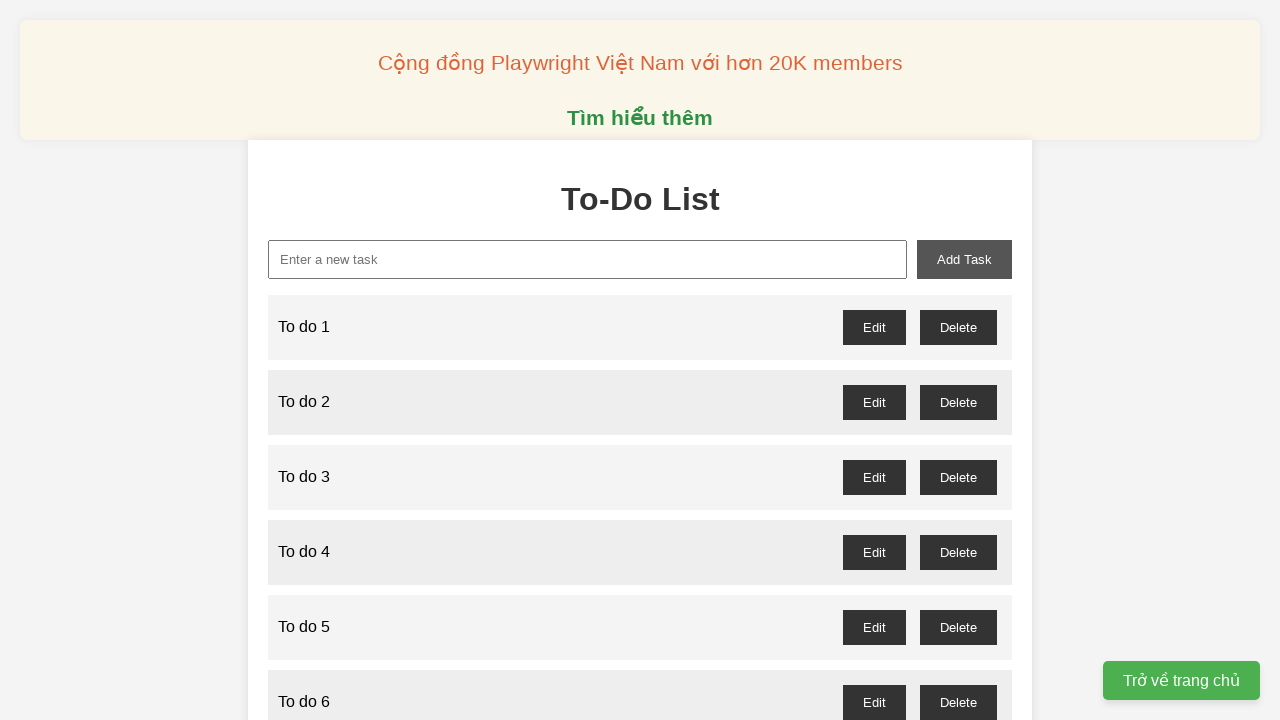

Filled task input field with 'To do 53' on #new-task
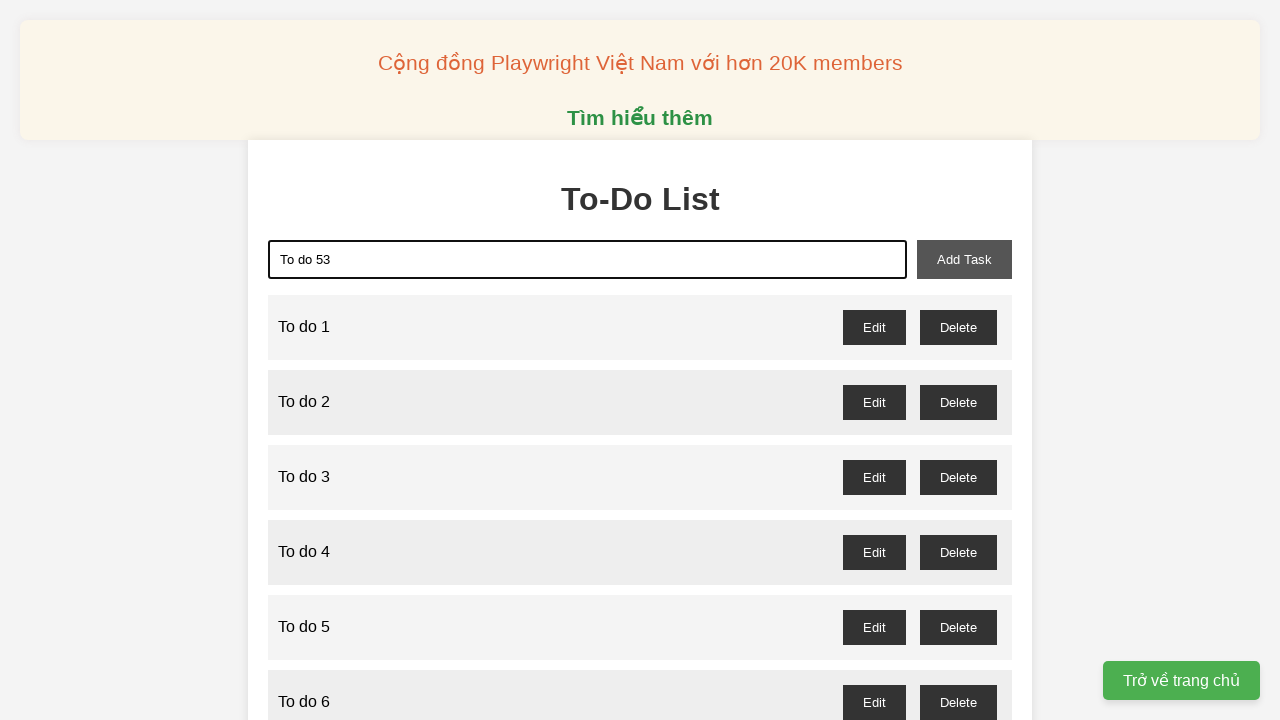

Clicked add task button to add task 53 at (964, 259) on #add-task
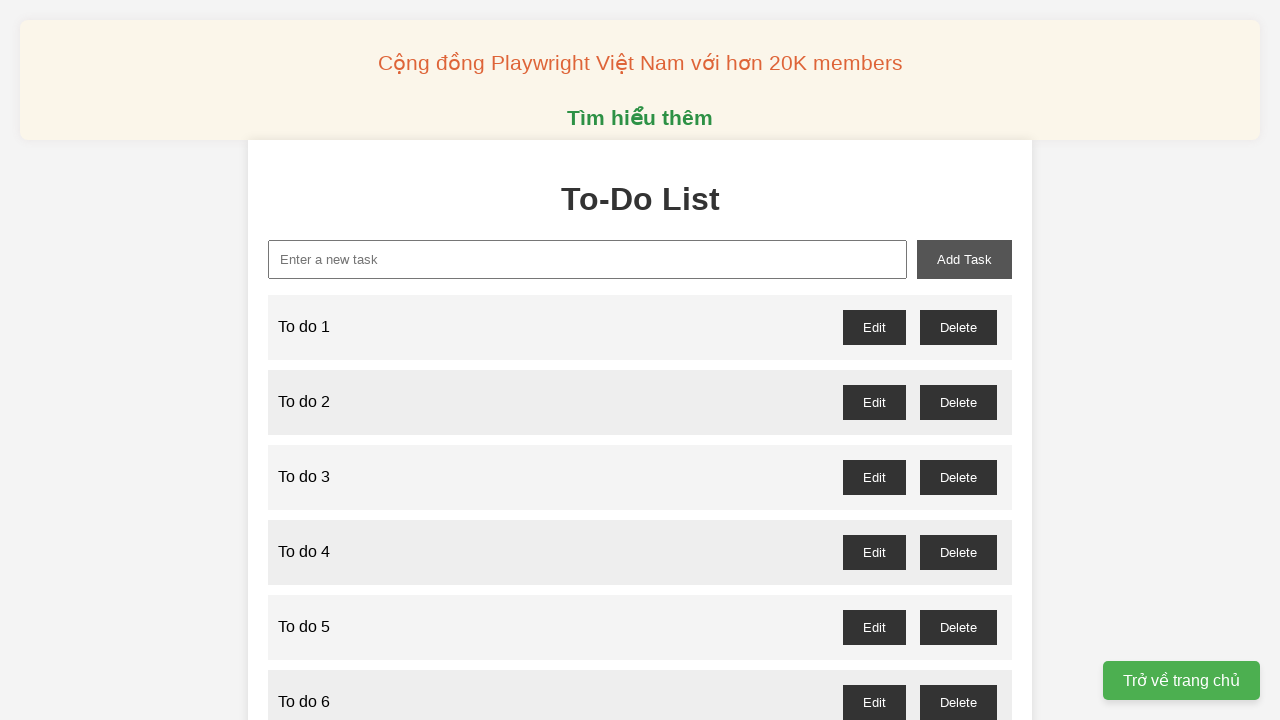

Filled task input field with 'To do 54' on #new-task
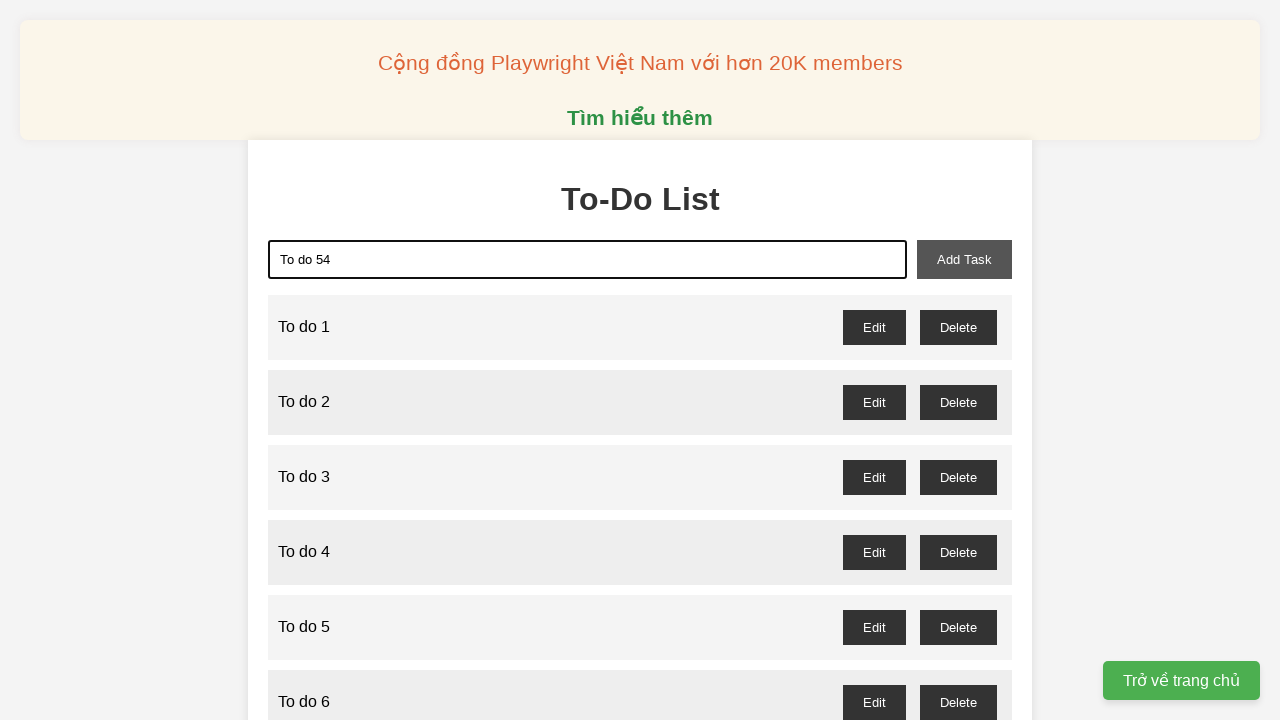

Clicked add task button to add task 54 at (964, 259) on #add-task
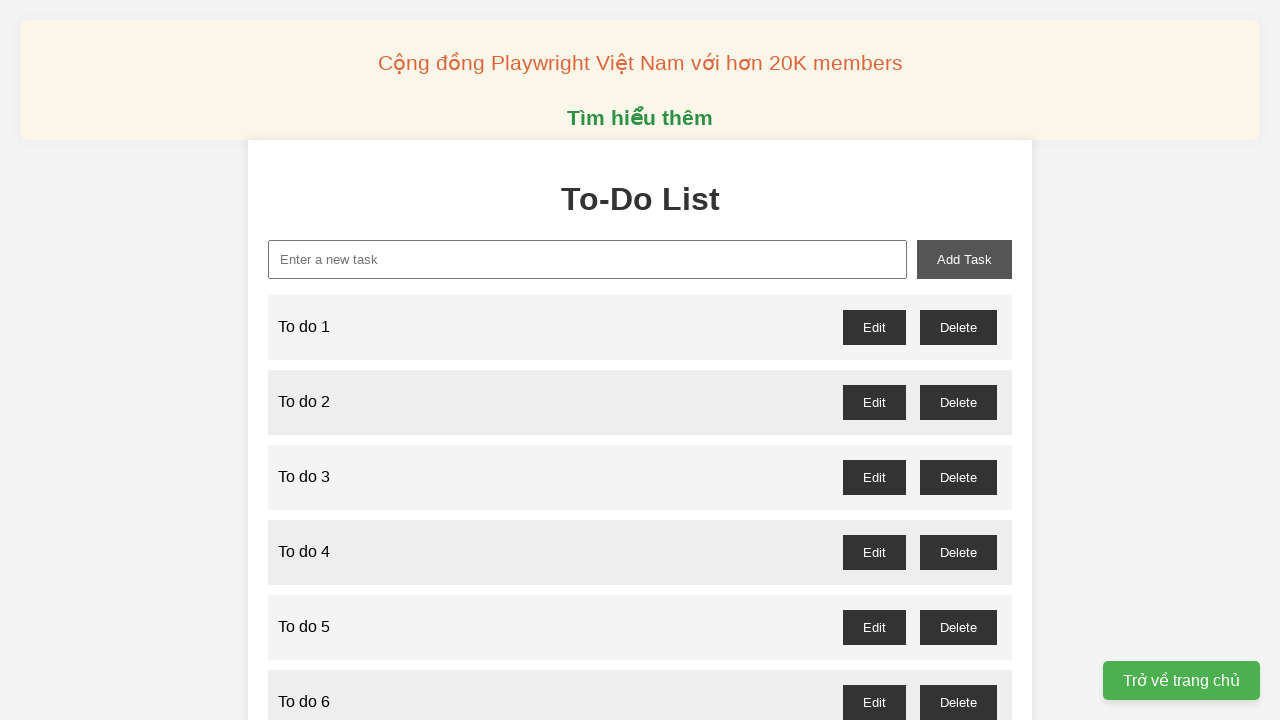

Filled task input field with 'To do 55' on #new-task
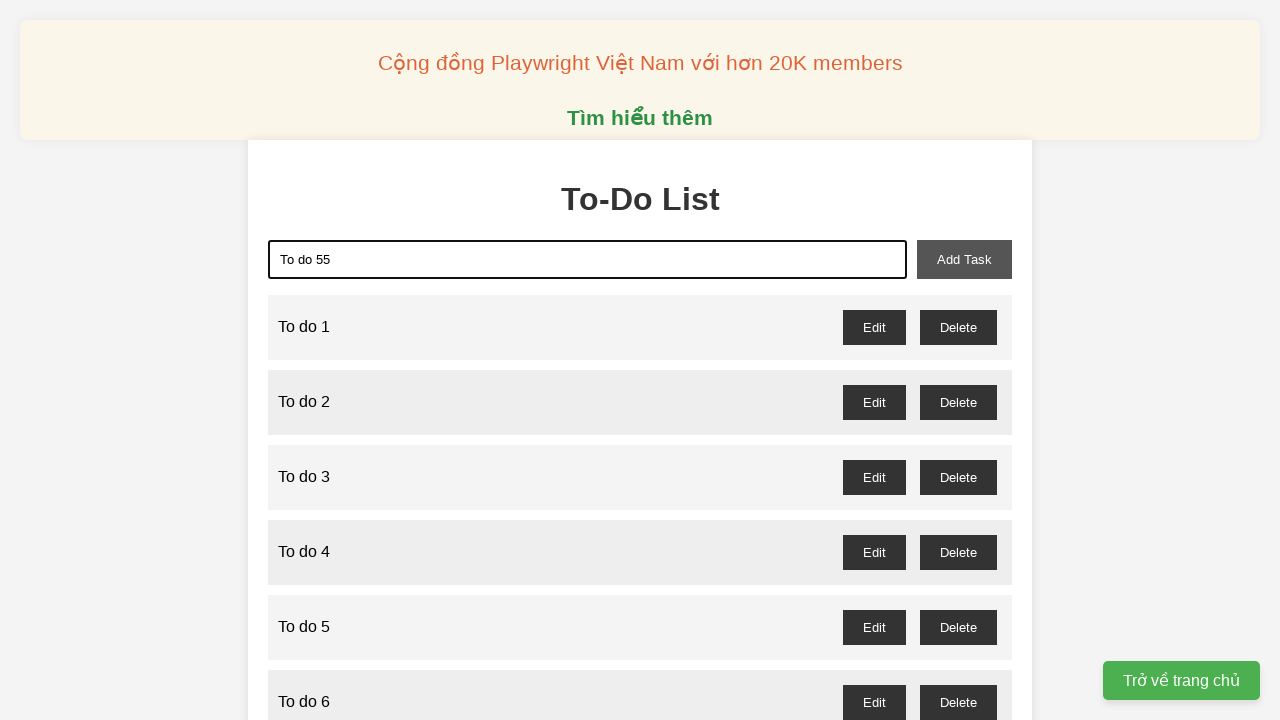

Clicked add task button to add task 55 at (964, 259) on #add-task
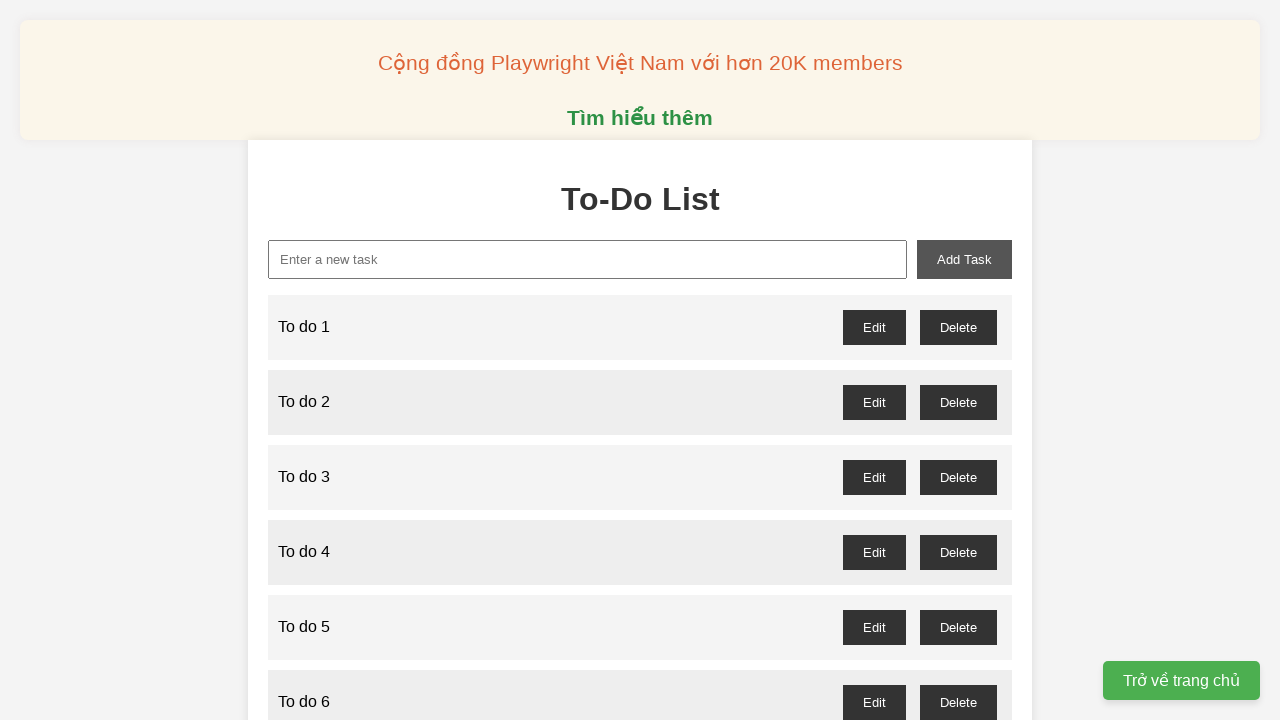

Filled task input field with 'To do 56' on #new-task
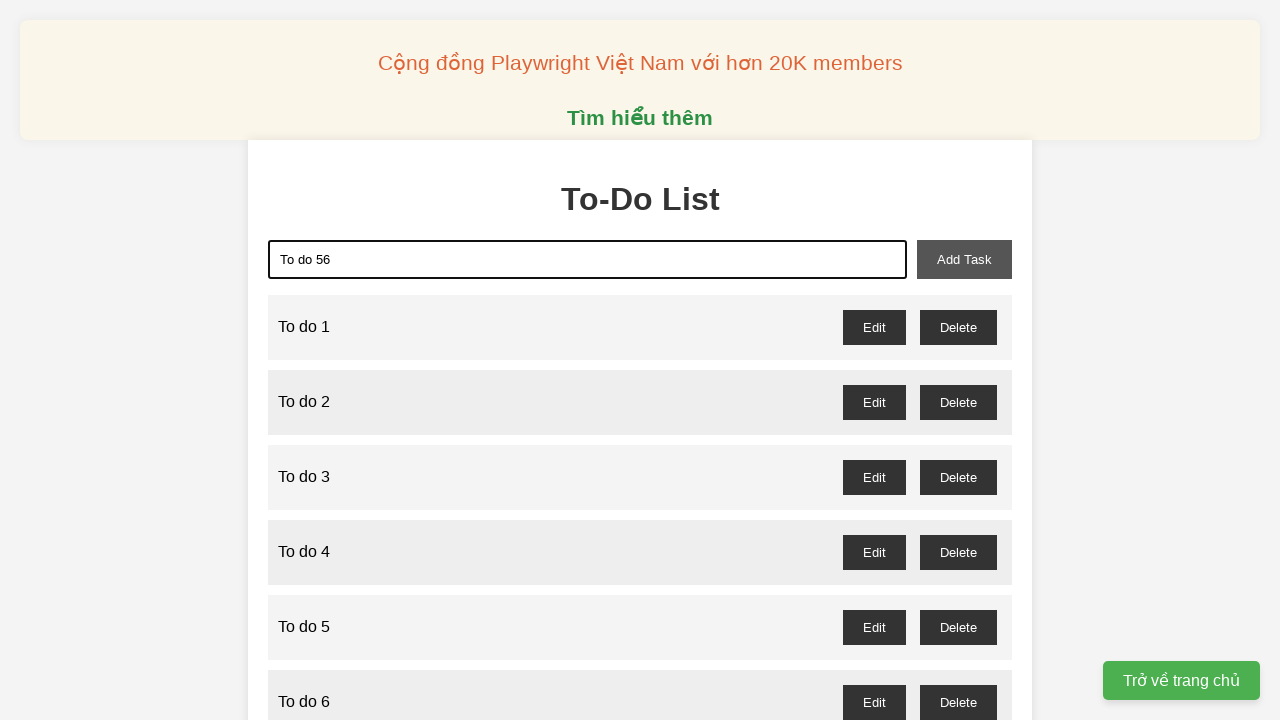

Clicked add task button to add task 56 at (964, 259) on #add-task
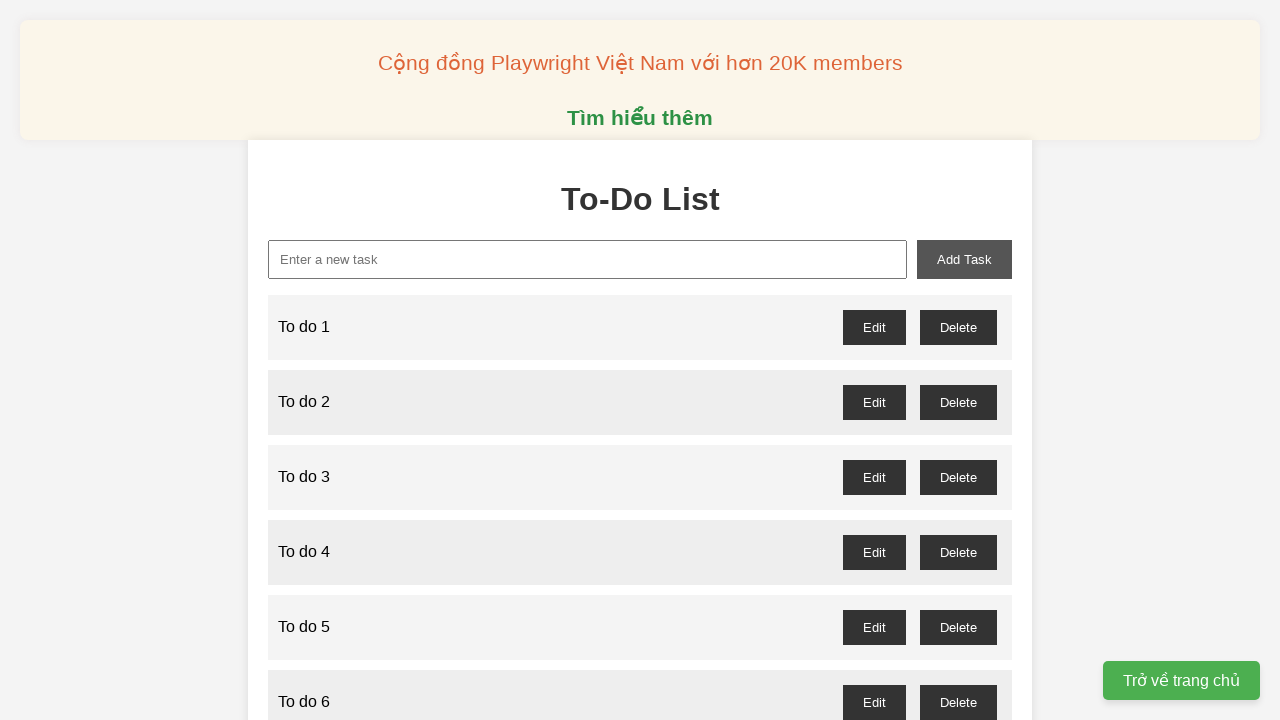

Filled task input field with 'To do 57' on #new-task
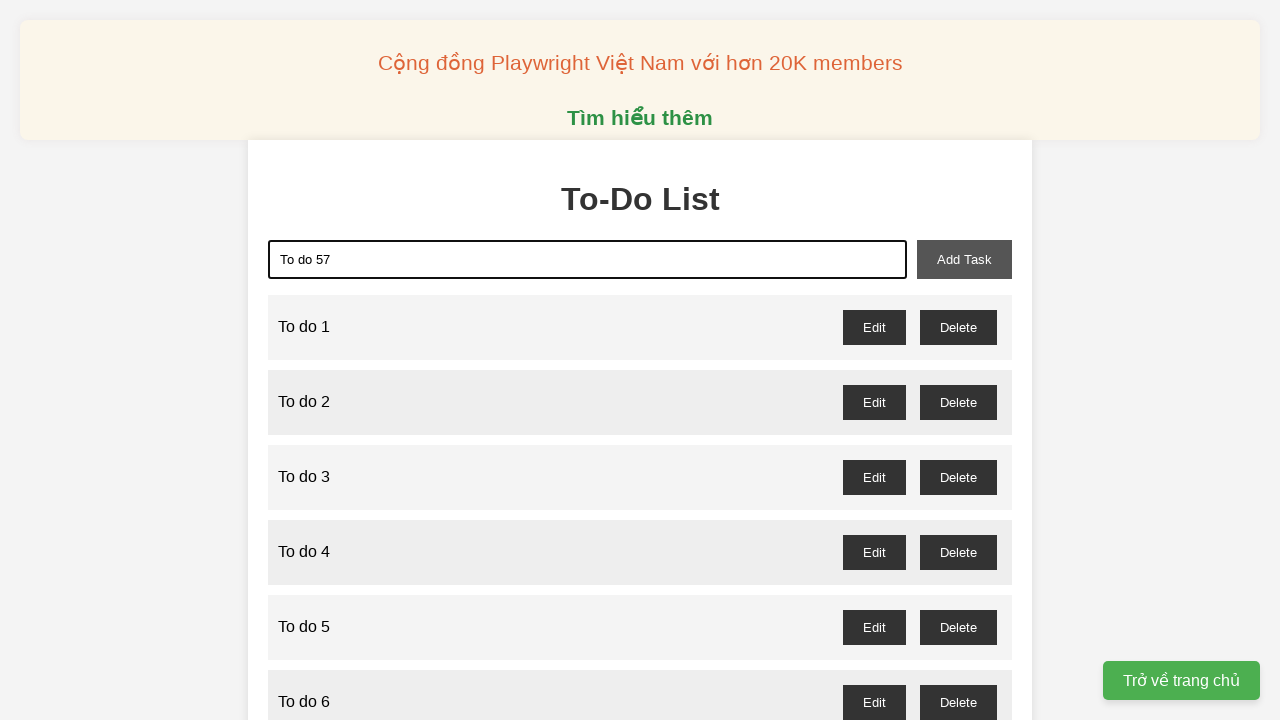

Clicked add task button to add task 57 at (964, 259) on #add-task
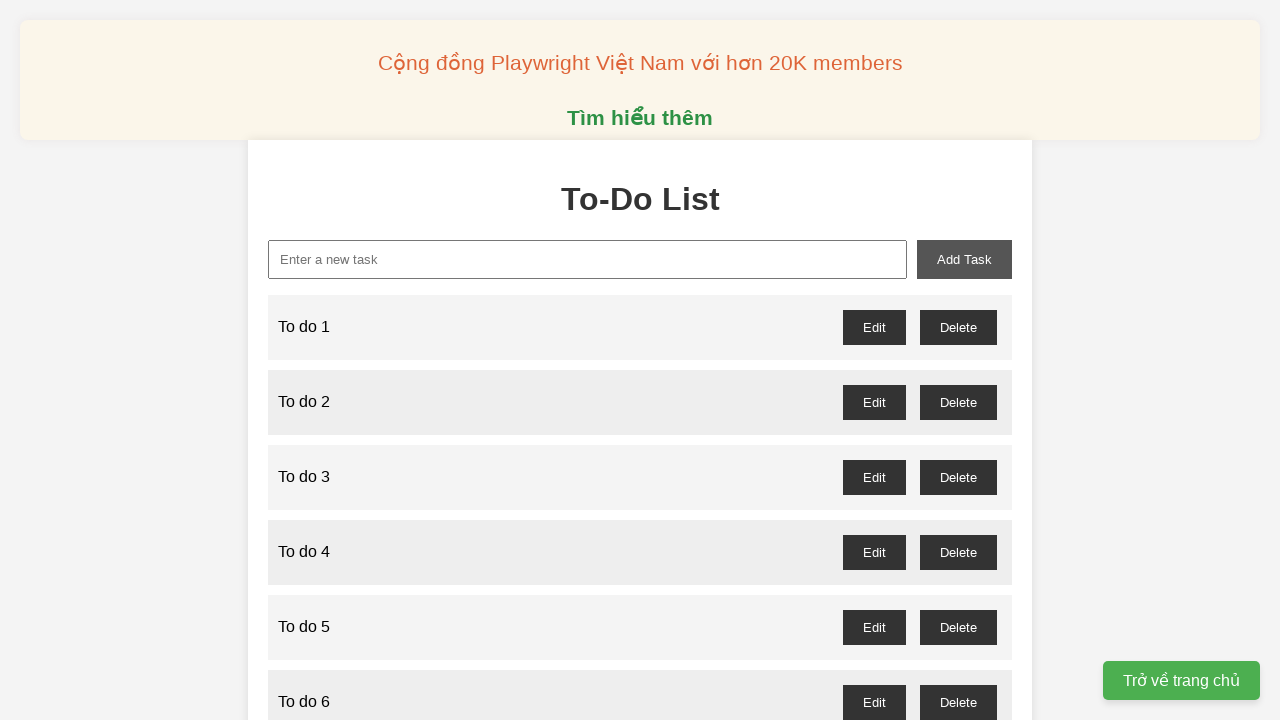

Filled task input field with 'To do 58' on #new-task
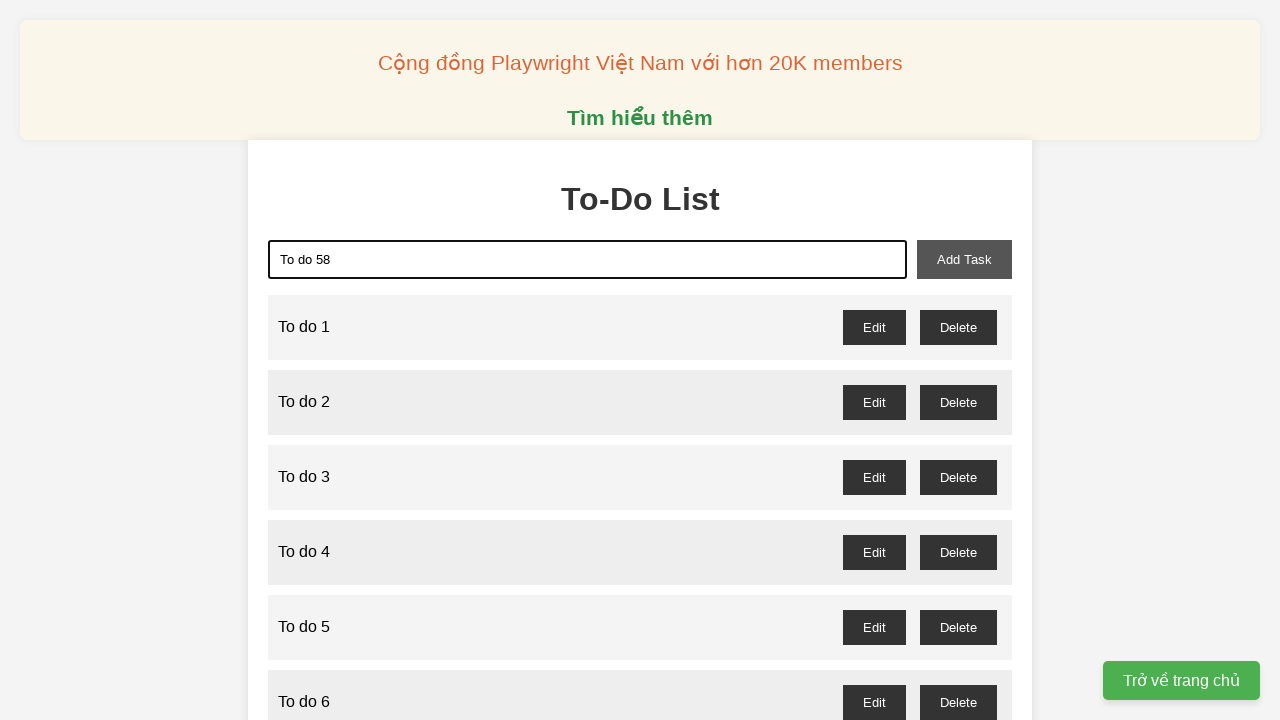

Clicked add task button to add task 58 at (964, 259) on #add-task
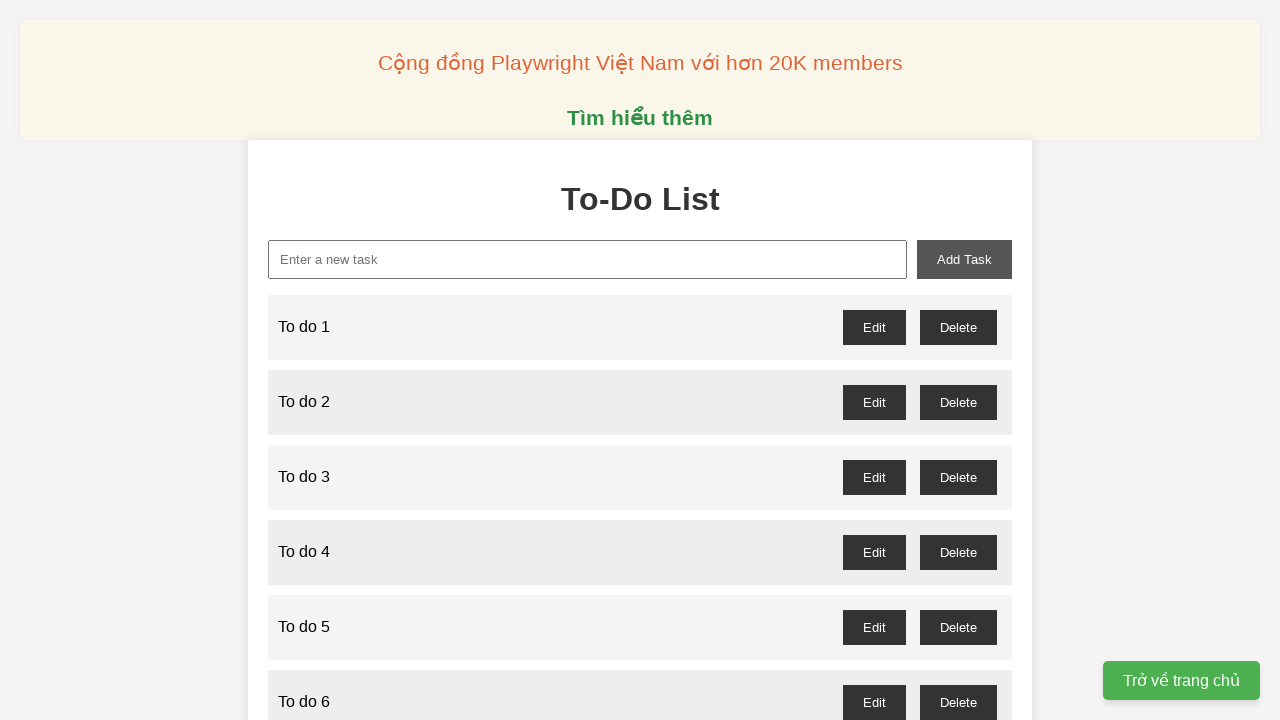

Filled task input field with 'To do 59' on #new-task
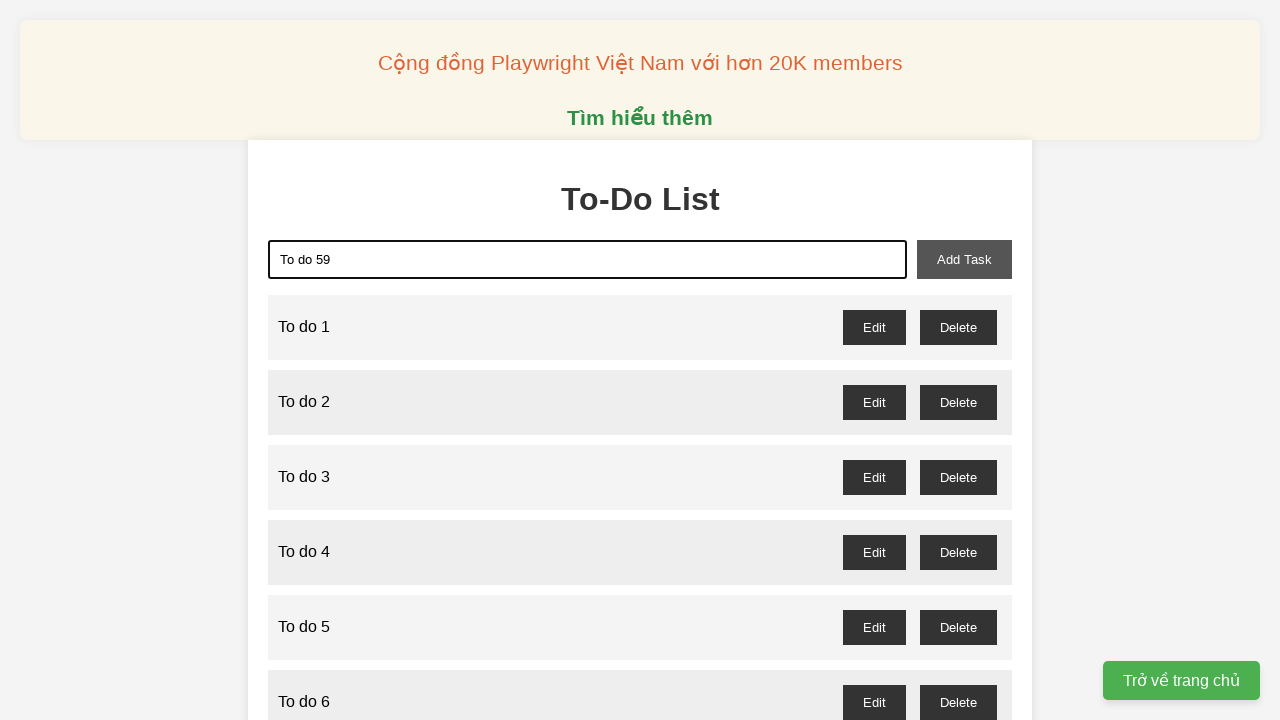

Clicked add task button to add task 59 at (964, 259) on #add-task
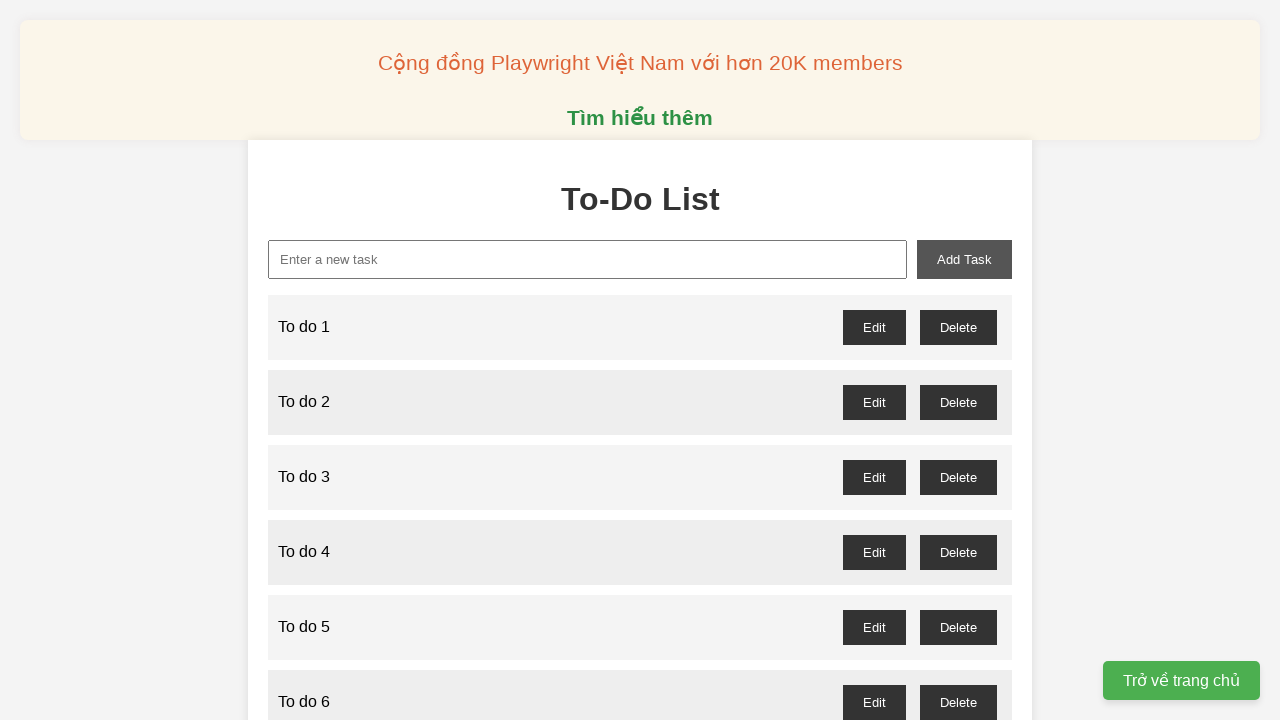

Filled task input field with 'To do 60' on #new-task
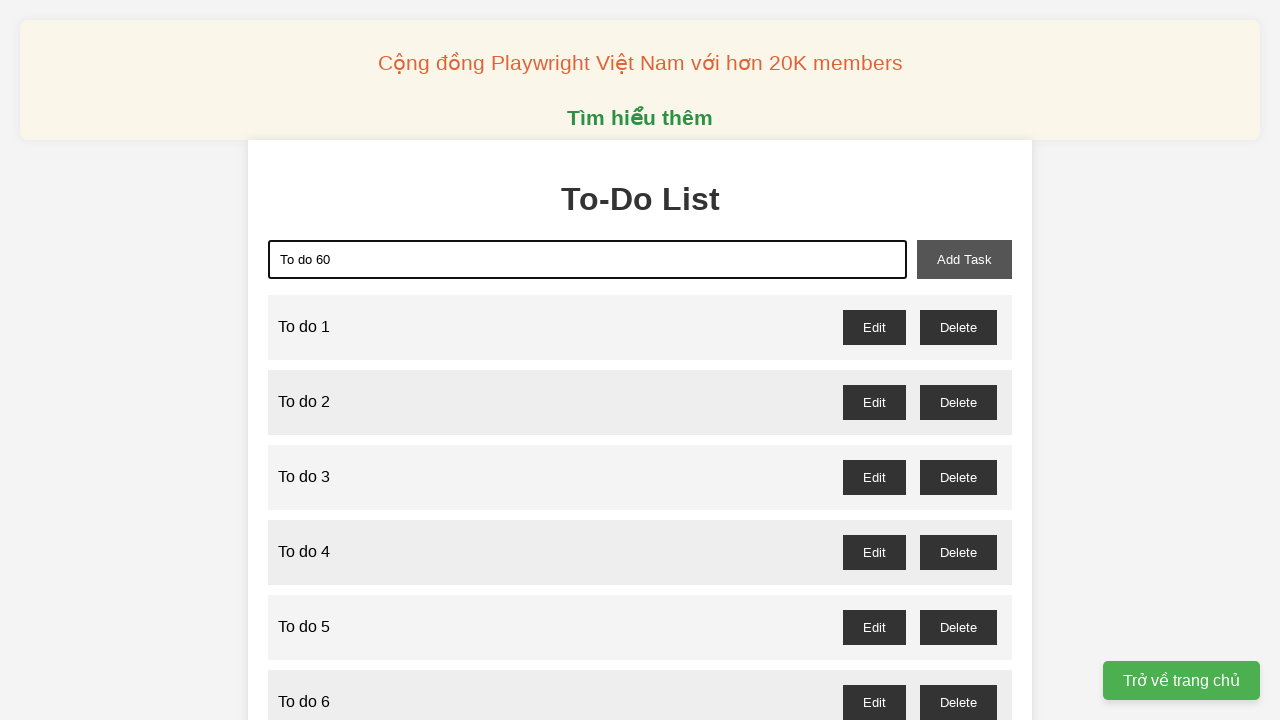

Clicked add task button to add task 60 at (964, 259) on #add-task
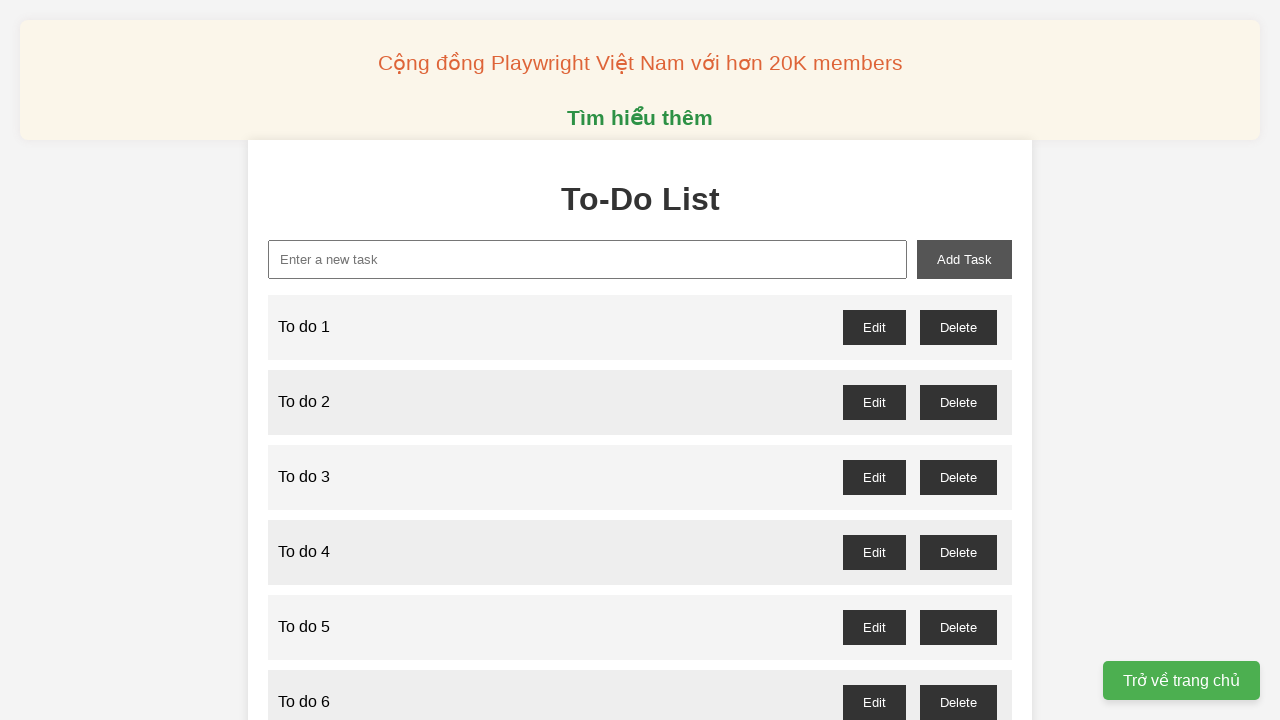

Filled task input field with 'To do 61' on #new-task
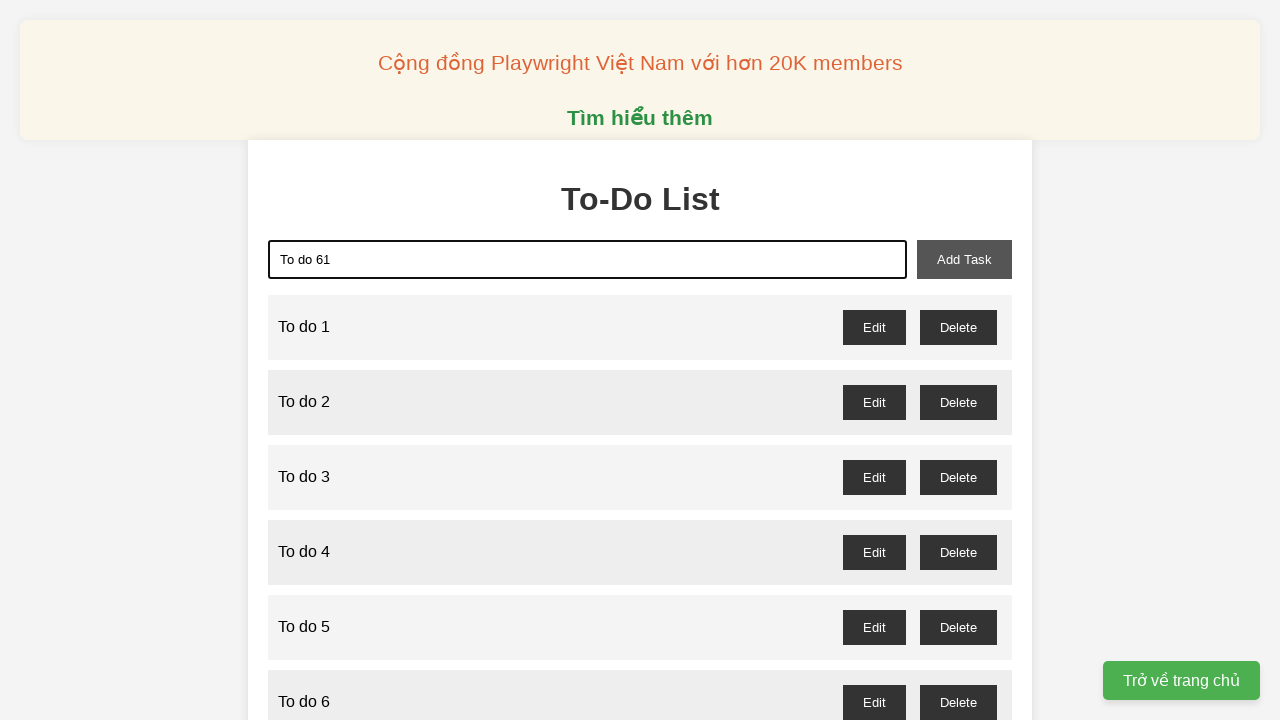

Clicked add task button to add task 61 at (964, 259) on #add-task
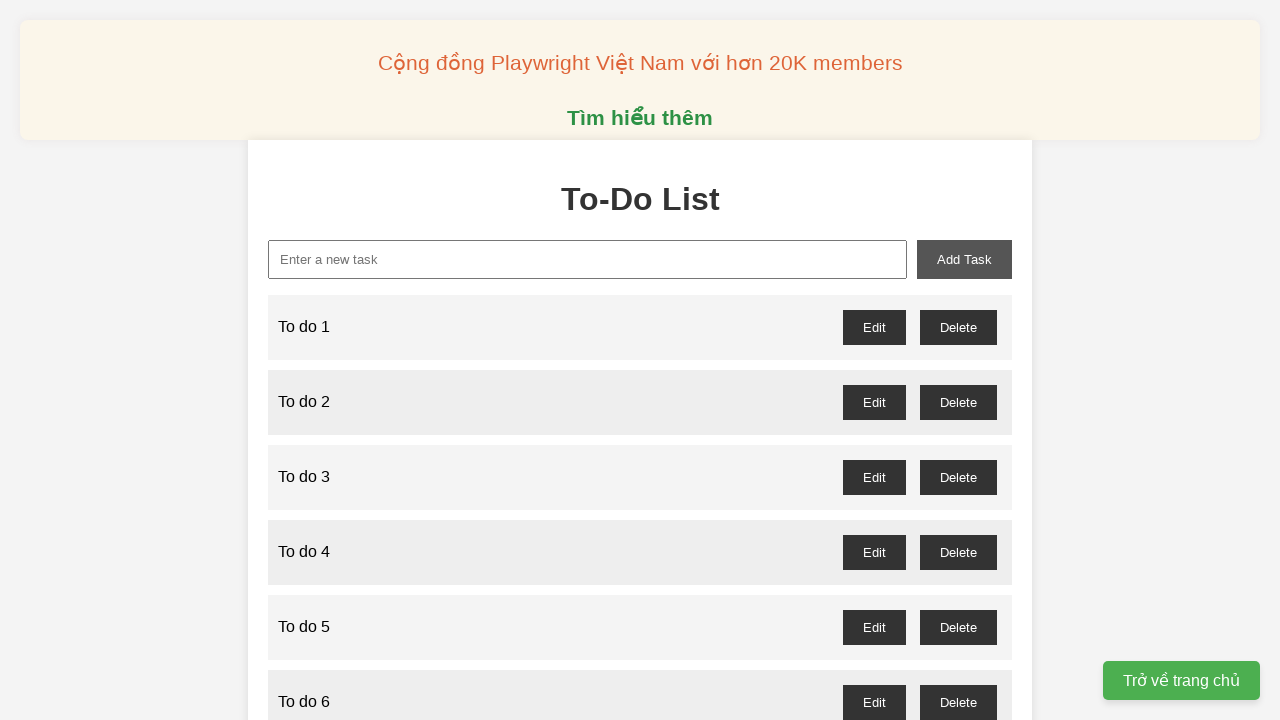

Filled task input field with 'To do 62' on #new-task
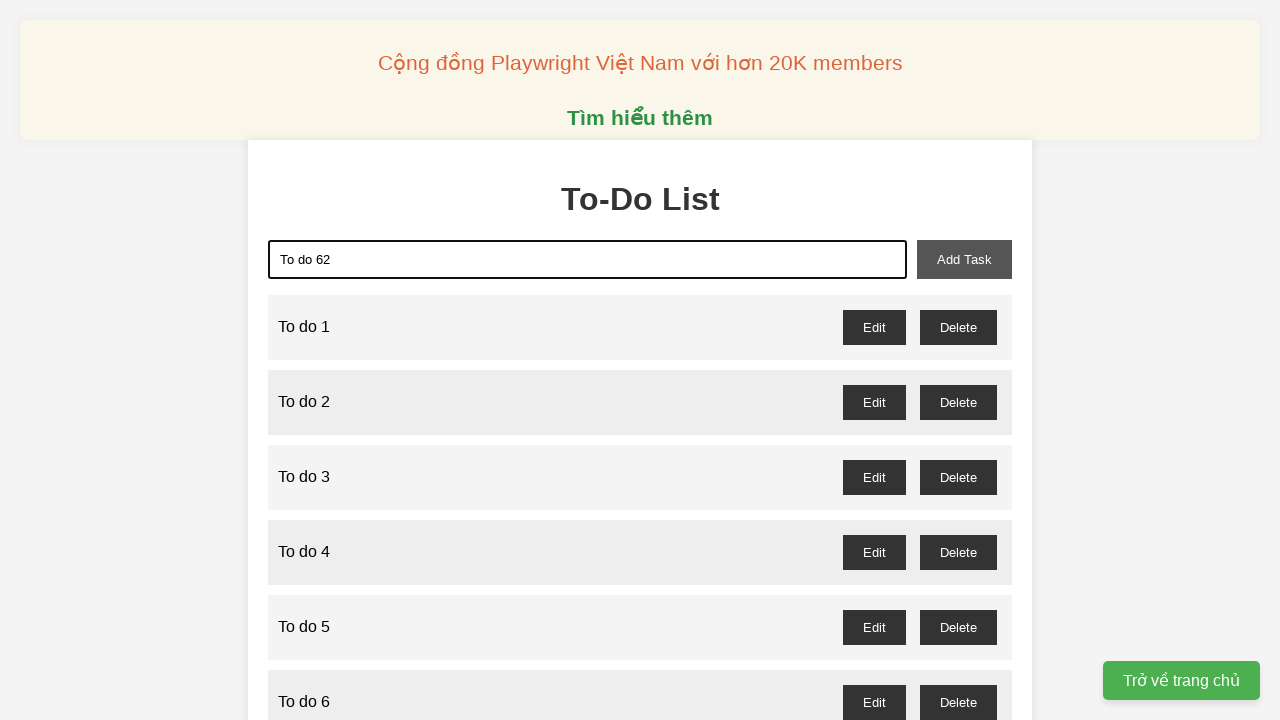

Clicked add task button to add task 62 at (964, 259) on #add-task
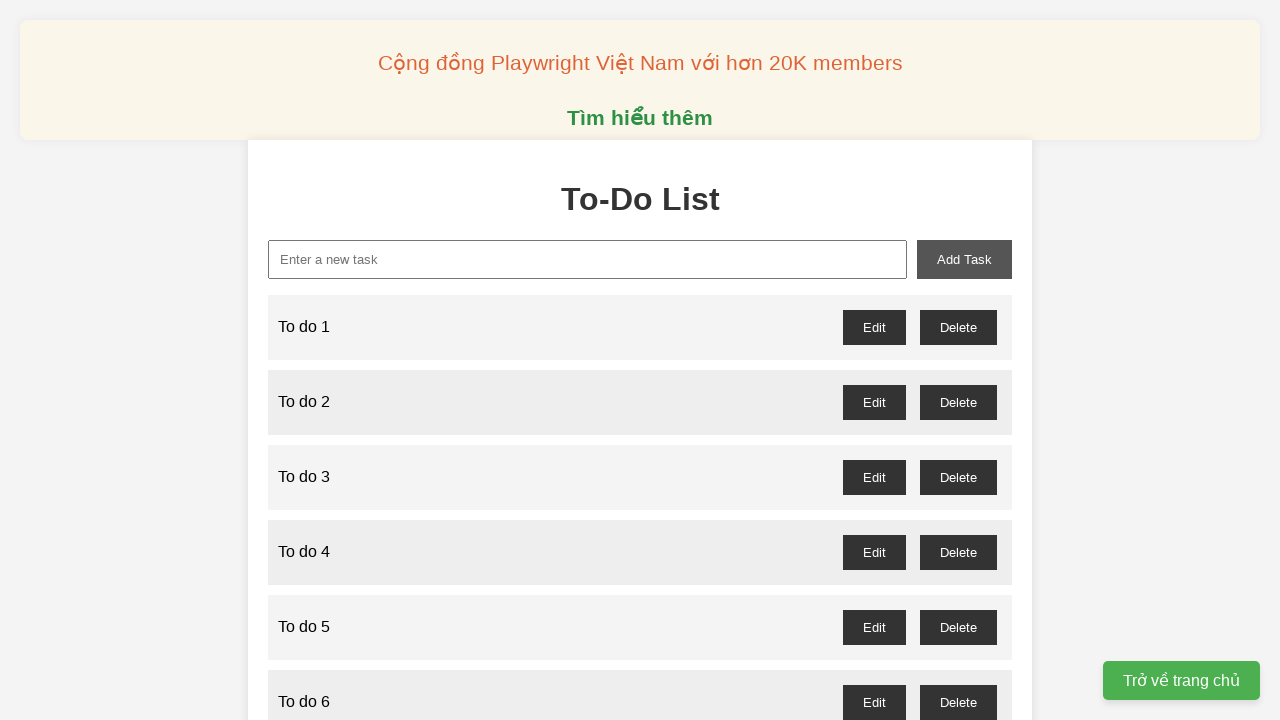

Filled task input field with 'To do 63' on #new-task
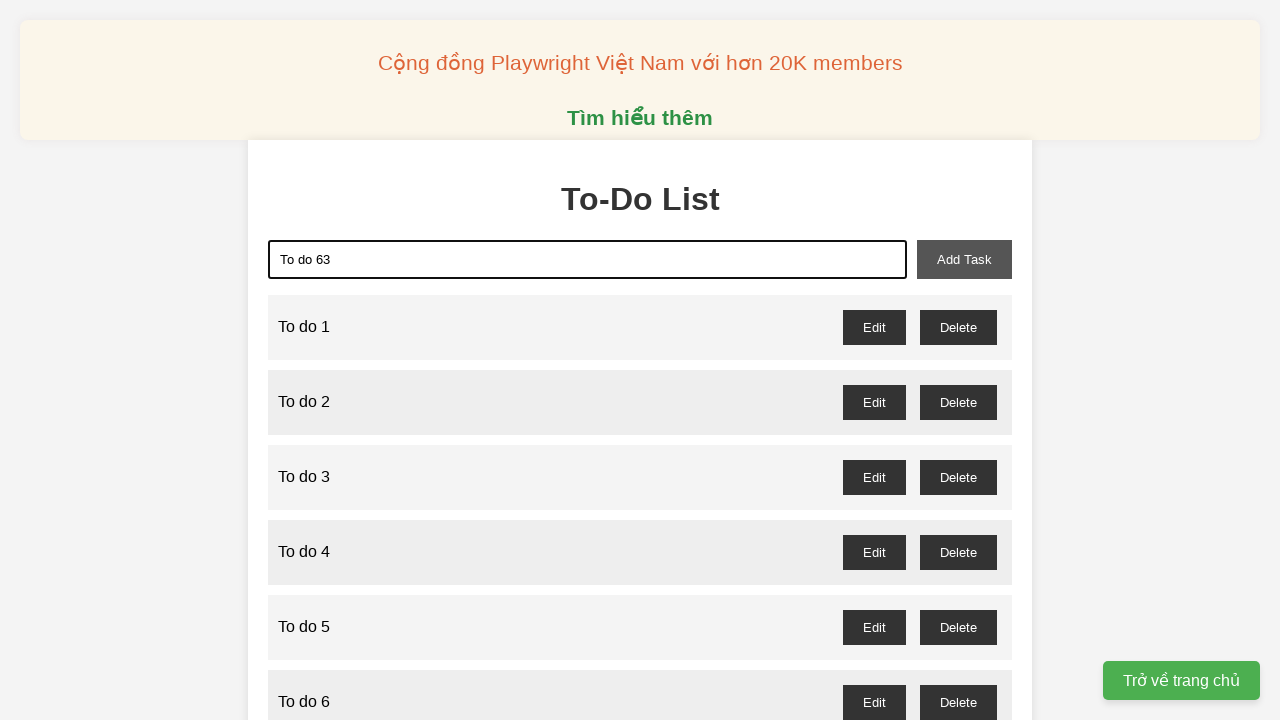

Clicked add task button to add task 63 at (964, 259) on #add-task
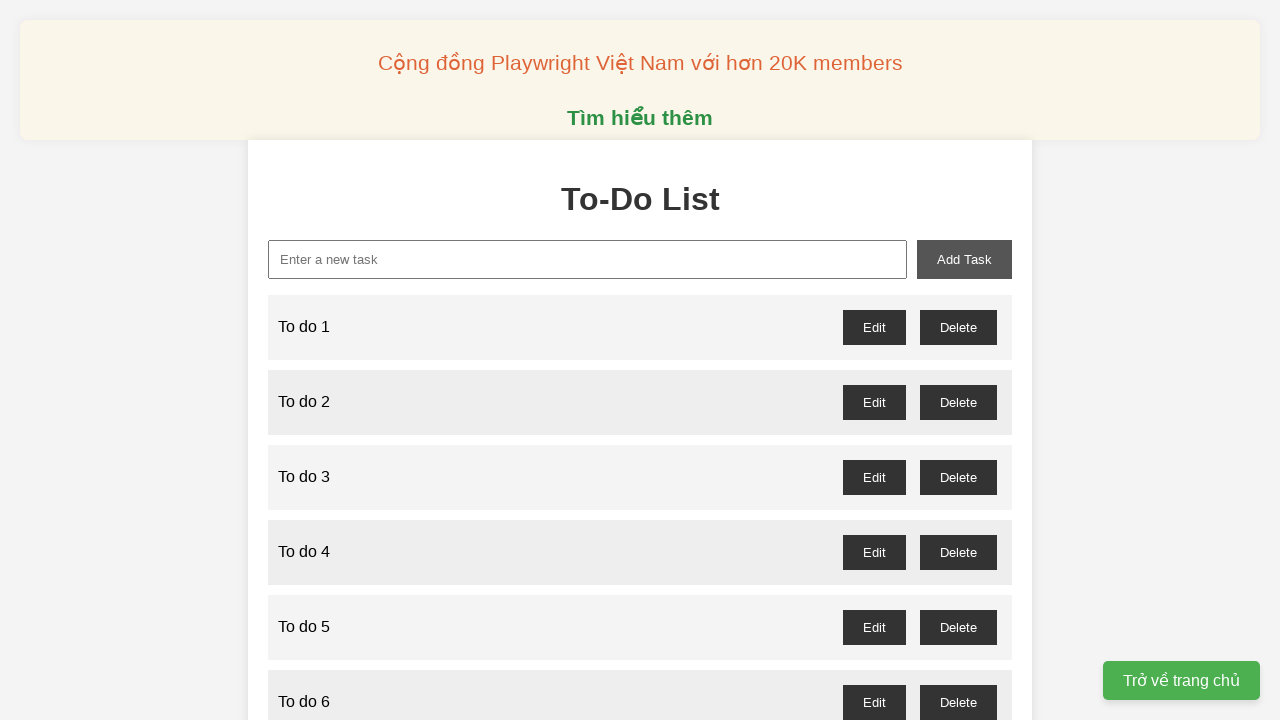

Filled task input field with 'To do 64' on #new-task
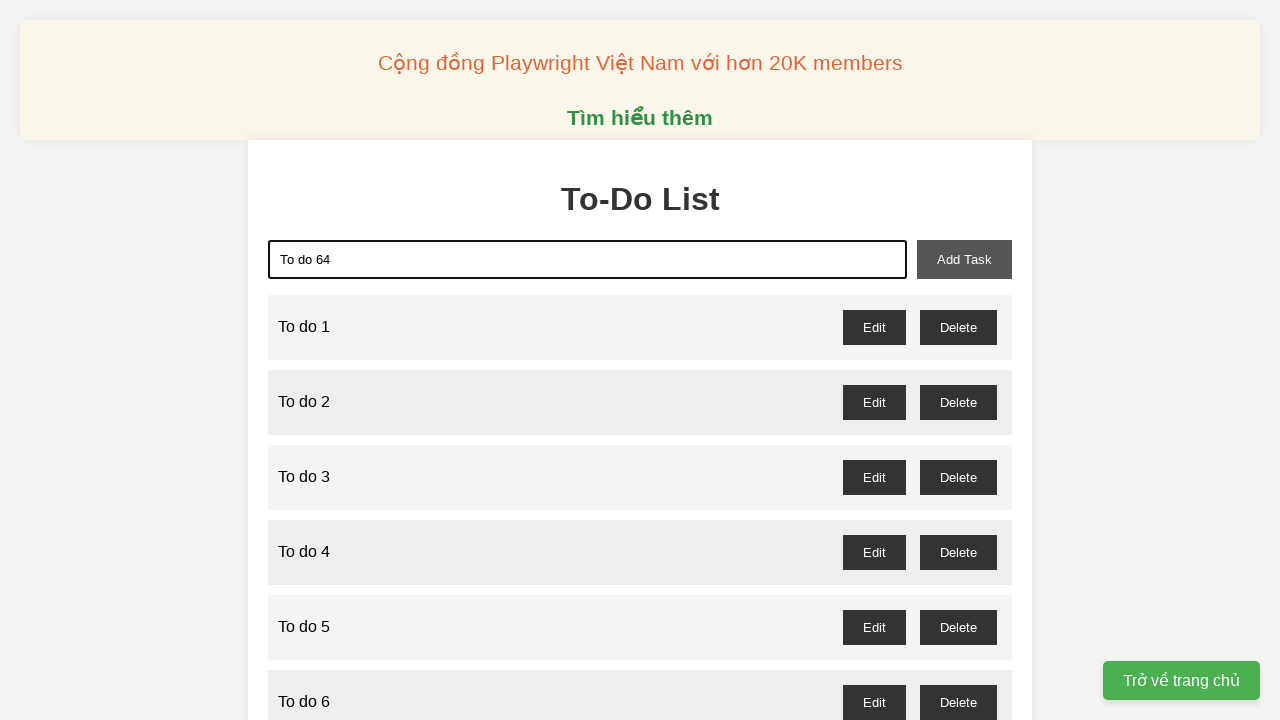

Clicked add task button to add task 64 at (964, 259) on #add-task
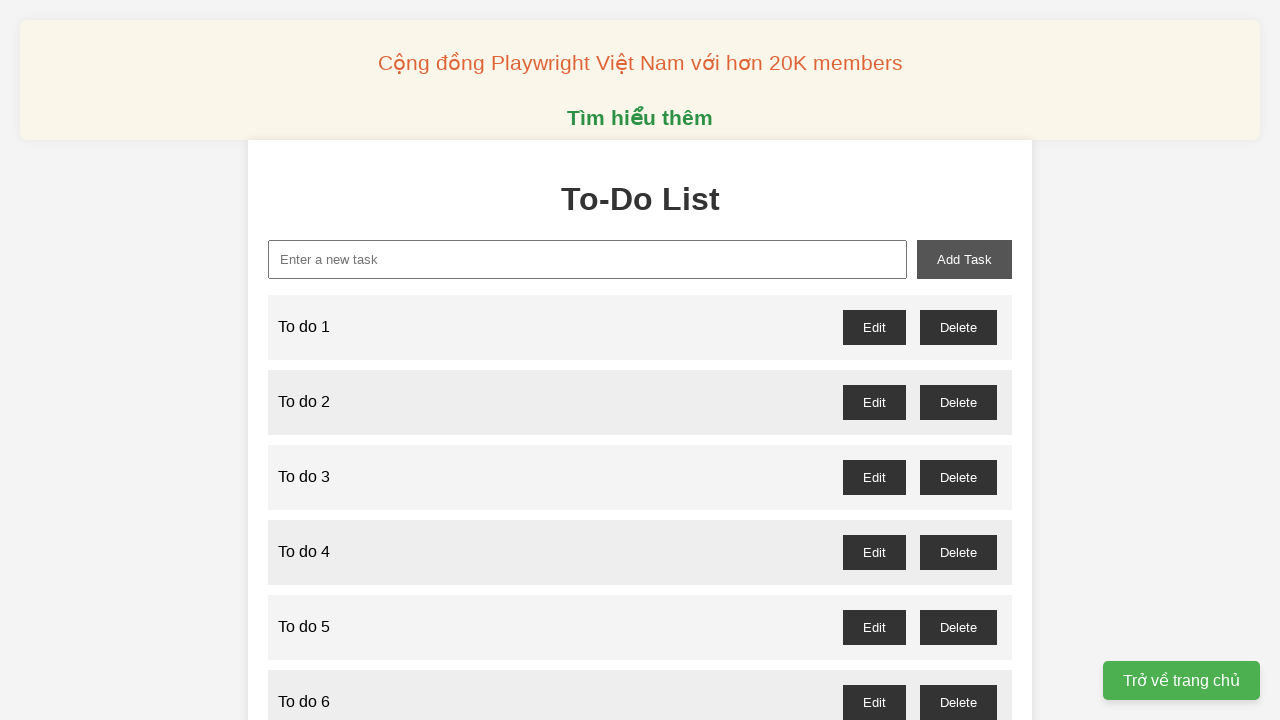

Filled task input field with 'To do 65' on #new-task
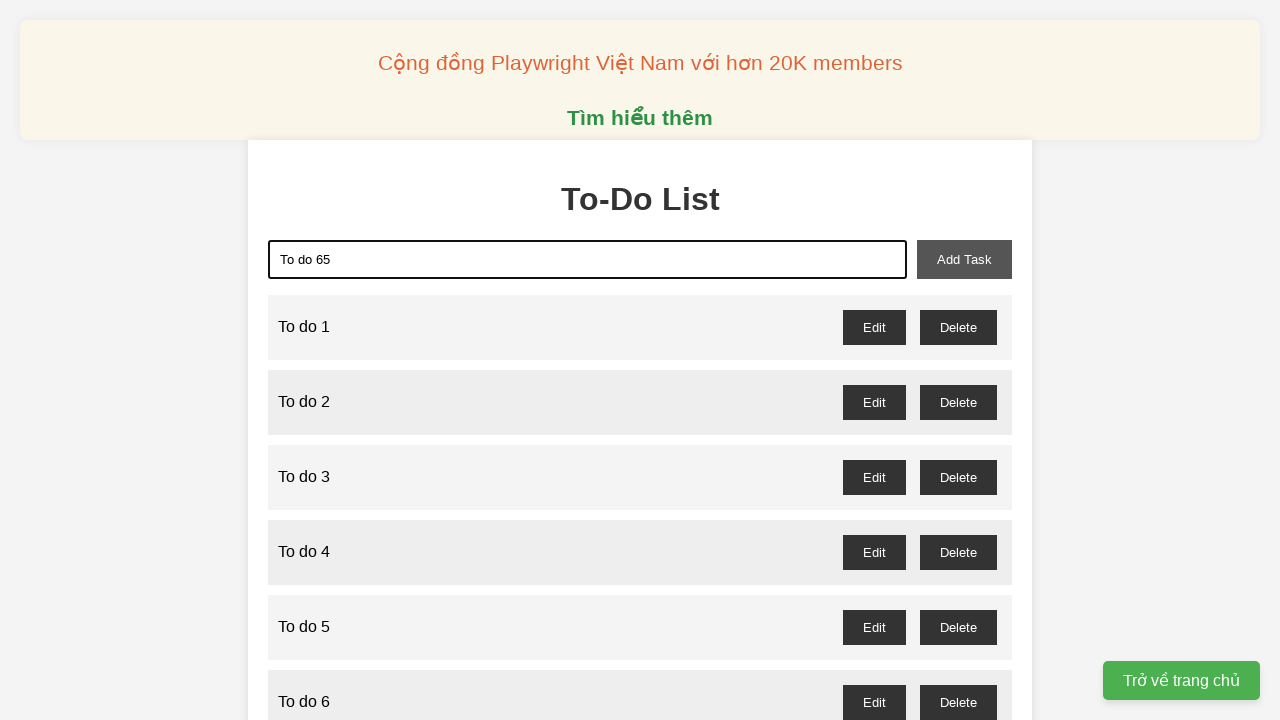

Clicked add task button to add task 65 at (964, 259) on #add-task
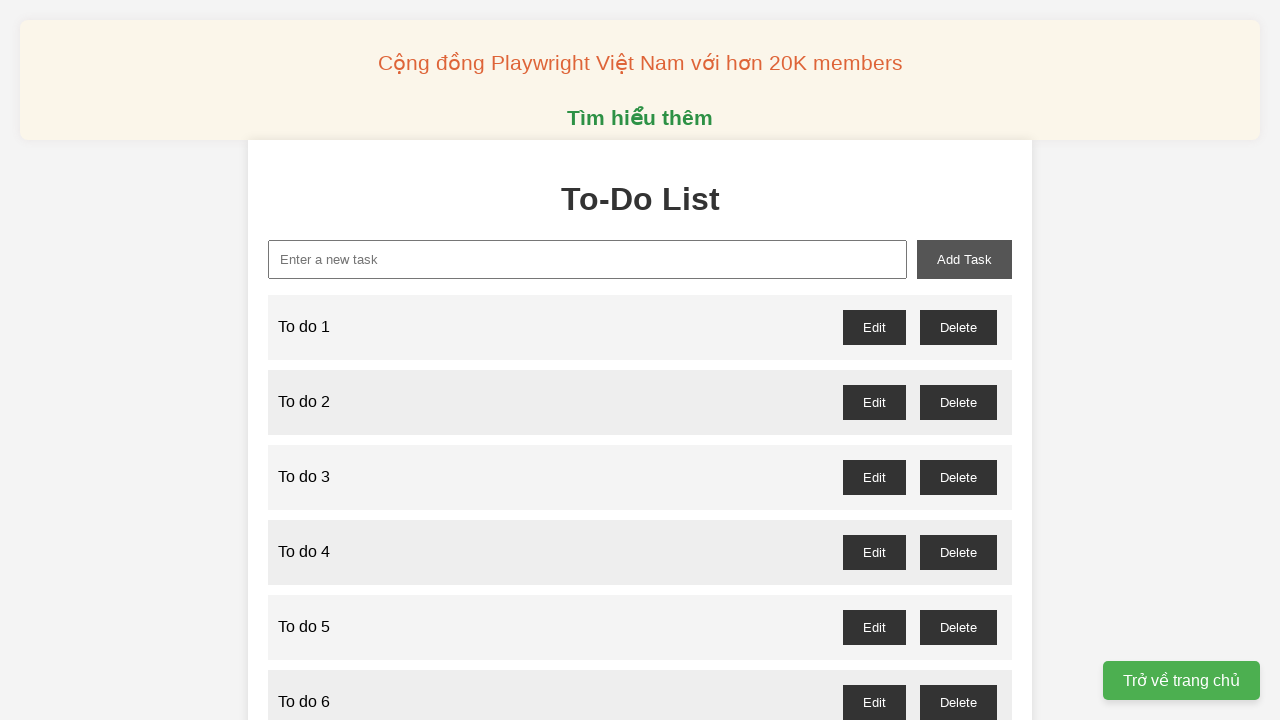

Filled task input field with 'To do 66' on #new-task
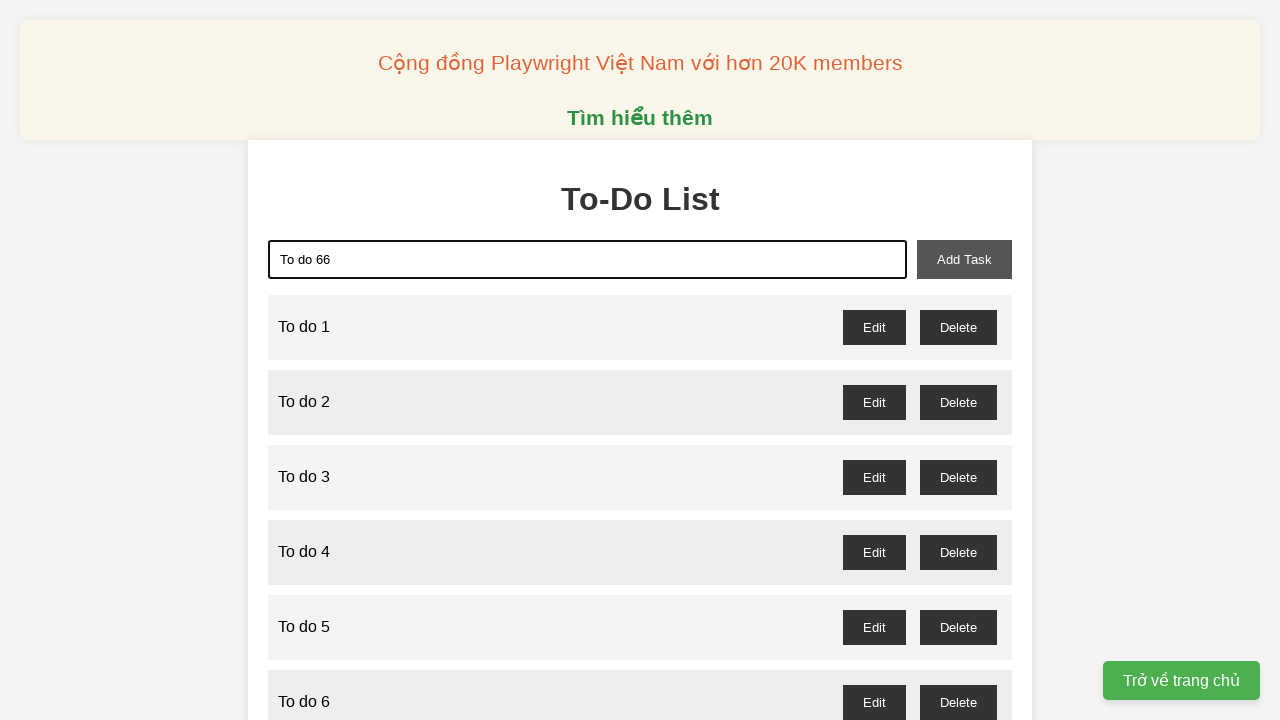

Clicked add task button to add task 66 at (964, 259) on #add-task
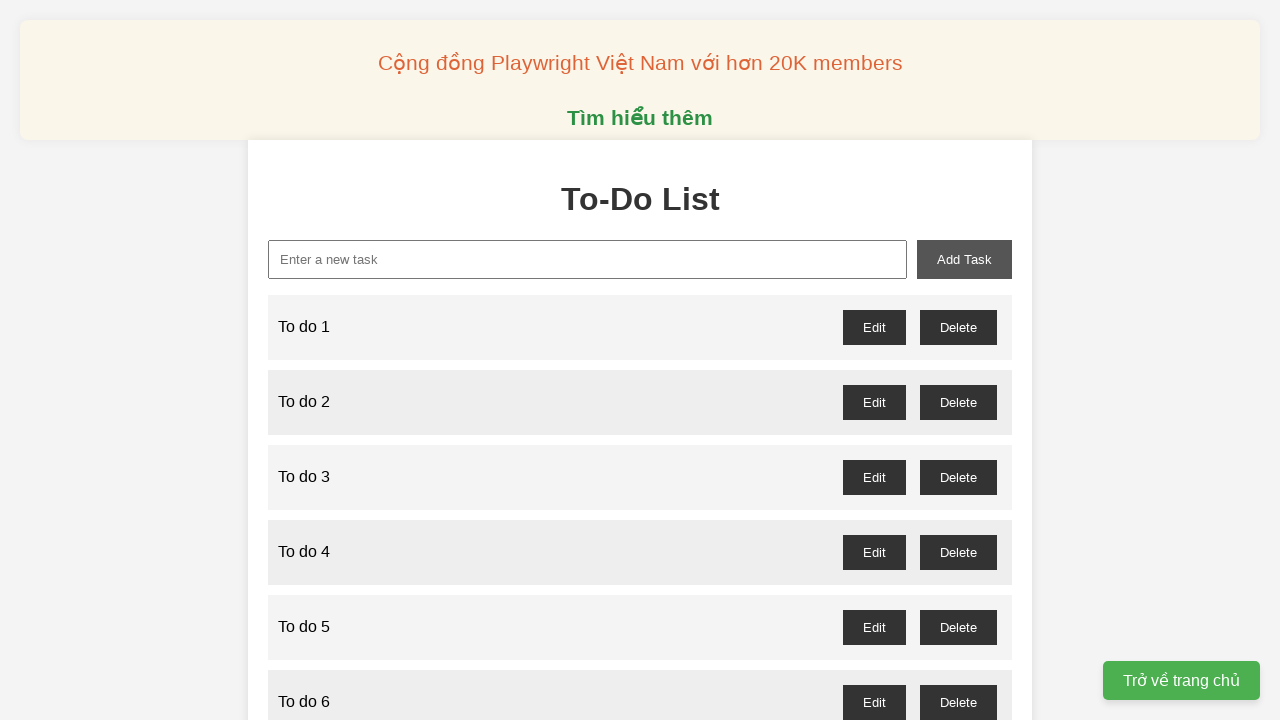

Filled task input field with 'To do 67' on #new-task
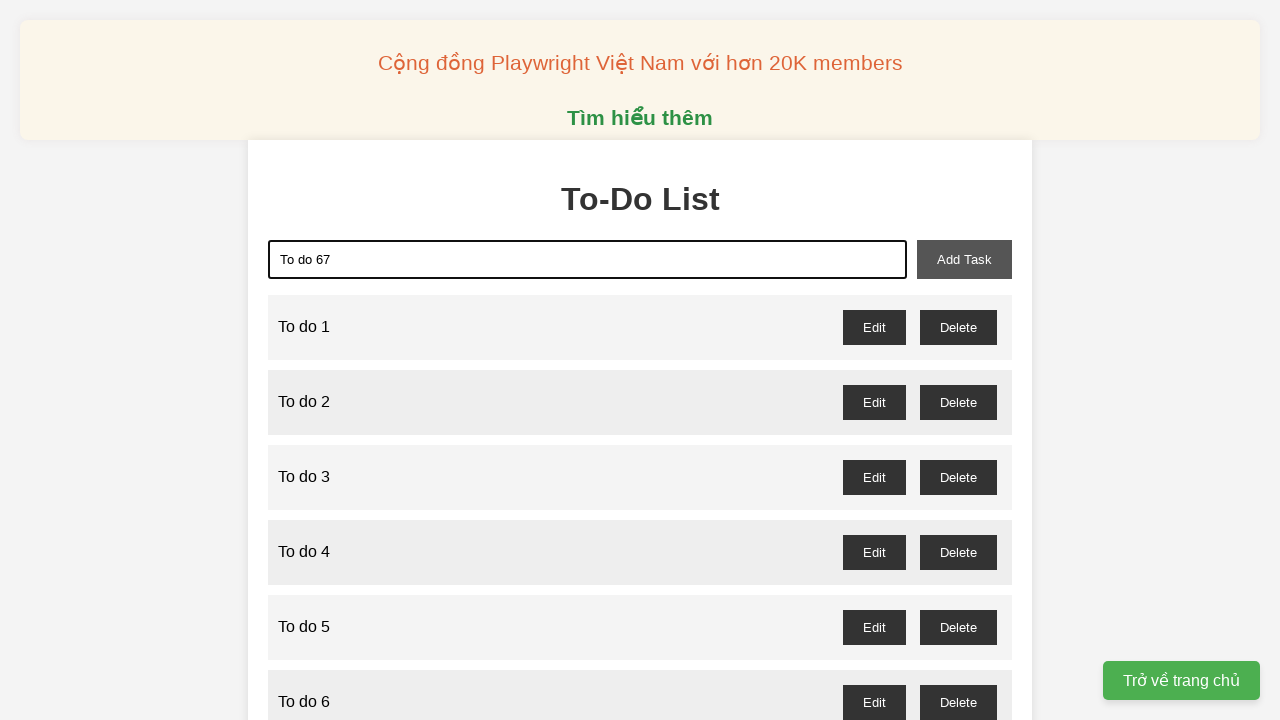

Clicked add task button to add task 67 at (964, 259) on #add-task
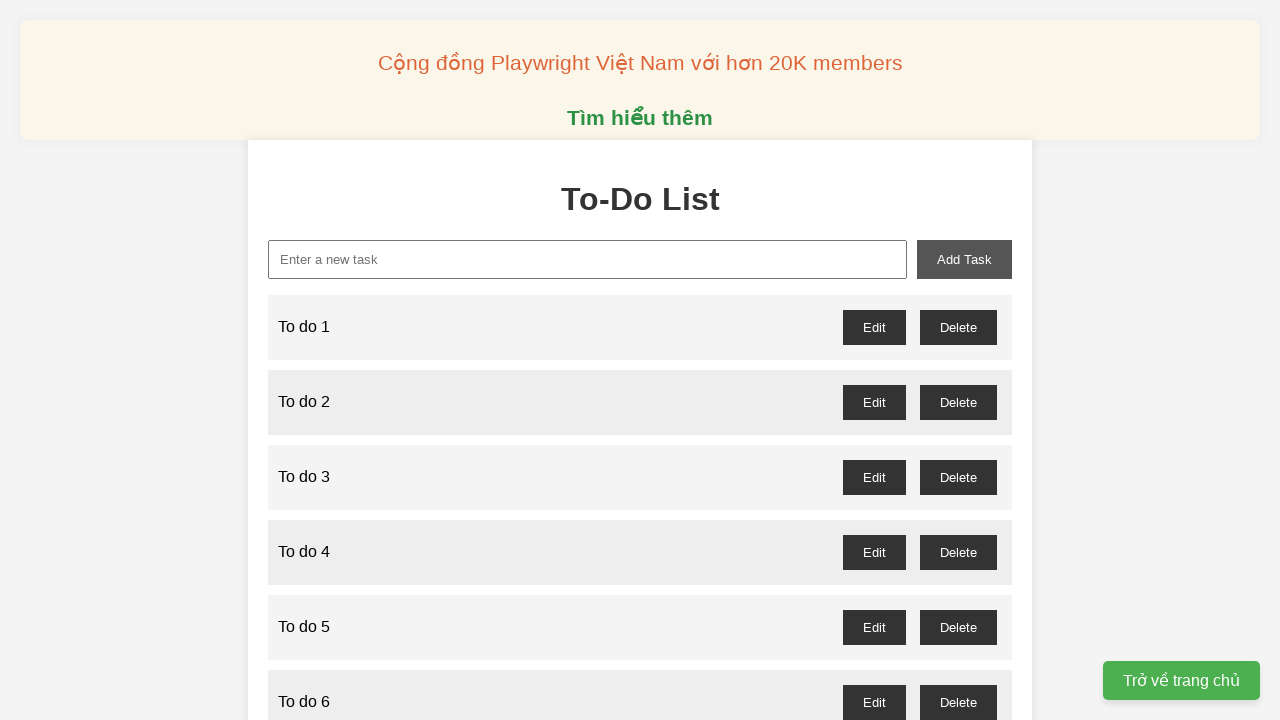

Filled task input field with 'To do 68' on #new-task
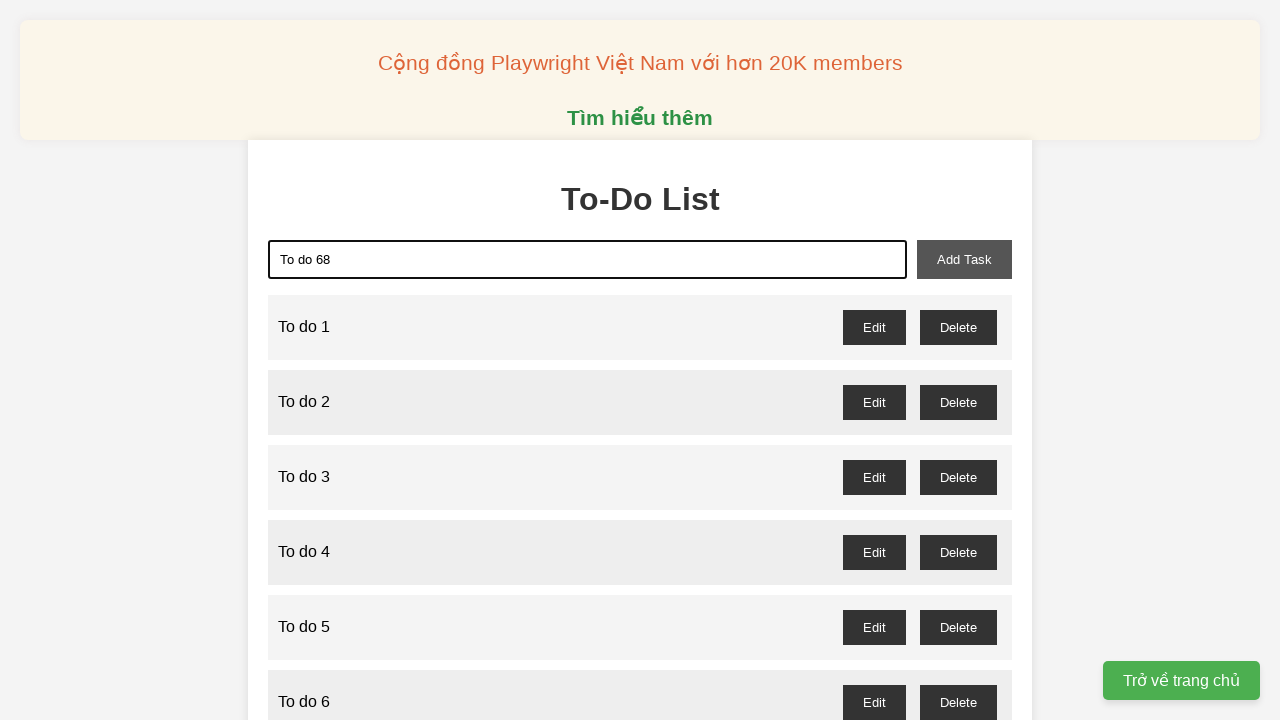

Clicked add task button to add task 68 at (964, 259) on #add-task
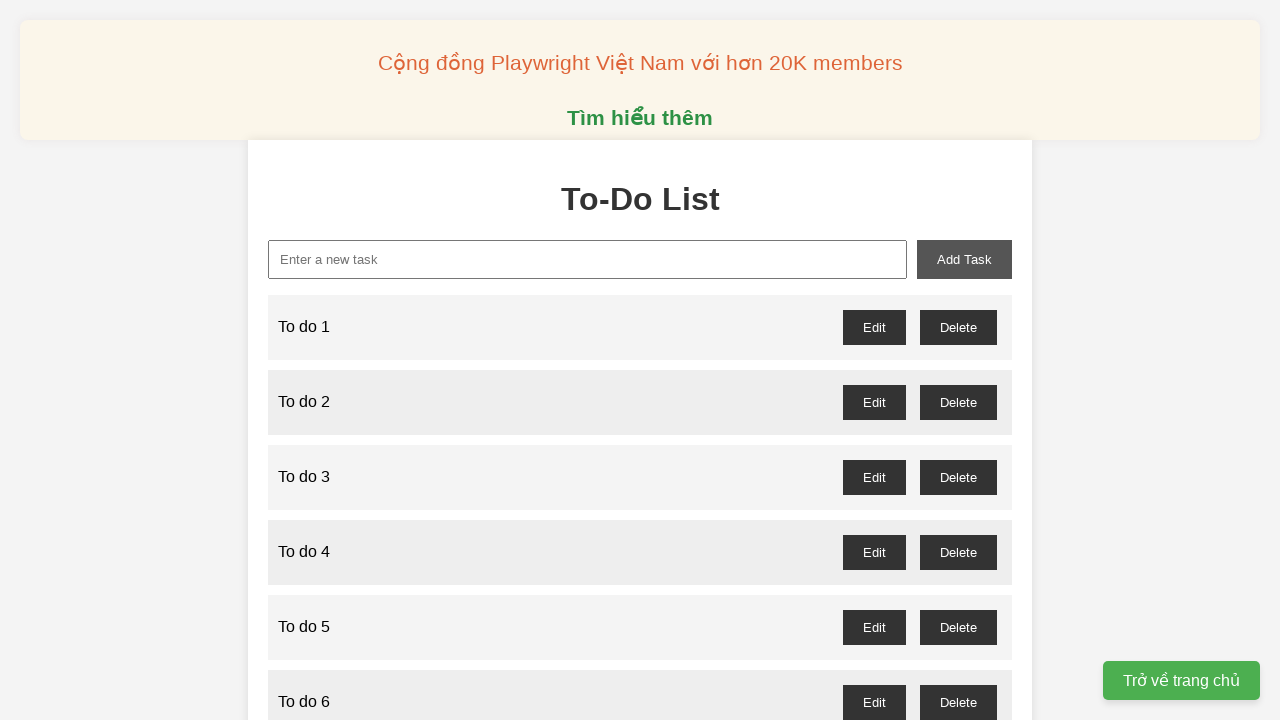

Filled task input field with 'To do 69' on #new-task
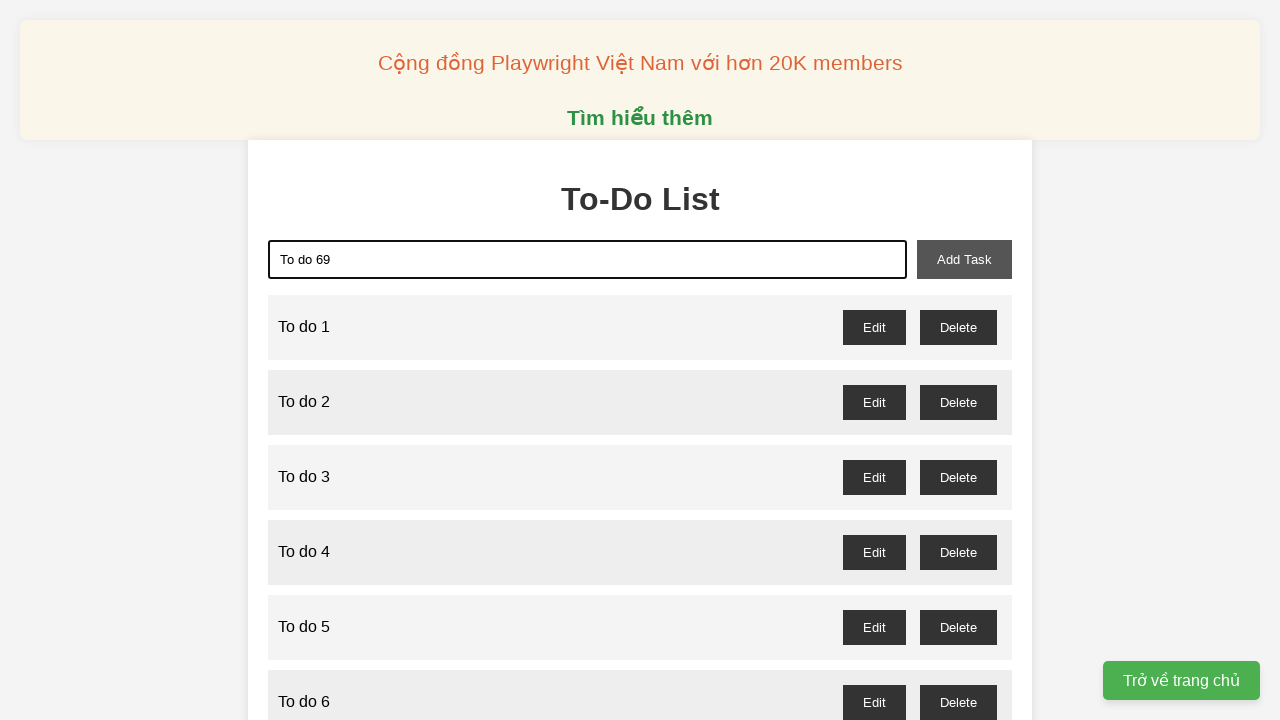

Clicked add task button to add task 69 at (964, 259) on #add-task
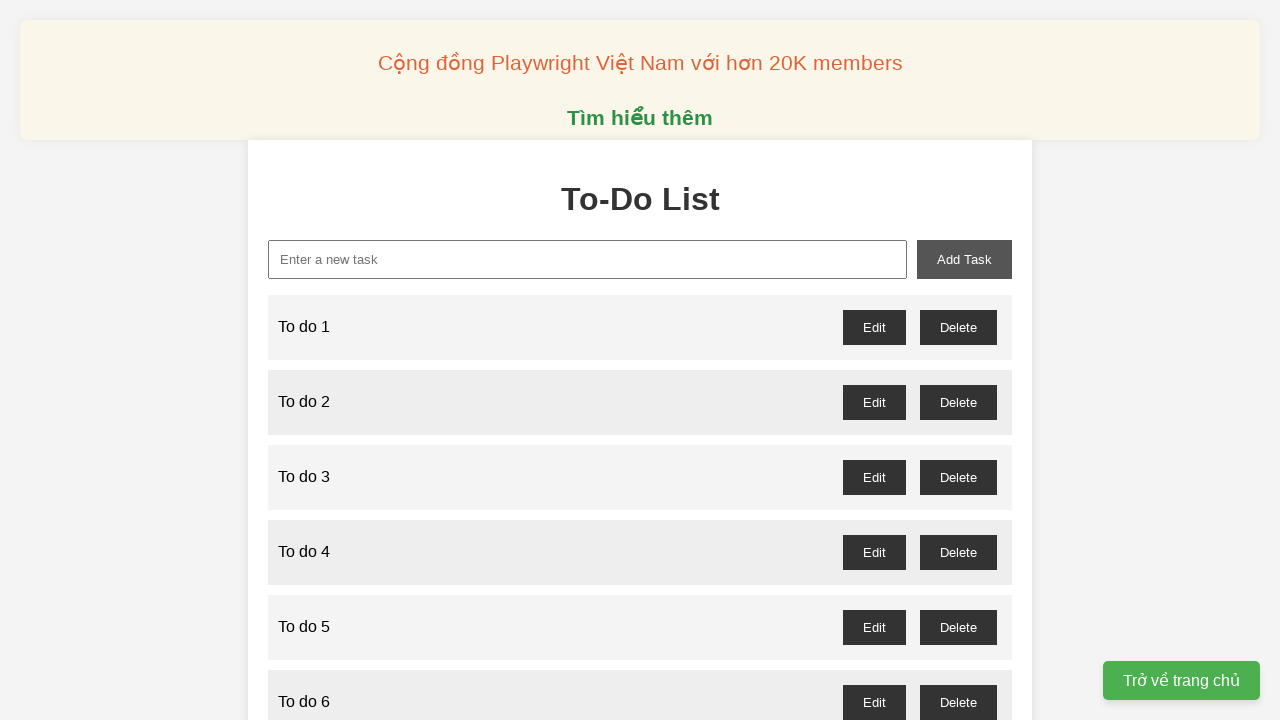

Filled task input field with 'To do 70' on #new-task
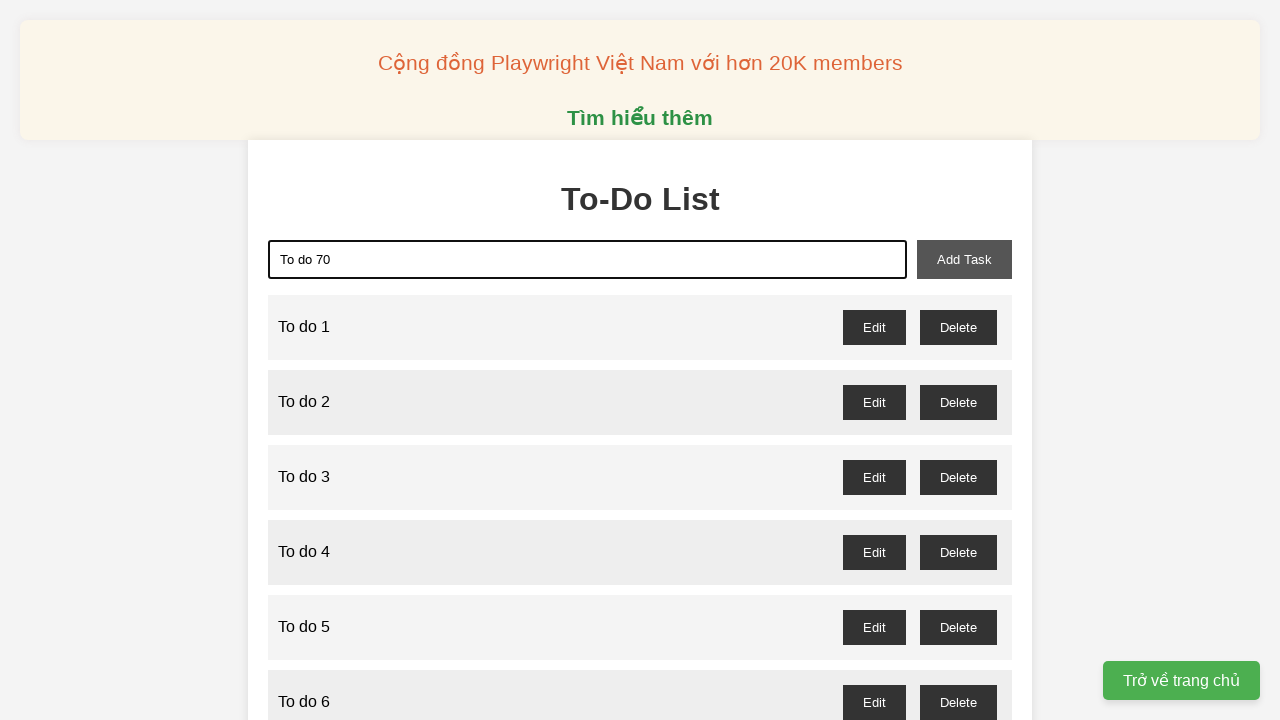

Clicked add task button to add task 70 at (964, 259) on #add-task
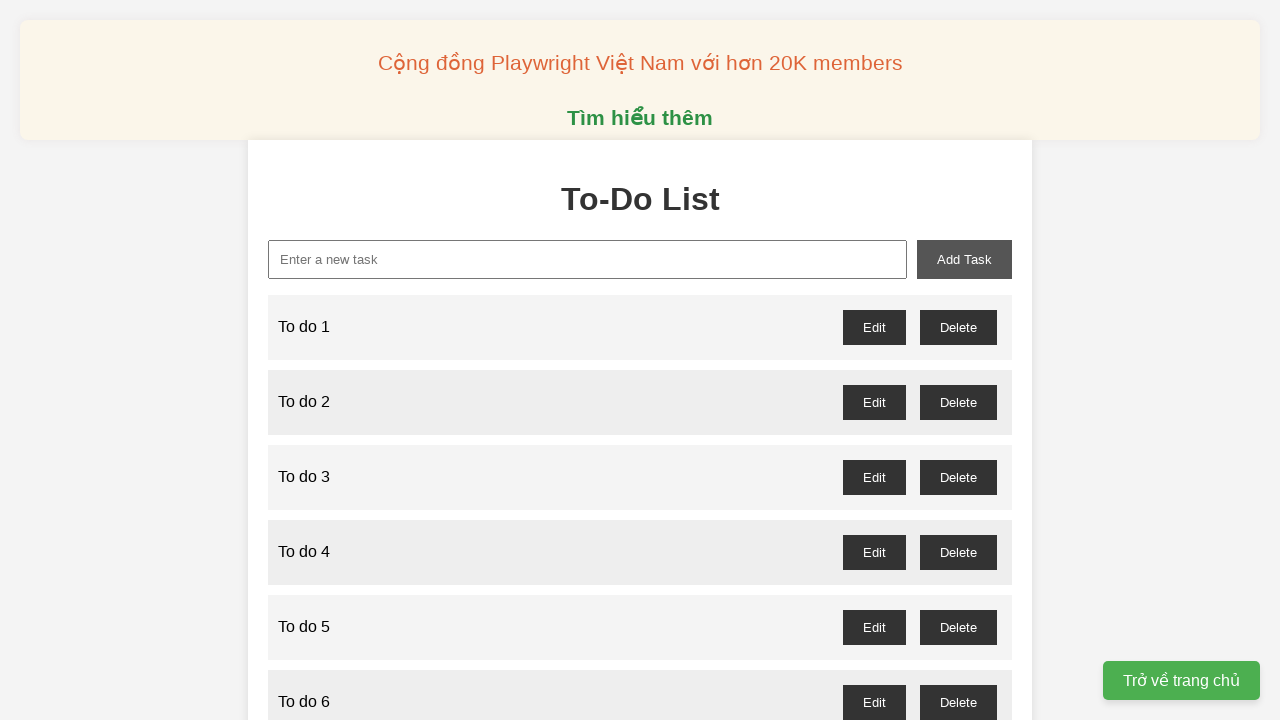

Filled task input field with 'To do 71' on #new-task
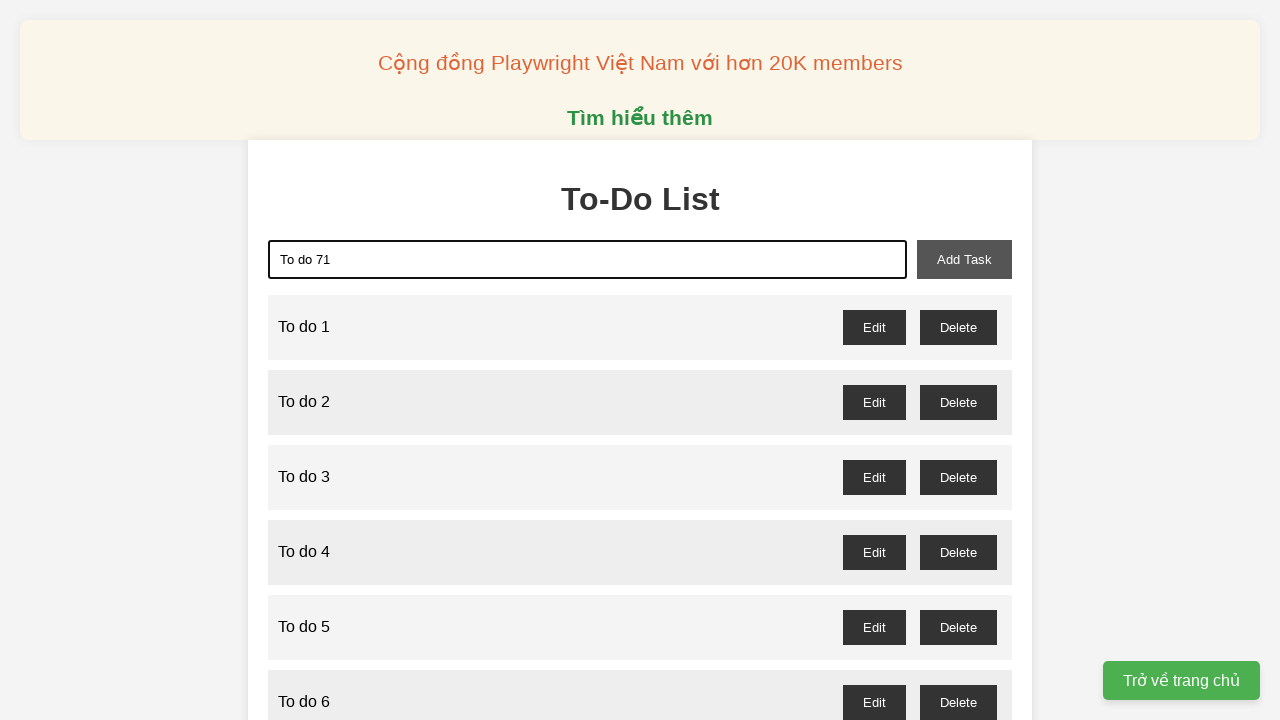

Clicked add task button to add task 71 at (964, 259) on #add-task
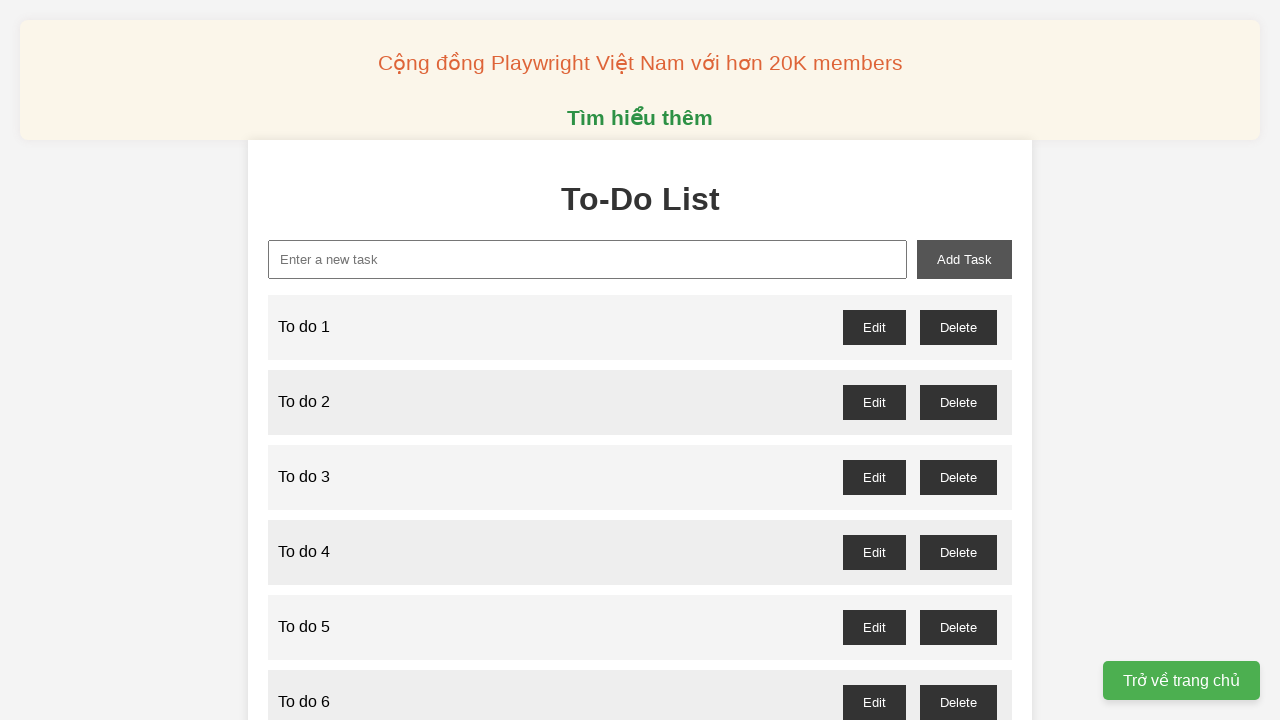

Filled task input field with 'To do 72' on #new-task
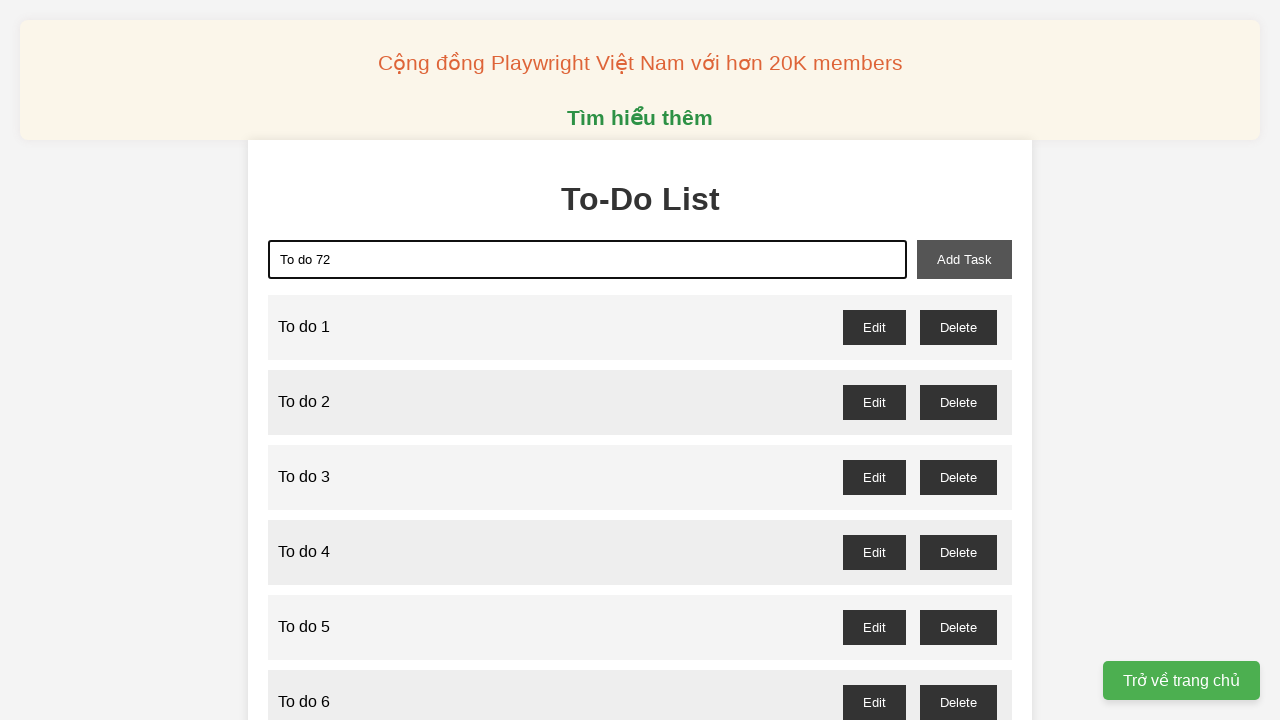

Clicked add task button to add task 72 at (964, 259) on #add-task
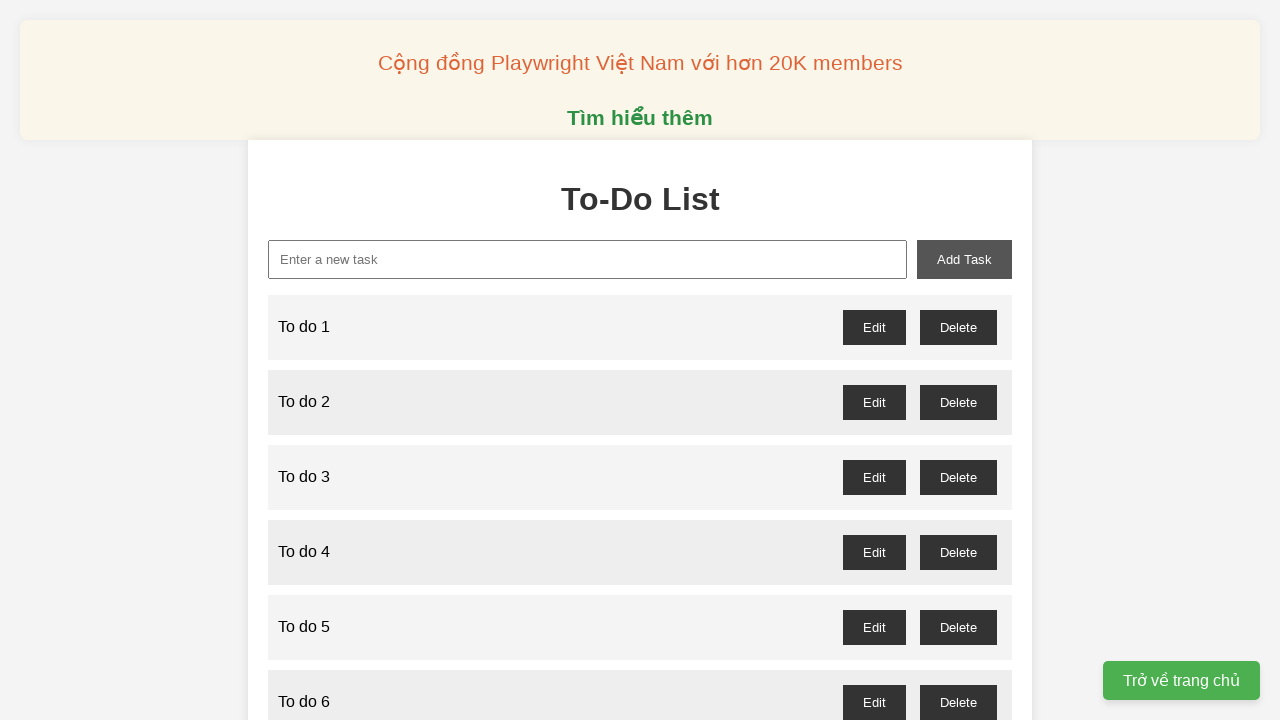

Filled task input field with 'To do 73' on #new-task
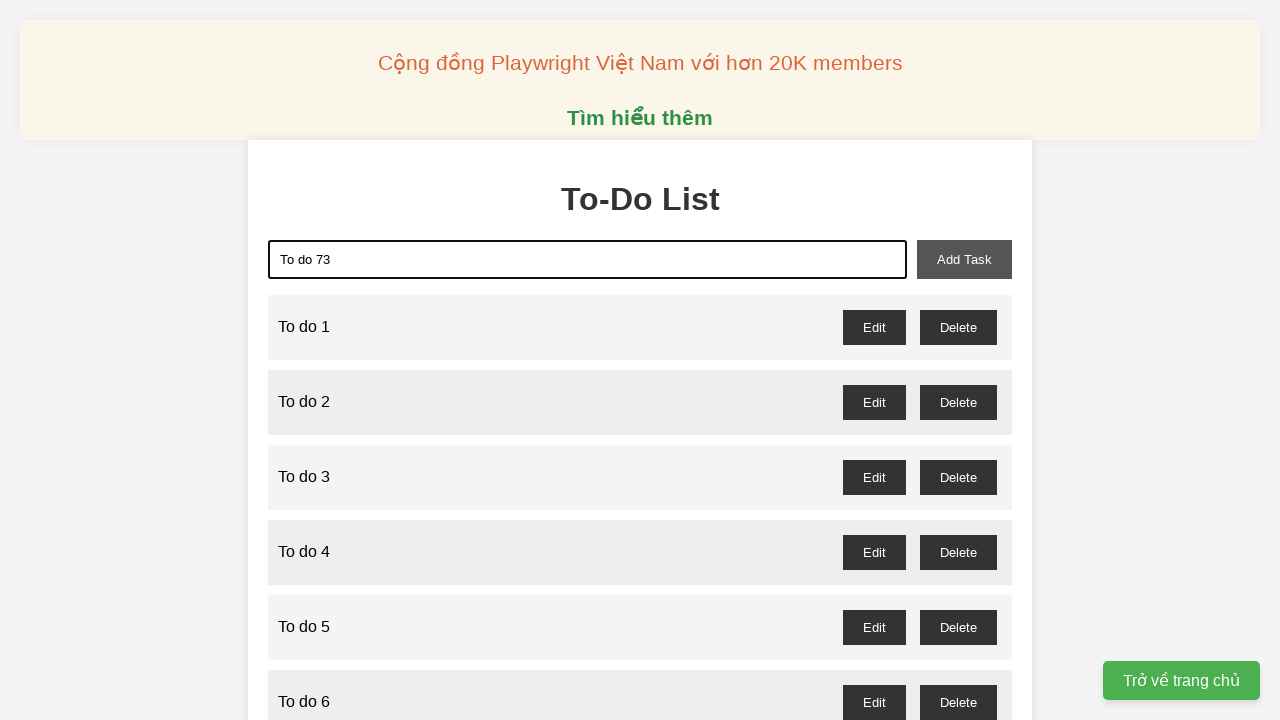

Clicked add task button to add task 73 at (964, 259) on #add-task
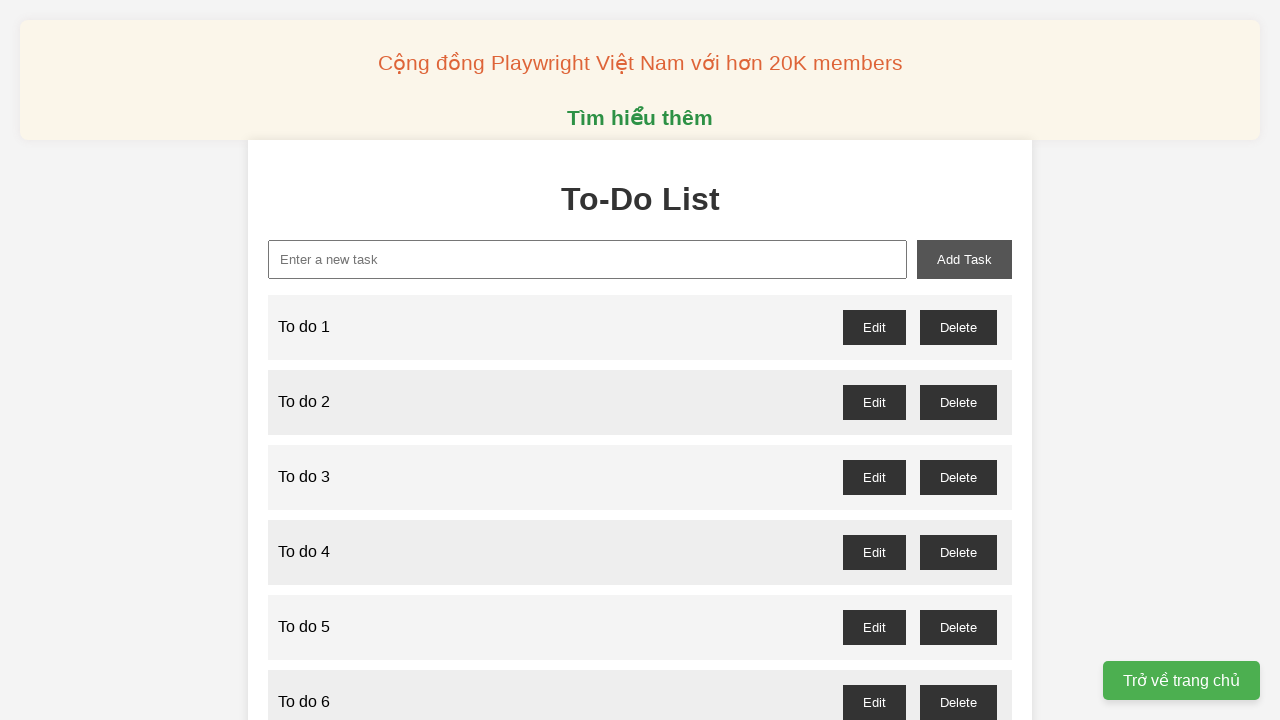

Filled task input field with 'To do 74' on #new-task
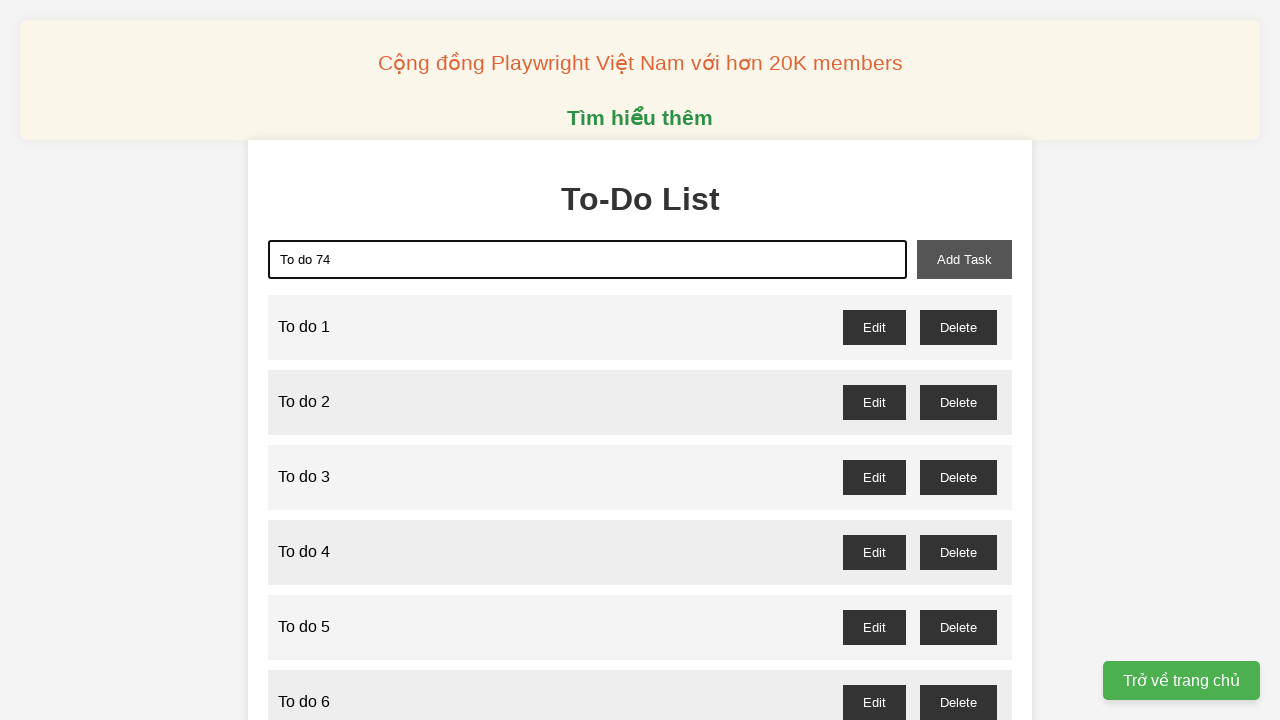

Clicked add task button to add task 74 at (964, 259) on #add-task
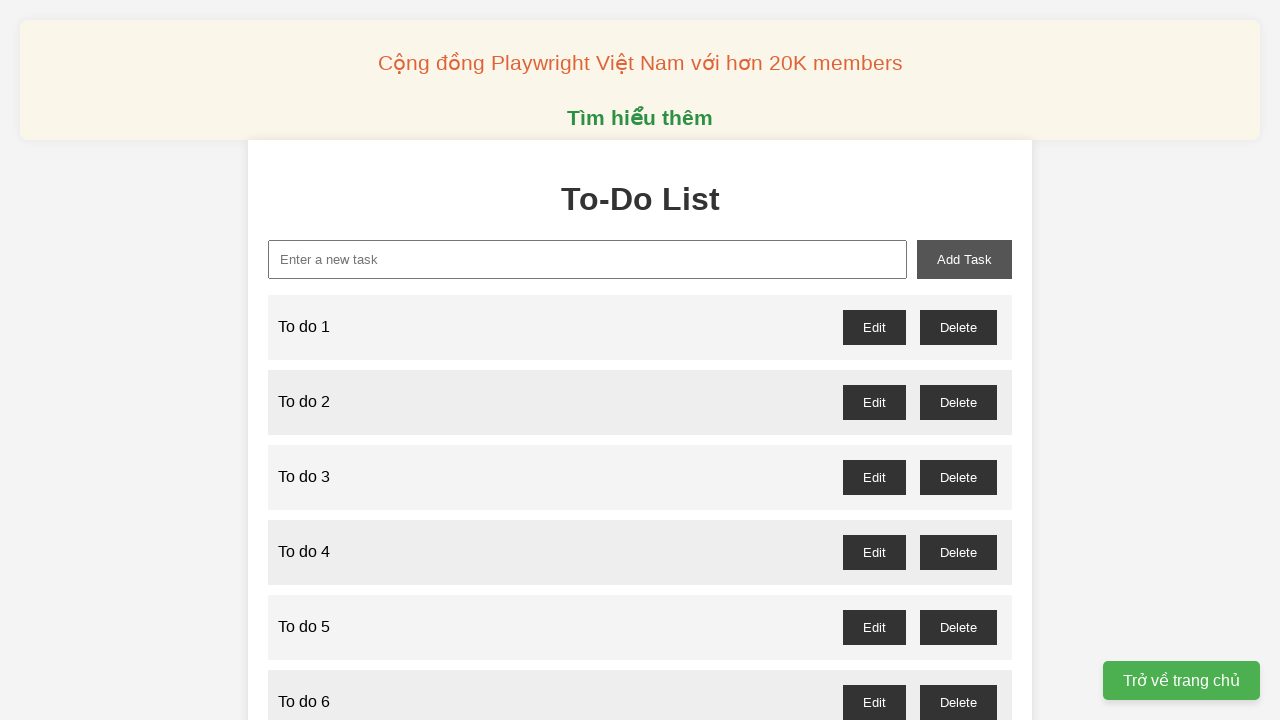

Filled task input field with 'To do 75' on #new-task
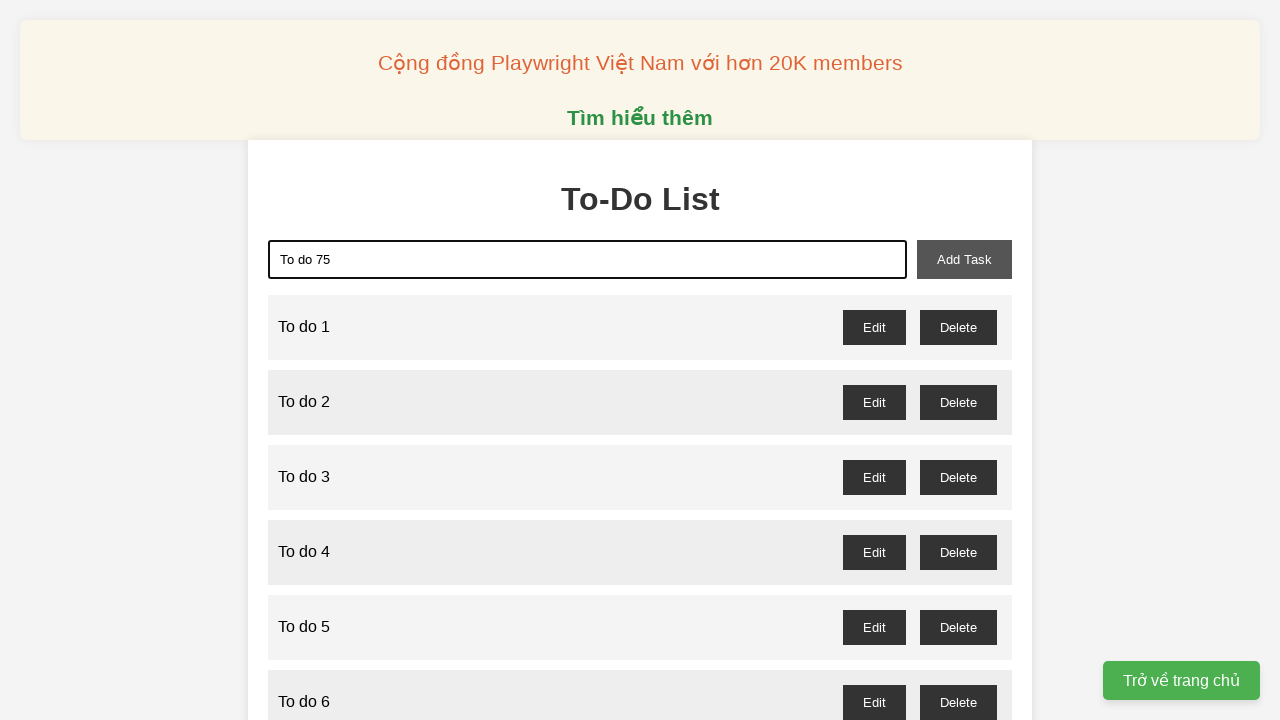

Clicked add task button to add task 75 at (964, 259) on #add-task
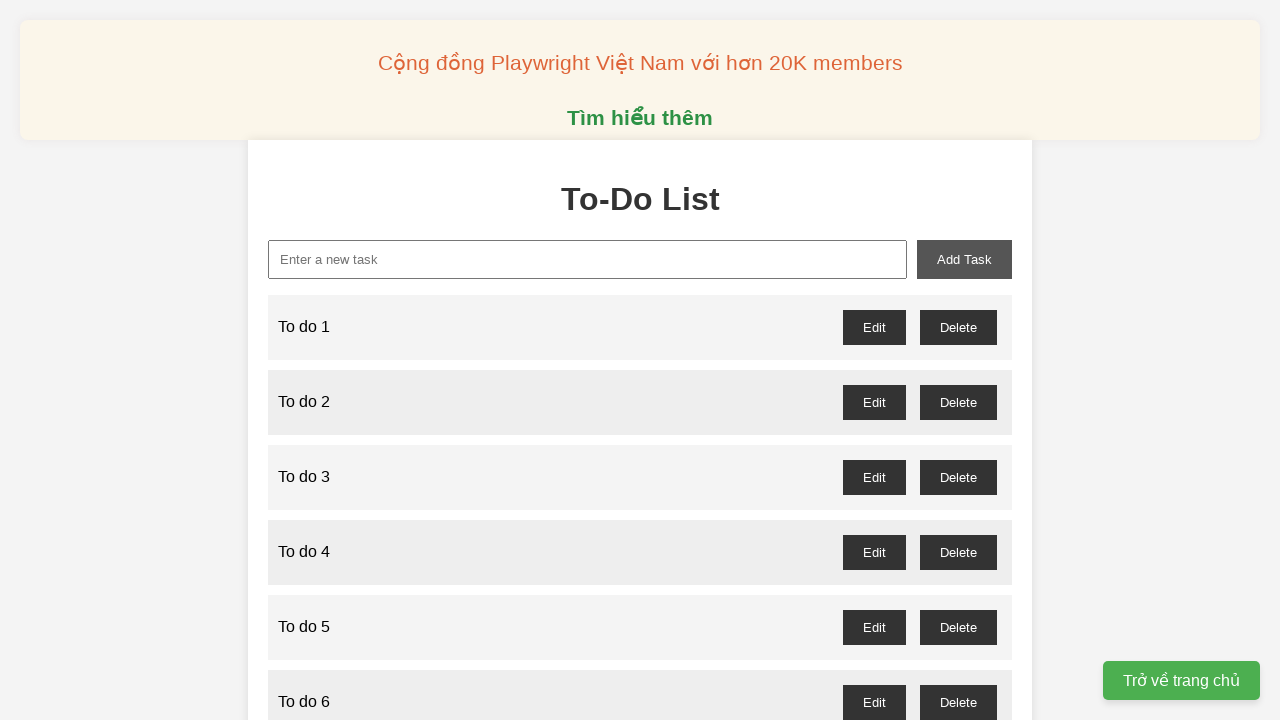

Filled task input field with 'To do 76' on #new-task
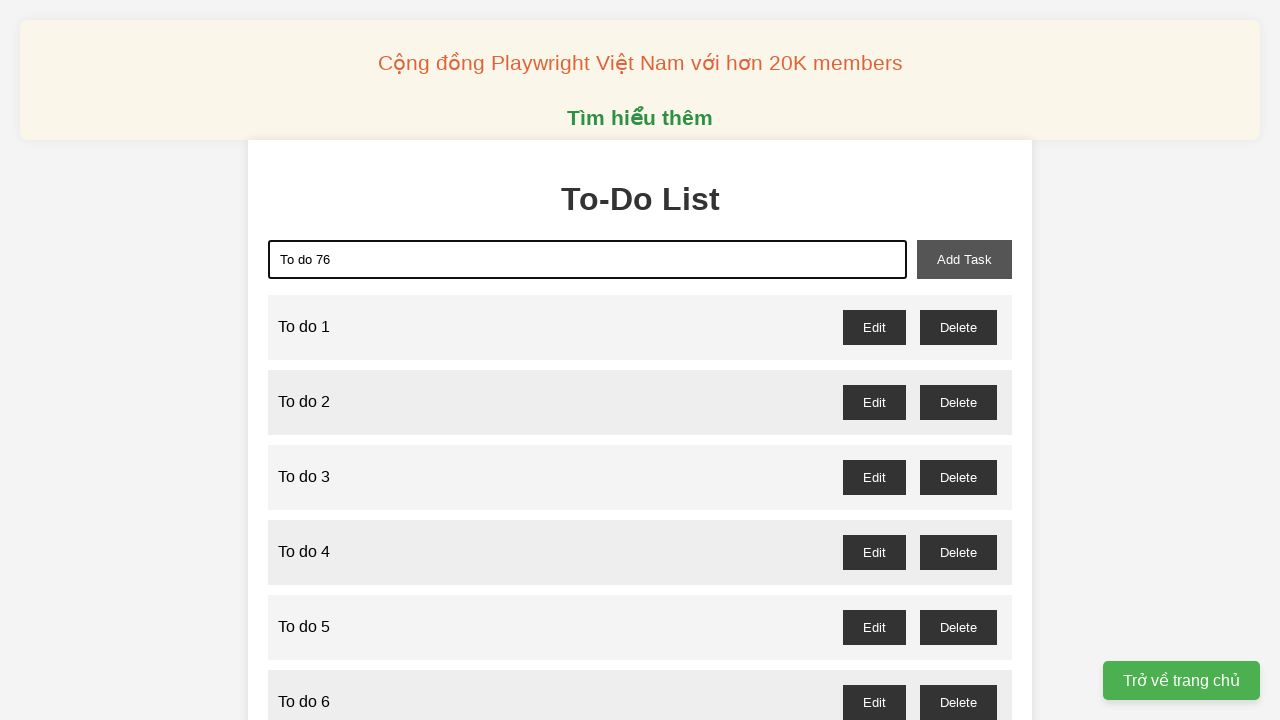

Clicked add task button to add task 76 at (964, 259) on #add-task
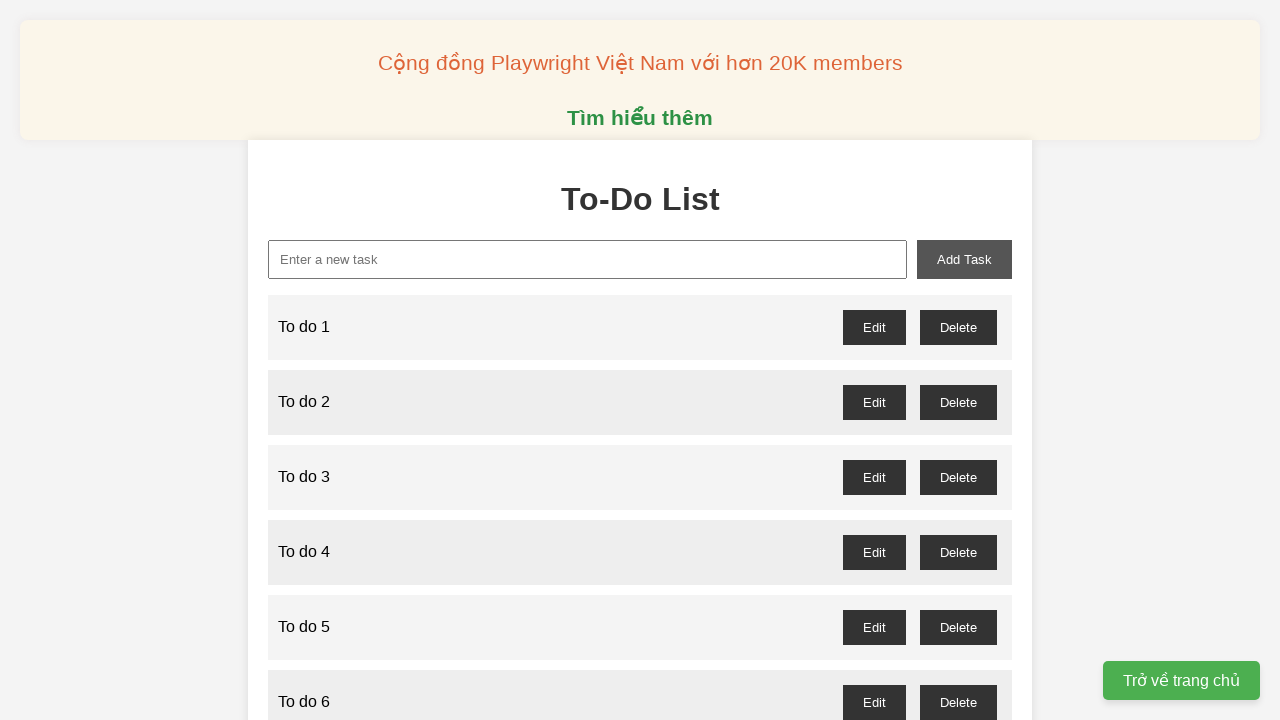

Filled task input field with 'To do 77' on #new-task
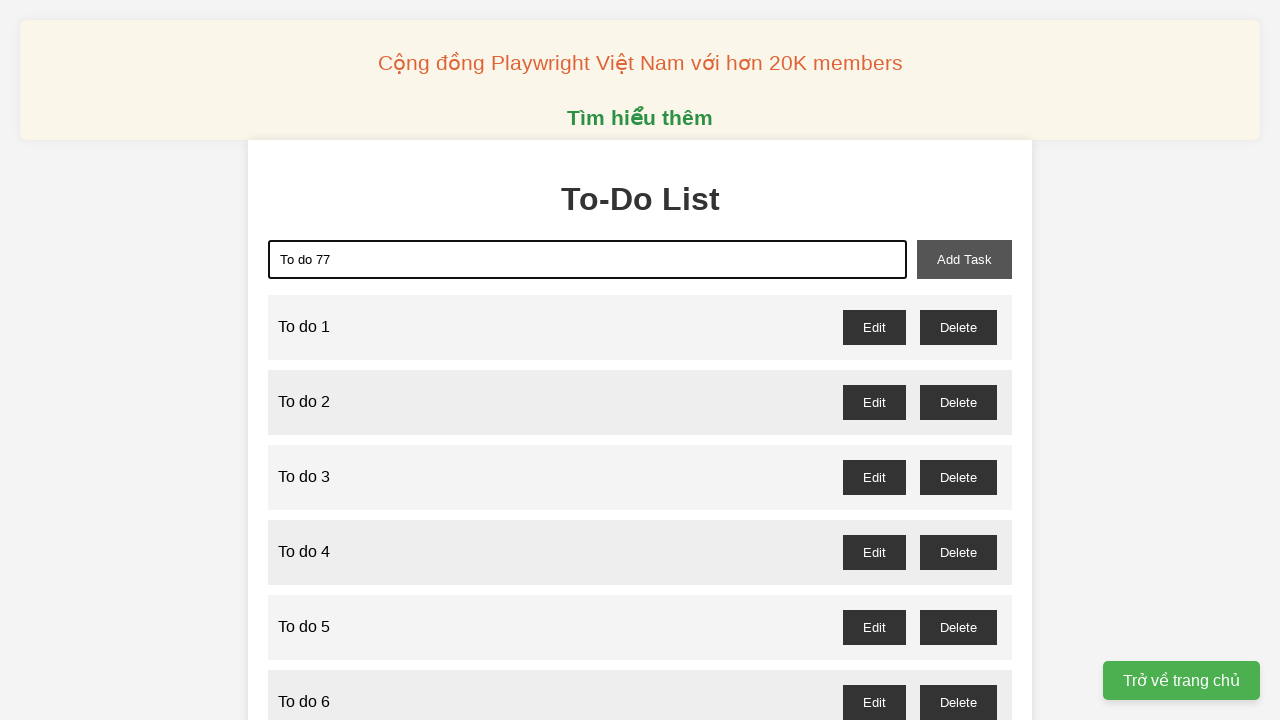

Clicked add task button to add task 77 at (964, 259) on #add-task
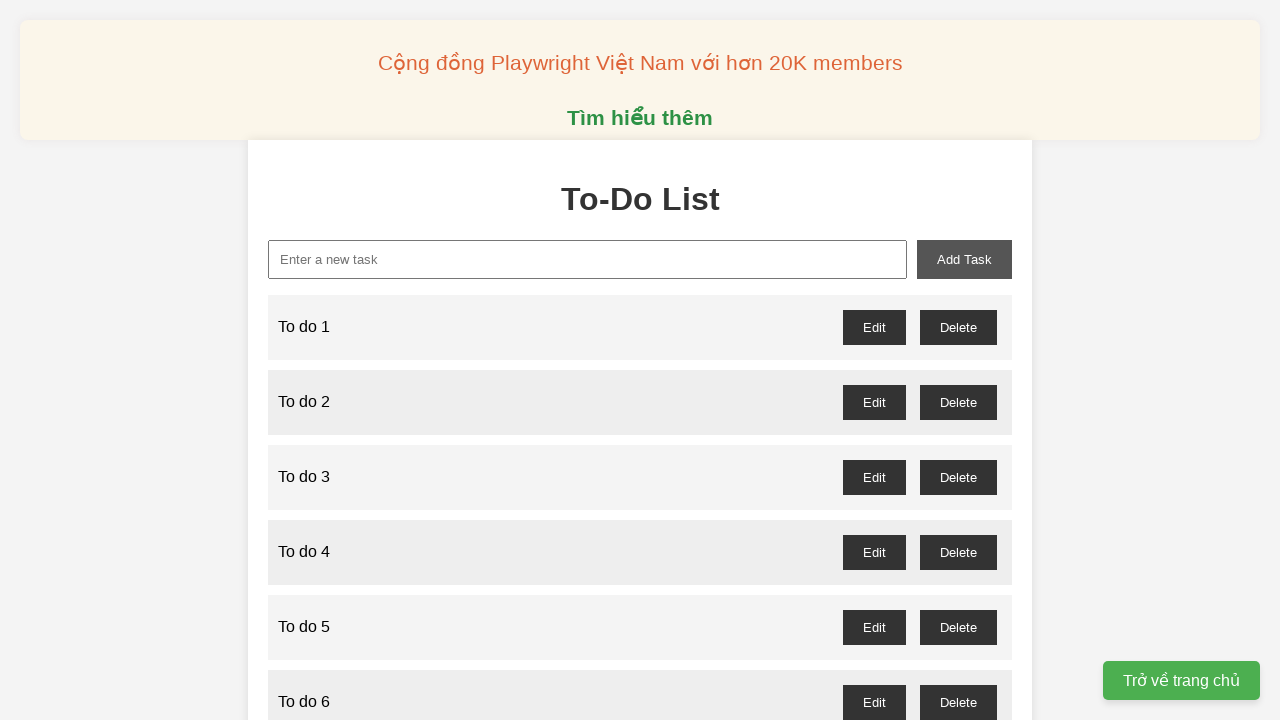

Filled task input field with 'To do 78' on #new-task
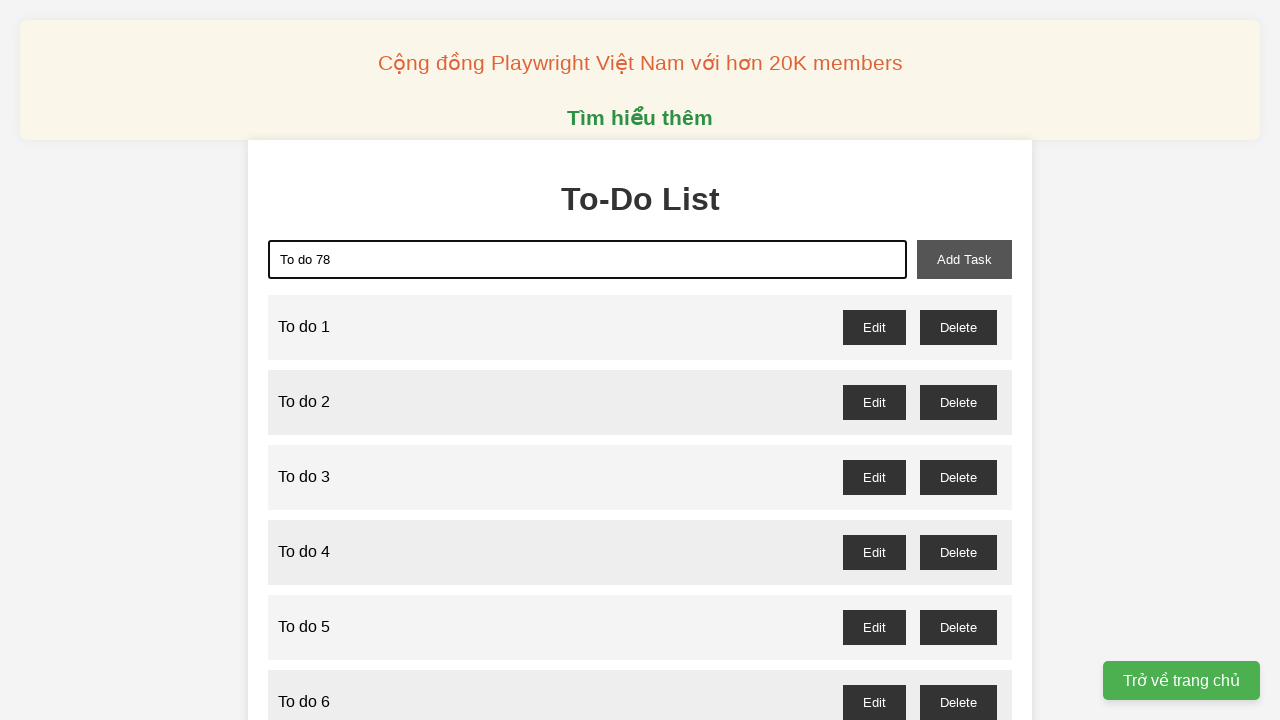

Clicked add task button to add task 78 at (964, 259) on #add-task
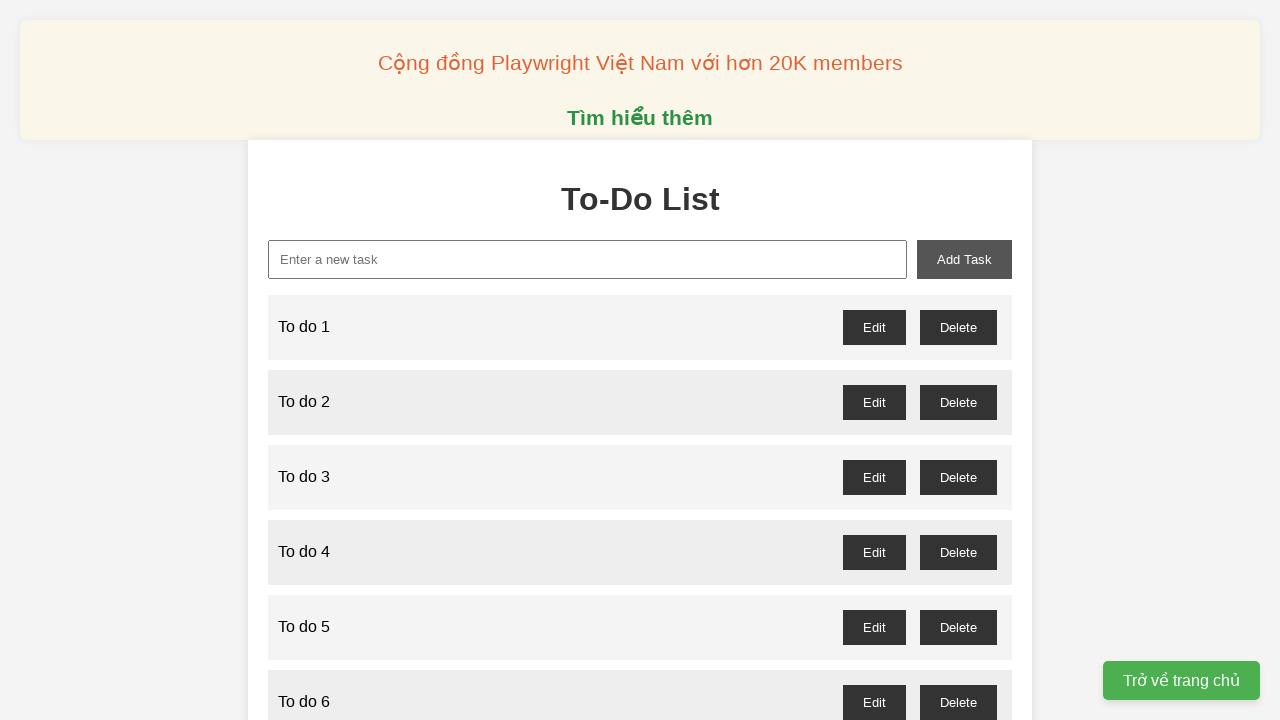

Filled task input field with 'To do 79' on #new-task
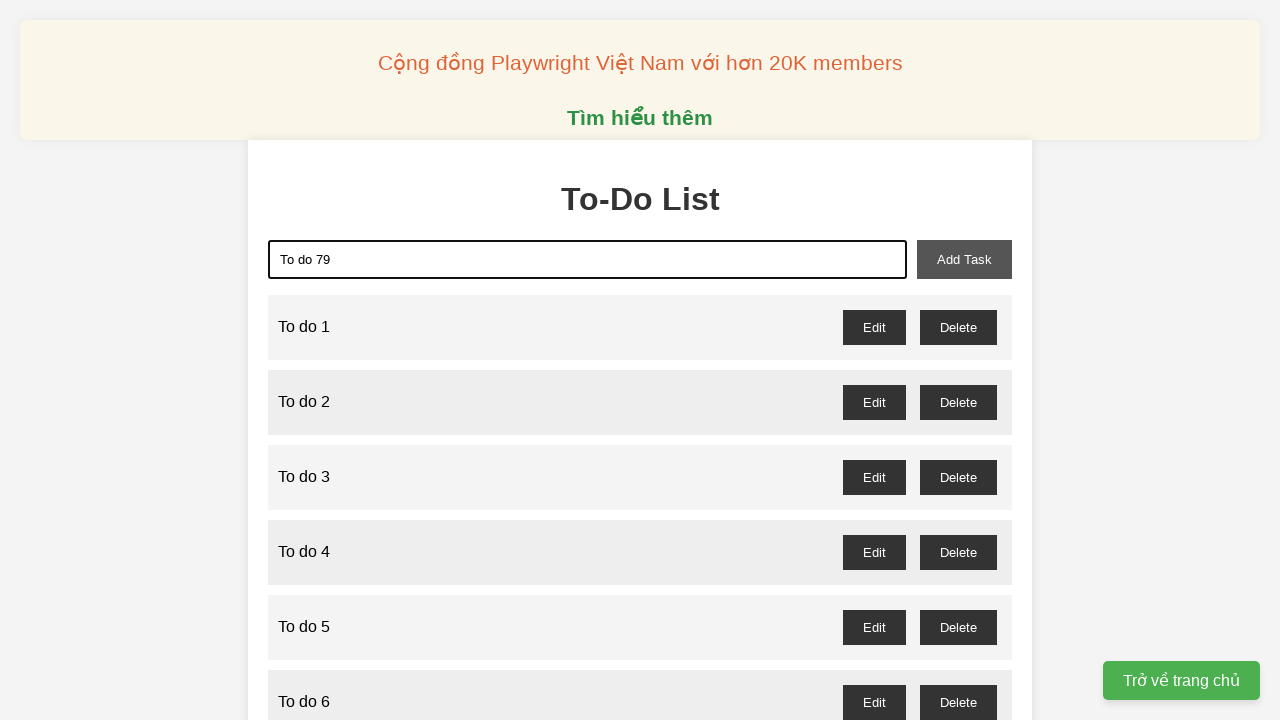

Clicked add task button to add task 79 at (964, 259) on #add-task
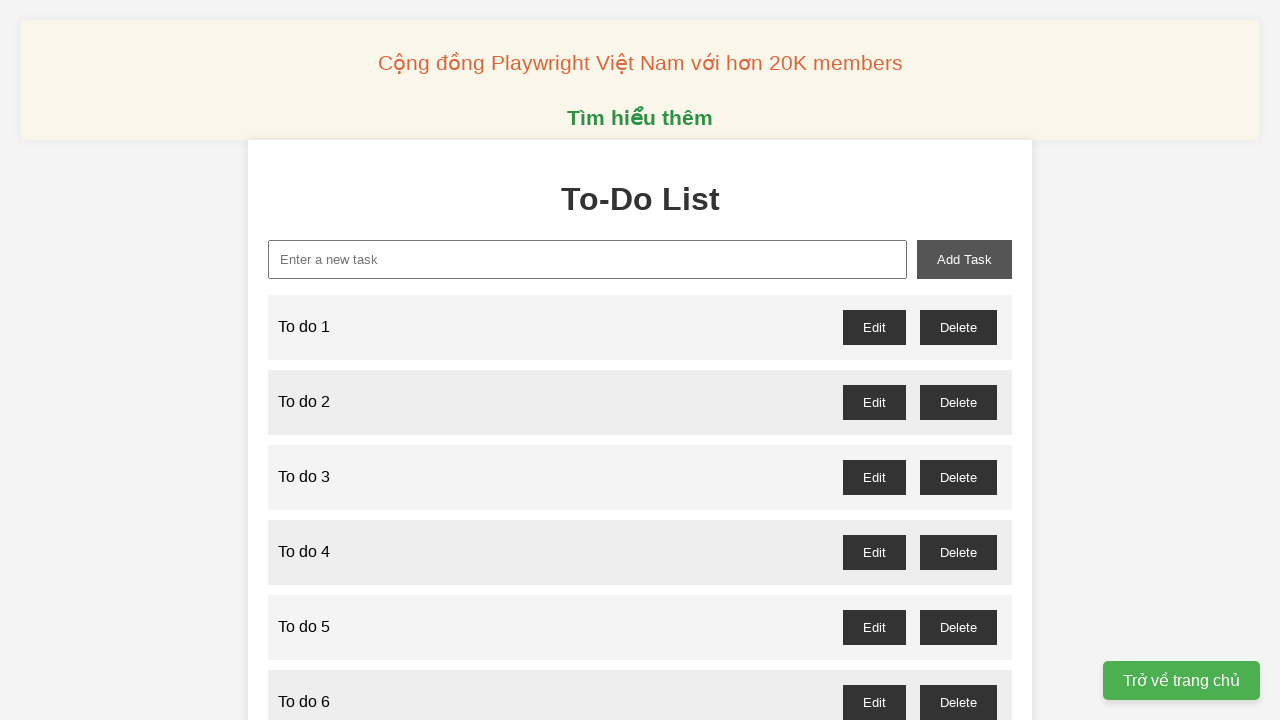

Filled task input field with 'To do 80' on #new-task
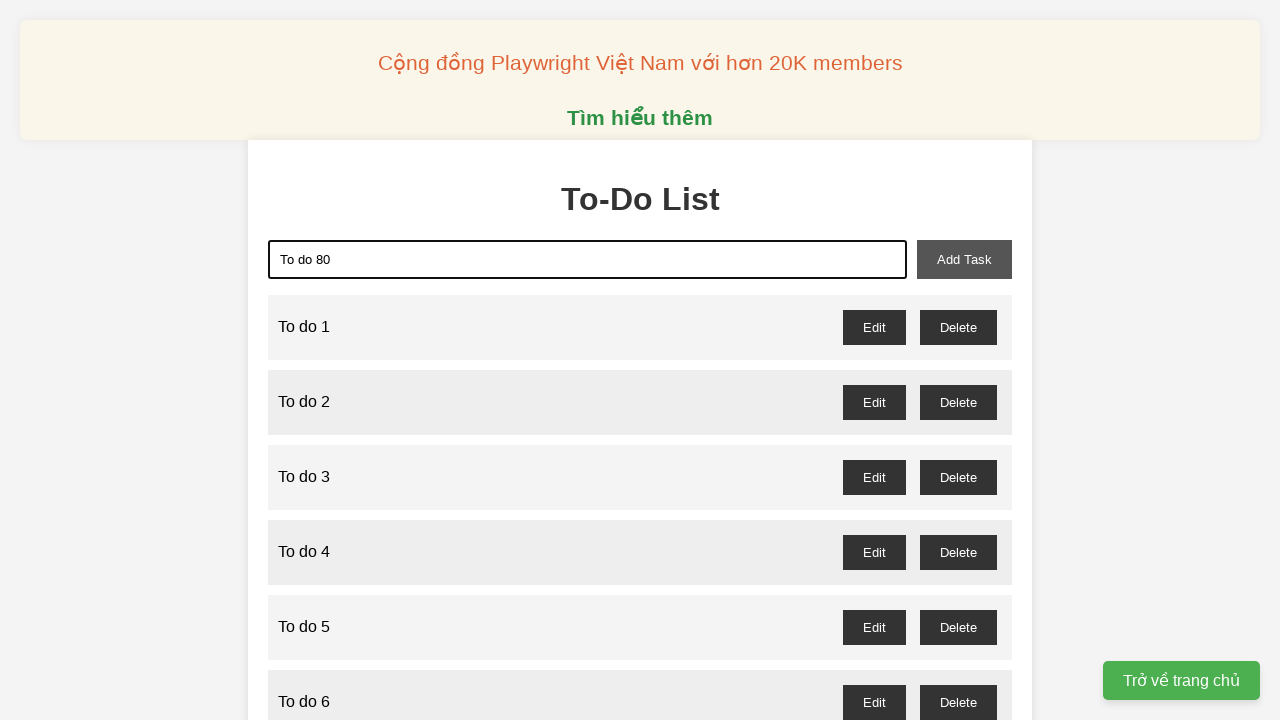

Clicked add task button to add task 80 at (964, 259) on #add-task
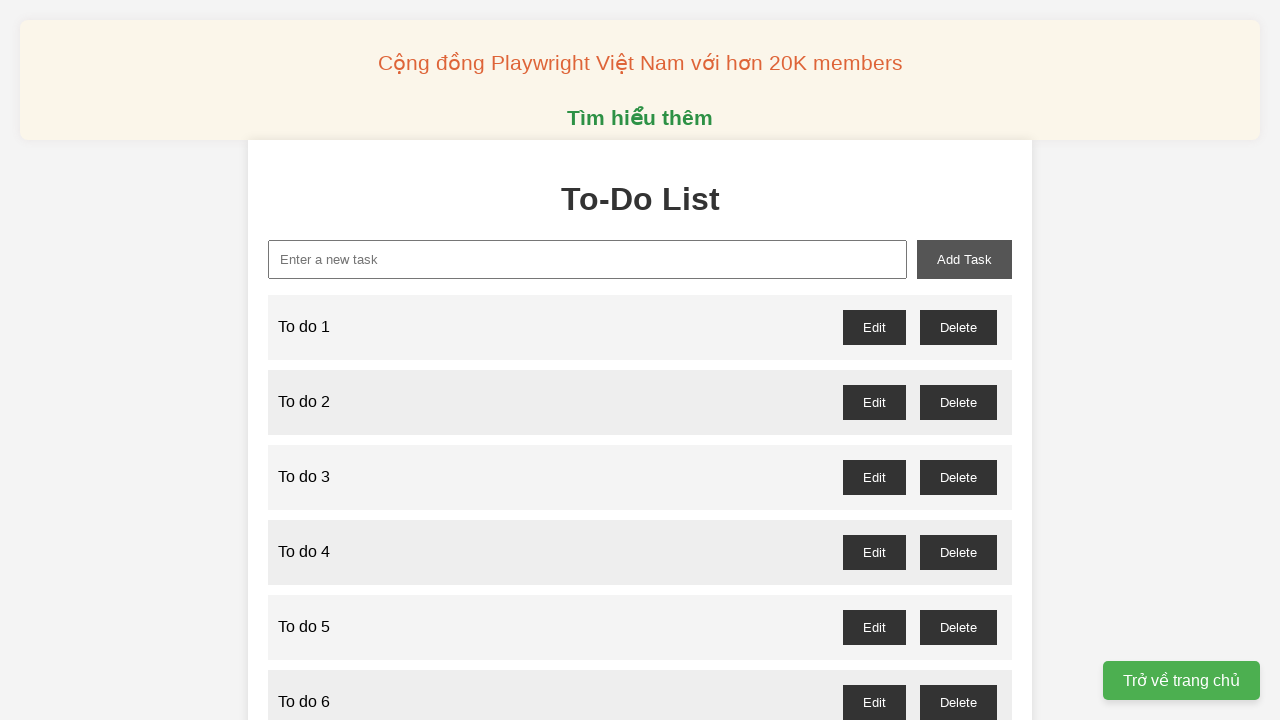

Filled task input field with 'To do 81' on #new-task
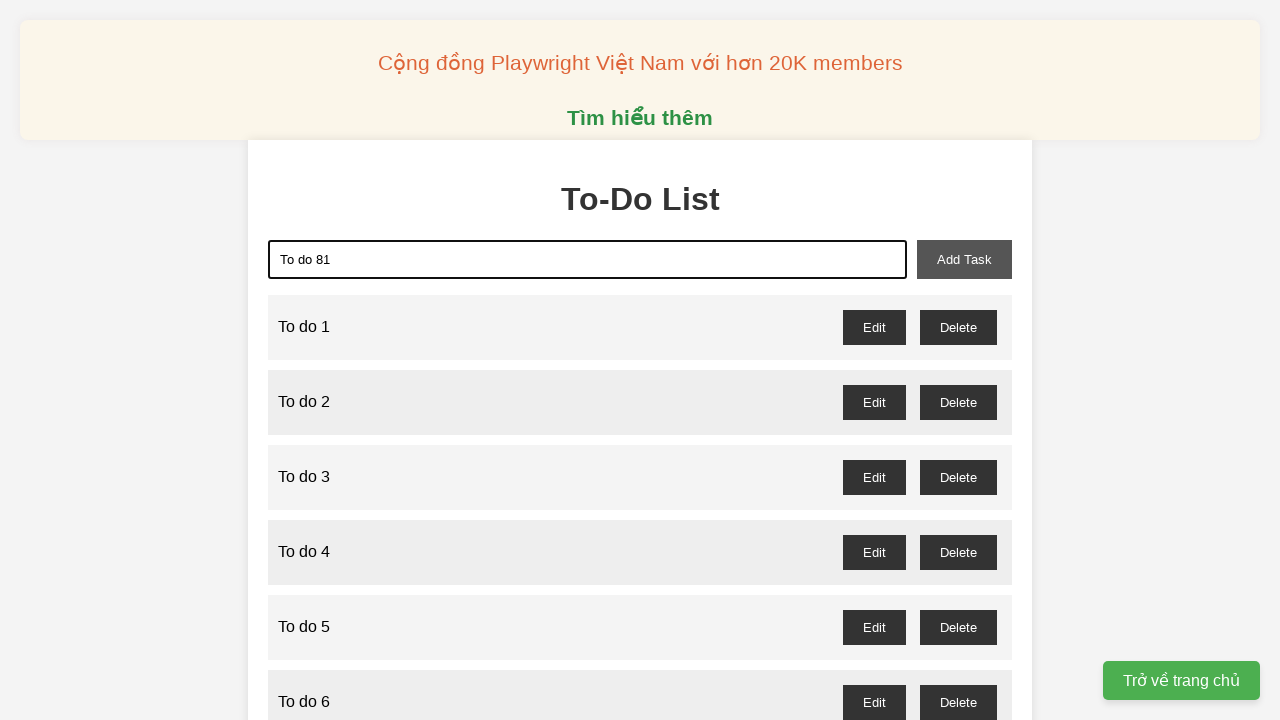

Clicked add task button to add task 81 at (964, 259) on #add-task
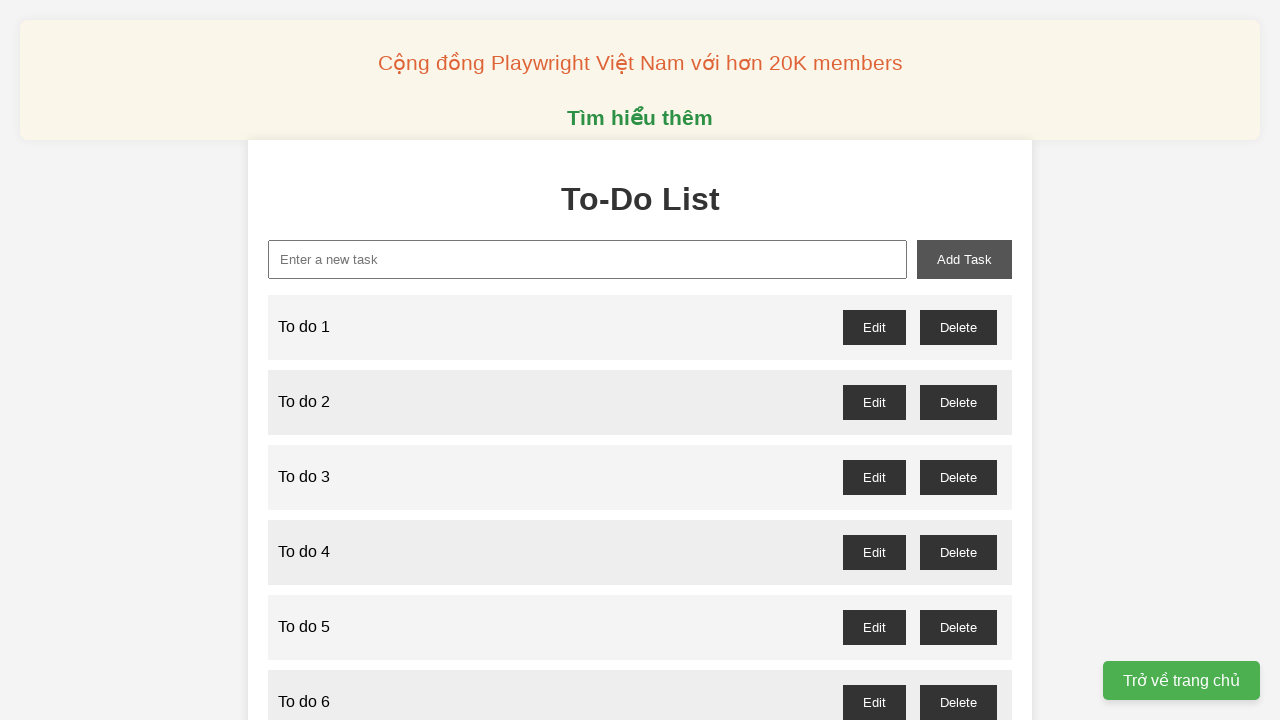

Filled task input field with 'To do 82' on #new-task
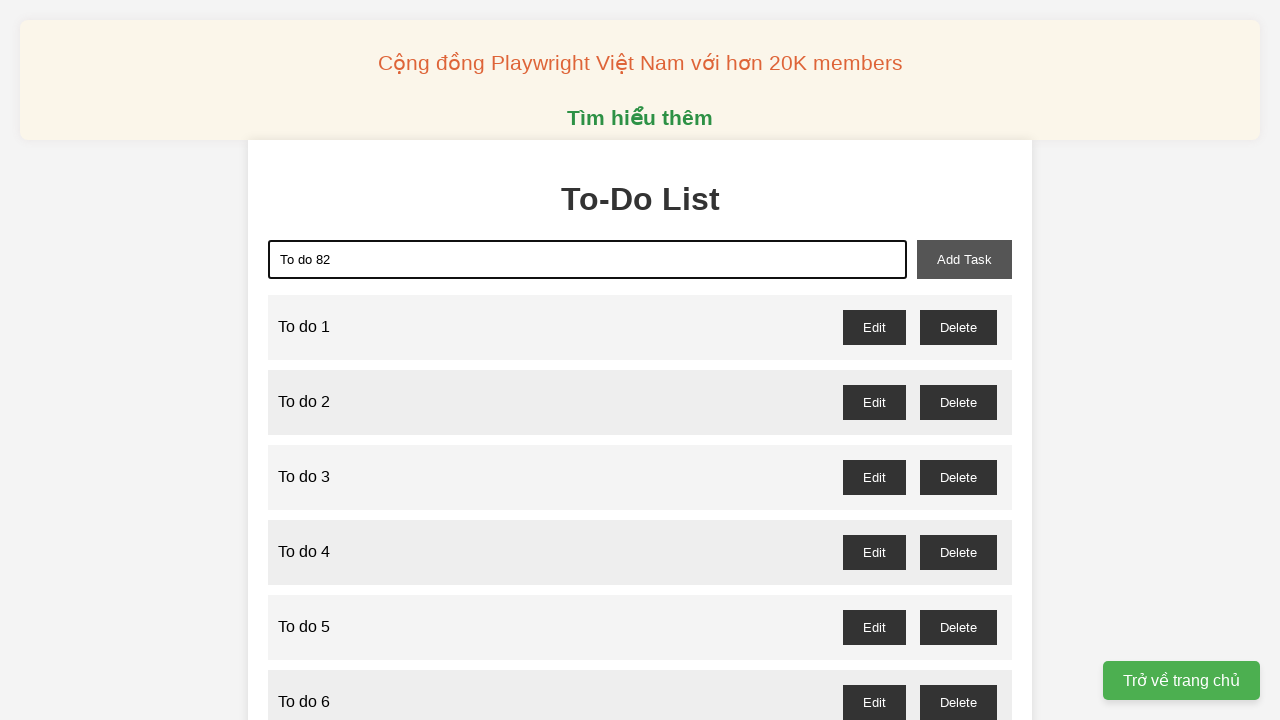

Clicked add task button to add task 82 at (964, 259) on #add-task
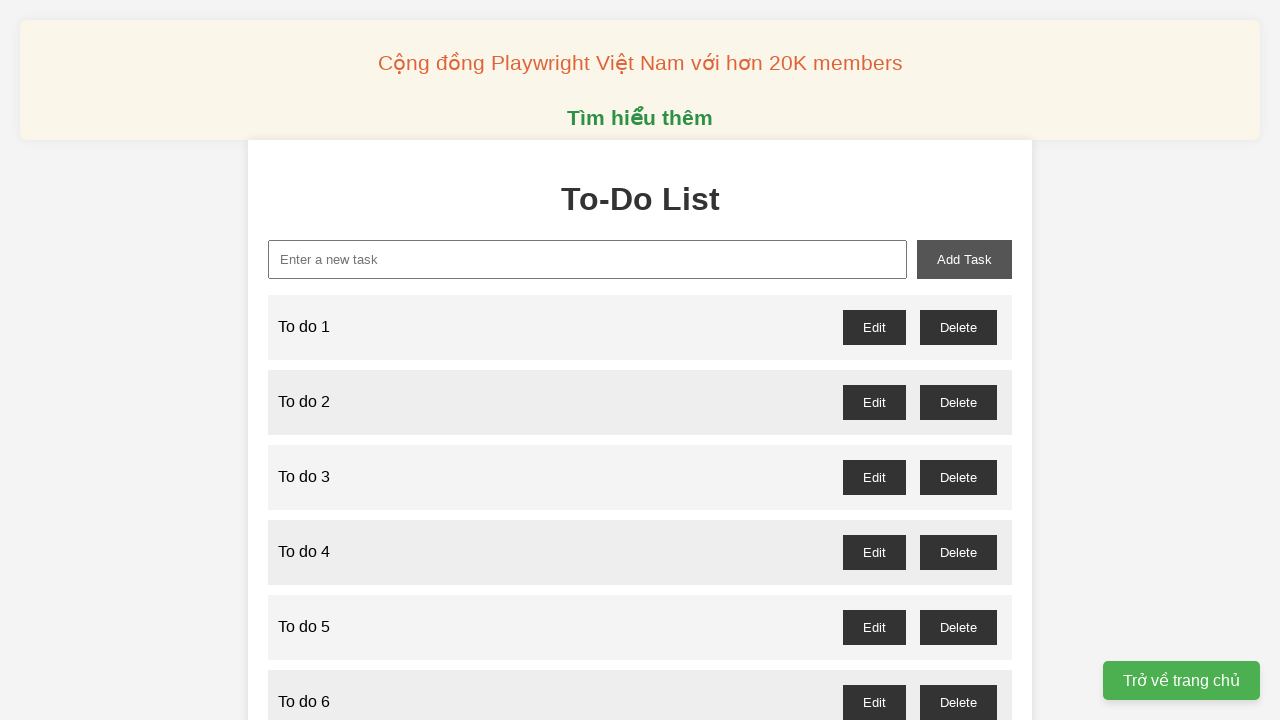

Filled task input field with 'To do 83' on #new-task
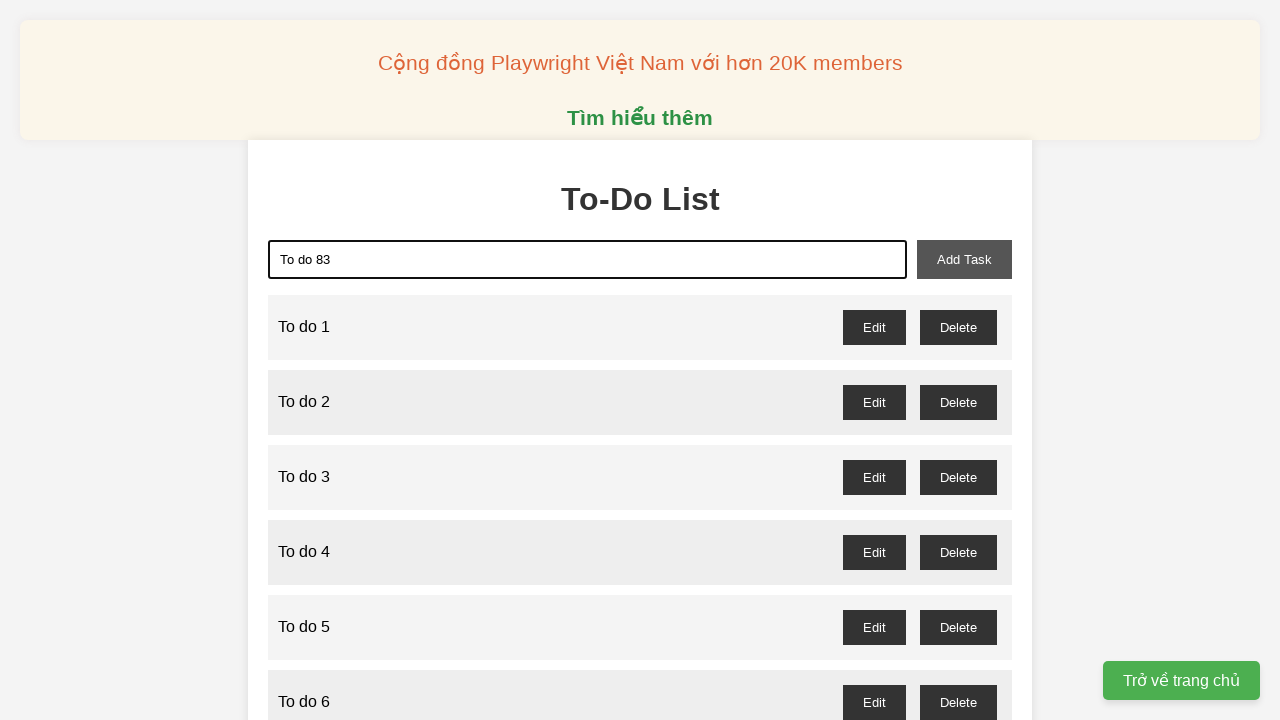

Clicked add task button to add task 83 at (964, 259) on #add-task
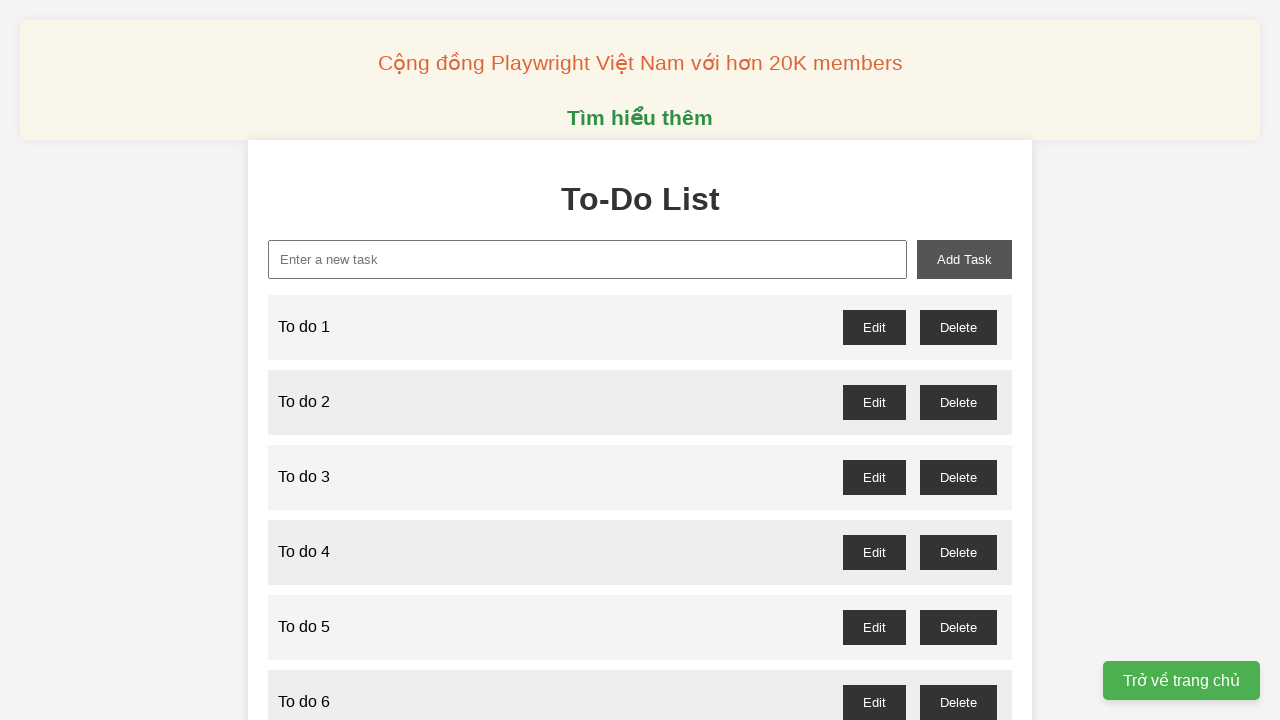

Filled task input field with 'To do 84' on #new-task
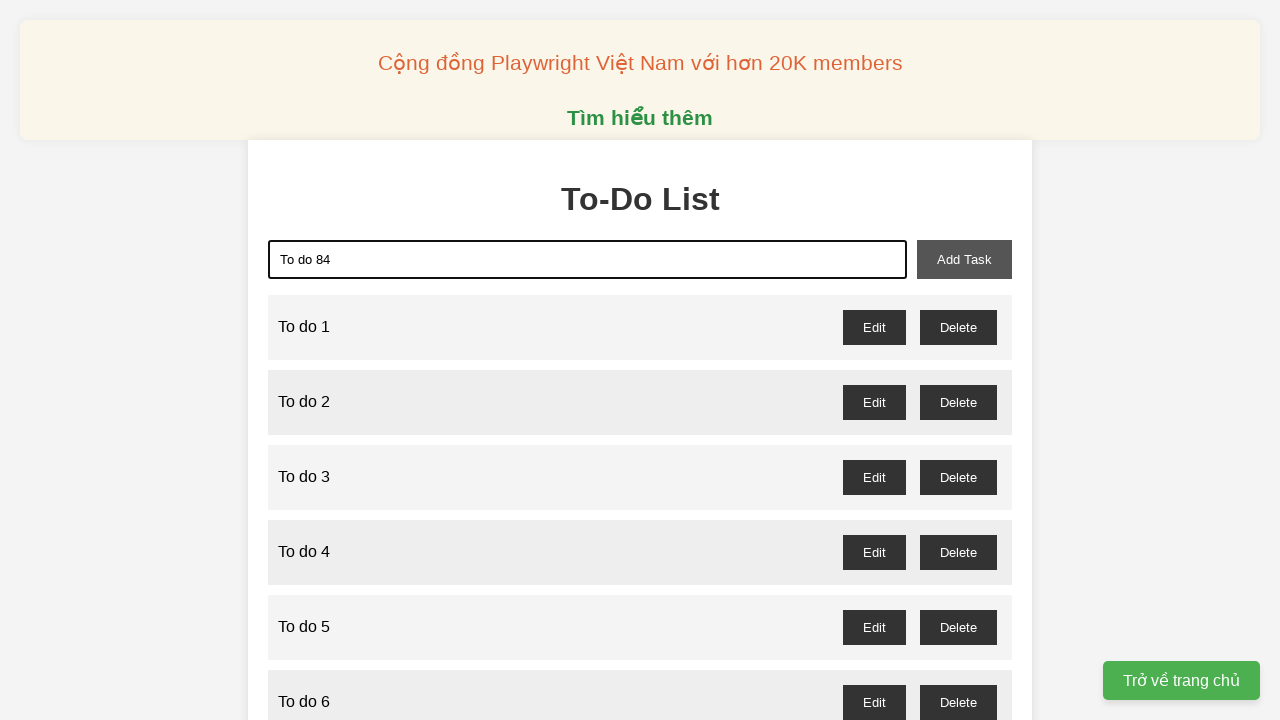

Clicked add task button to add task 84 at (964, 259) on #add-task
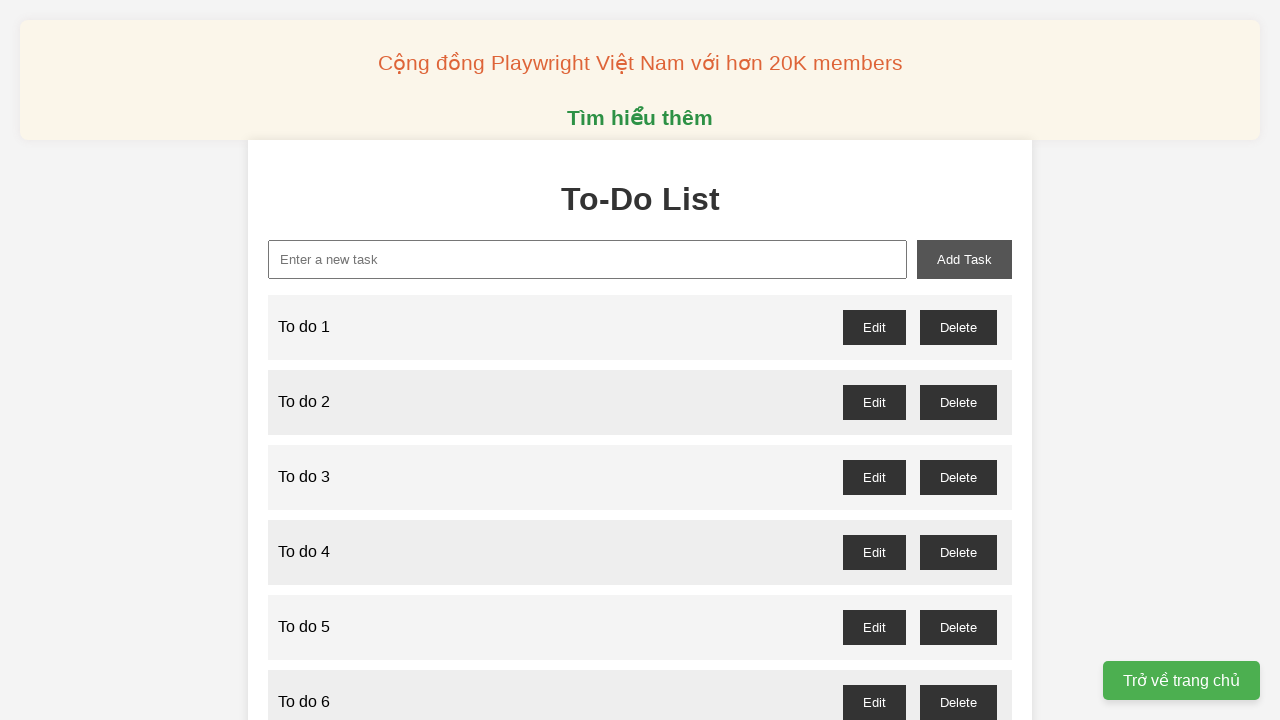

Filled task input field with 'To do 85' on #new-task
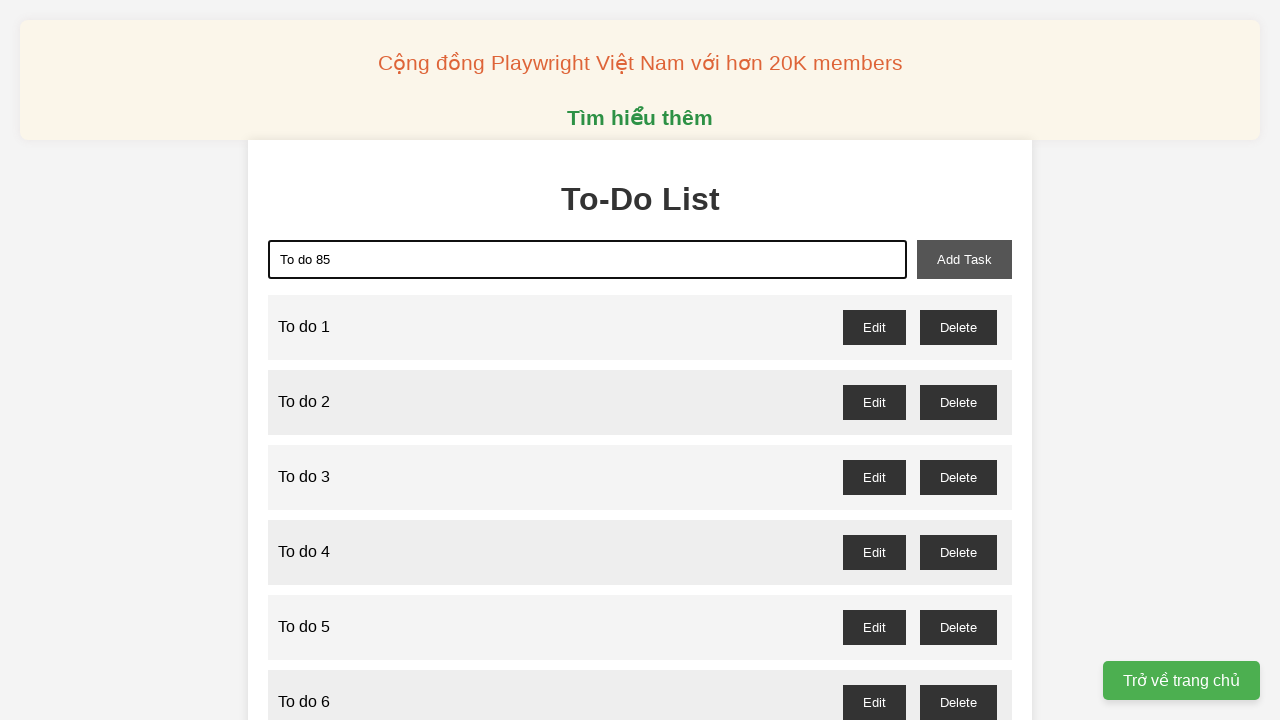

Clicked add task button to add task 85 at (964, 259) on #add-task
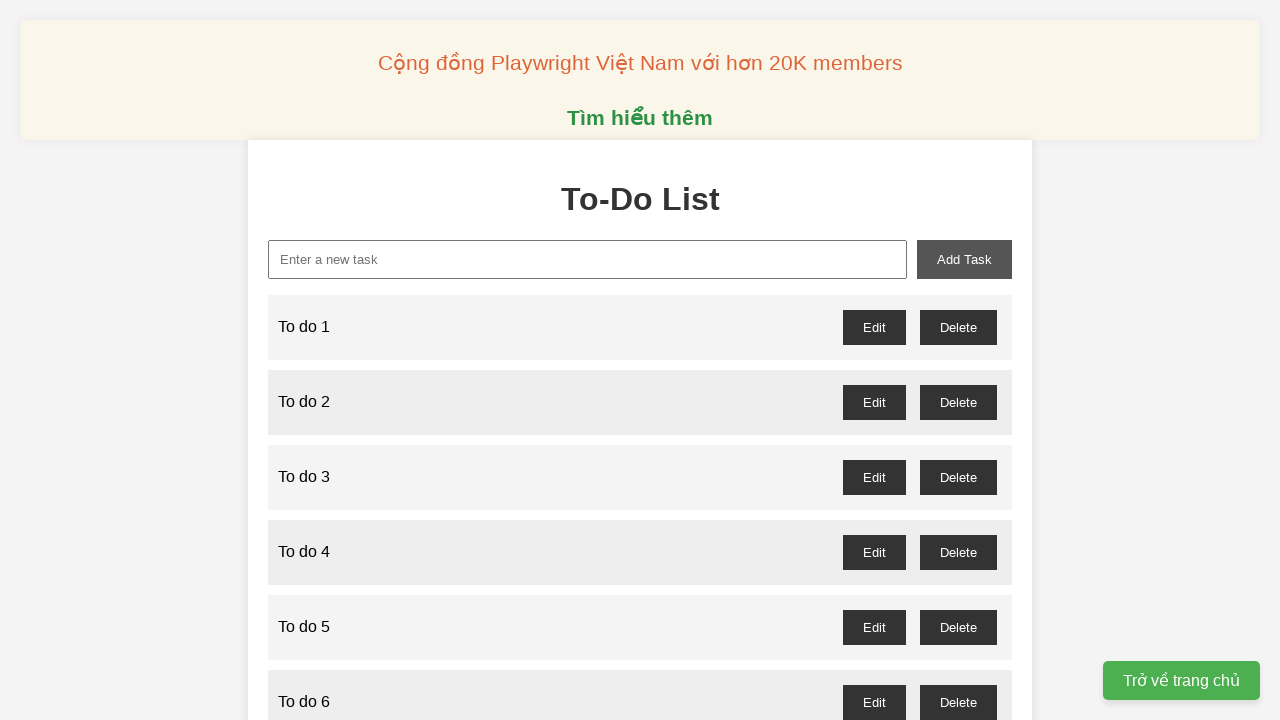

Filled task input field with 'To do 86' on #new-task
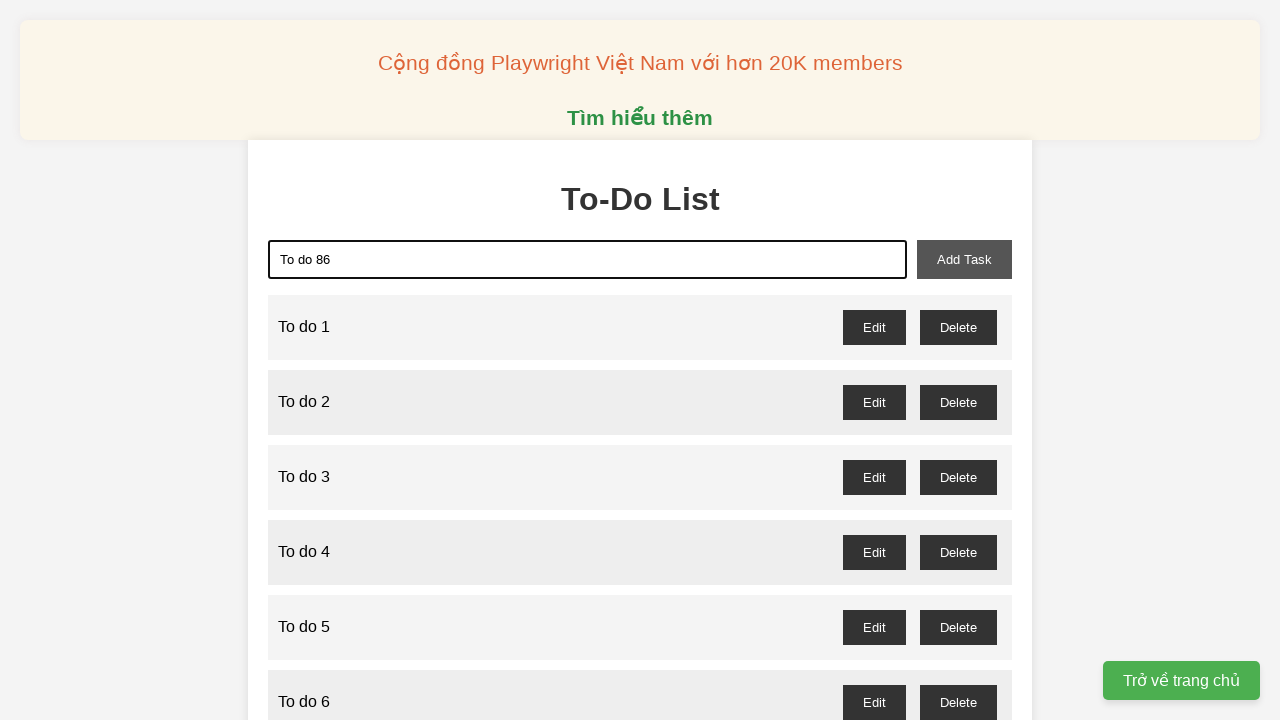

Clicked add task button to add task 86 at (964, 259) on #add-task
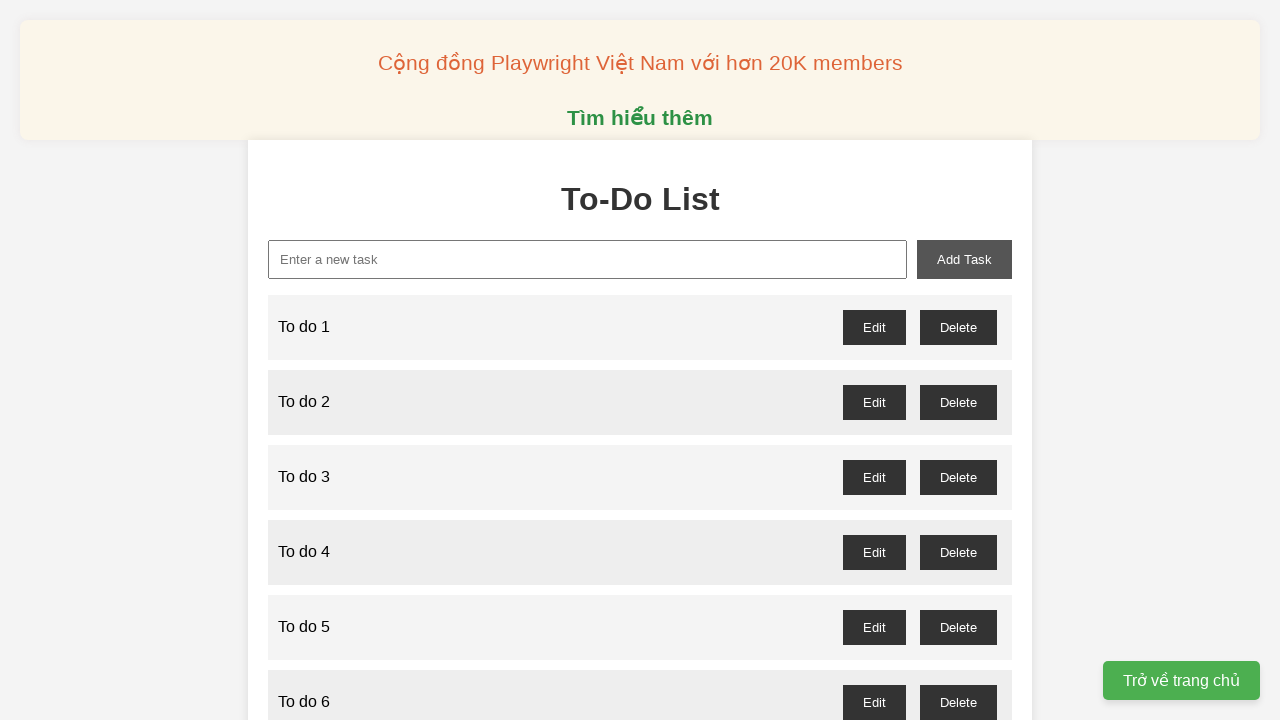

Filled task input field with 'To do 87' on #new-task
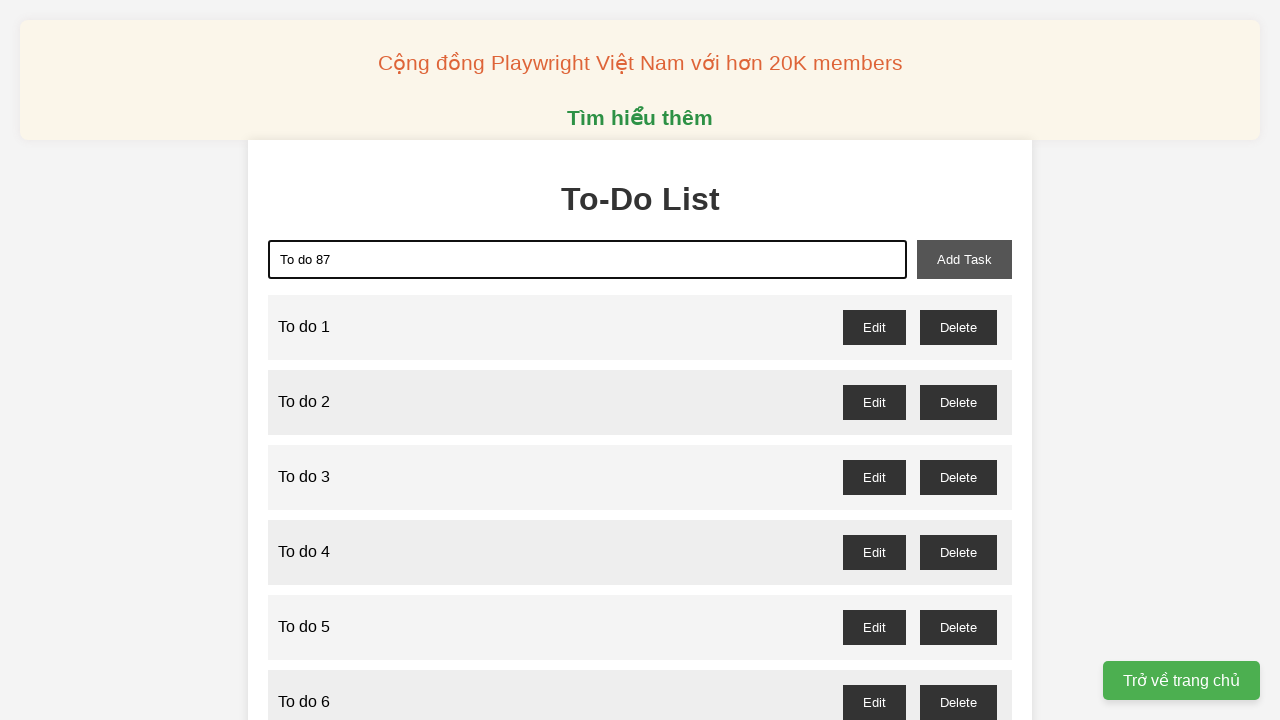

Clicked add task button to add task 87 at (964, 259) on #add-task
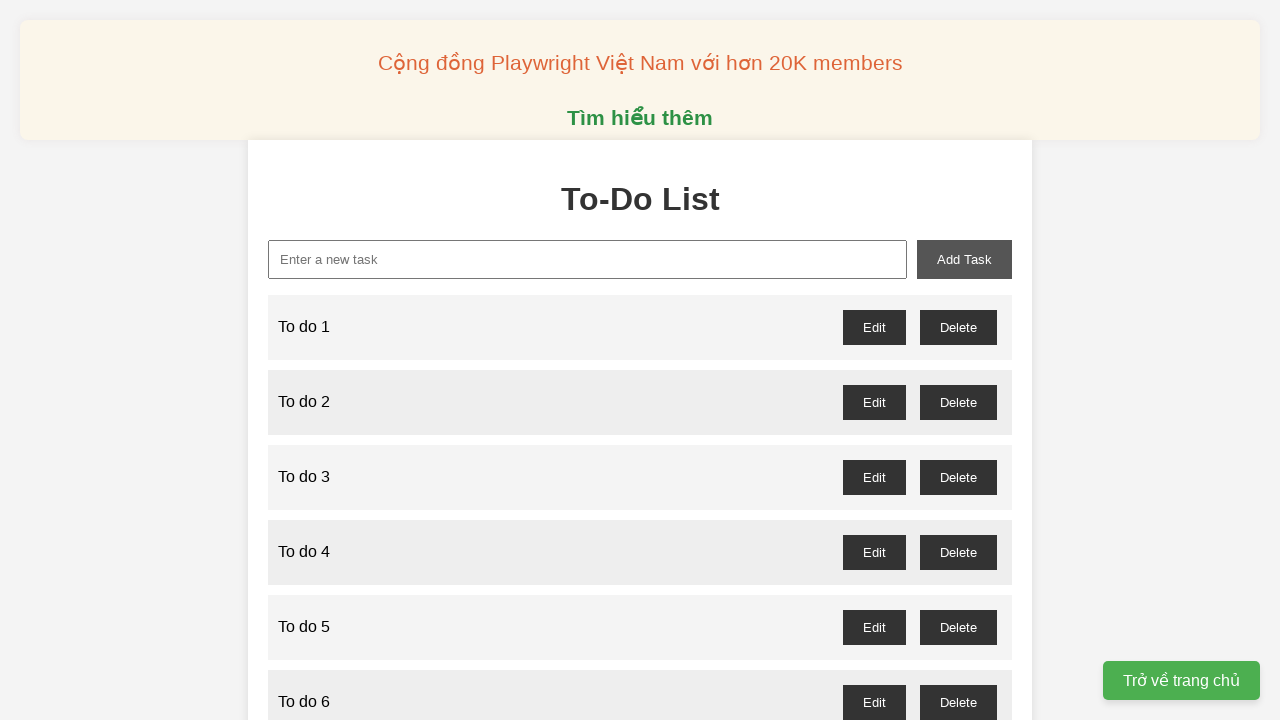

Filled task input field with 'To do 88' on #new-task
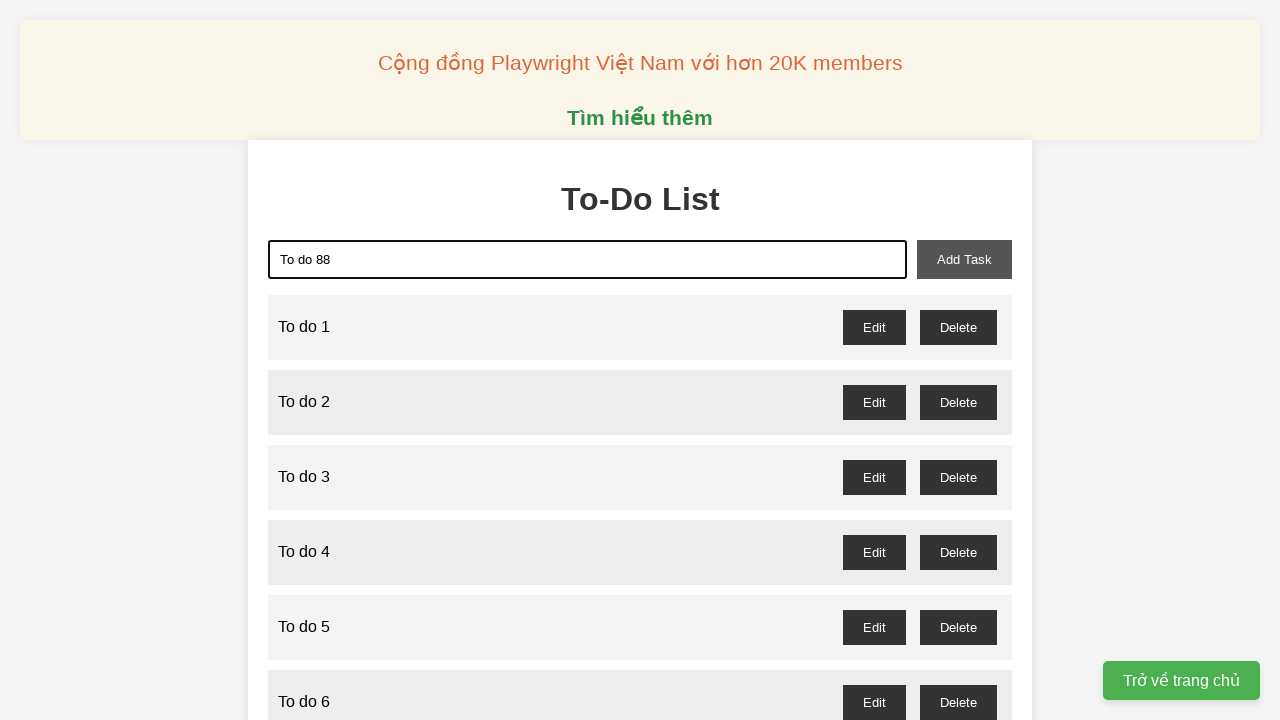

Clicked add task button to add task 88 at (964, 259) on #add-task
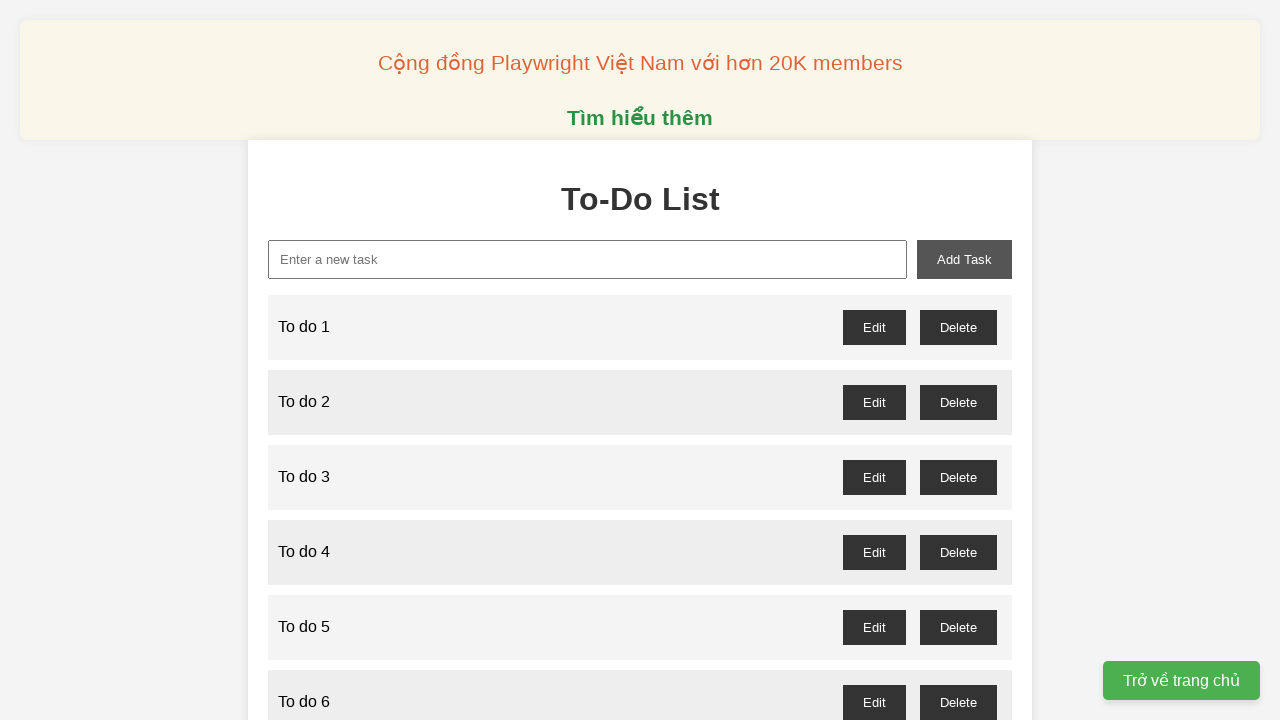

Filled task input field with 'To do 89' on #new-task
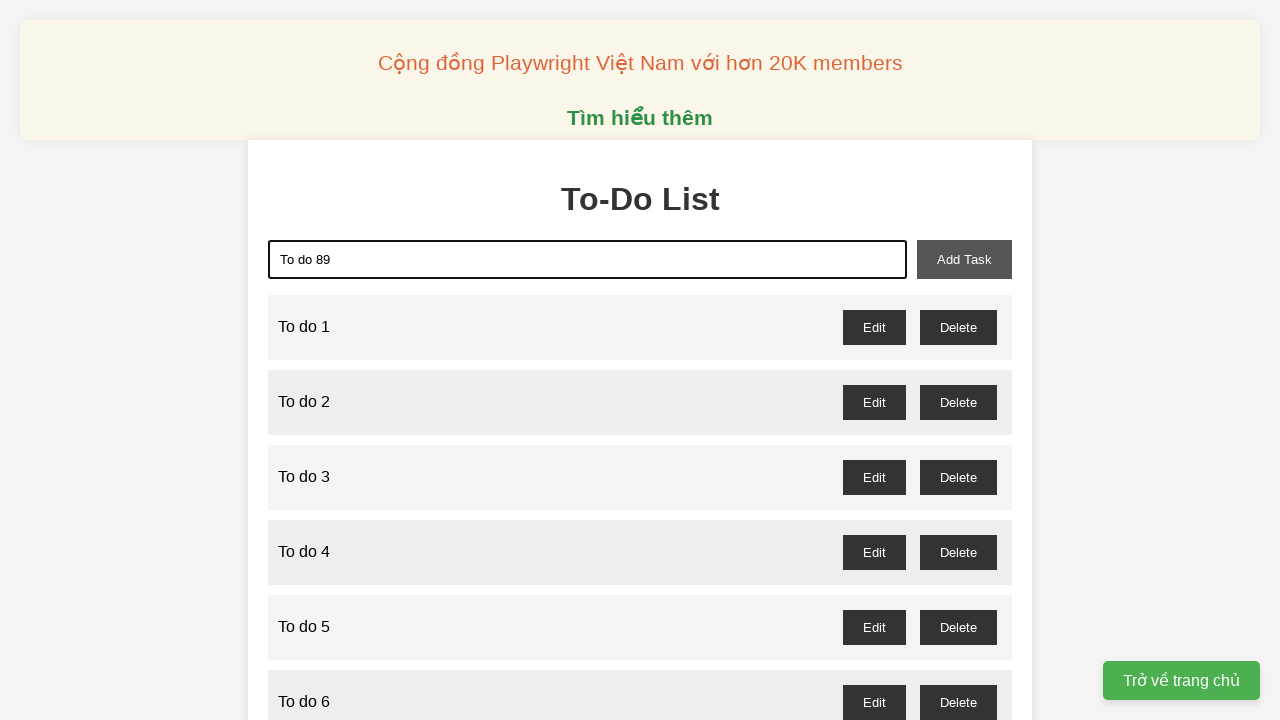

Clicked add task button to add task 89 at (964, 259) on #add-task
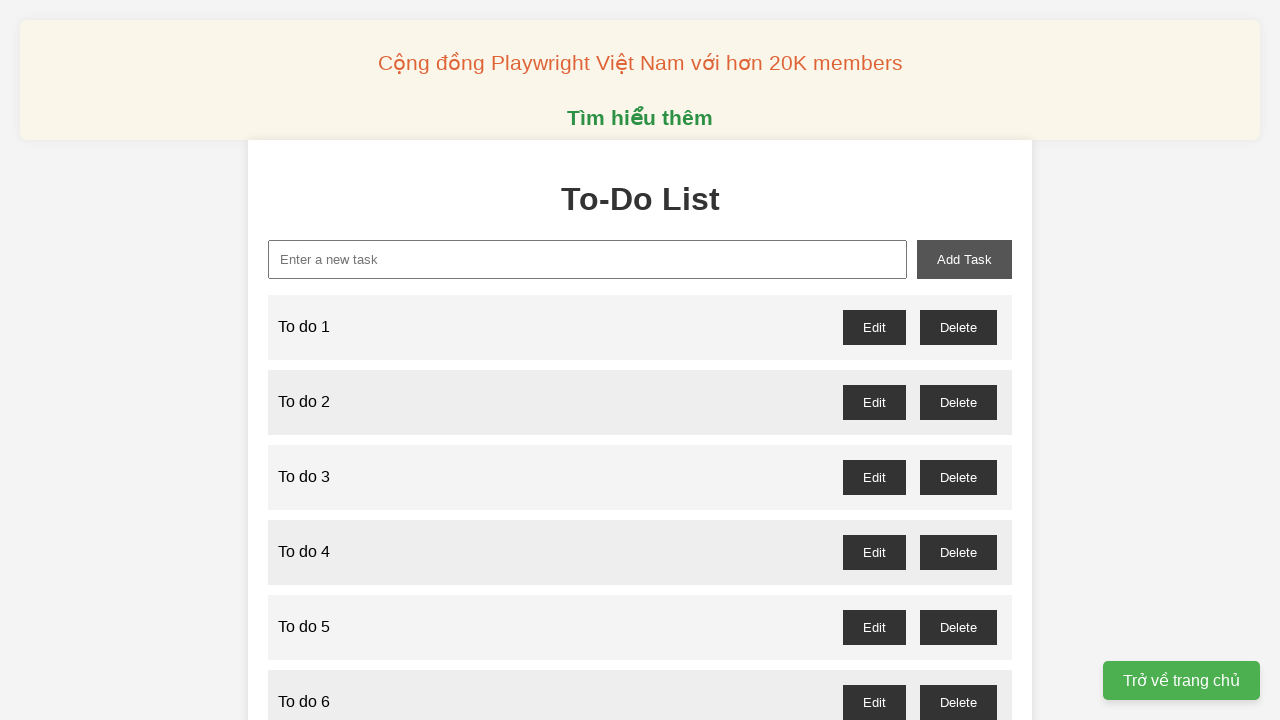

Filled task input field with 'To do 90' on #new-task
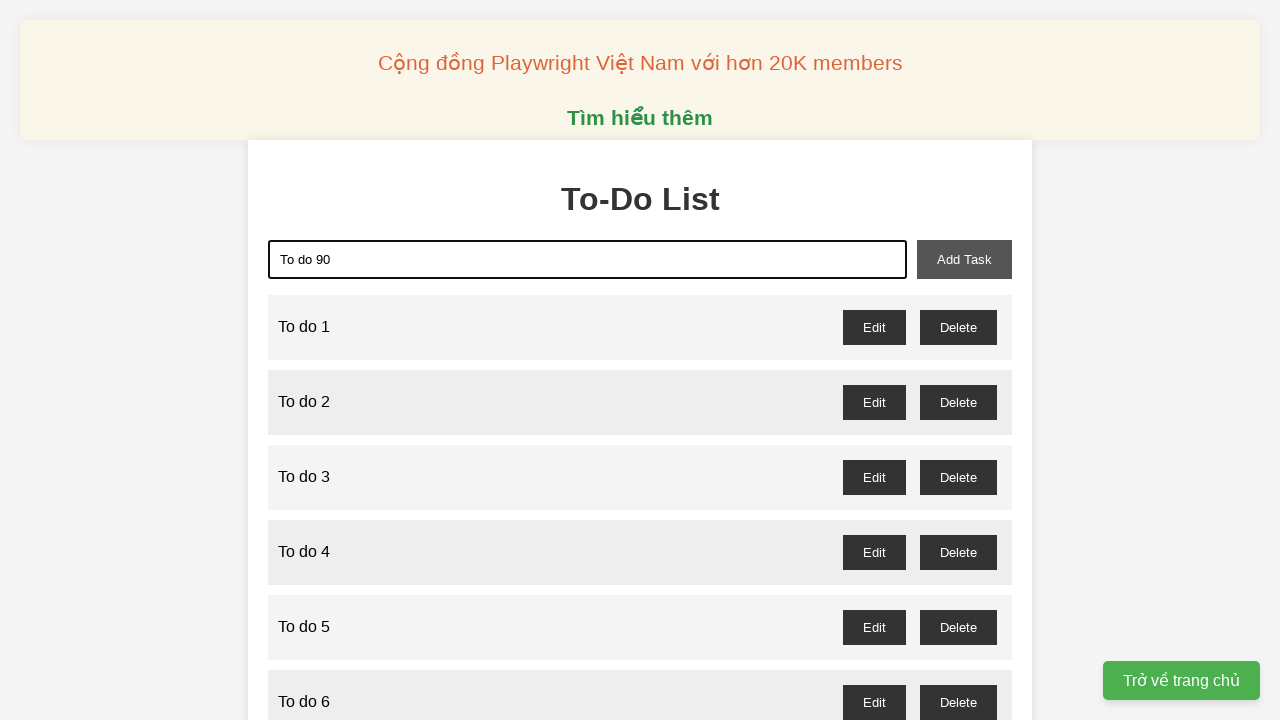

Clicked add task button to add task 90 at (964, 259) on #add-task
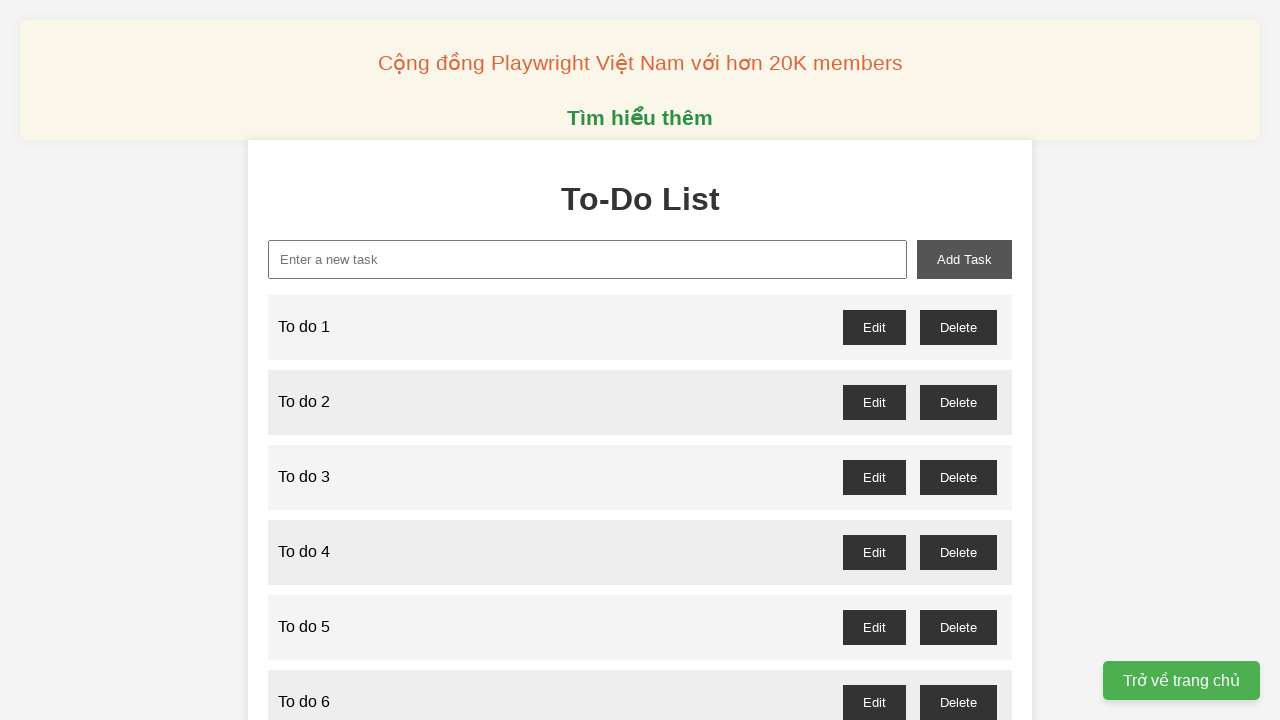

Filled task input field with 'To do 91' on #new-task
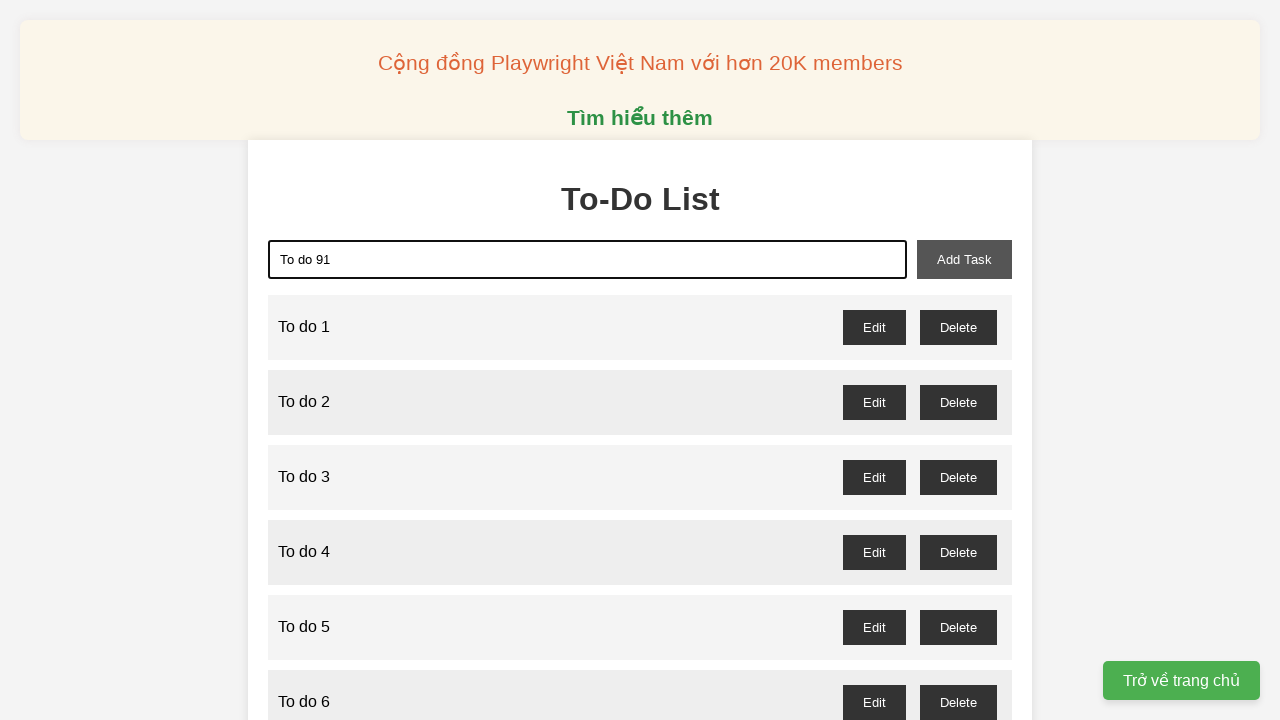

Clicked add task button to add task 91 at (964, 259) on #add-task
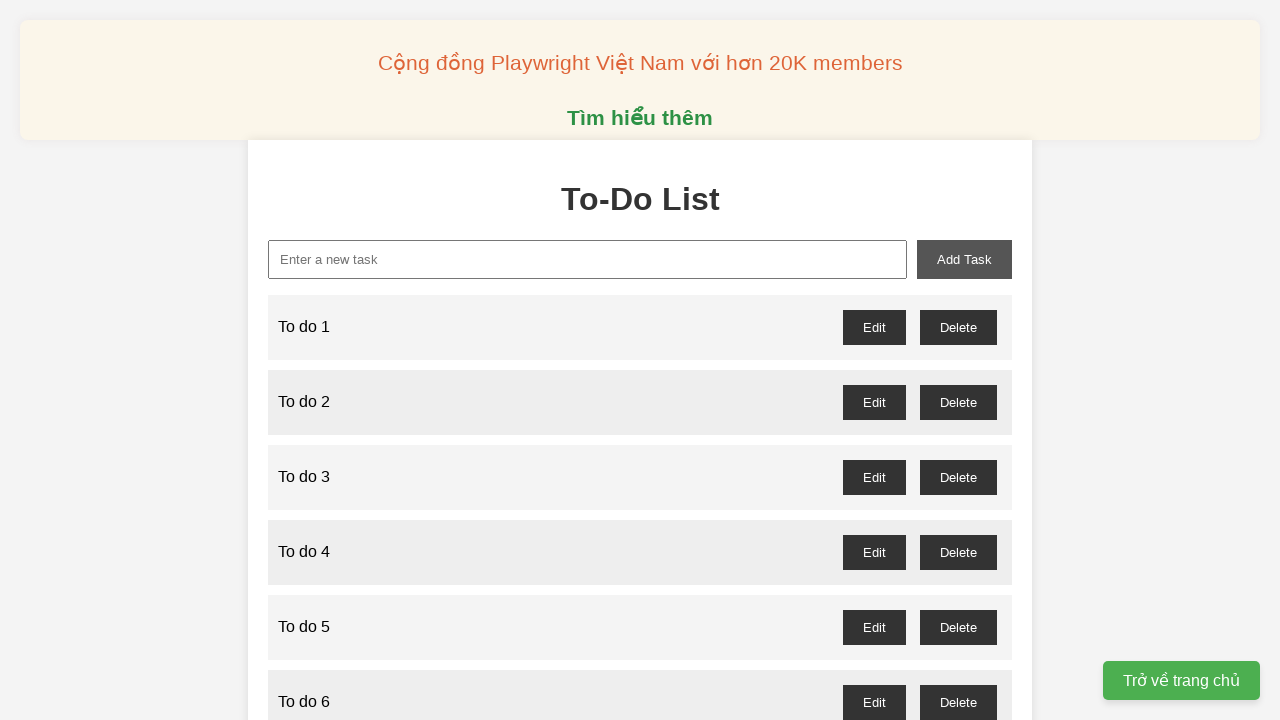

Filled task input field with 'To do 92' on #new-task
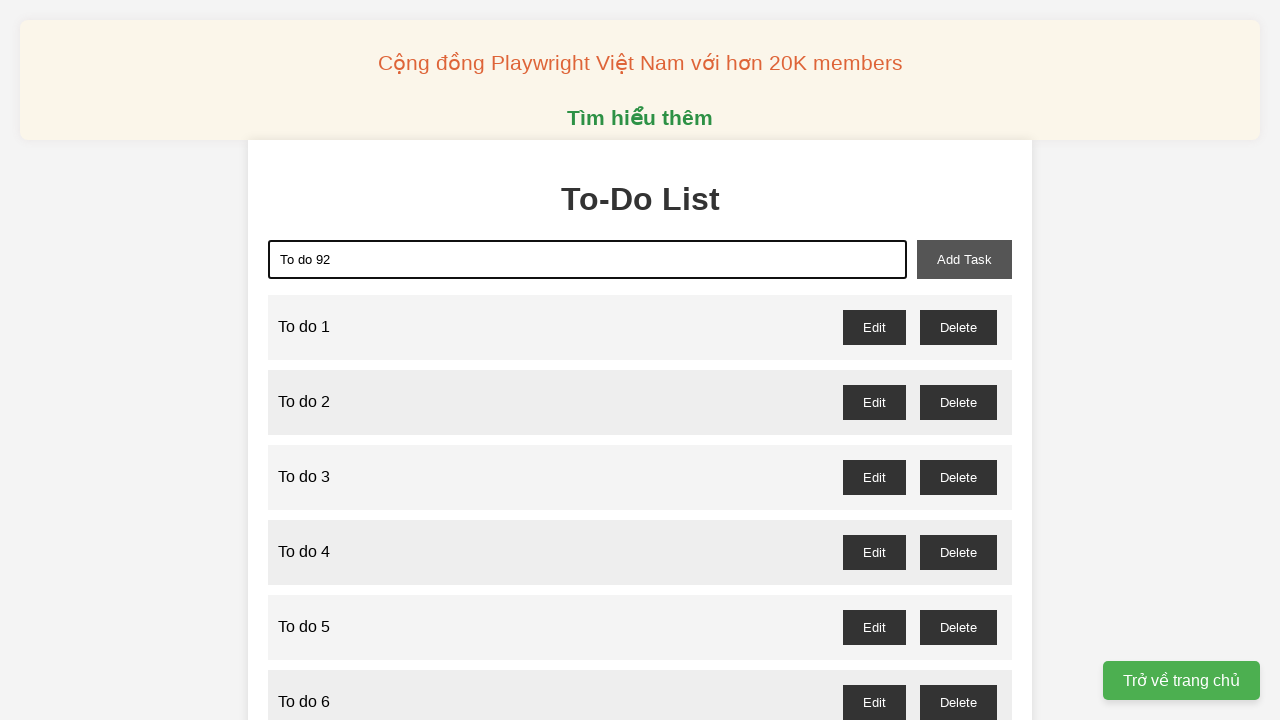

Clicked add task button to add task 92 at (964, 259) on #add-task
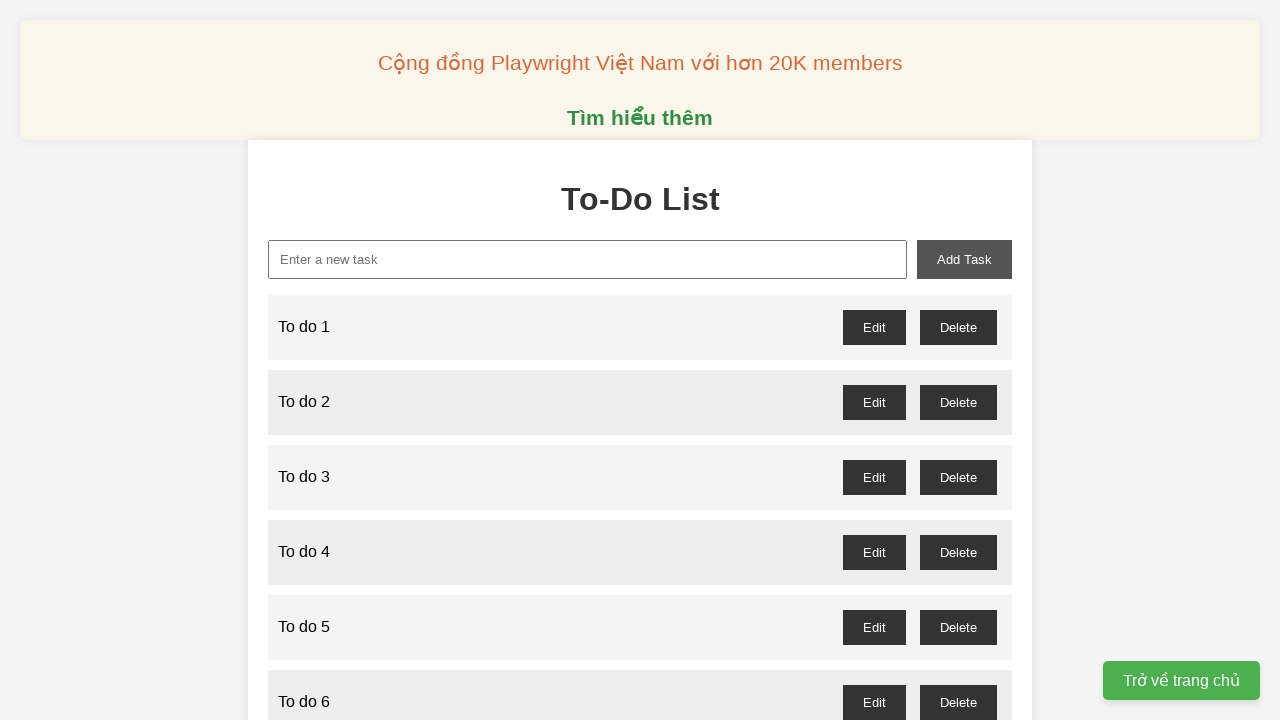

Filled task input field with 'To do 93' on #new-task
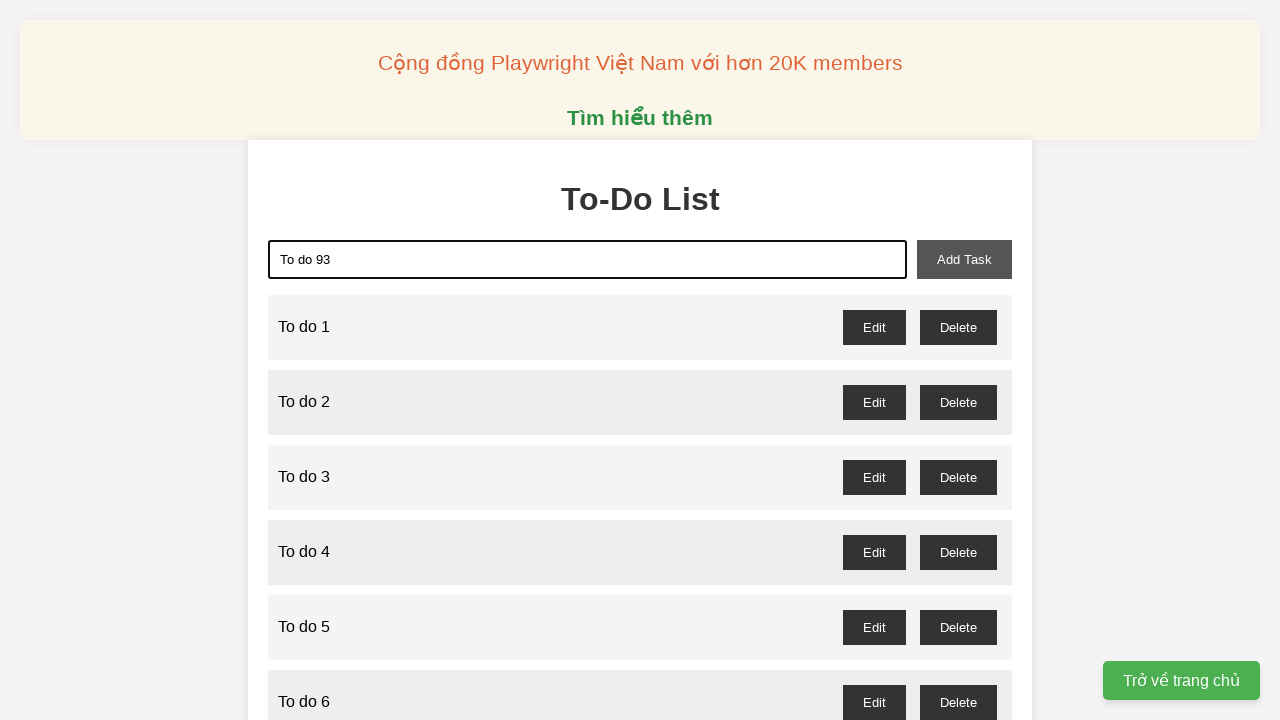

Clicked add task button to add task 93 at (964, 259) on #add-task
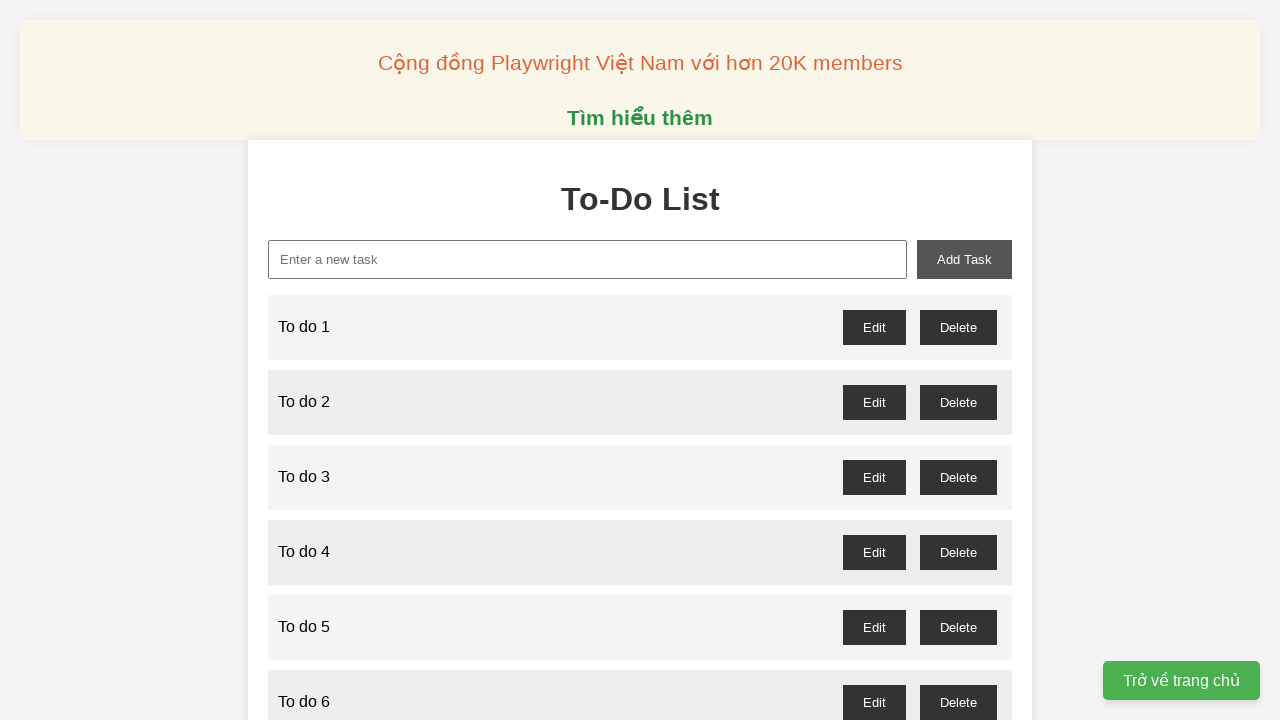

Filled task input field with 'To do 94' on #new-task
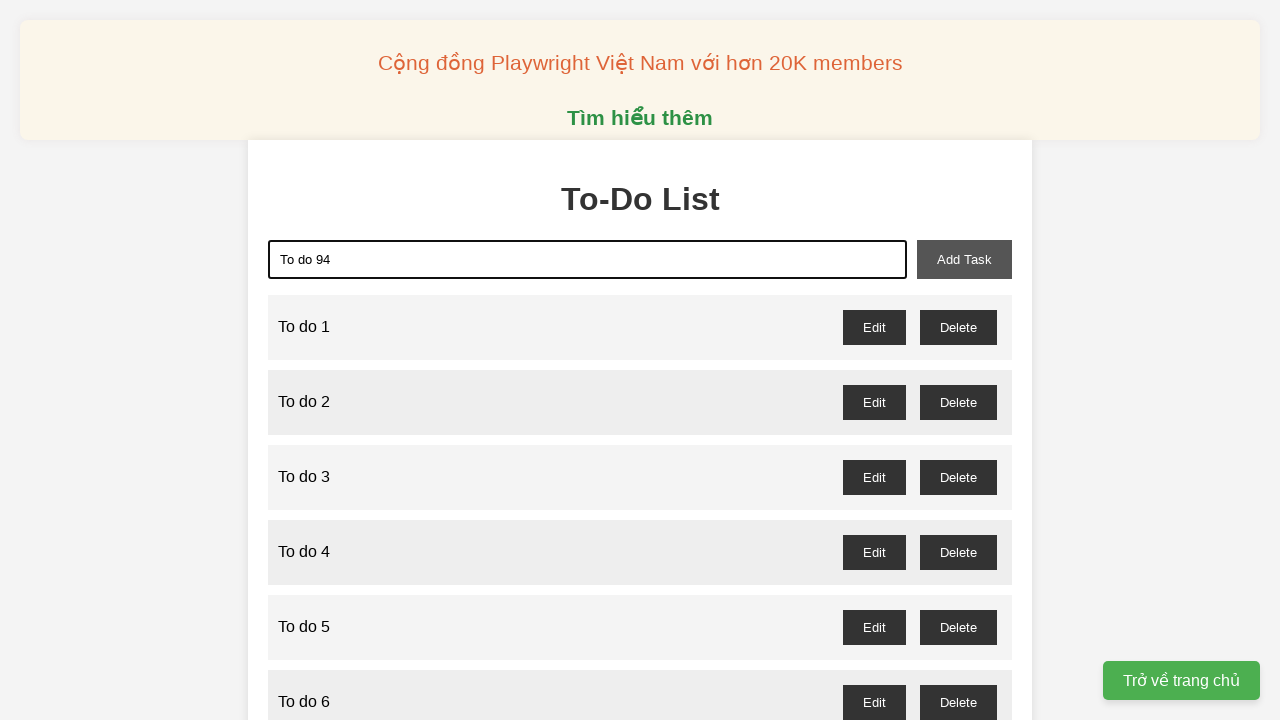

Clicked add task button to add task 94 at (964, 259) on #add-task
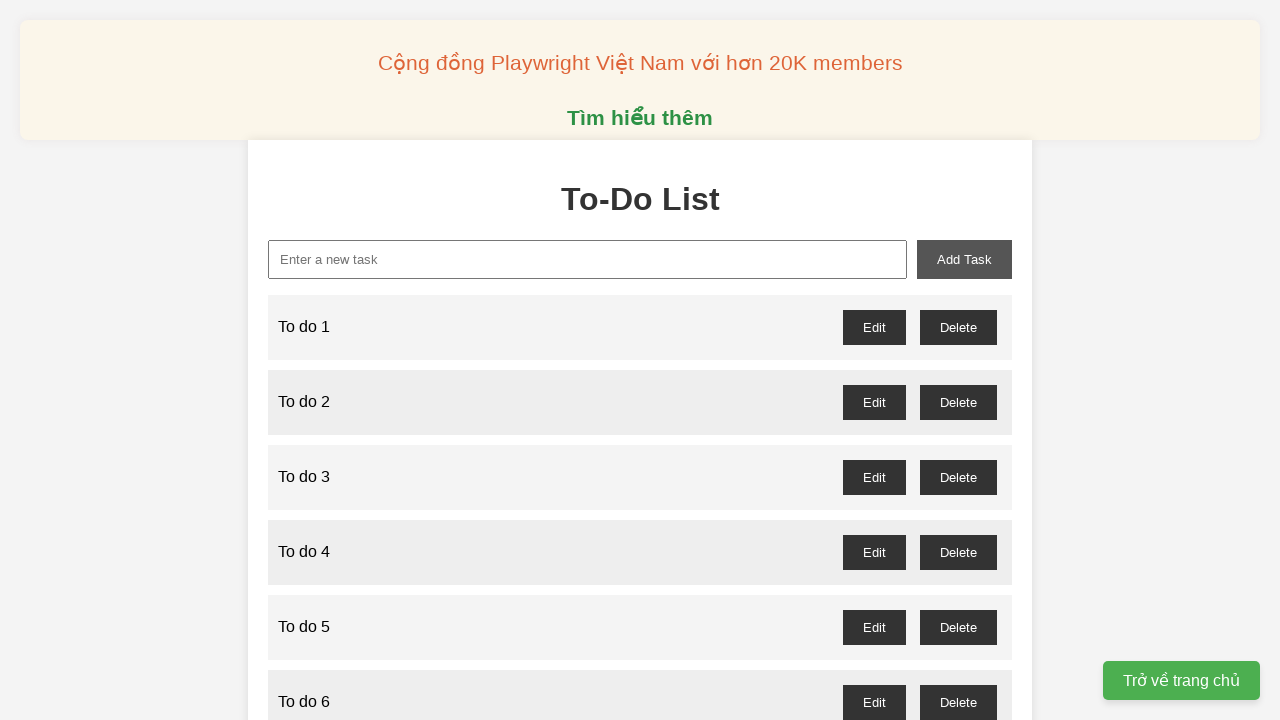

Filled task input field with 'To do 95' on #new-task
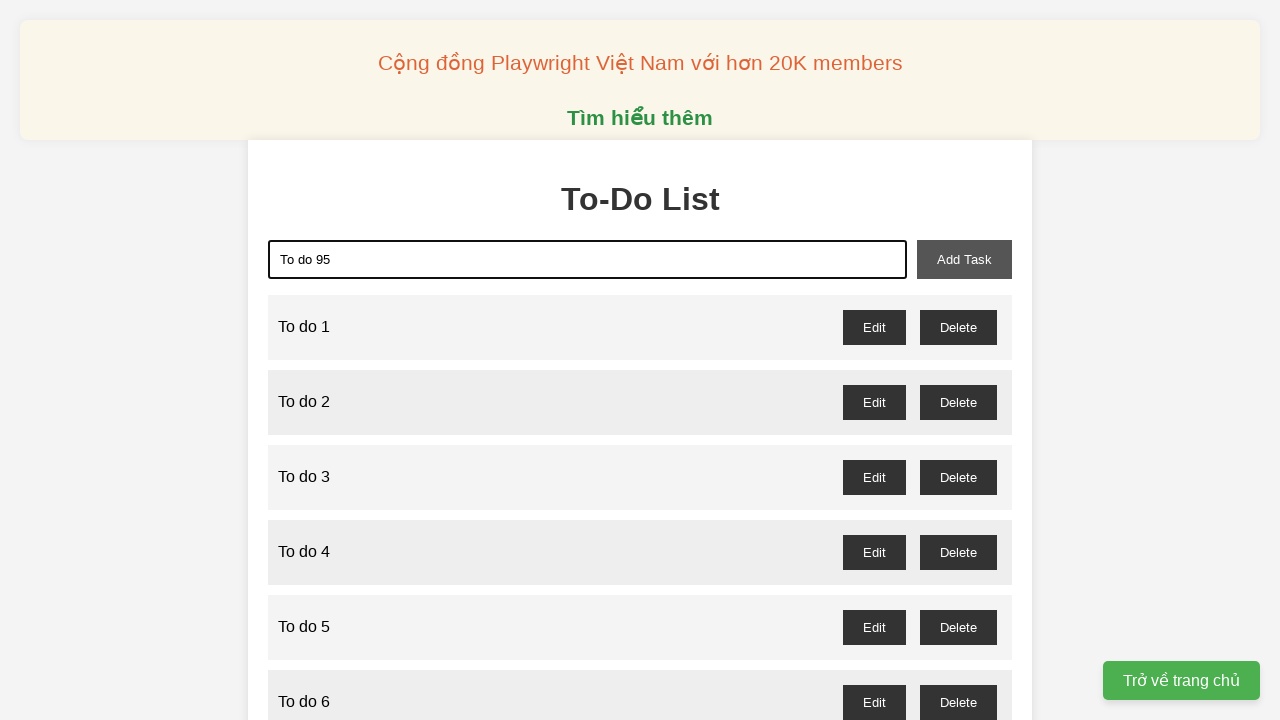

Clicked add task button to add task 95 at (964, 259) on #add-task
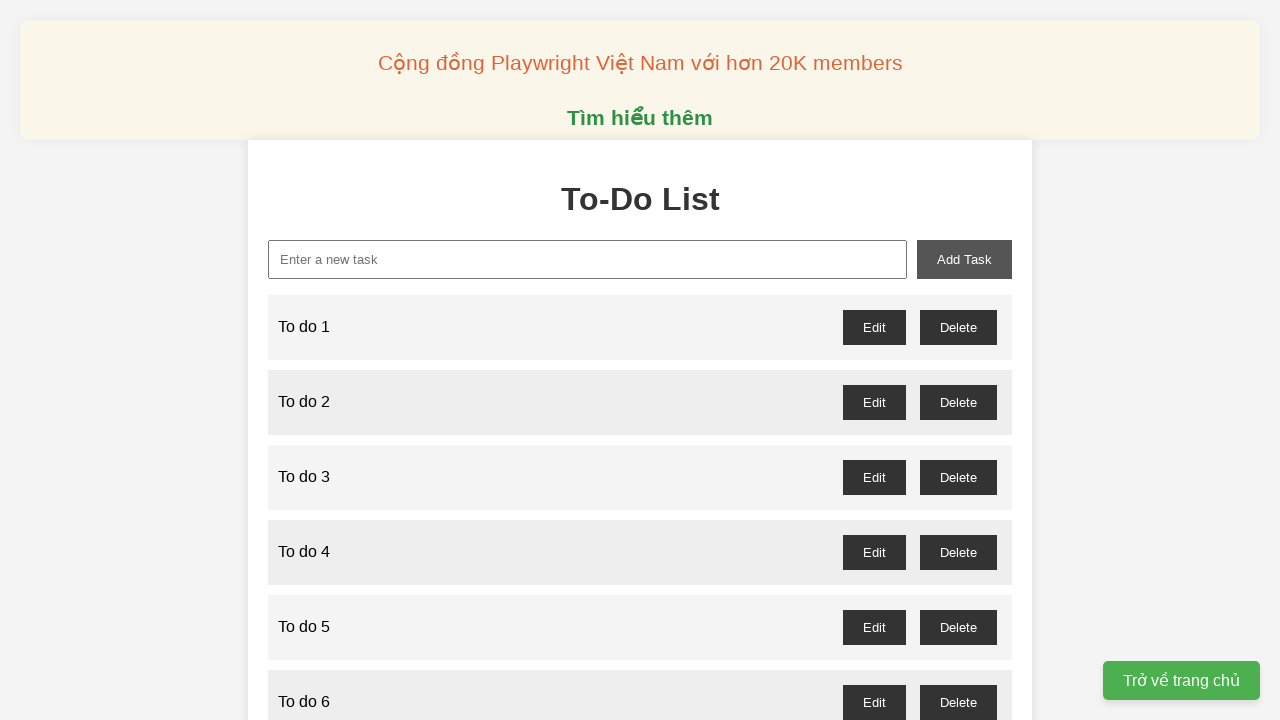

Filled task input field with 'To do 96' on #new-task
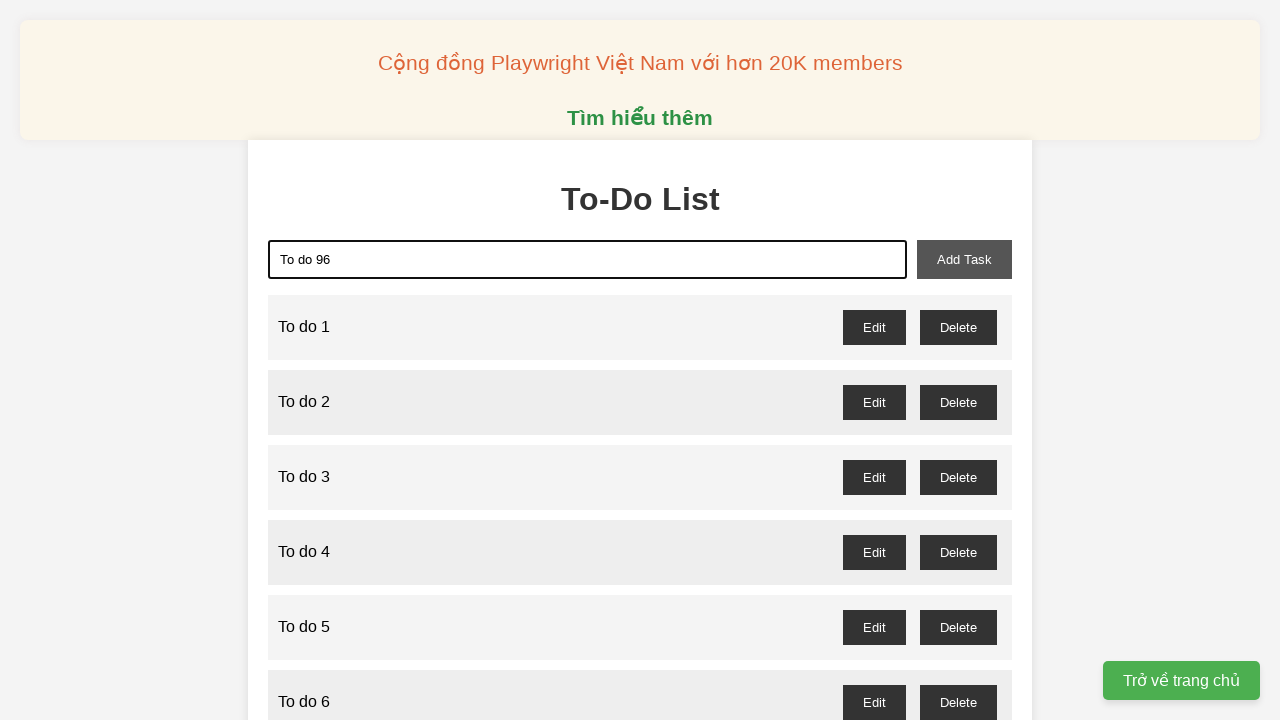

Clicked add task button to add task 96 at (964, 259) on #add-task
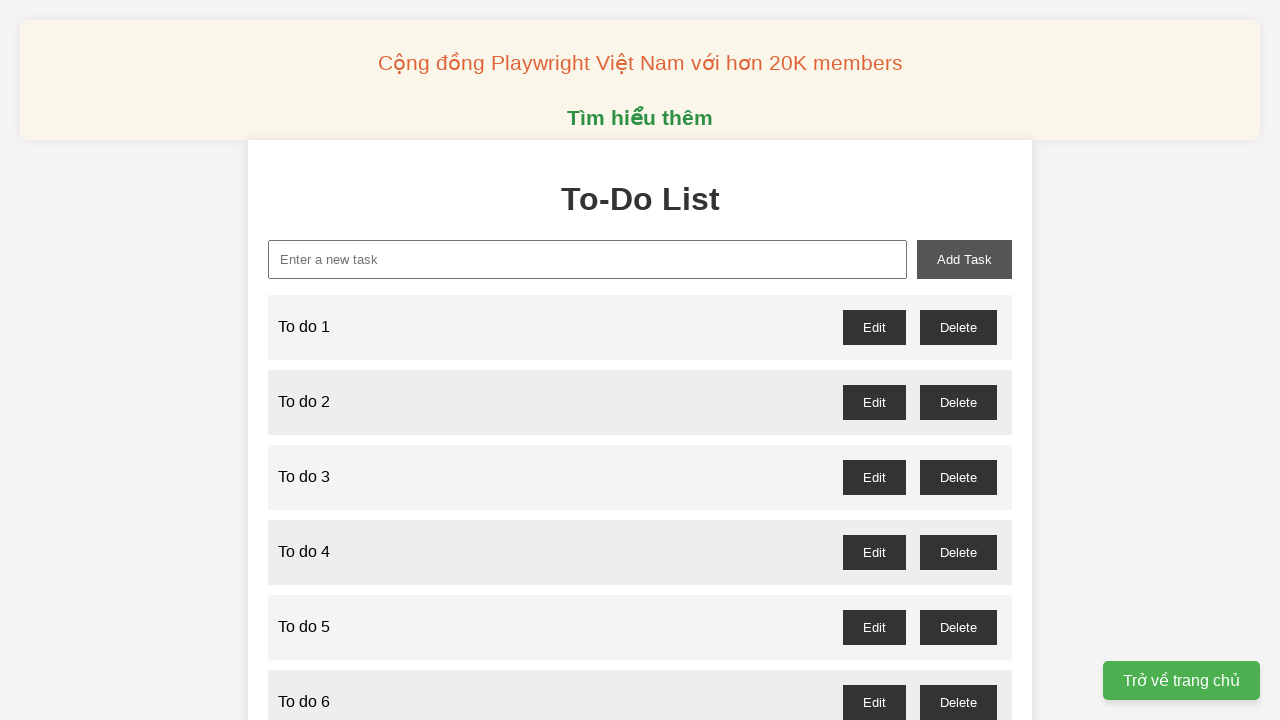

Filled task input field with 'To do 97' on #new-task
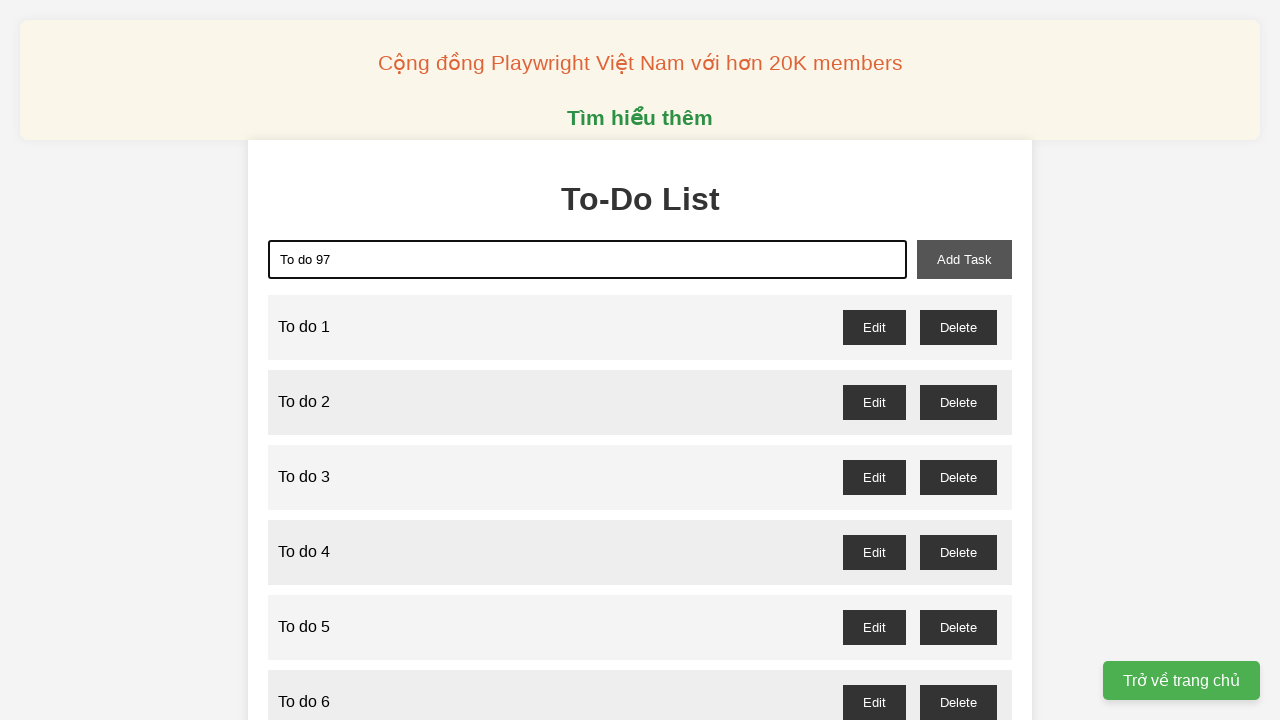

Clicked add task button to add task 97 at (964, 259) on #add-task
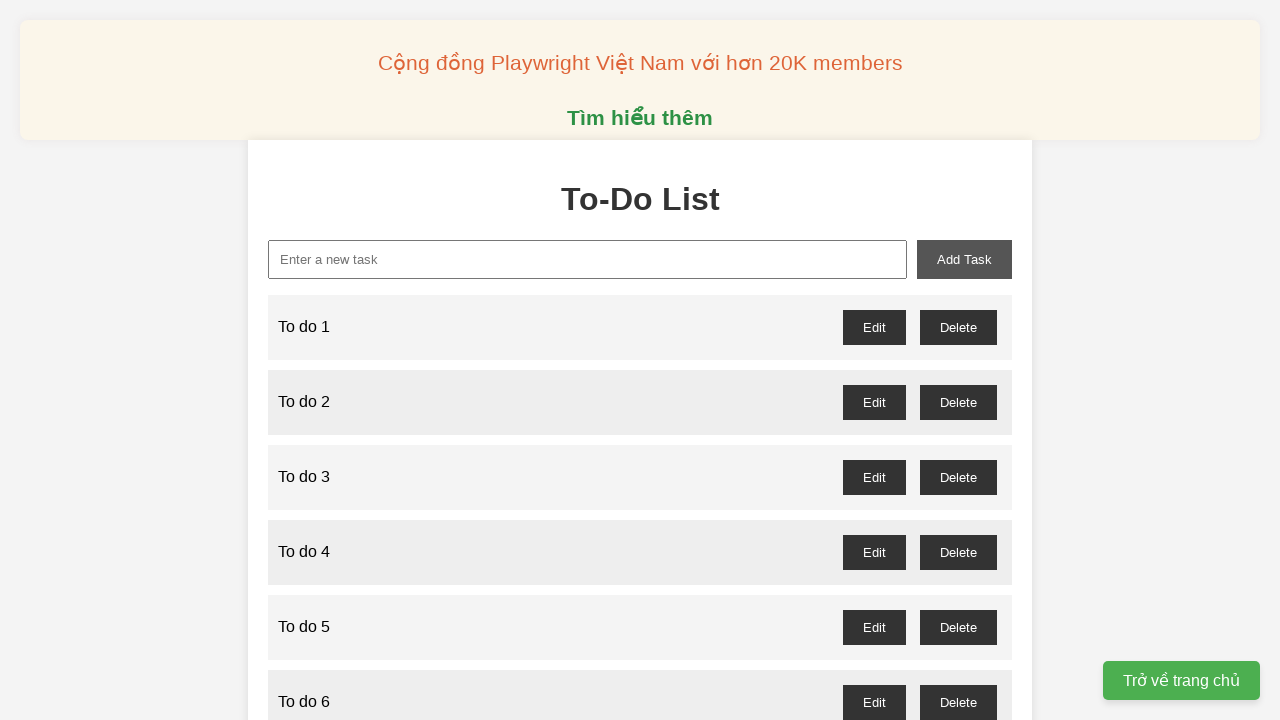

Filled task input field with 'To do 98' on #new-task
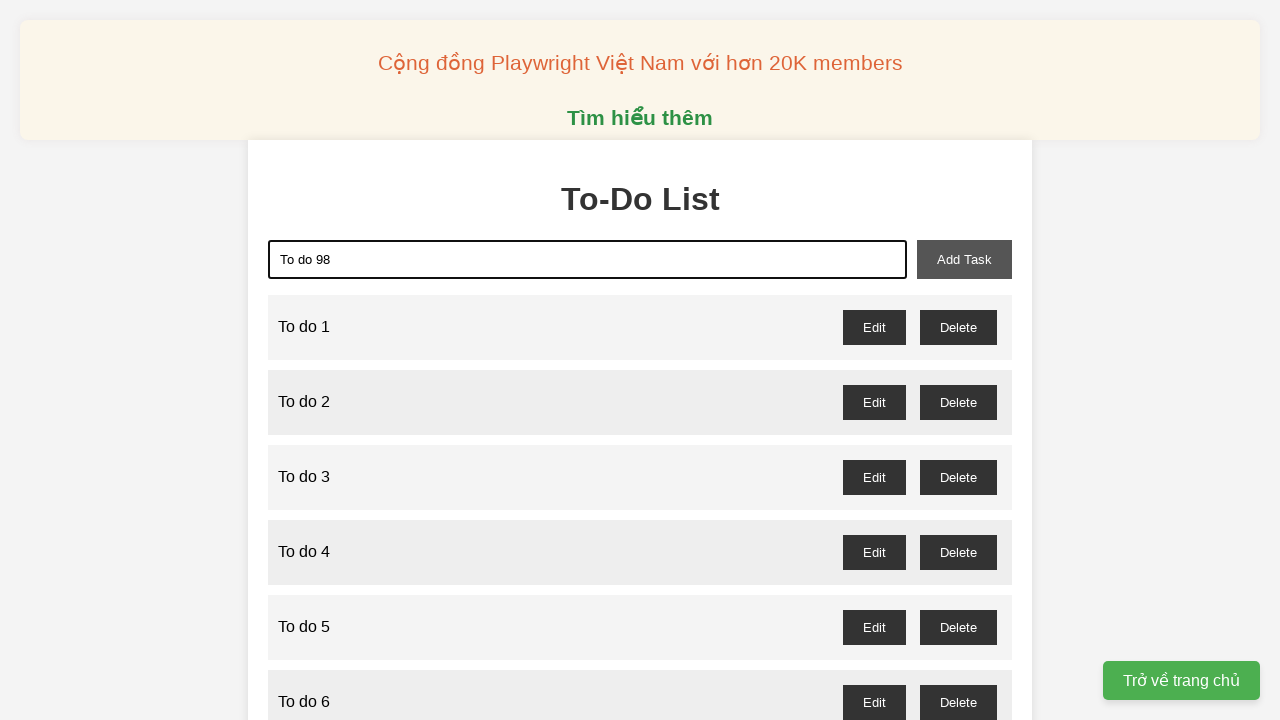

Clicked add task button to add task 98 at (964, 259) on #add-task
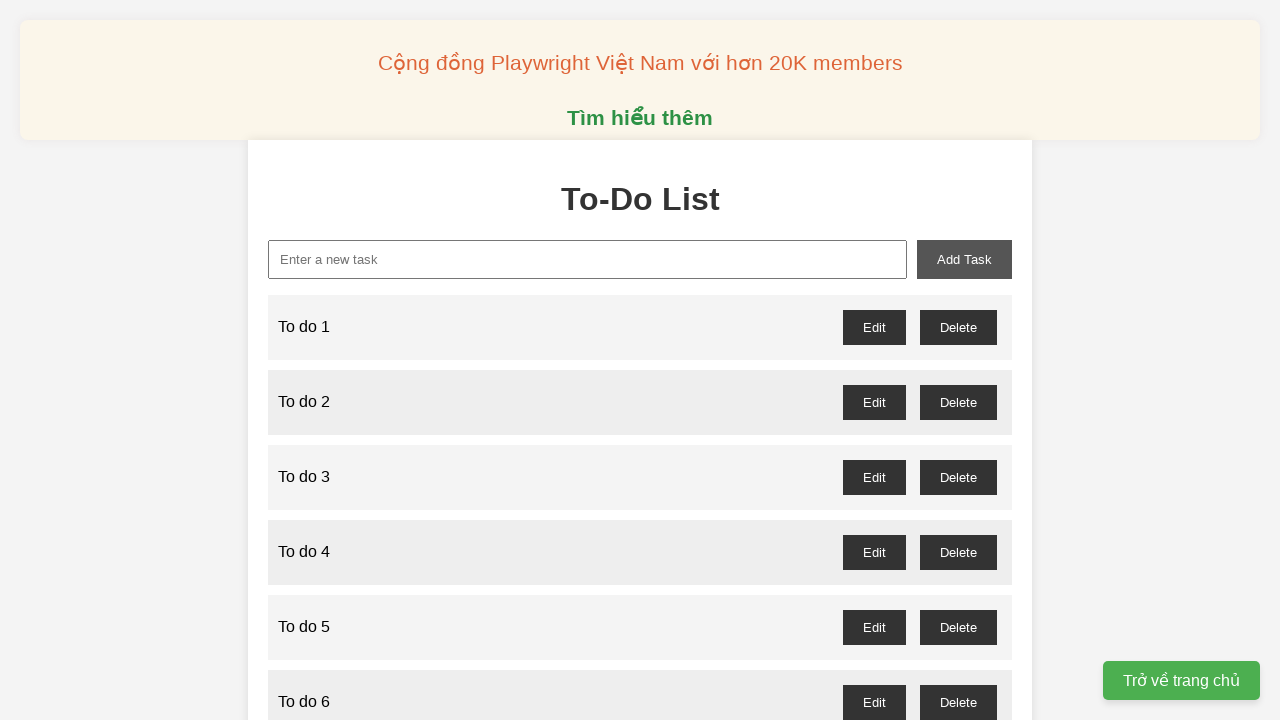

Filled task input field with 'To do 99' on #new-task
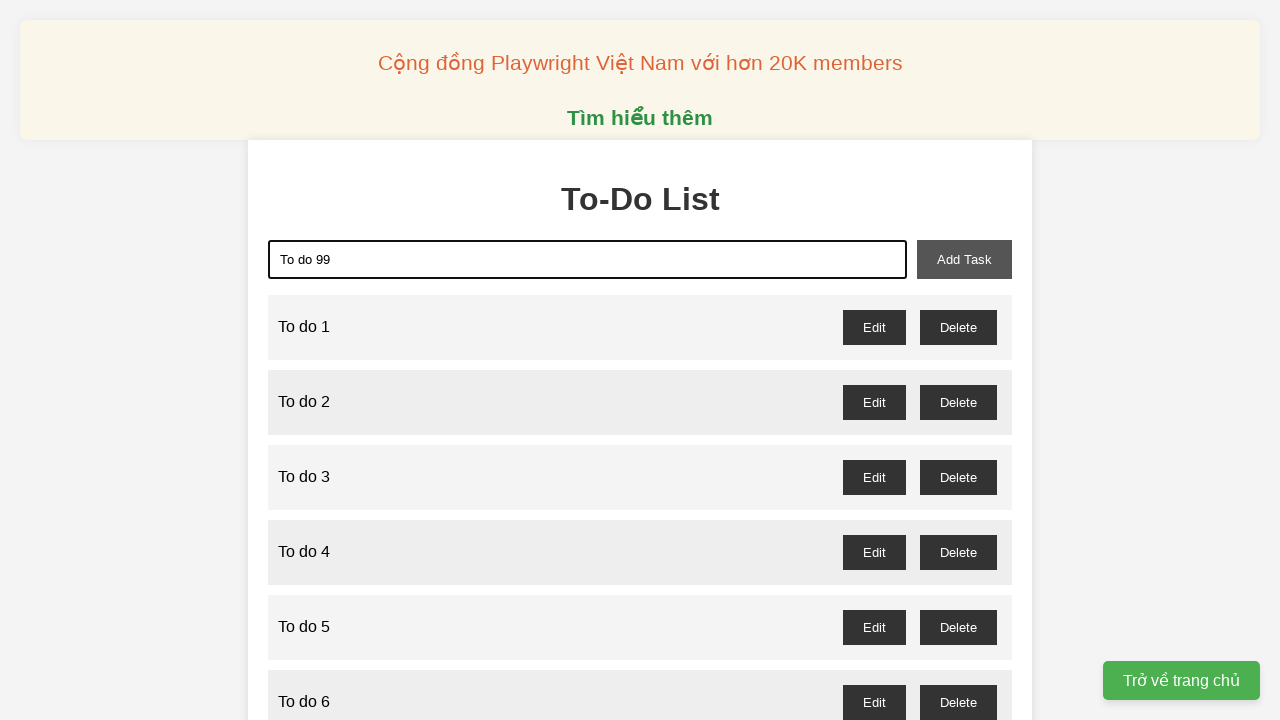

Clicked add task button to add task 99 at (964, 259) on #add-task
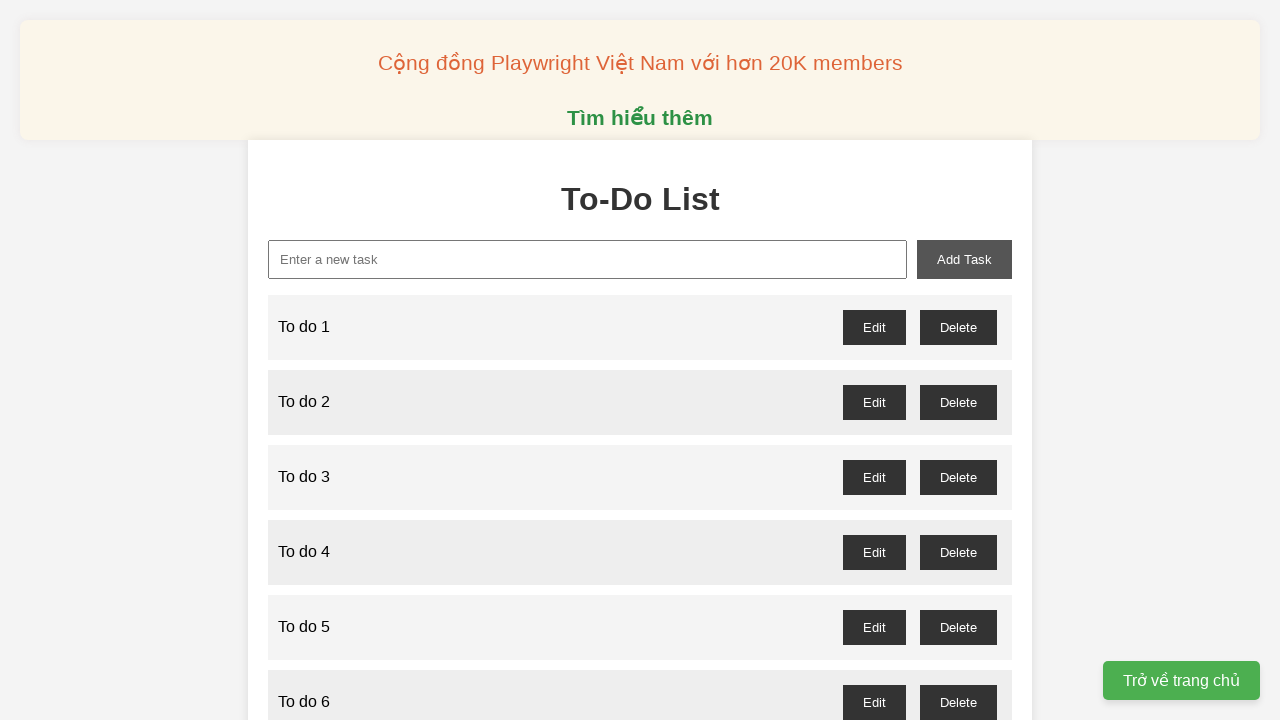

Filled task input field with 'To do 100' on #new-task
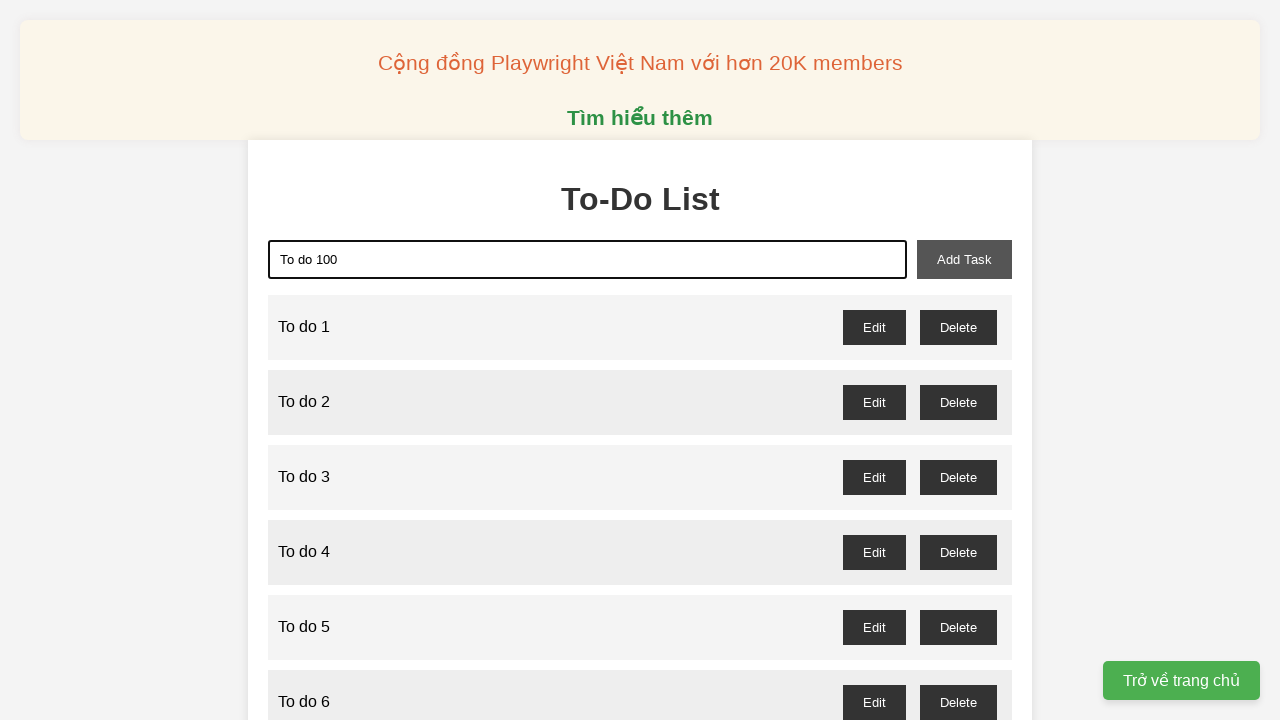

Clicked add task button to add task 100 at (964, 259) on #add-task
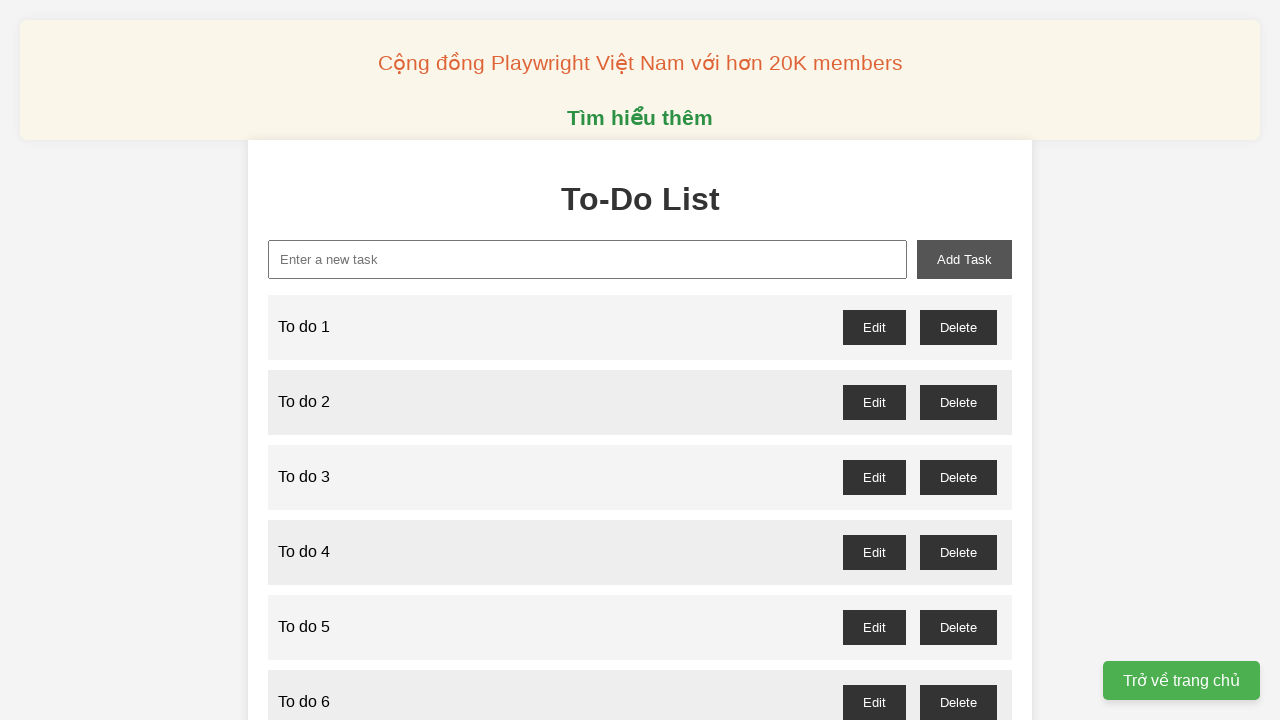

Set up dialog handler to auto-accept confirmation dialogs
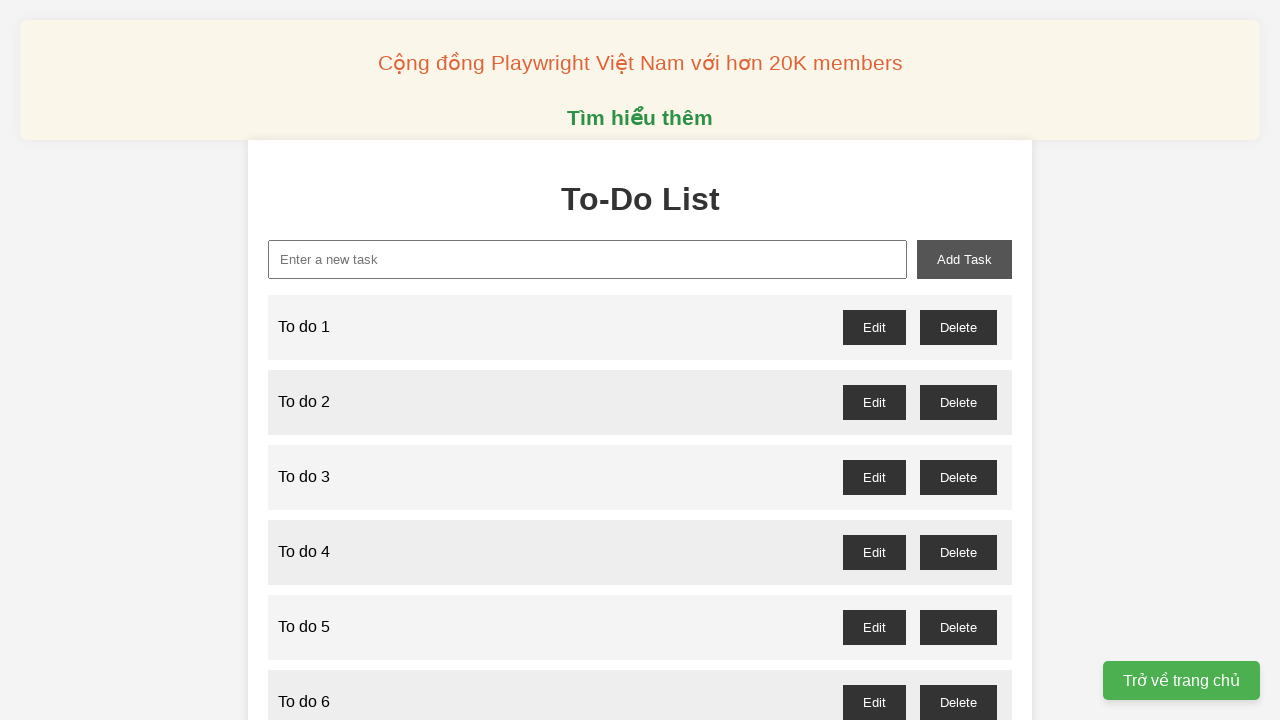

Clicked delete button for odd-numbered task 1 at (958, 327) on #to-do-1-delete
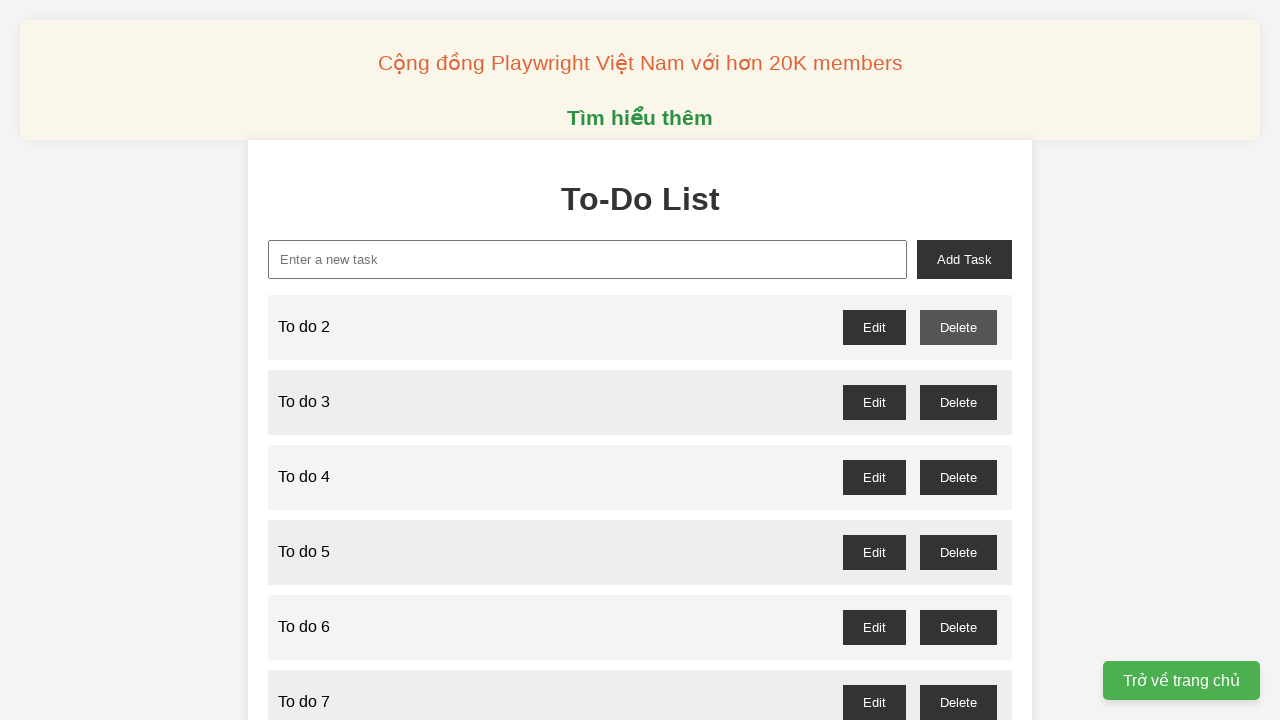

Clicked delete button for odd-numbered task 3 at (958, 402) on #to-do-3-delete
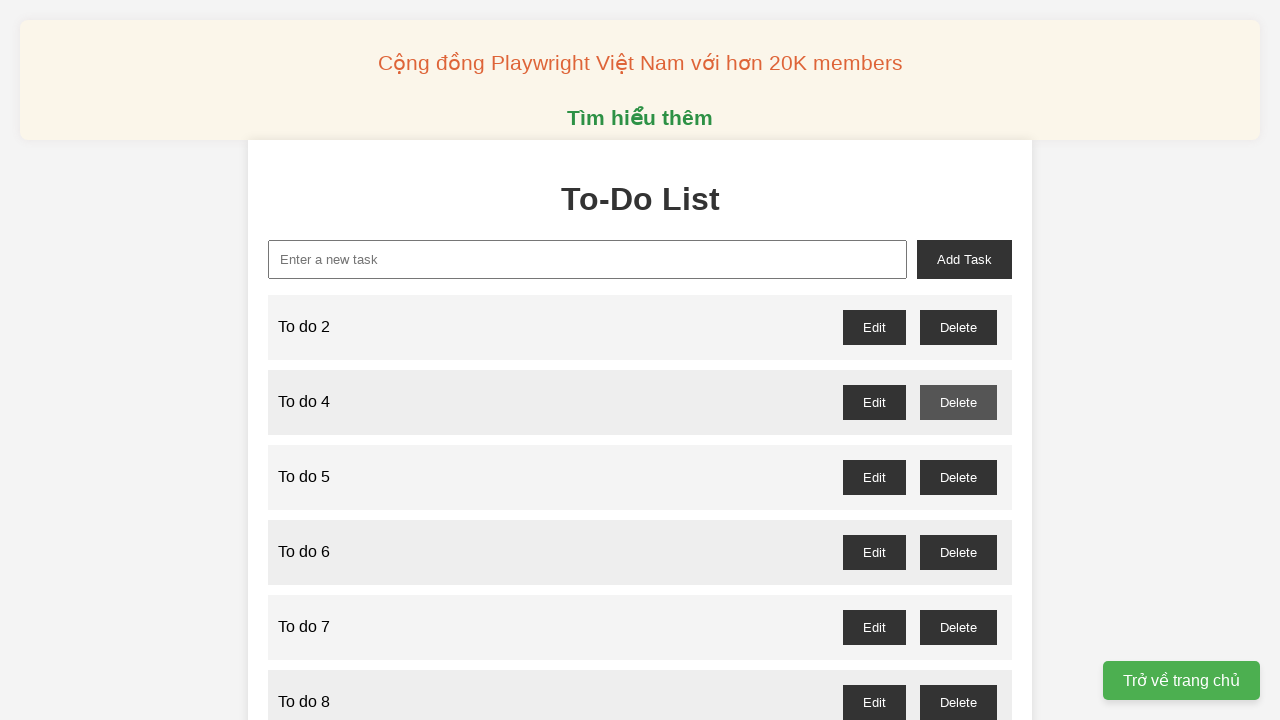

Clicked delete button for odd-numbered task 5 at (958, 477) on #to-do-5-delete
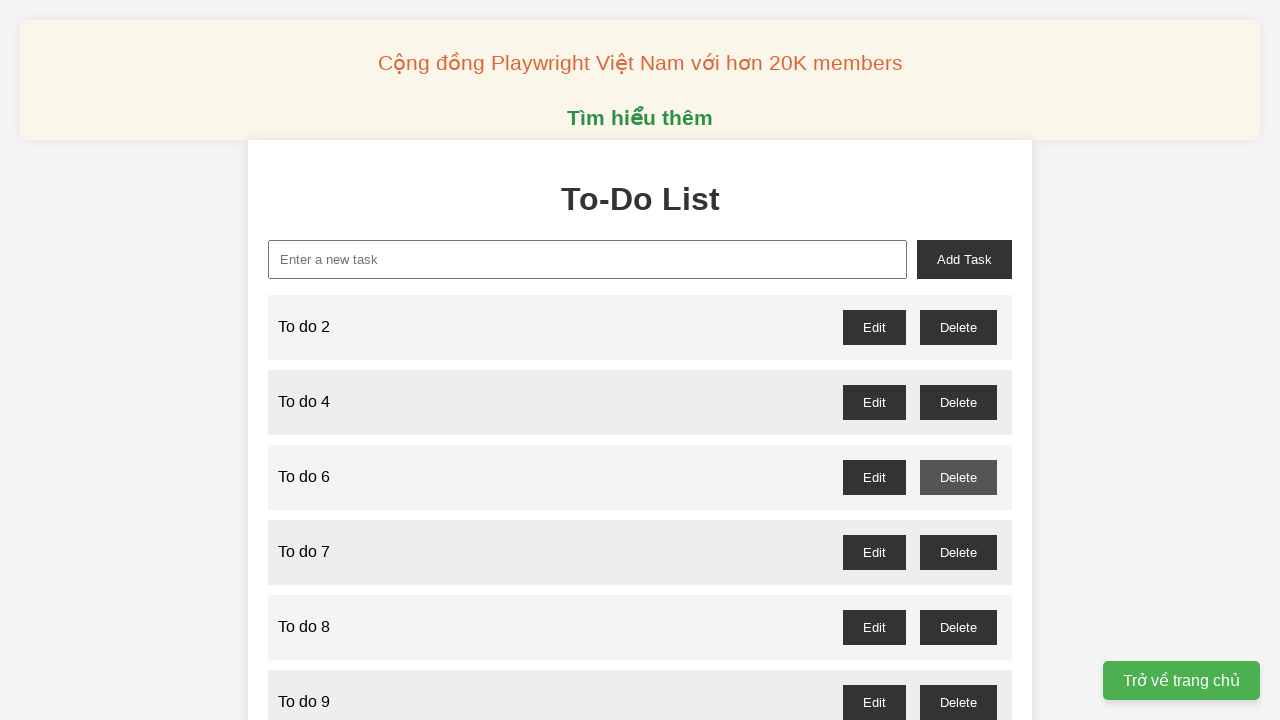

Clicked delete button for odd-numbered task 7 at (958, 552) on #to-do-7-delete
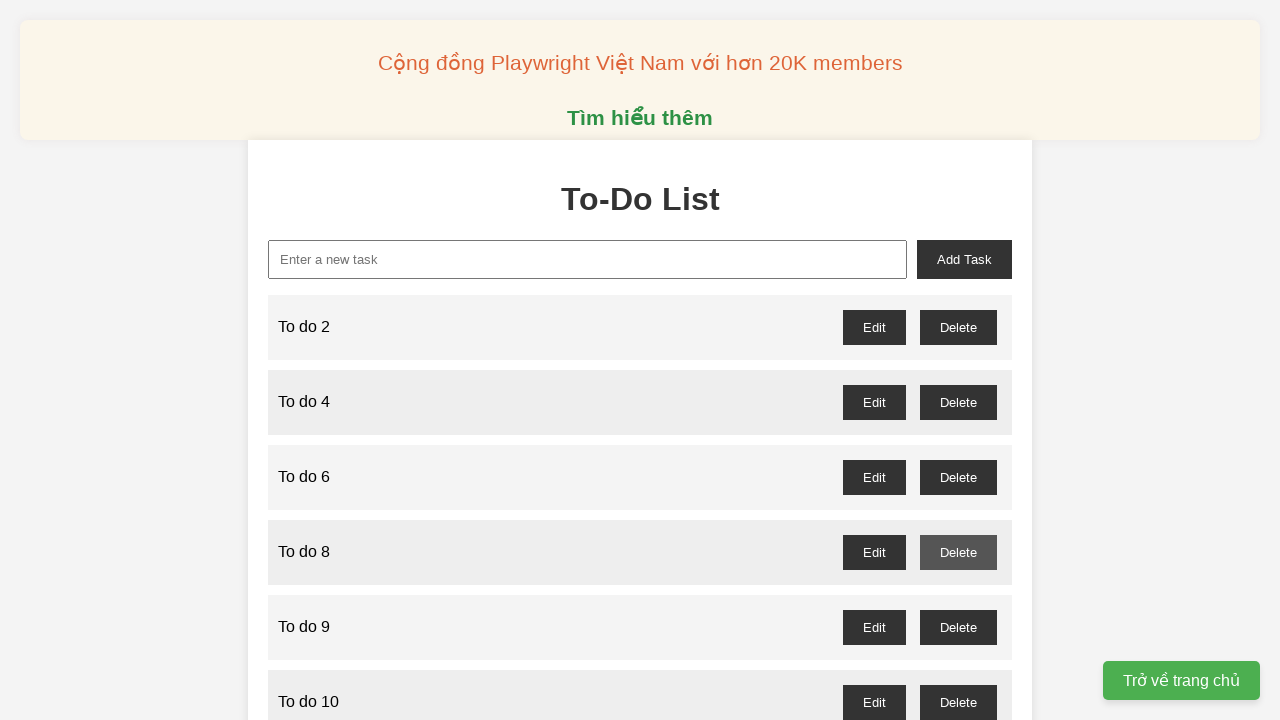

Clicked delete button for odd-numbered task 9 at (958, 627) on #to-do-9-delete
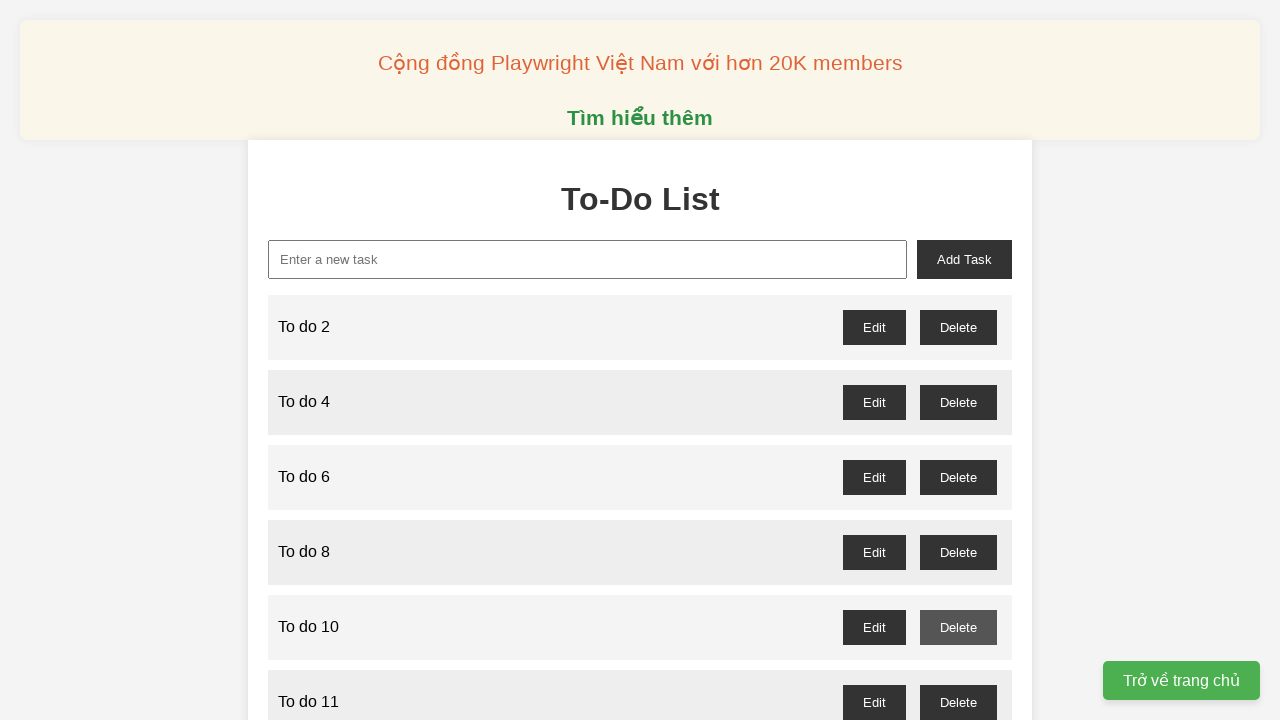

Clicked delete button for odd-numbered task 11 at (958, 702) on #to-do-11-delete
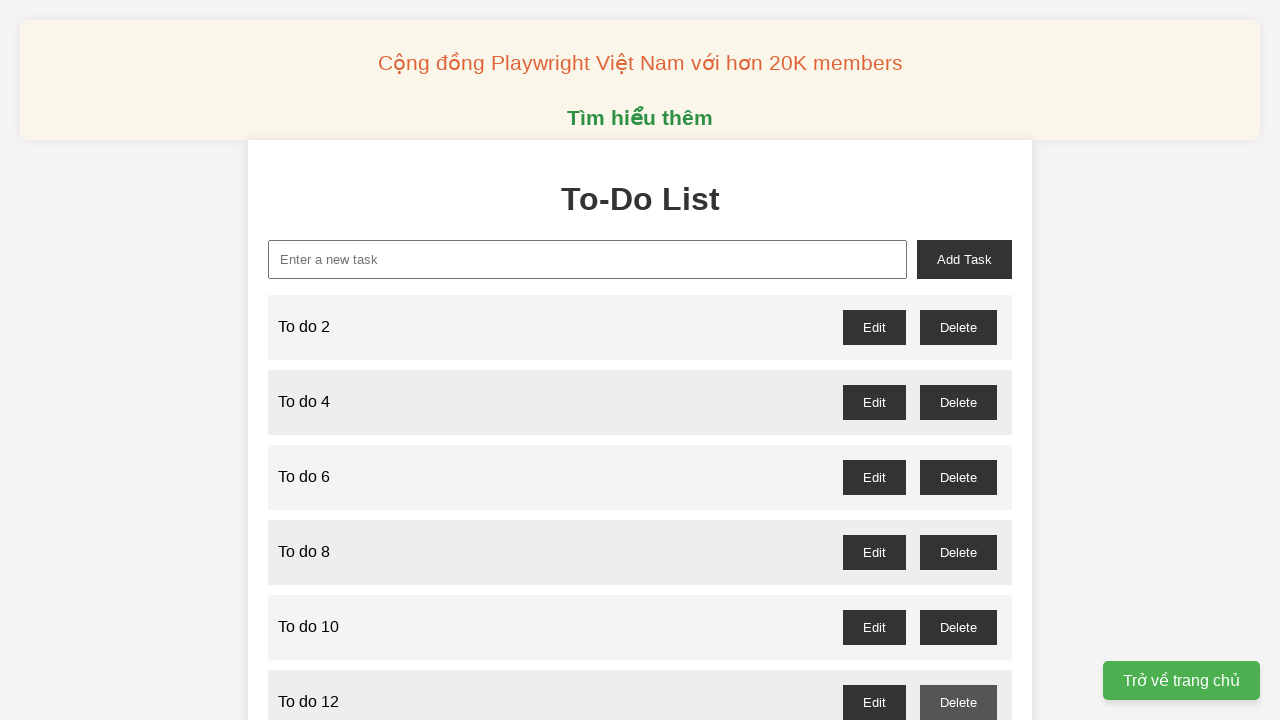

Clicked delete button for odd-numbered task 13 at (958, 360) on #to-do-13-delete
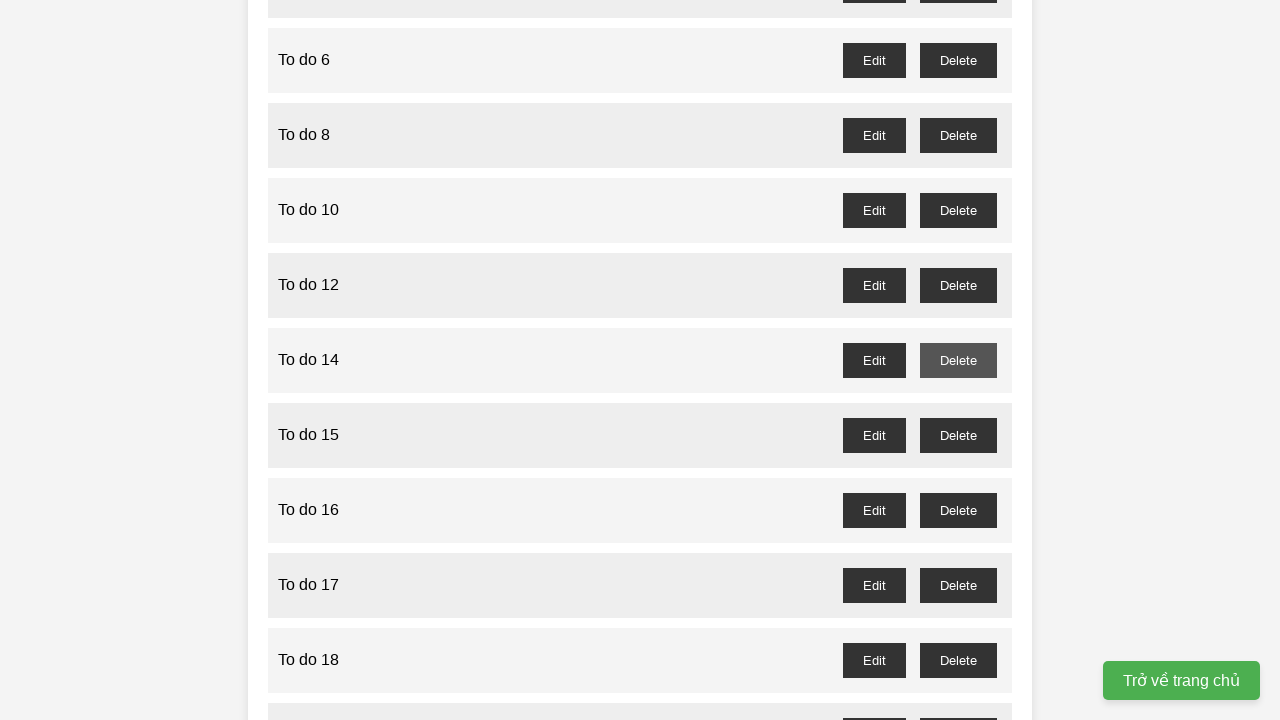

Clicked delete button for odd-numbered task 15 at (958, 435) on #to-do-15-delete
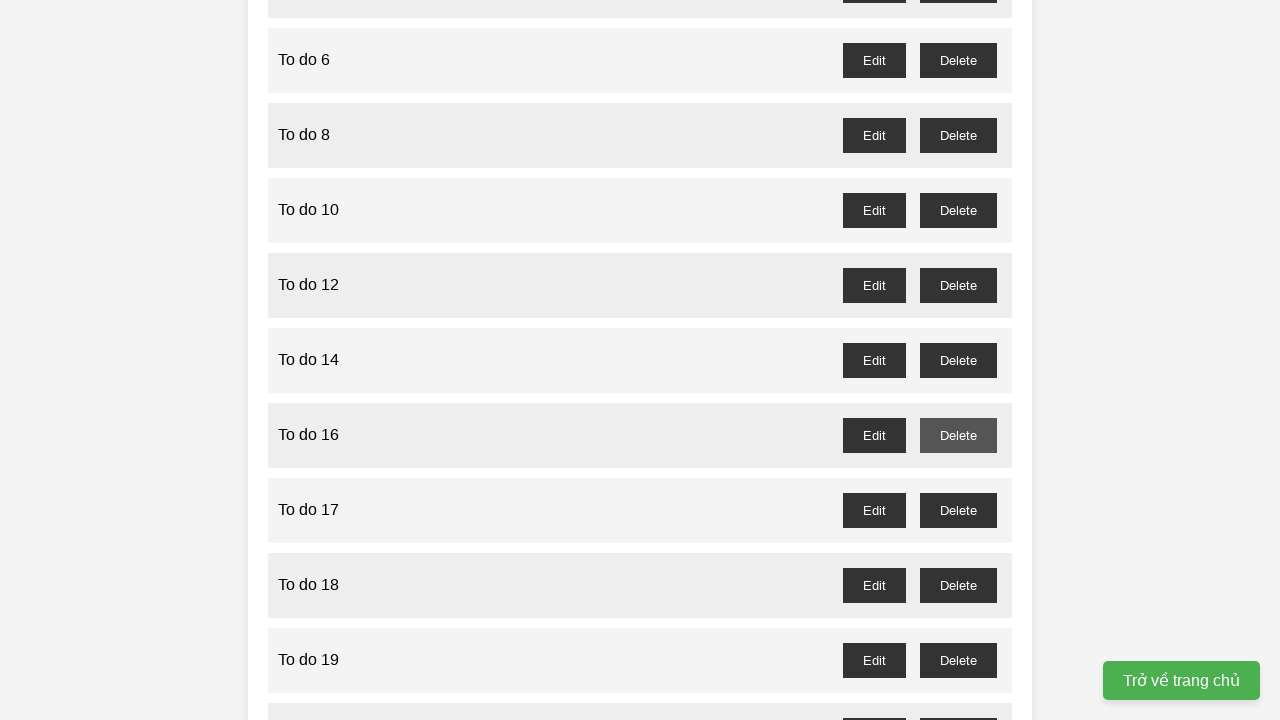

Clicked delete button for odd-numbered task 17 at (958, 510) on #to-do-17-delete
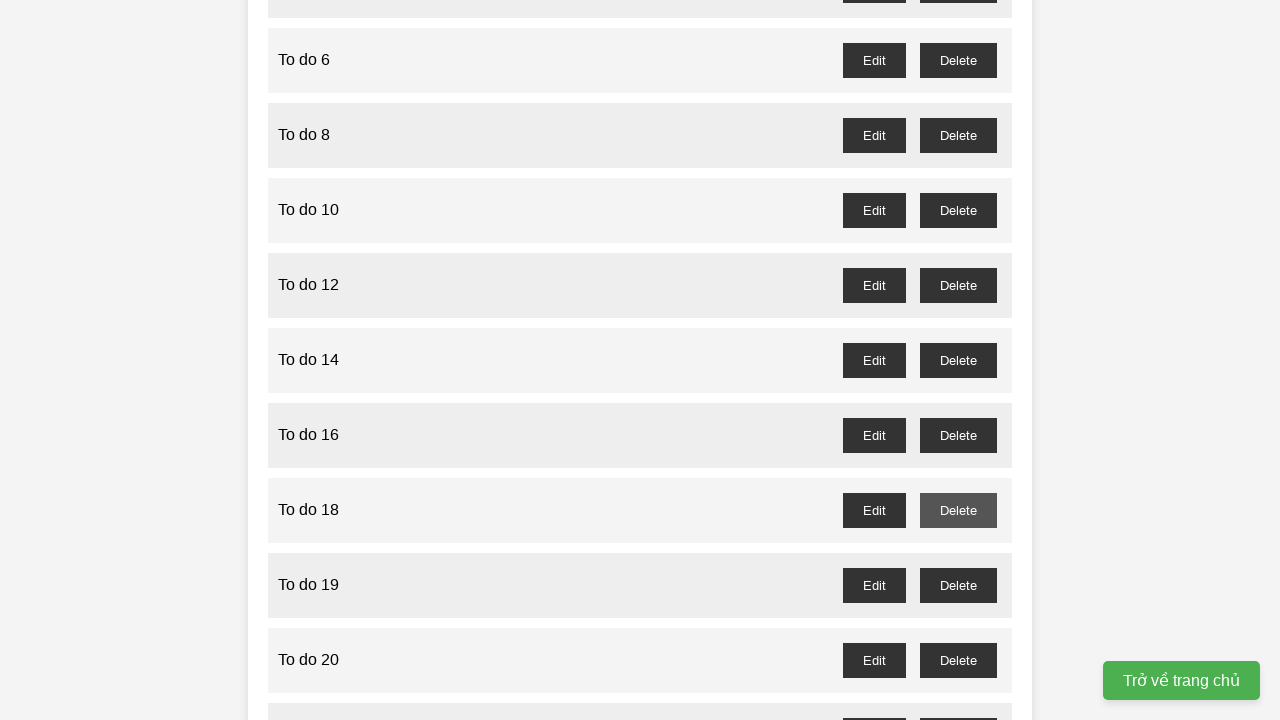

Clicked delete button for odd-numbered task 19 at (958, 585) on #to-do-19-delete
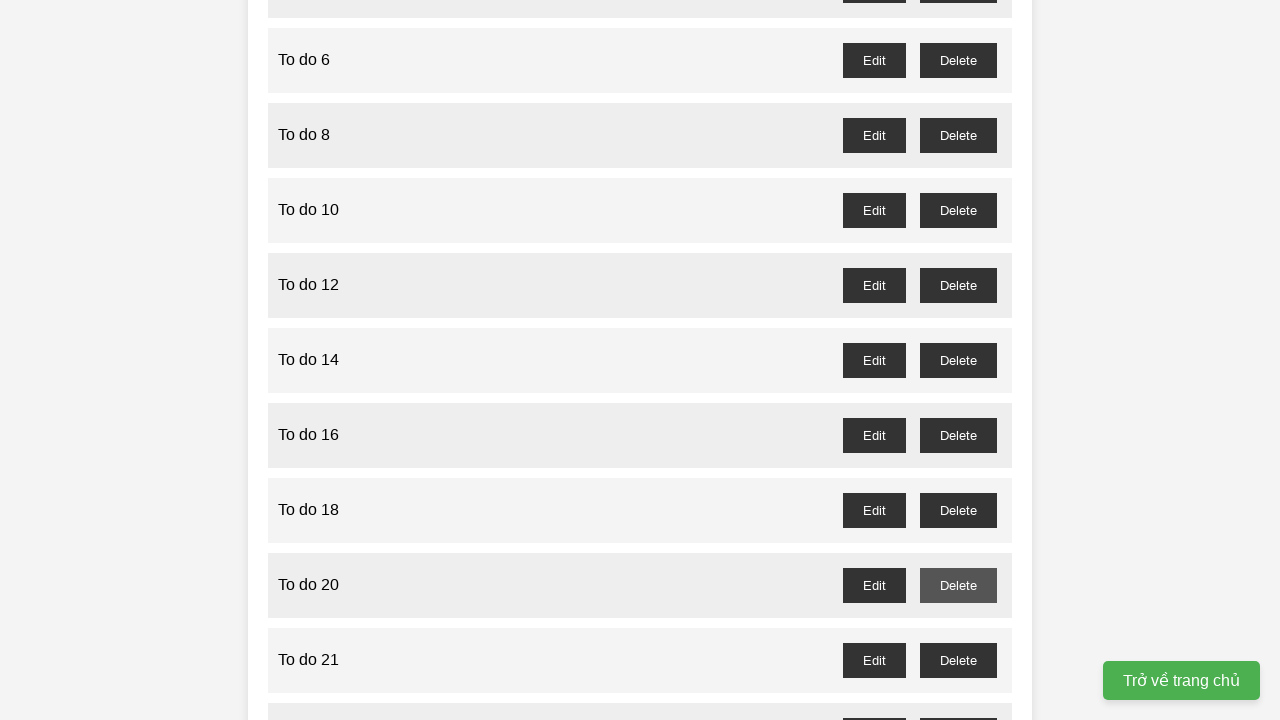

Clicked delete button for odd-numbered task 21 at (958, 660) on #to-do-21-delete
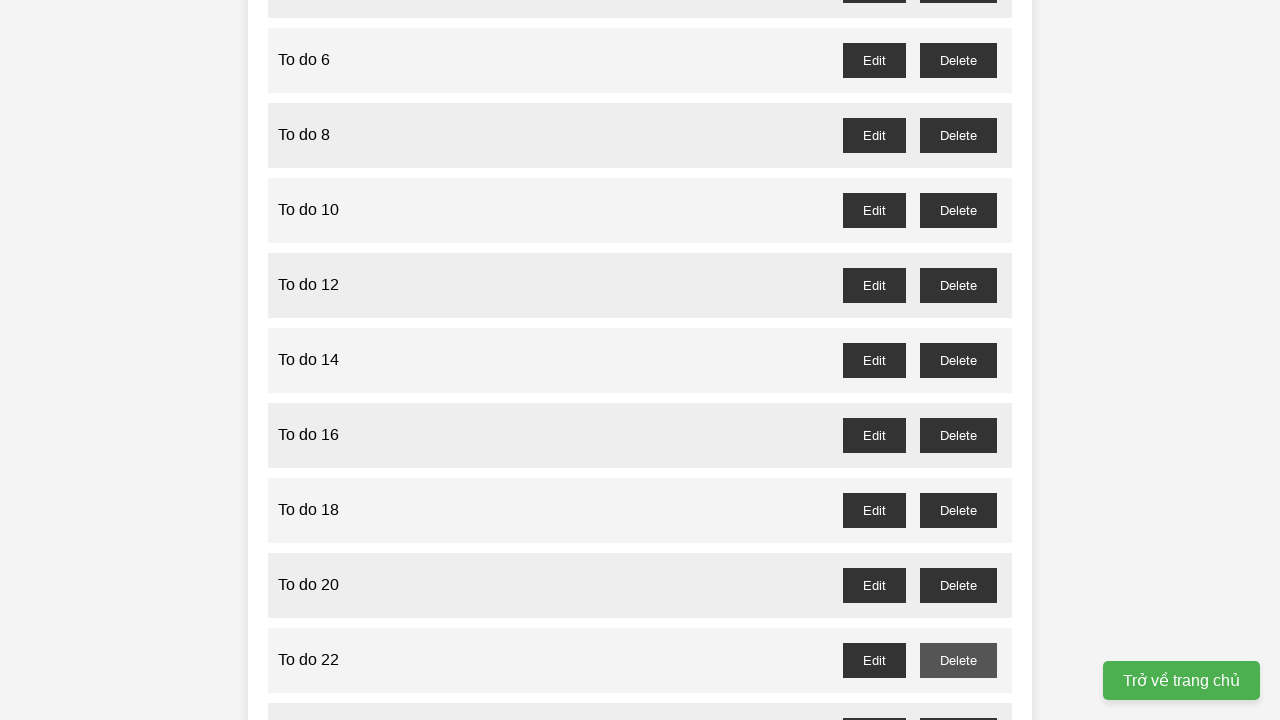

Clicked delete button for odd-numbered task 23 at (958, 703) on #to-do-23-delete
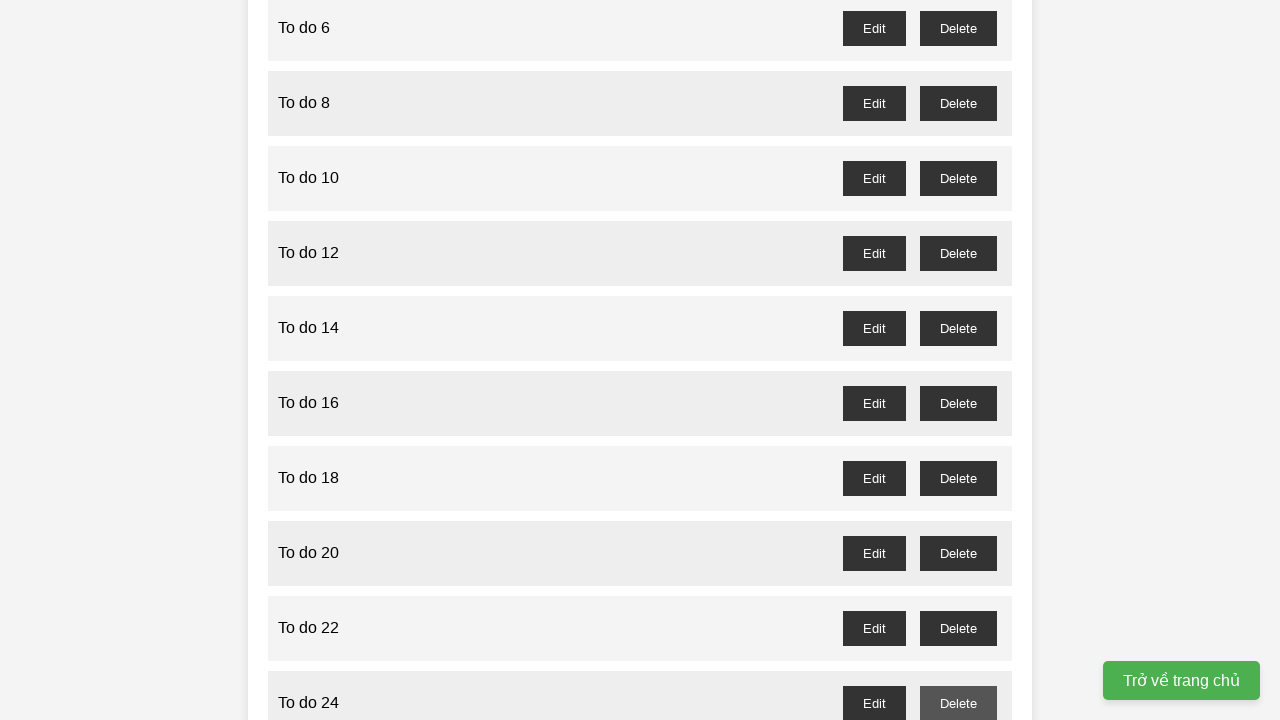

Clicked delete button for odd-numbered task 25 at (958, 360) on #to-do-25-delete
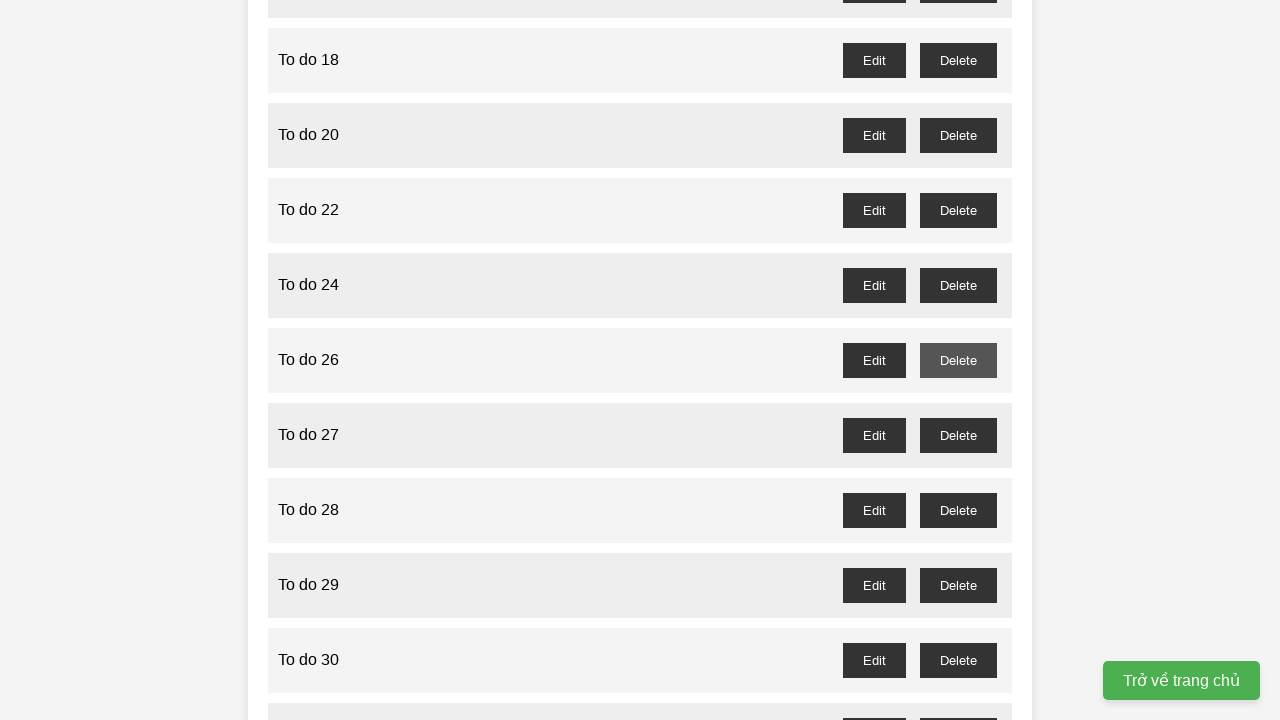

Clicked delete button for odd-numbered task 27 at (958, 435) on #to-do-27-delete
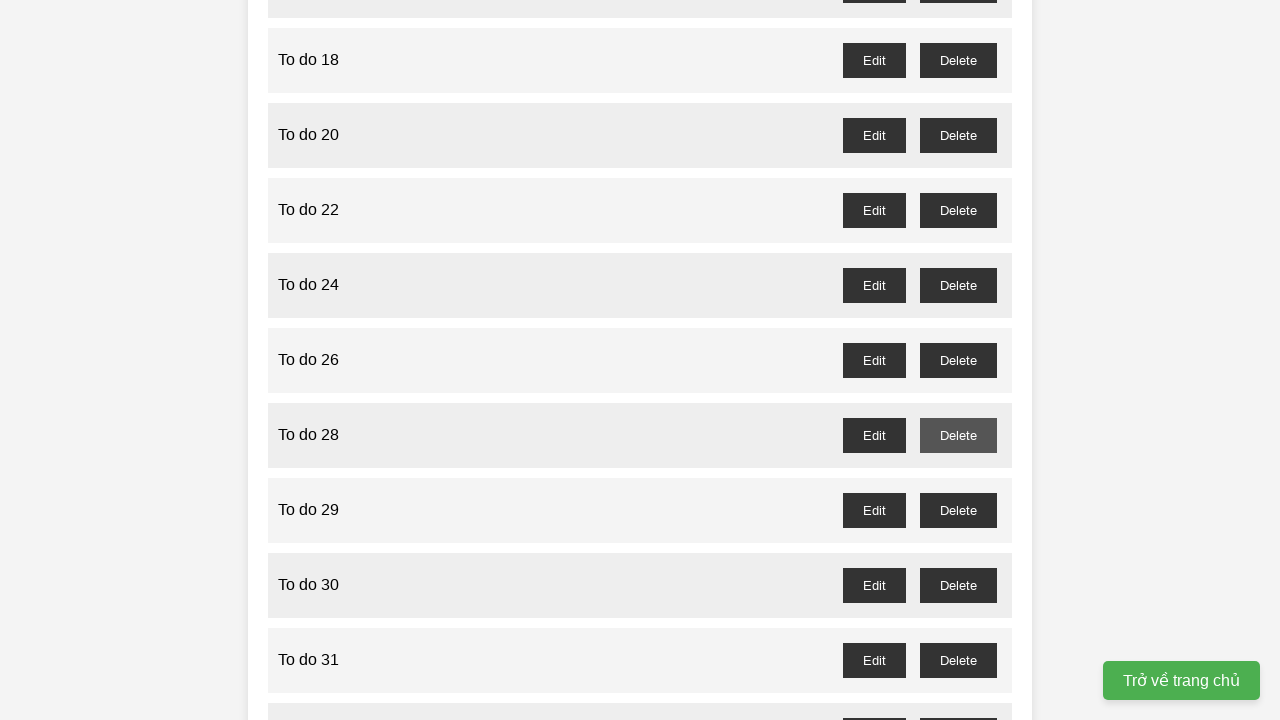

Clicked delete button for odd-numbered task 29 at (958, 510) on #to-do-29-delete
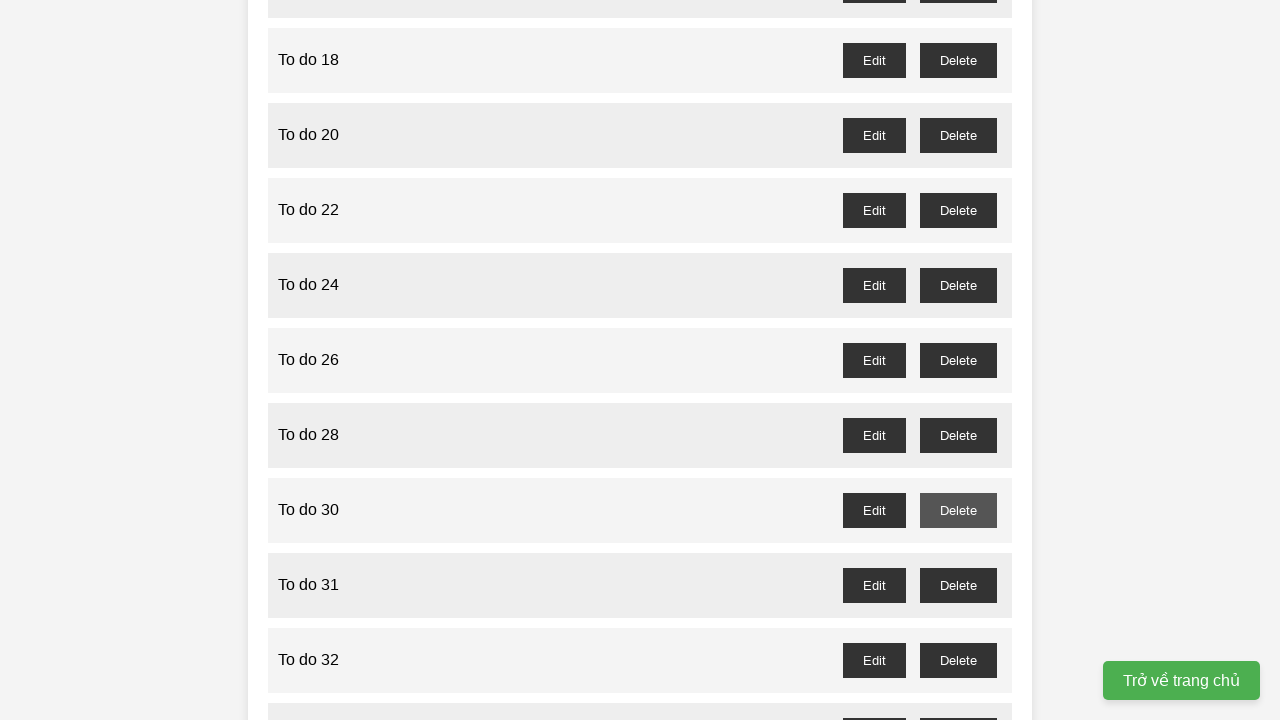

Clicked delete button for odd-numbered task 31 at (958, 585) on #to-do-31-delete
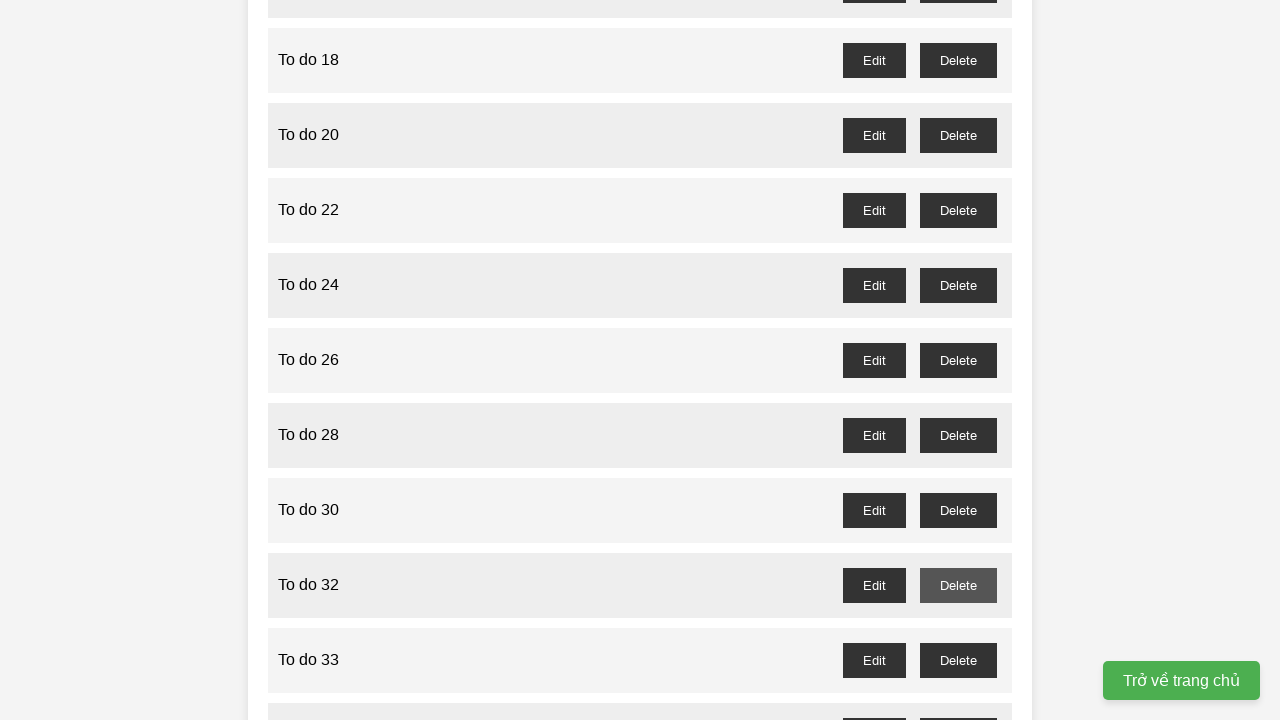

Clicked delete button for odd-numbered task 33 at (958, 660) on #to-do-33-delete
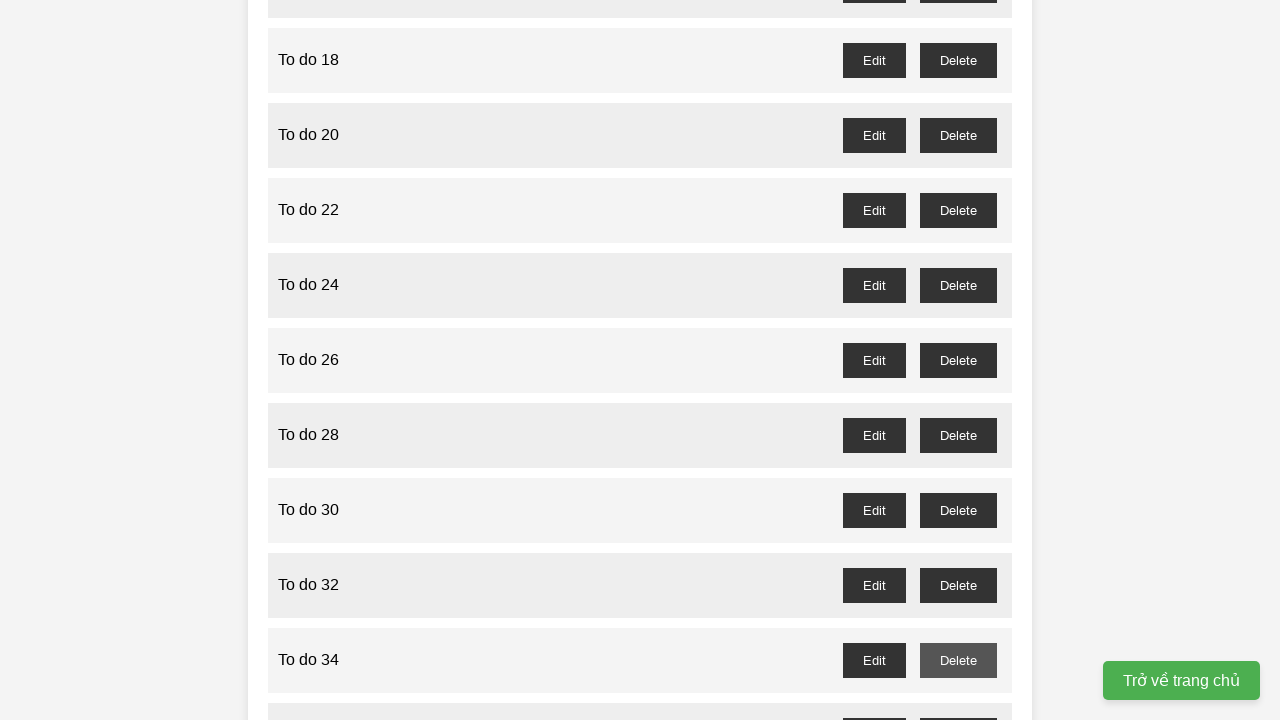

Clicked delete button for odd-numbered task 35 at (958, 703) on #to-do-35-delete
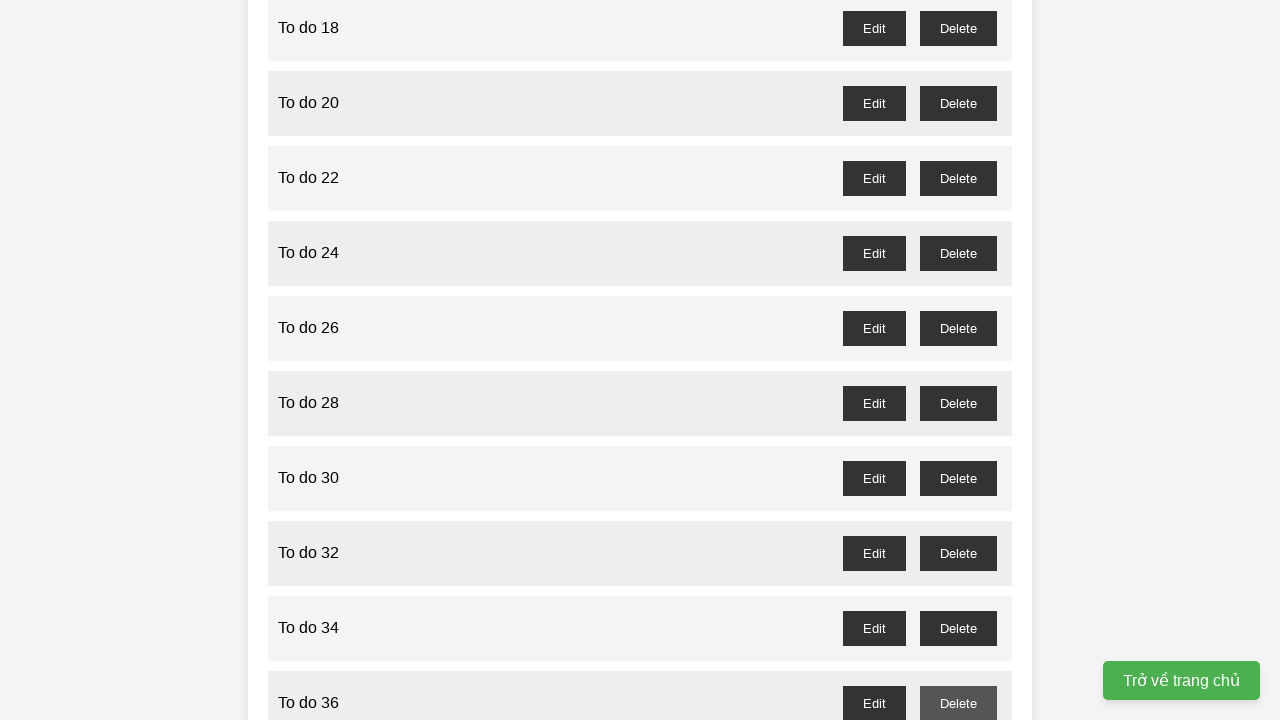

Clicked delete button for odd-numbered task 37 at (958, 360) on #to-do-37-delete
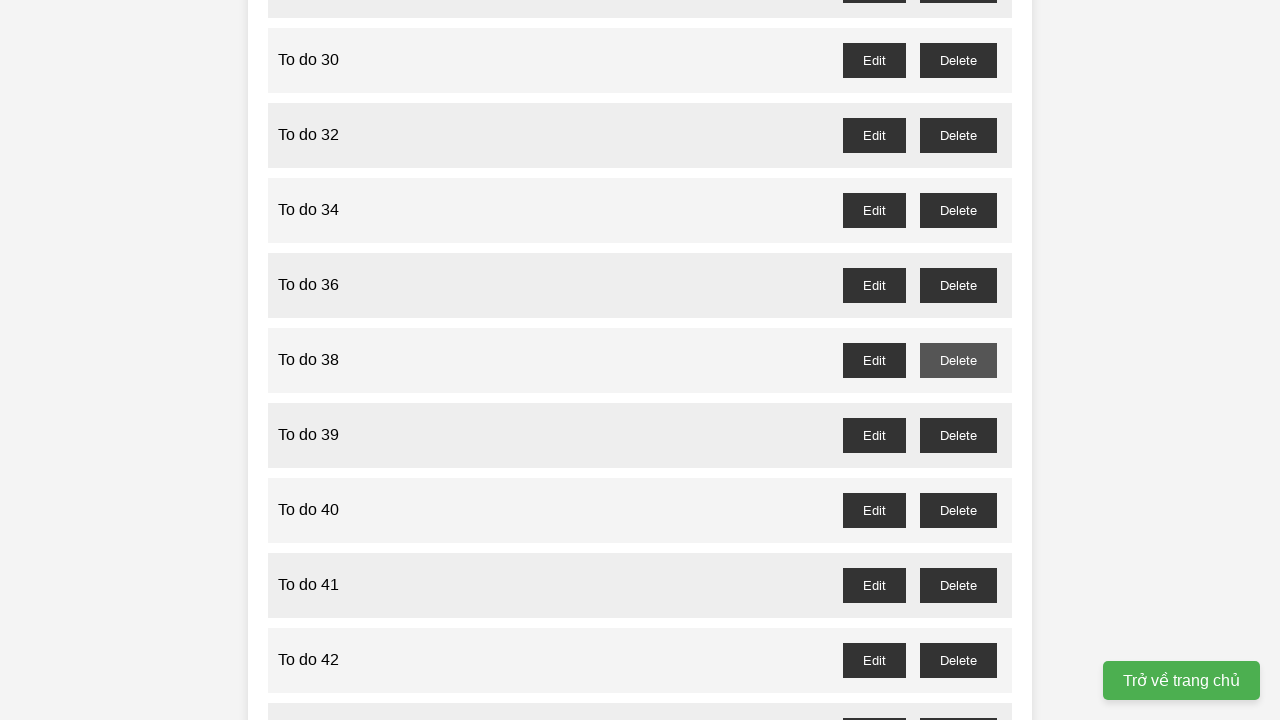

Clicked delete button for odd-numbered task 39 at (958, 435) on #to-do-39-delete
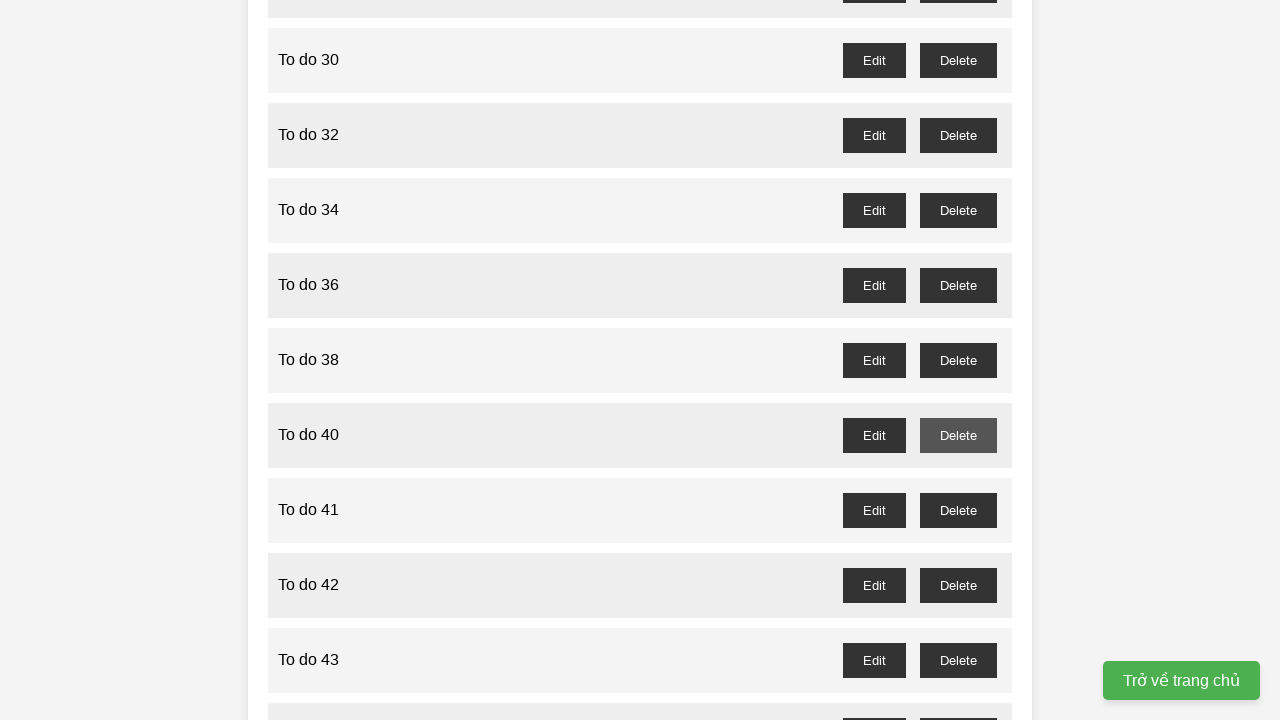

Clicked delete button for odd-numbered task 41 at (958, 510) on #to-do-41-delete
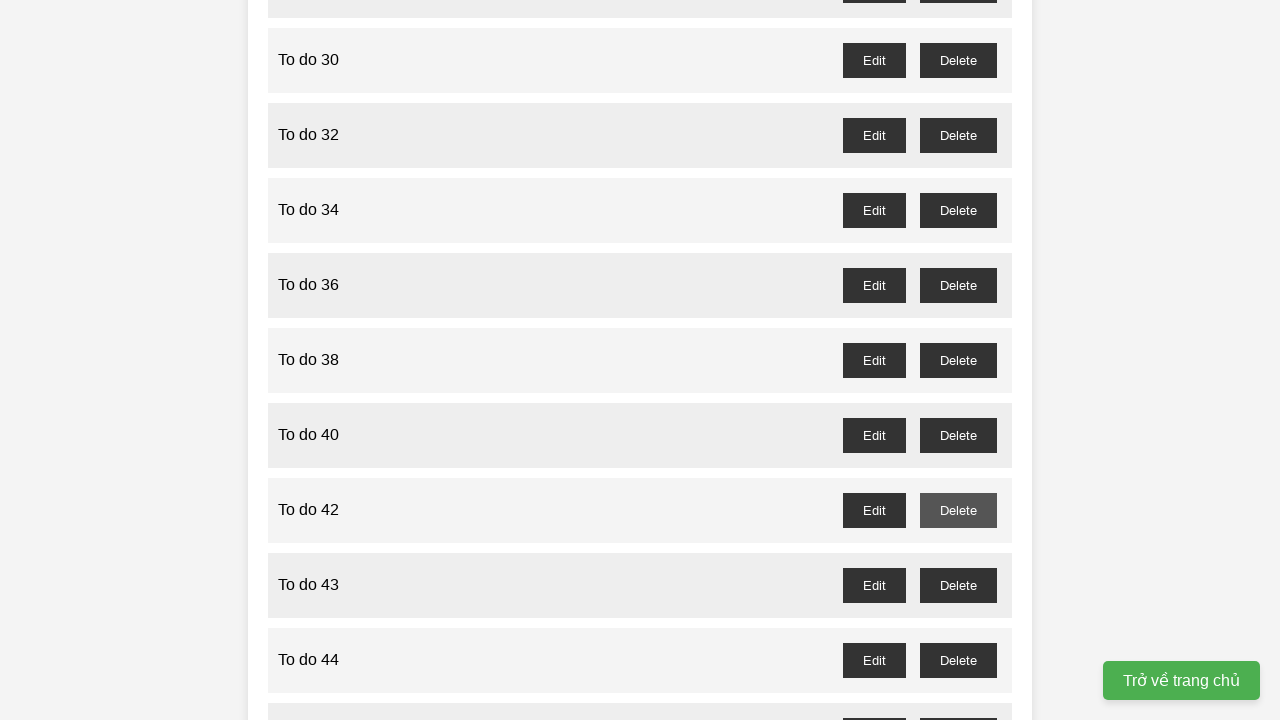

Clicked delete button for odd-numbered task 43 at (958, 585) on #to-do-43-delete
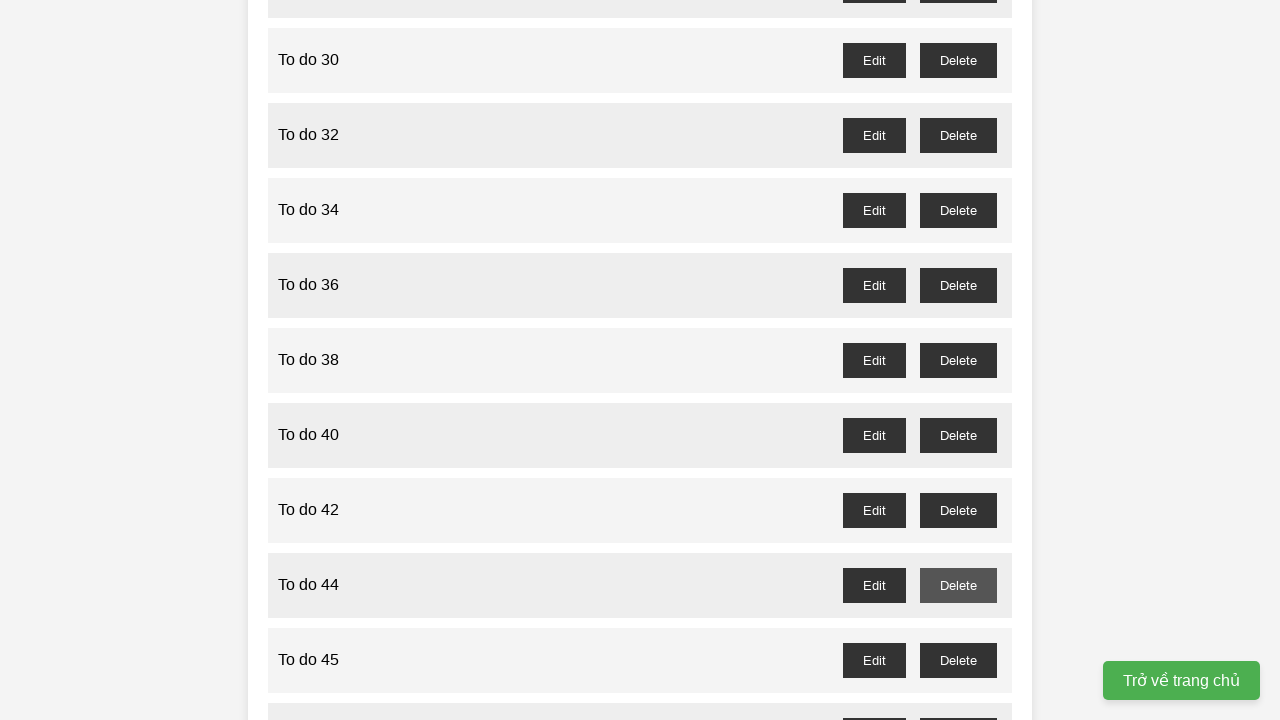

Clicked delete button for odd-numbered task 45 at (958, 660) on #to-do-45-delete
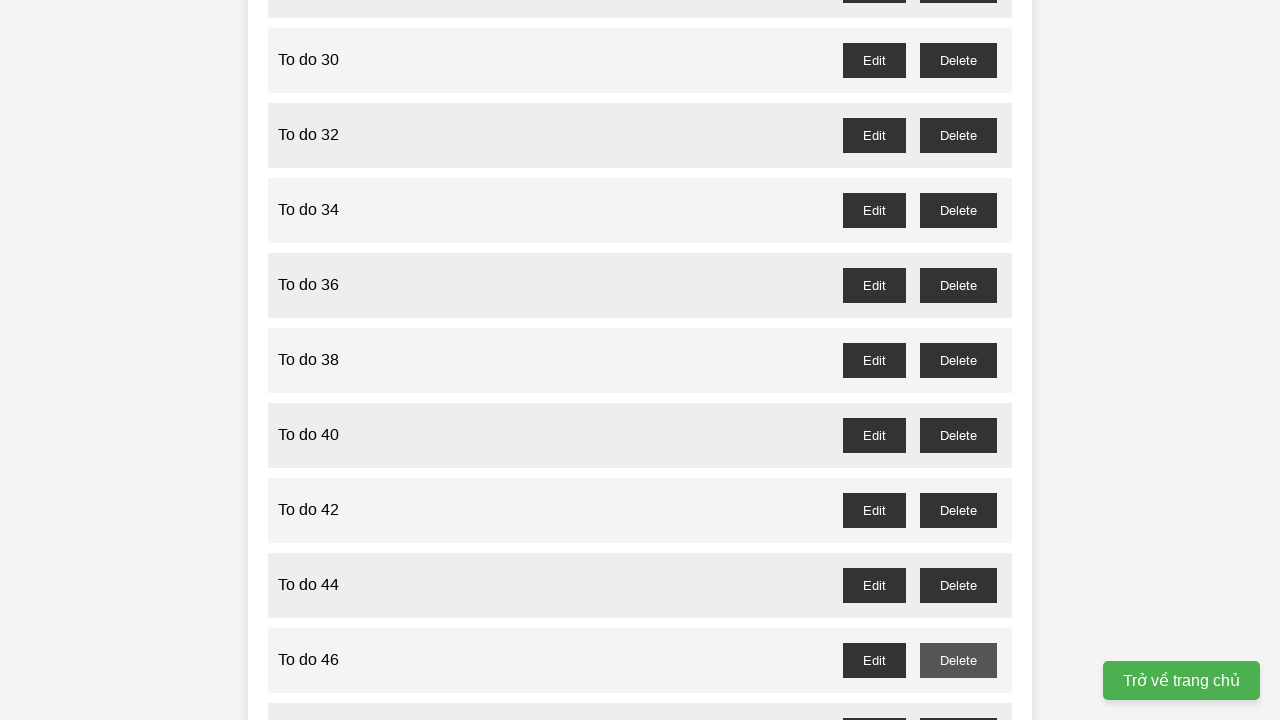

Clicked delete button for odd-numbered task 47 at (958, 703) on #to-do-47-delete
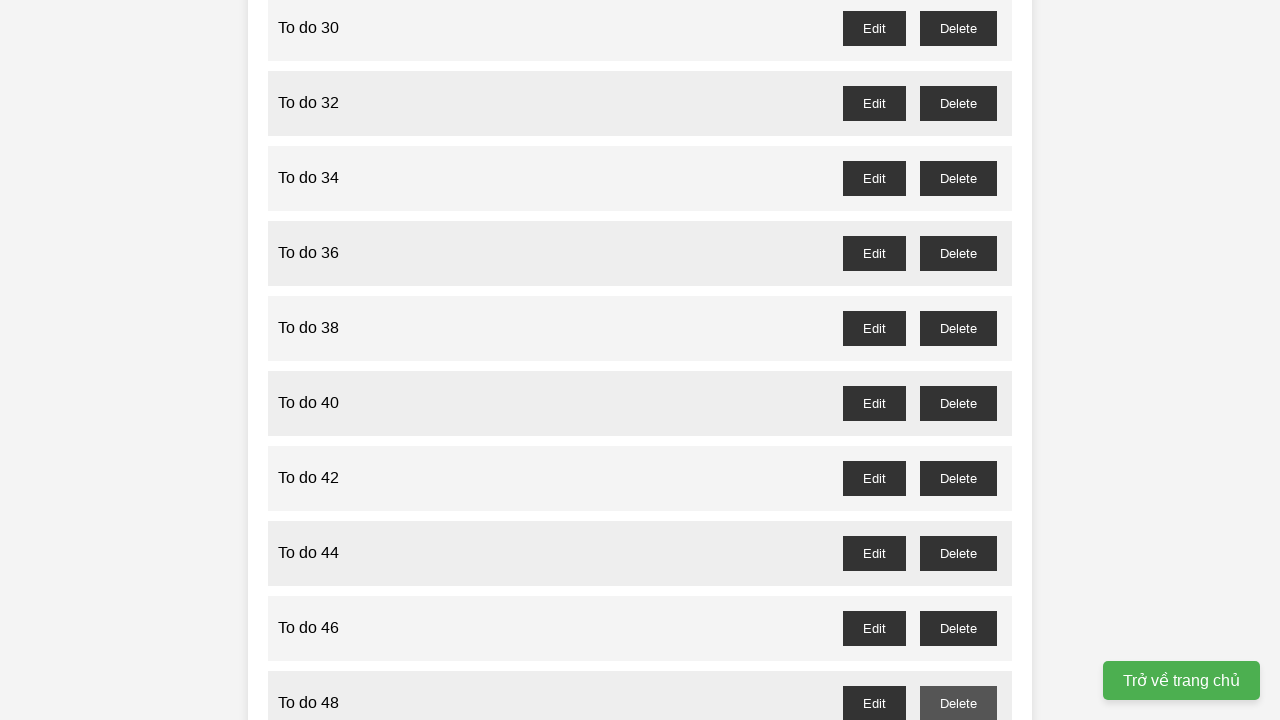

Clicked delete button for odd-numbered task 49 at (958, 360) on #to-do-49-delete
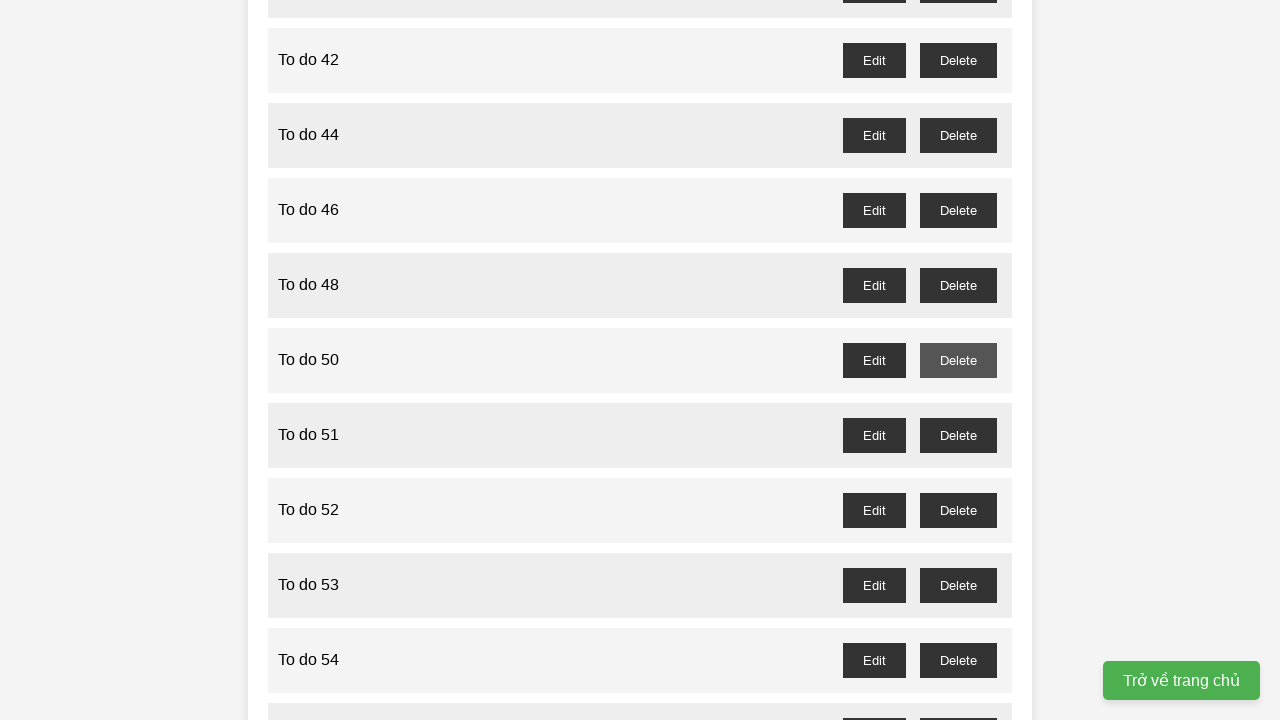

Clicked delete button for odd-numbered task 51 at (958, 435) on #to-do-51-delete
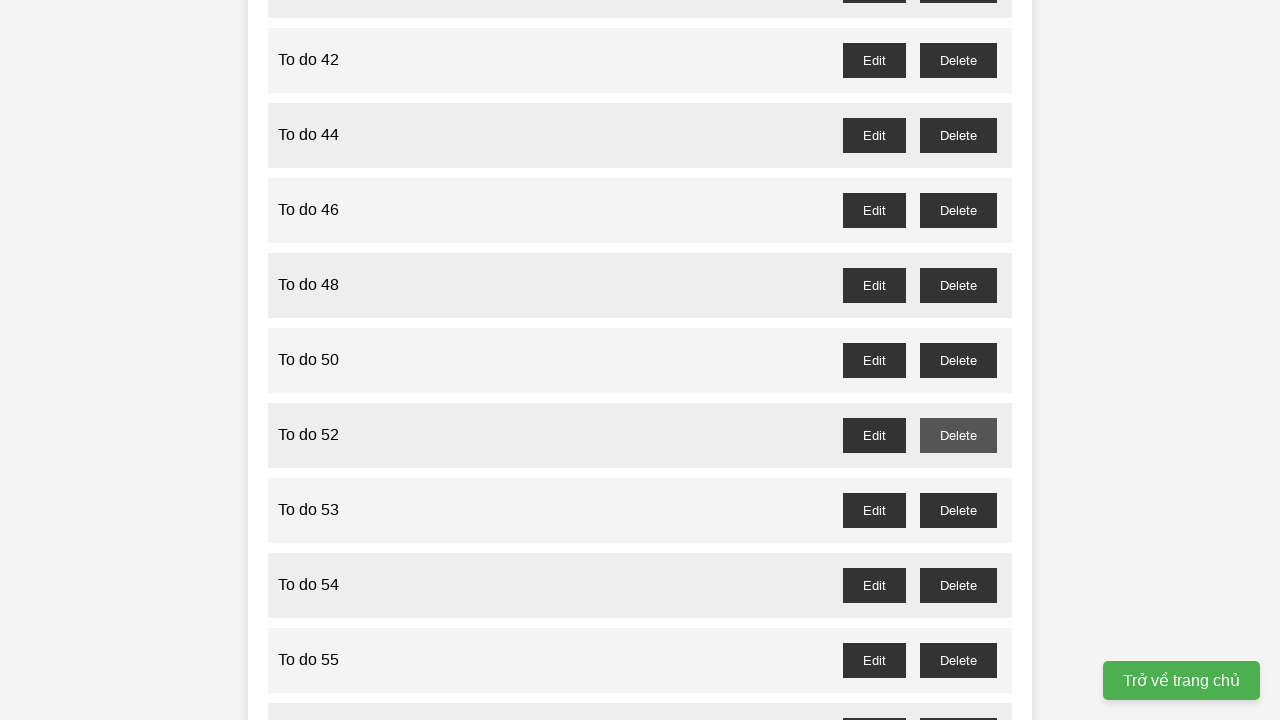

Clicked delete button for odd-numbered task 53 at (958, 510) on #to-do-53-delete
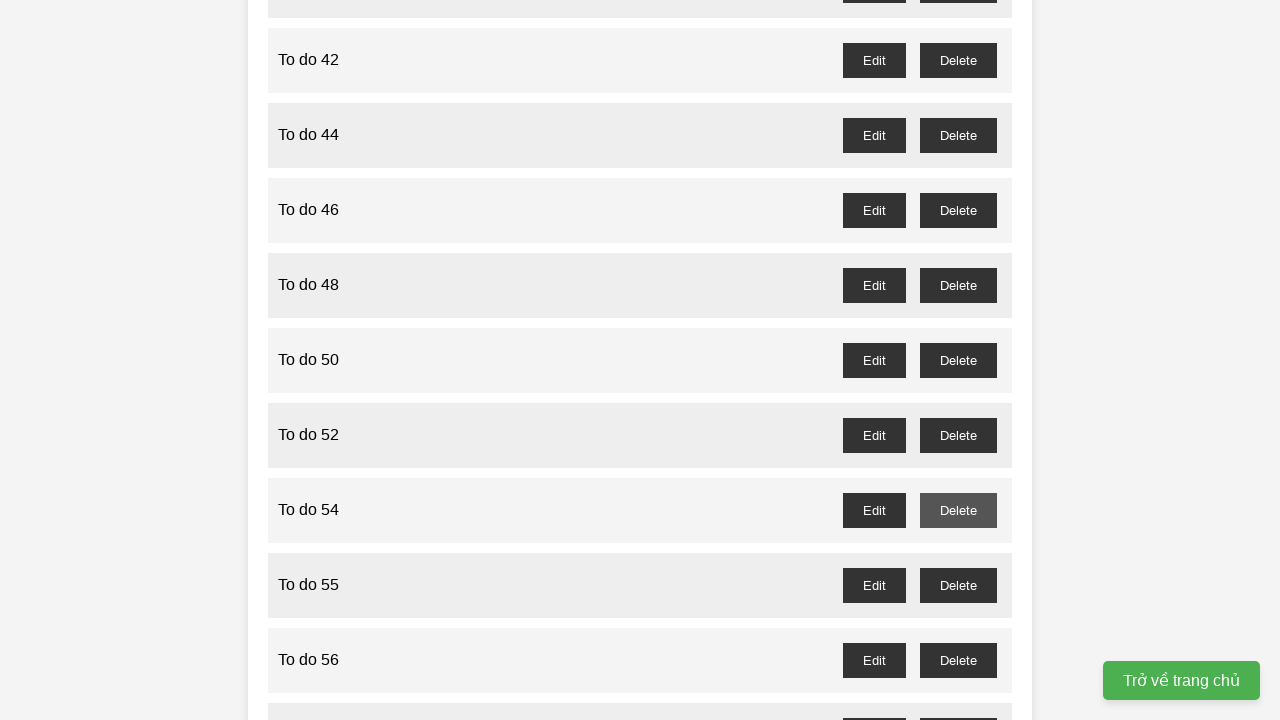

Clicked delete button for odd-numbered task 55 at (958, 585) on #to-do-55-delete
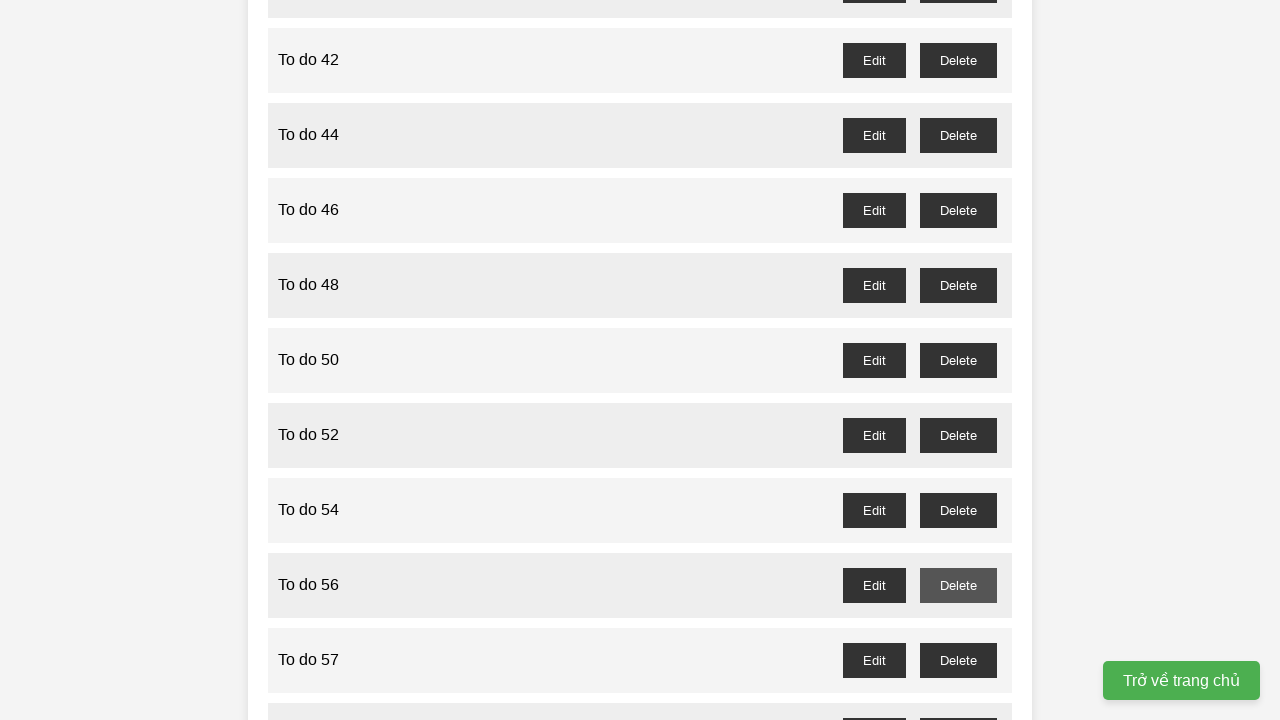

Clicked delete button for odd-numbered task 57 at (958, 660) on #to-do-57-delete
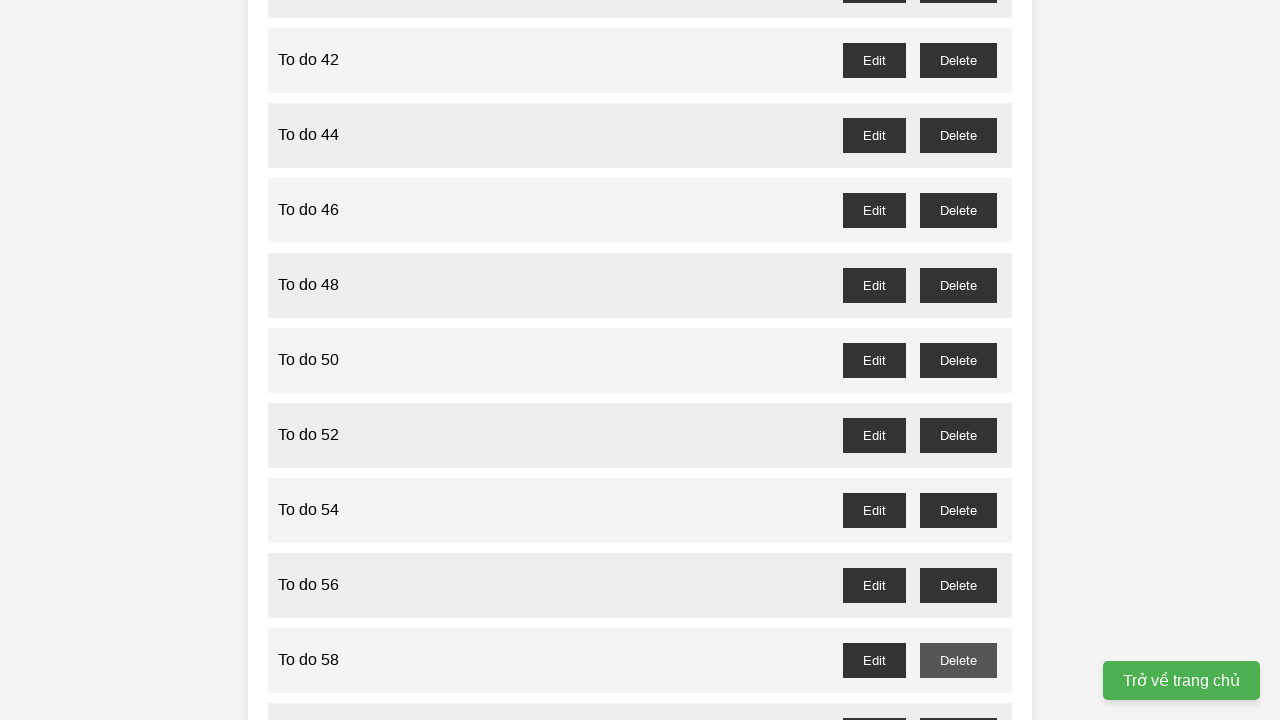

Clicked delete button for odd-numbered task 59 at (958, 703) on #to-do-59-delete
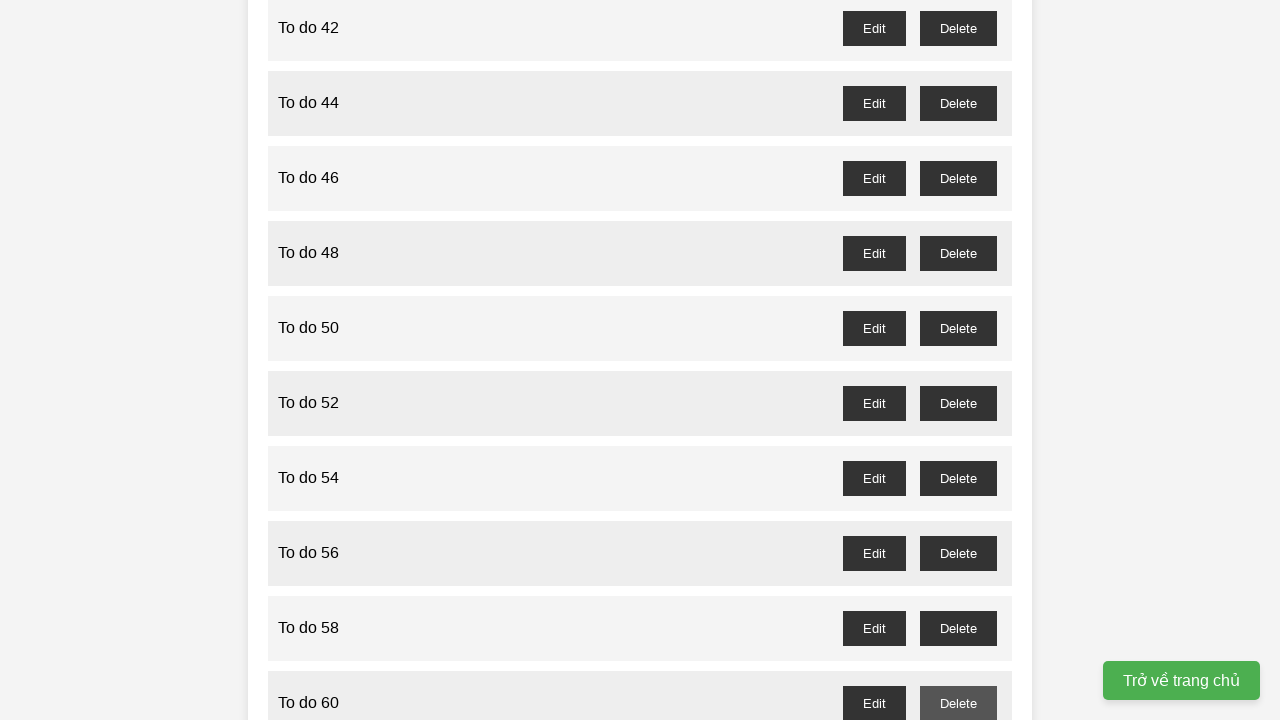

Clicked delete button for odd-numbered task 61 at (958, 360) on #to-do-61-delete
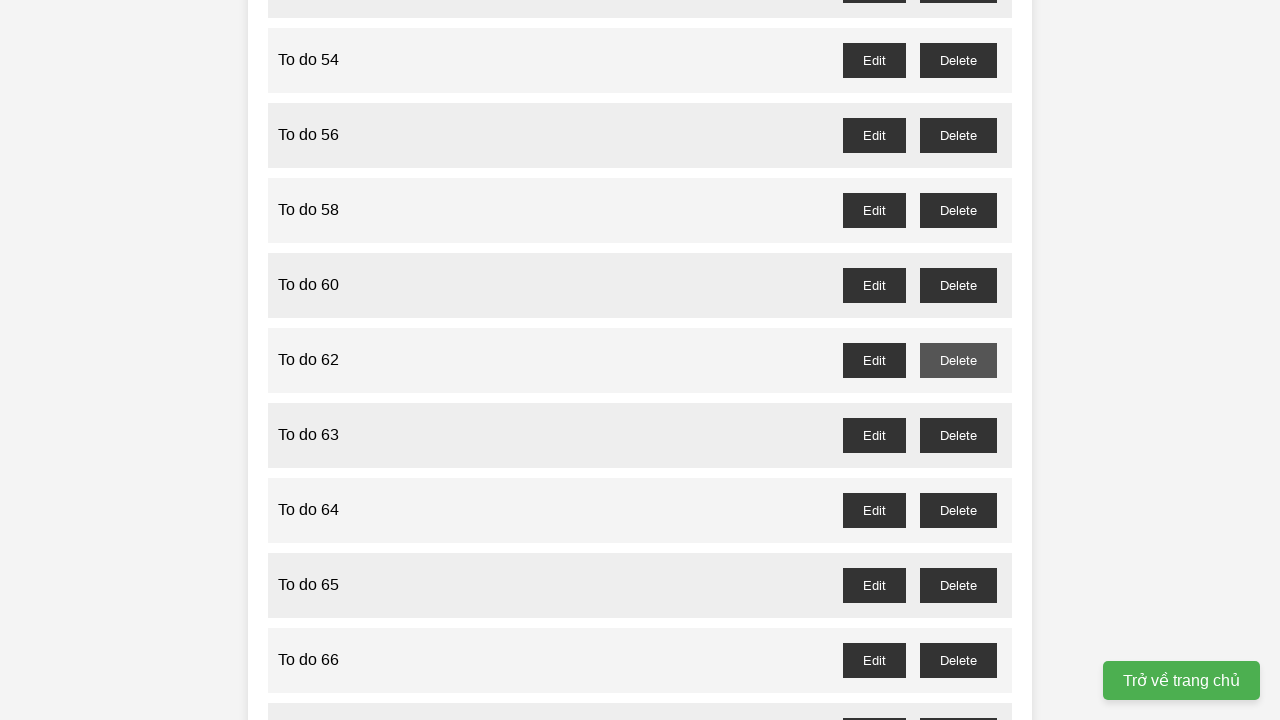

Clicked delete button for odd-numbered task 63 at (958, 435) on #to-do-63-delete
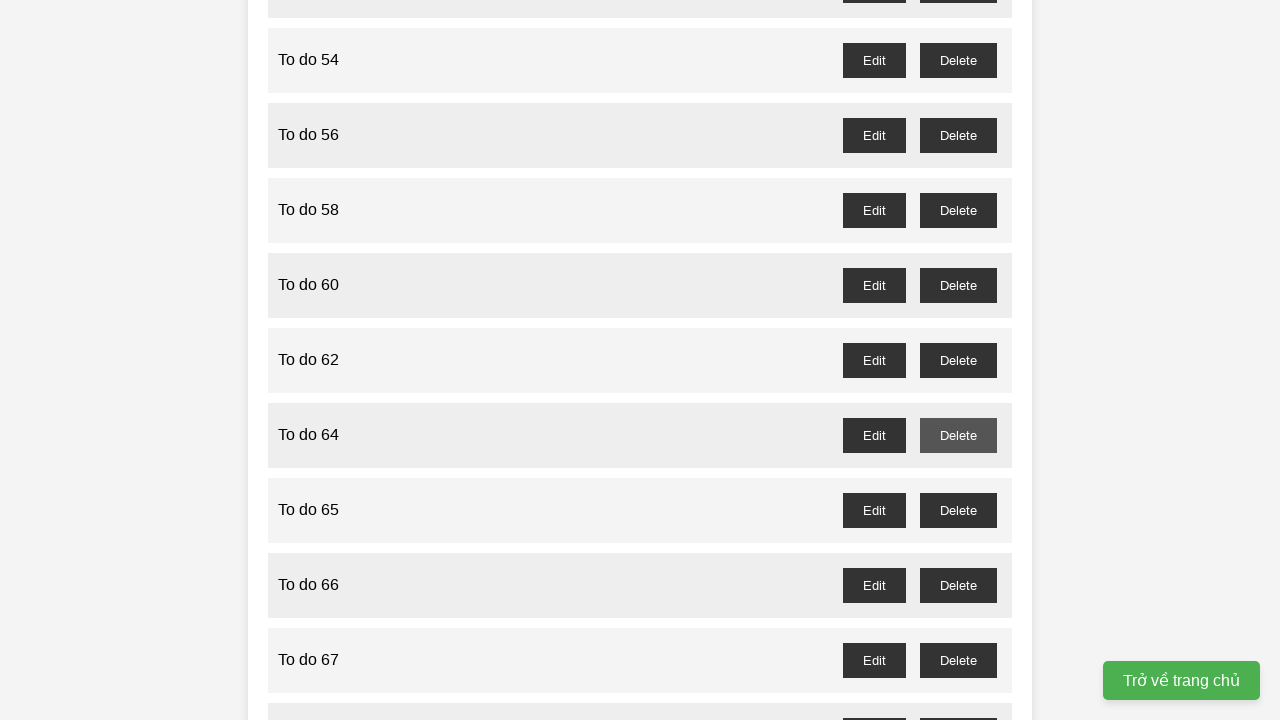

Clicked delete button for odd-numbered task 65 at (958, 510) on #to-do-65-delete
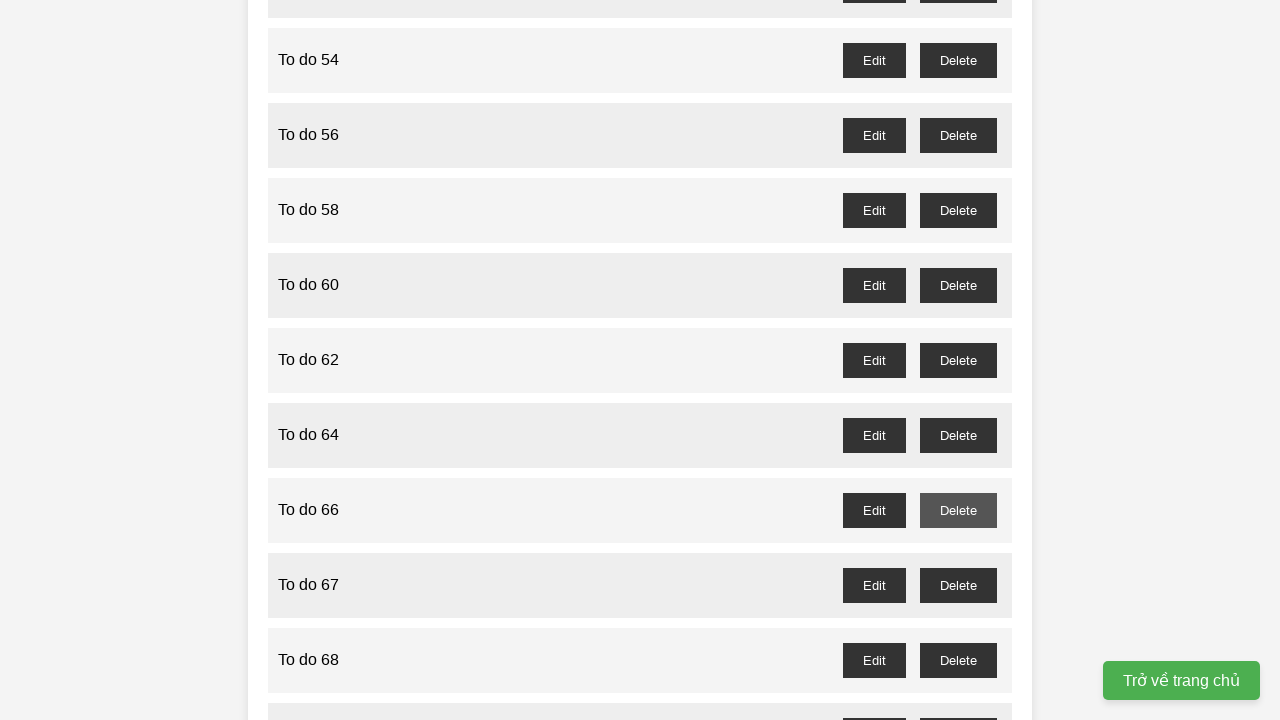

Clicked delete button for odd-numbered task 67 at (958, 585) on #to-do-67-delete
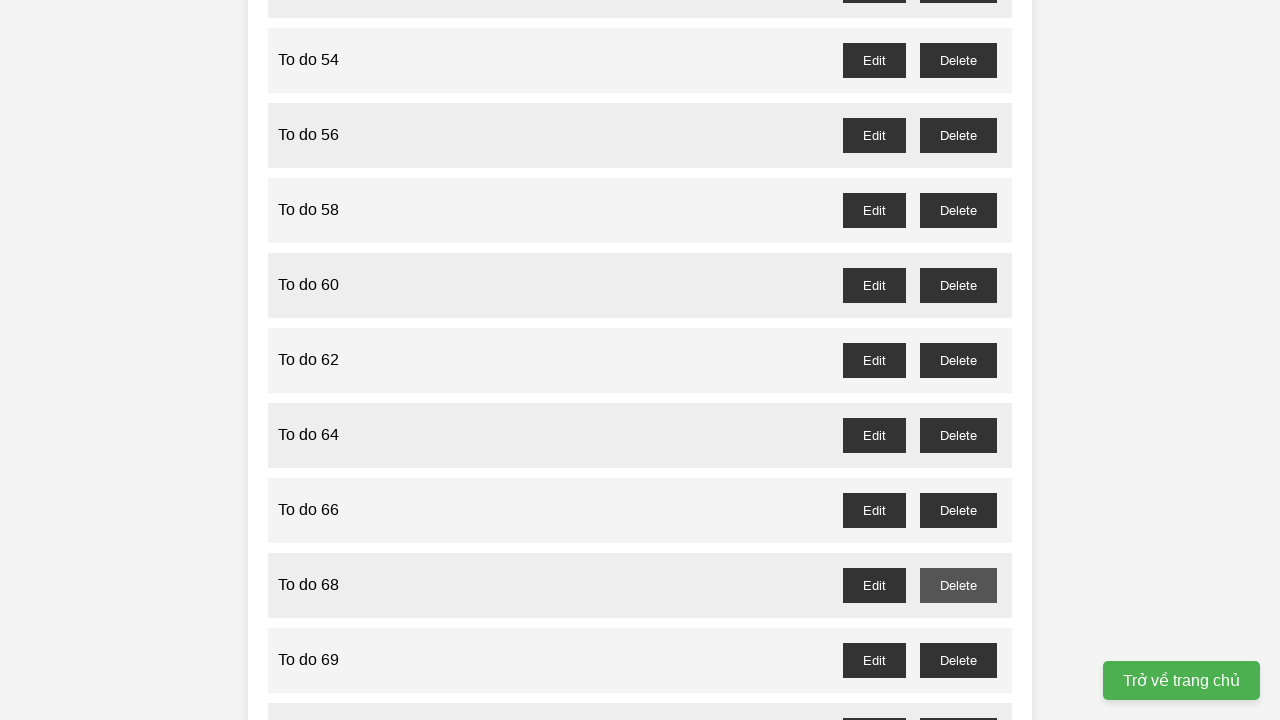

Clicked delete button for odd-numbered task 69 at (958, 660) on #to-do-69-delete
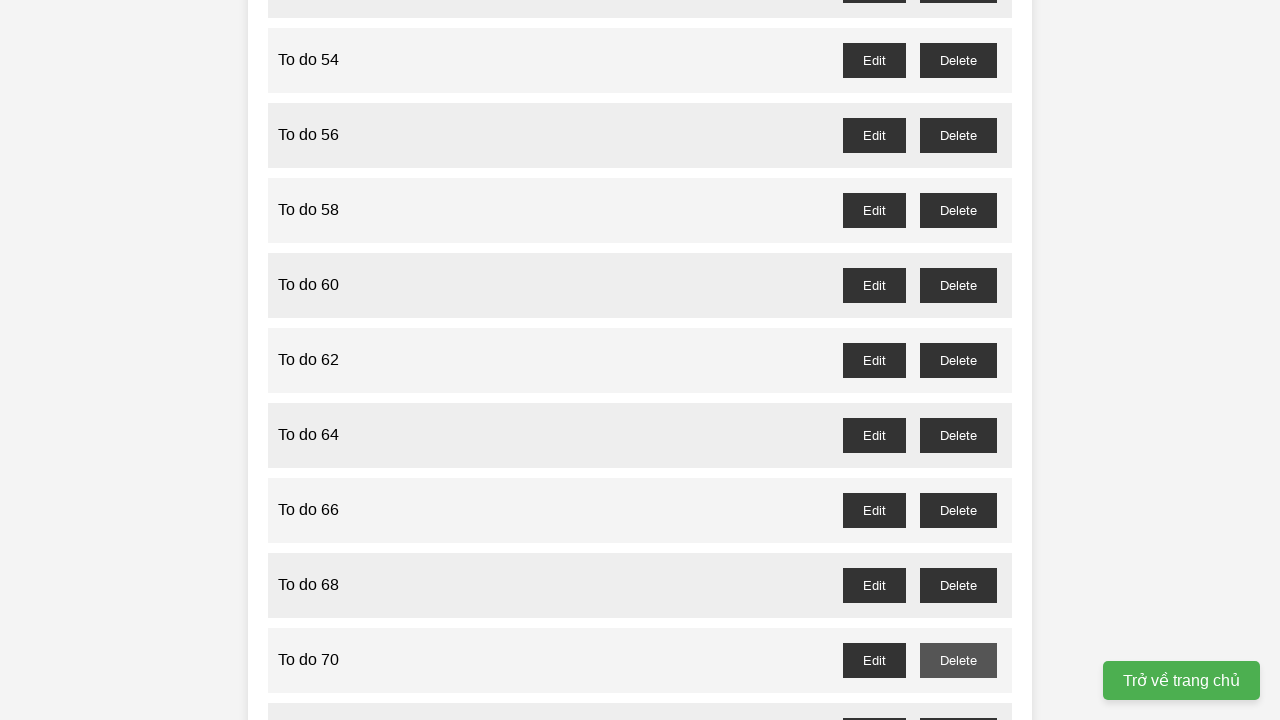

Clicked delete button for odd-numbered task 71 at (958, 703) on #to-do-71-delete
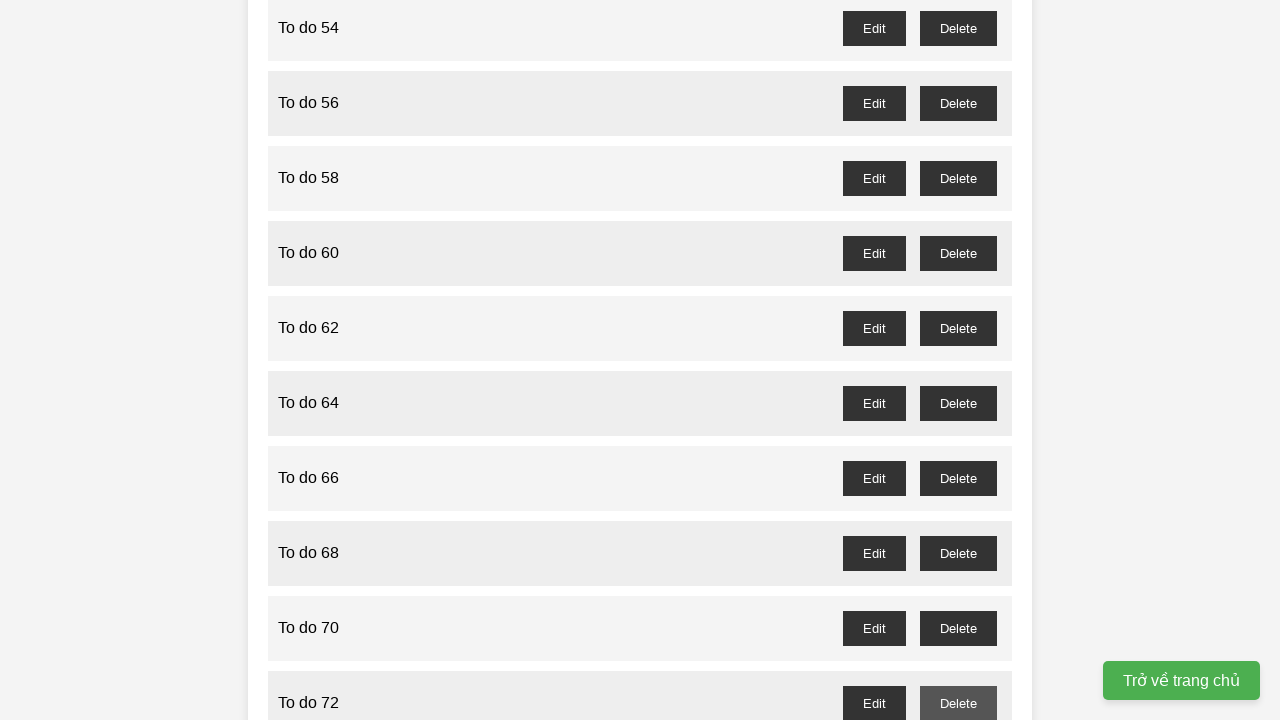

Clicked delete button for odd-numbered task 73 at (958, 360) on #to-do-73-delete
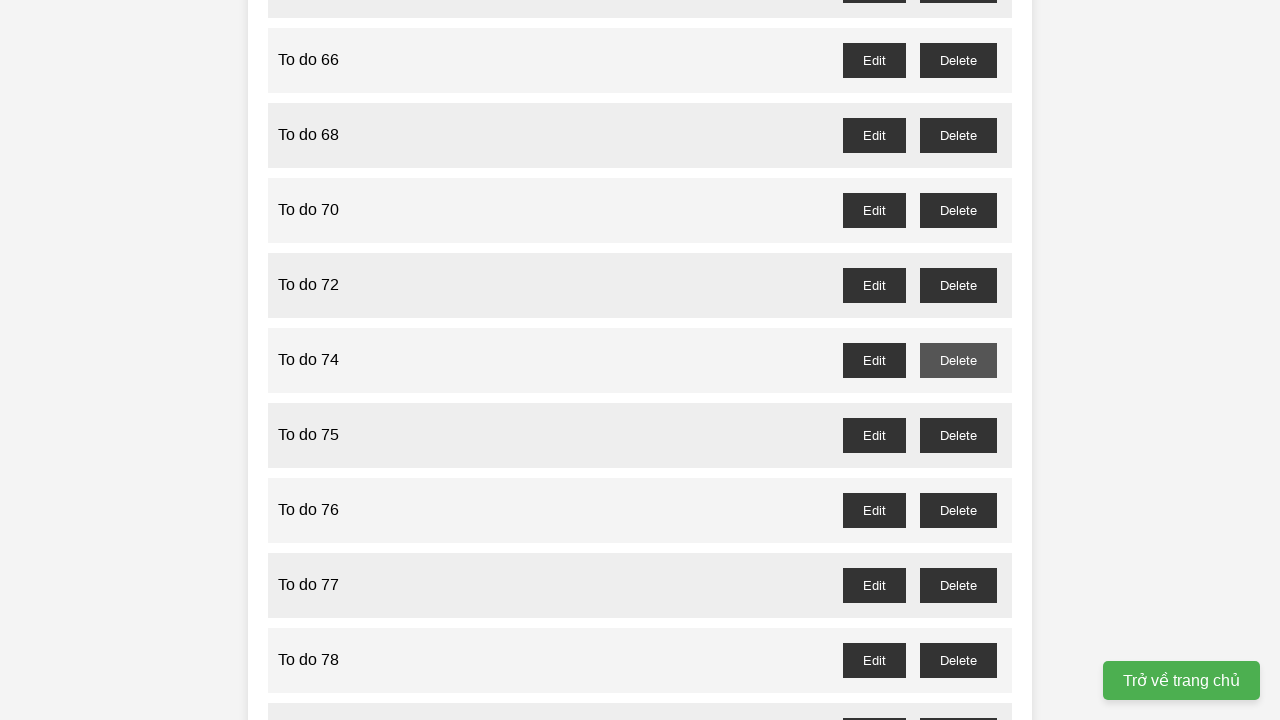

Clicked delete button for odd-numbered task 75 at (958, 435) on #to-do-75-delete
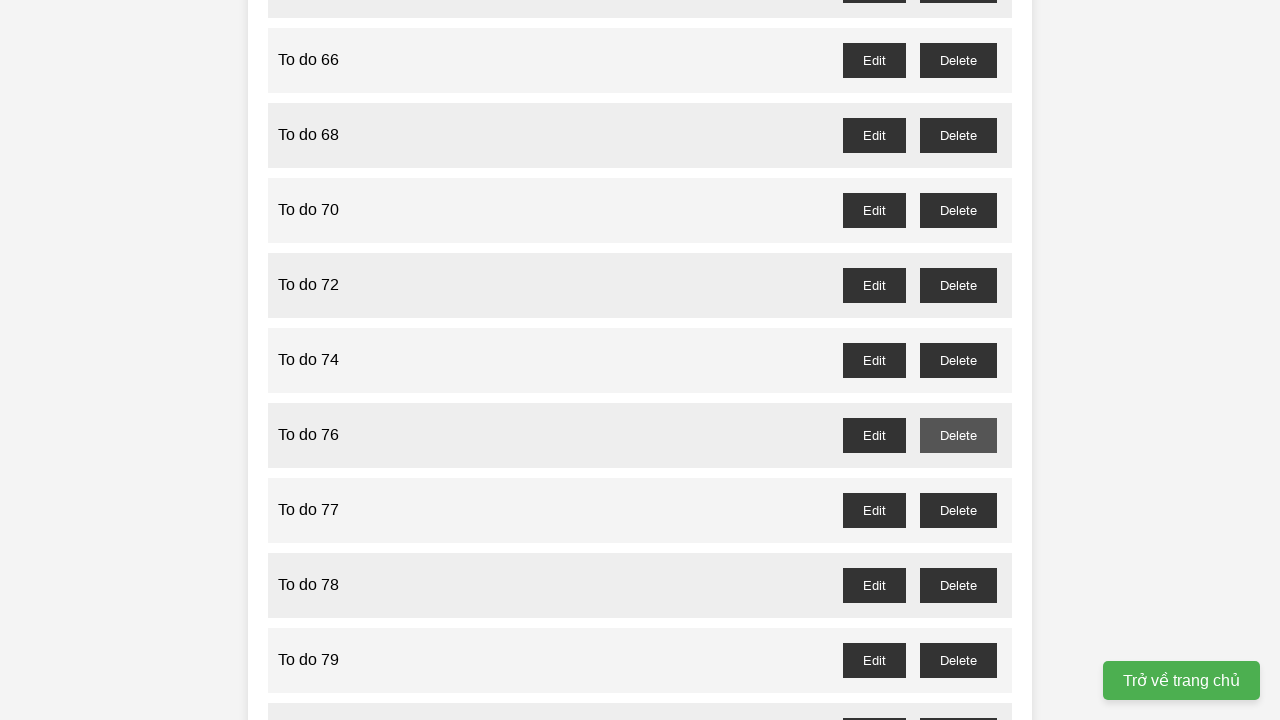

Clicked delete button for odd-numbered task 77 at (958, 510) on #to-do-77-delete
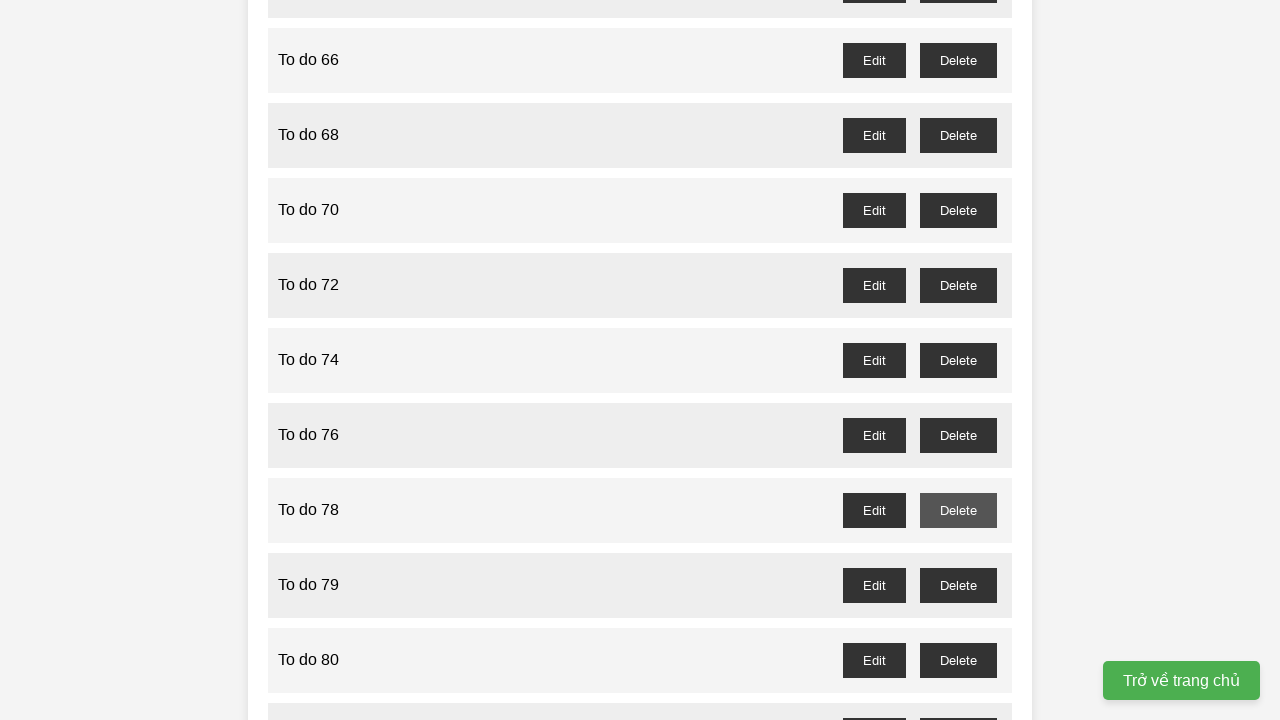

Clicked delete button for odd-numbered task 79 at (958, 585) on #to-do-79-delete
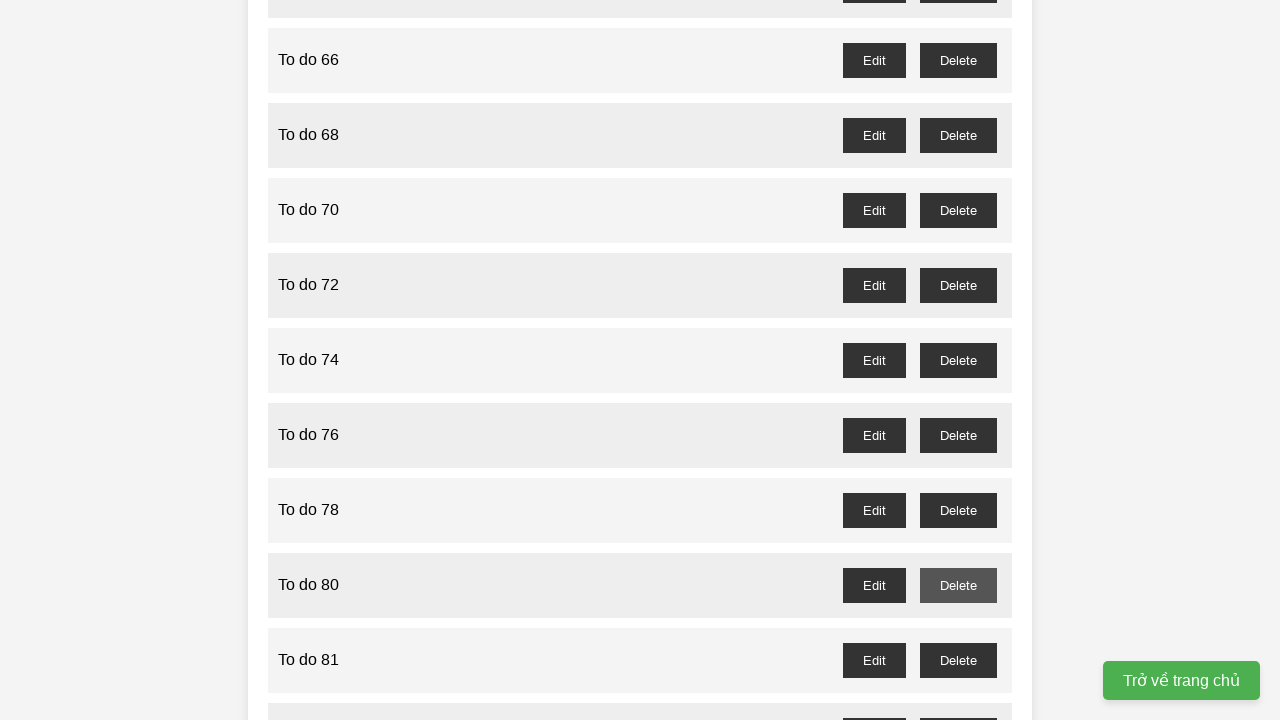

Clicked delete button for odd-numbered task 81 at (958, 660) on #to-do-81-delete
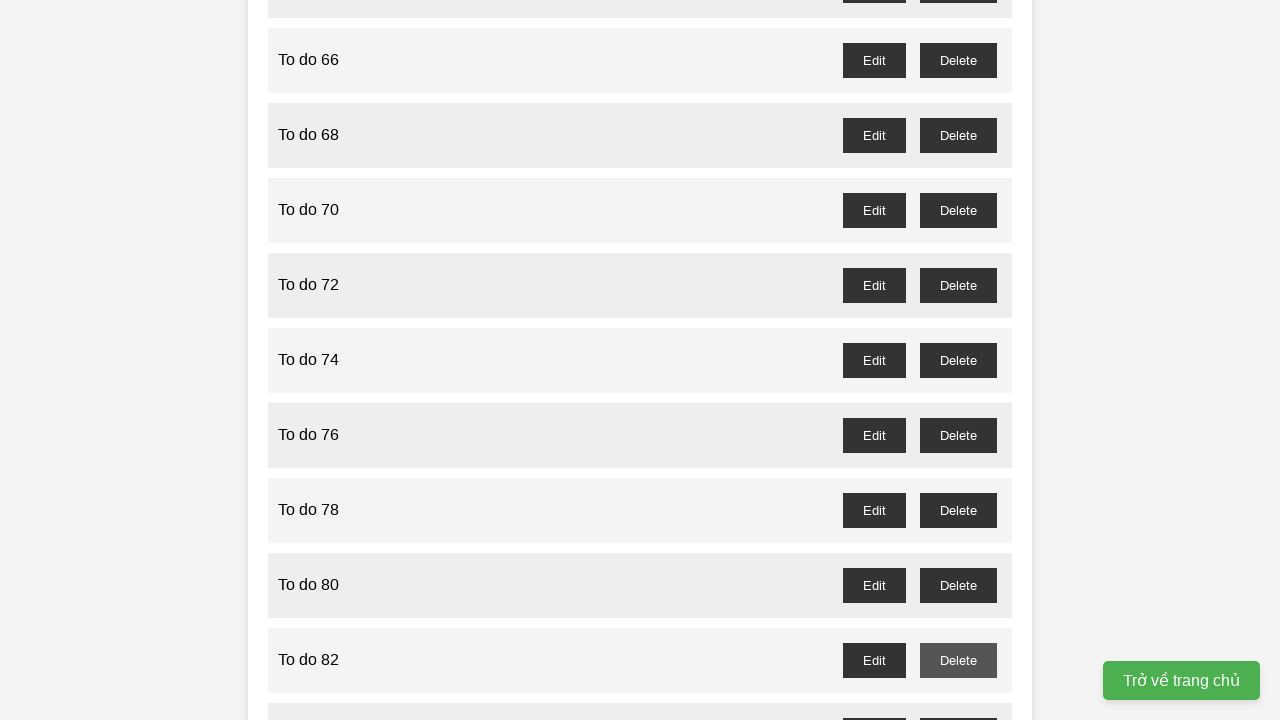

Clicked delete button for odd-numbered task 83 at (958, 703) on #to-do-83-delete
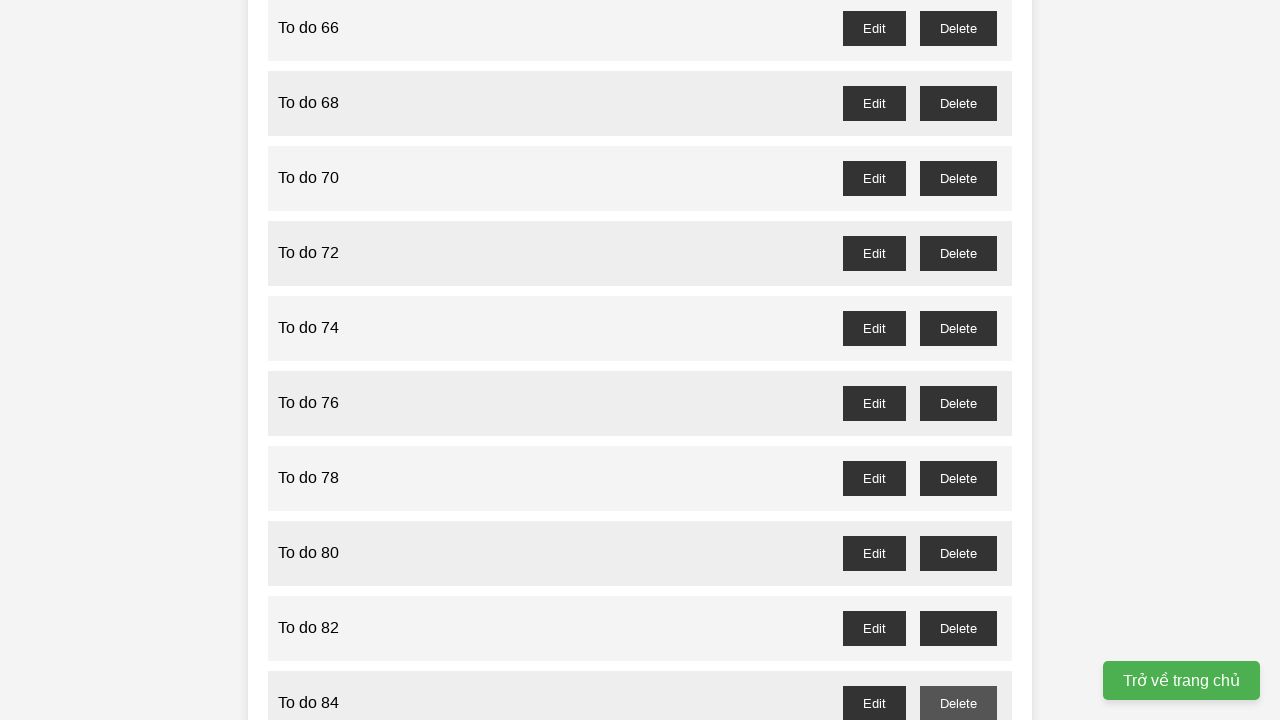

Clicked delete button for odd-numbered task 85 at (958, 360) on #to-do-85-delete
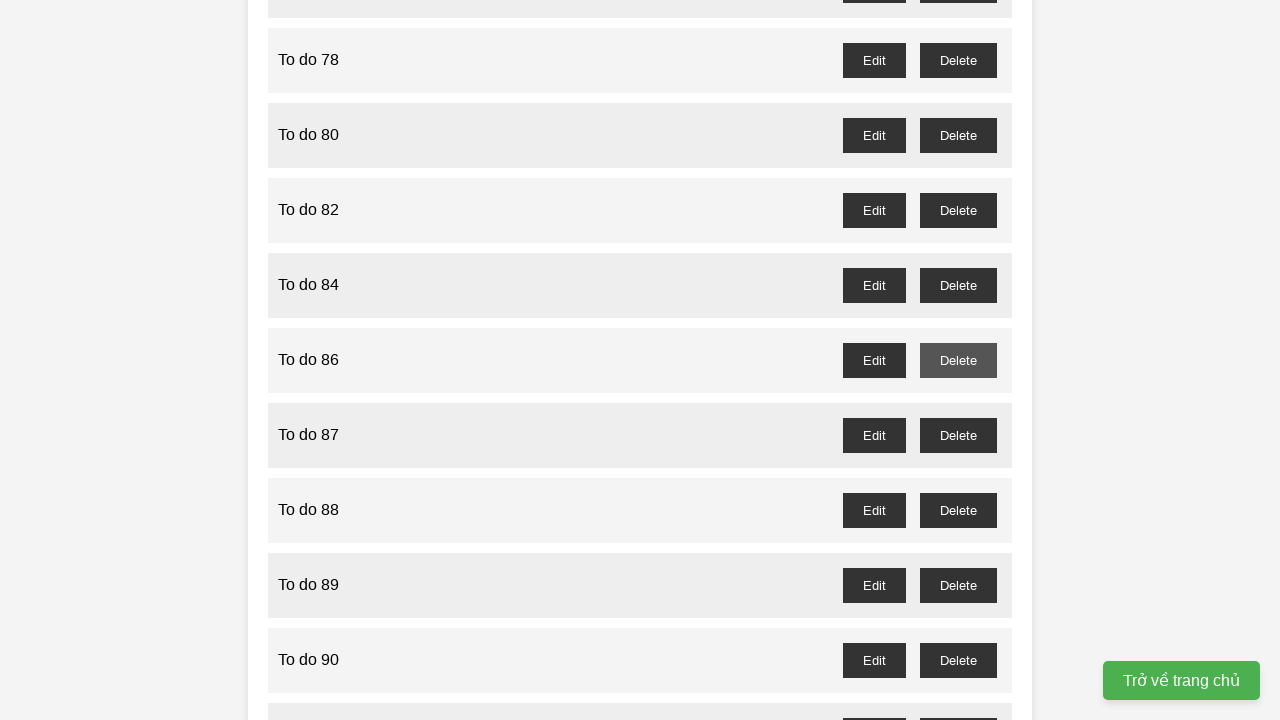

Clicked delete button for odd-numbered task 87 at (958, 435) on #to-do-87-delete
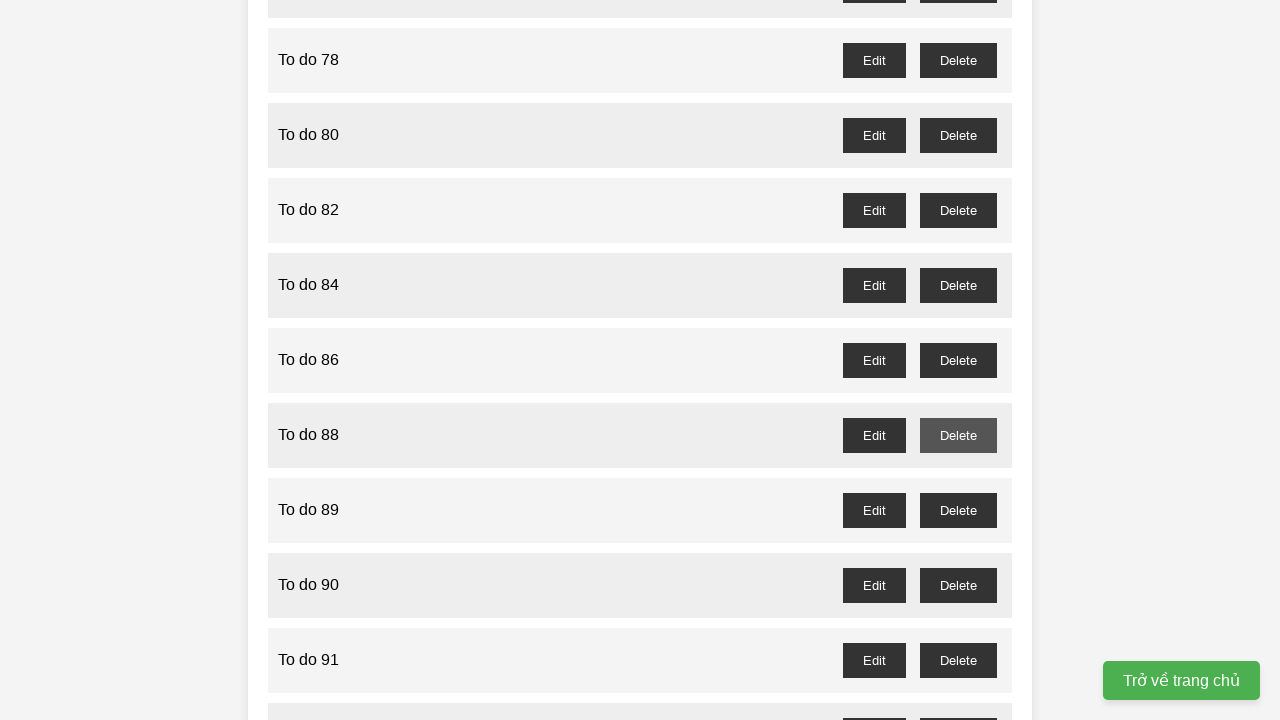

Clicked delete button for odd-numbered task 89 at (958, 510) on #to-do-89-delete
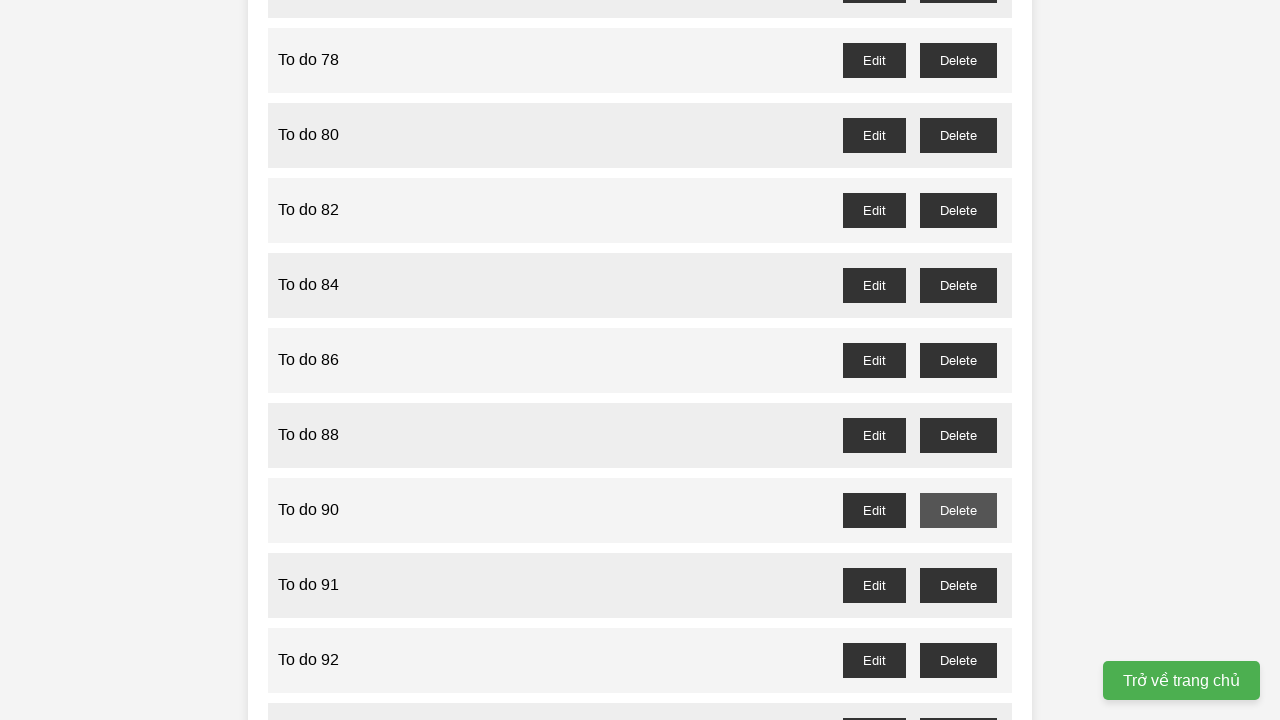

Clicked delete button for odd-numbered task 91 at (958, 585) on #to-do-91-delete
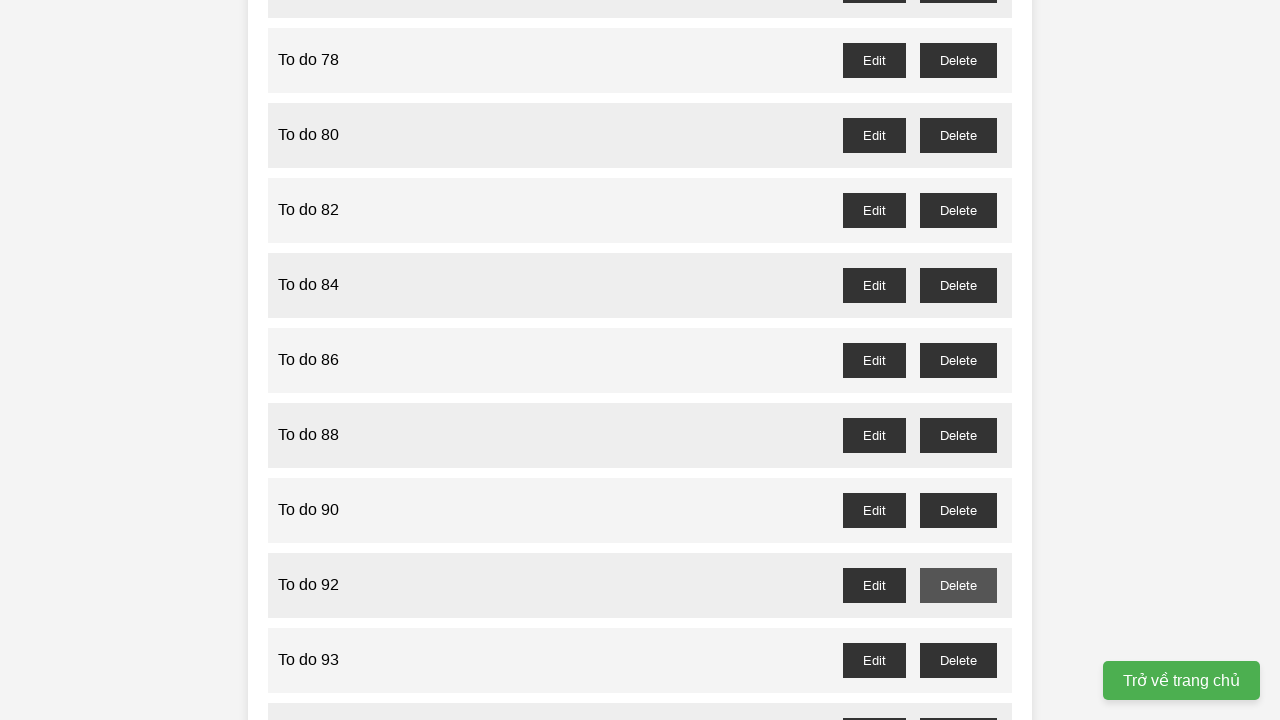

Clicked delete button for odd-numbered task 93 at (958, 660) on #to-do-93-delete
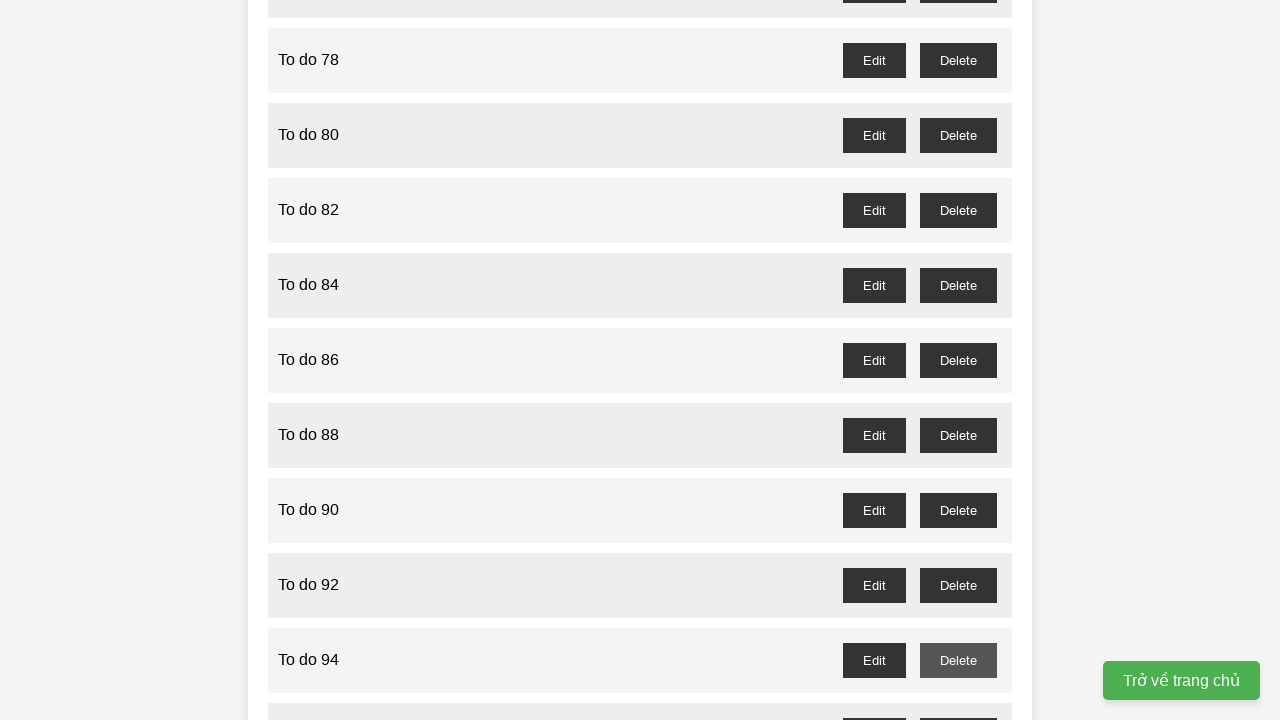

Clicked delete button for odd-numbered task 95 at (958, 703) on #to-do-95-delete
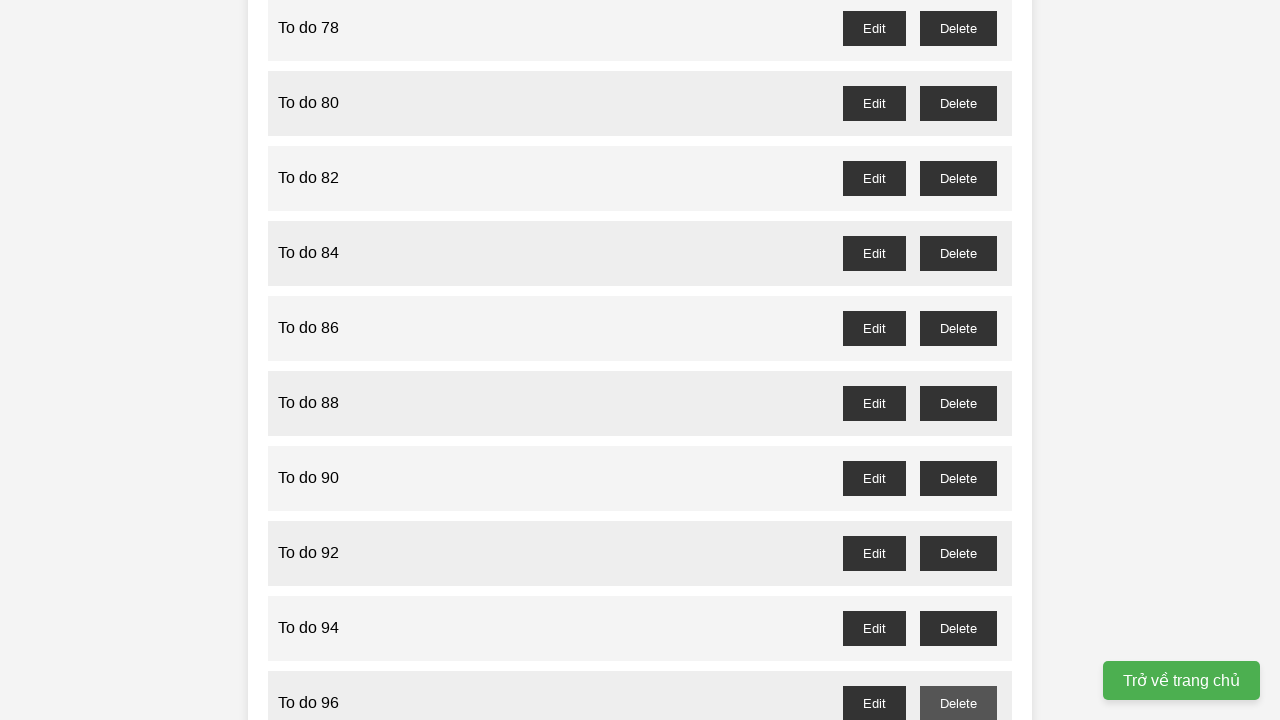

Clicked delete button for odd-numbered task 97 at (958, 406) on #to-do-97-delete
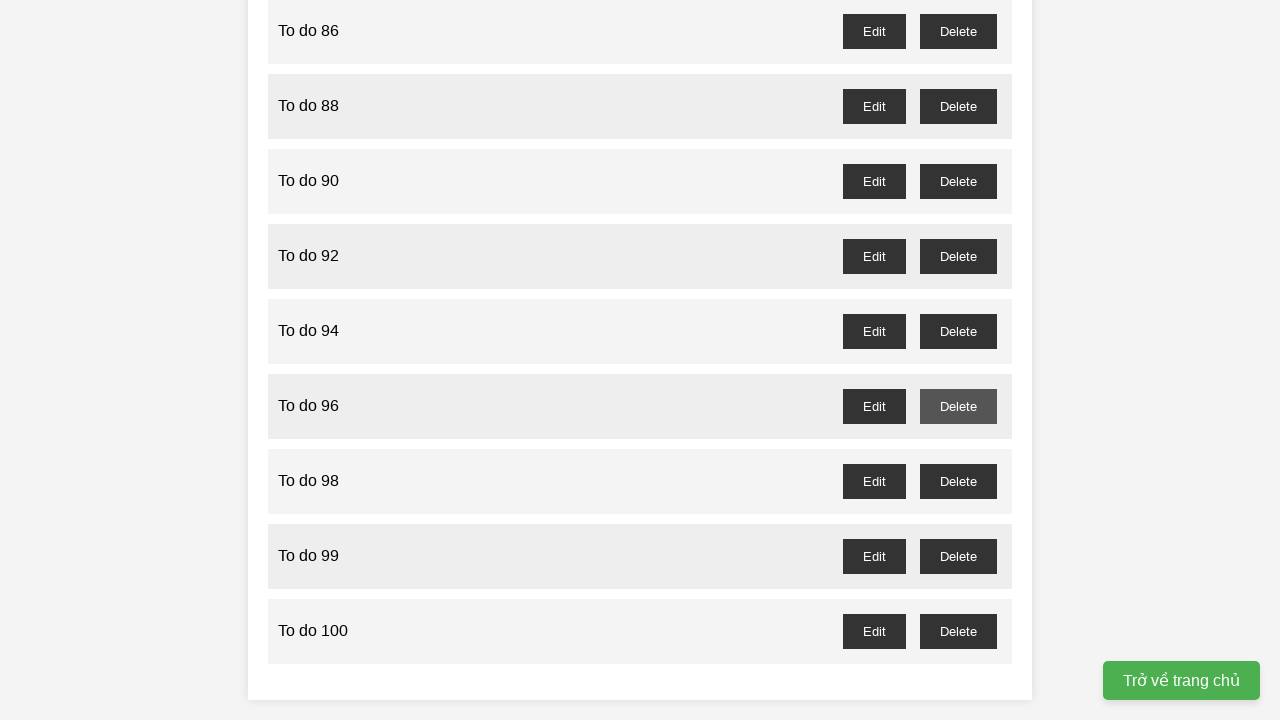

Clicked delete button for odd-numbered task 99 at (958, 556) on #to-do-99-delete
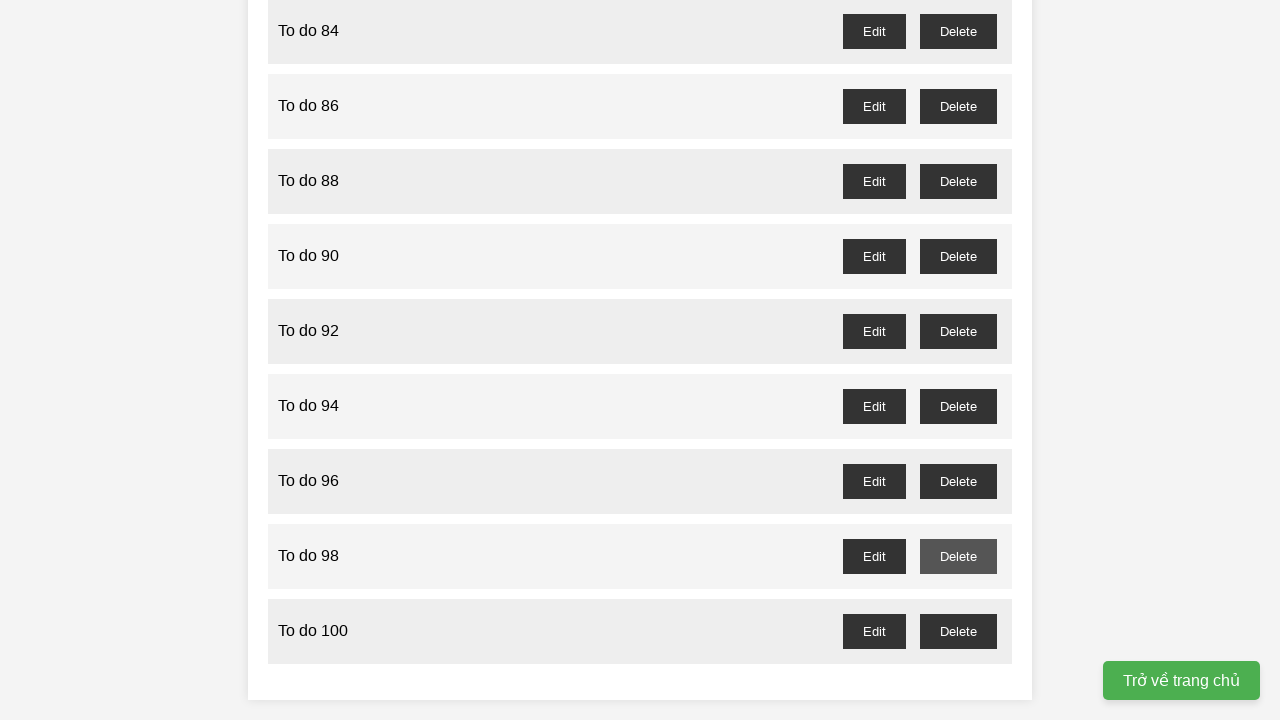

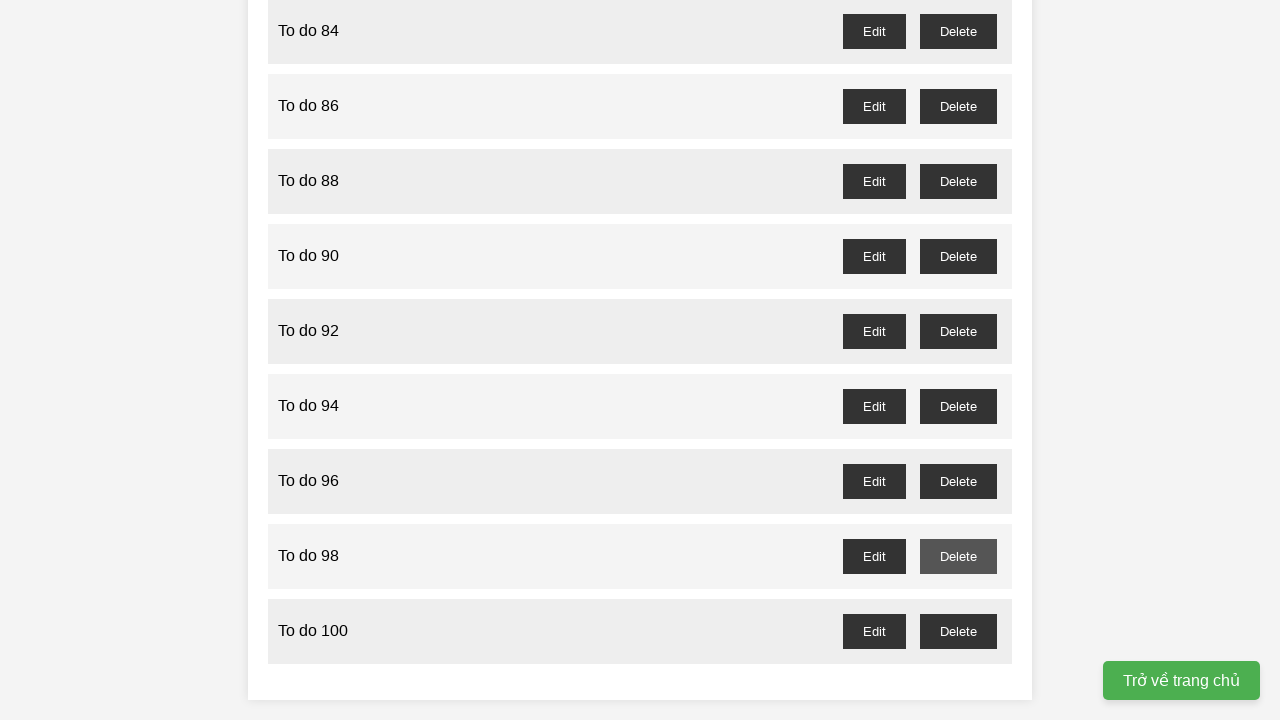